Automatically plays the 2048 game by sending random arrow key presses (up, down, left, right) and clicking the retry button when the game ends

Starting URL: https://gabrielecirulli.github.io/2048/

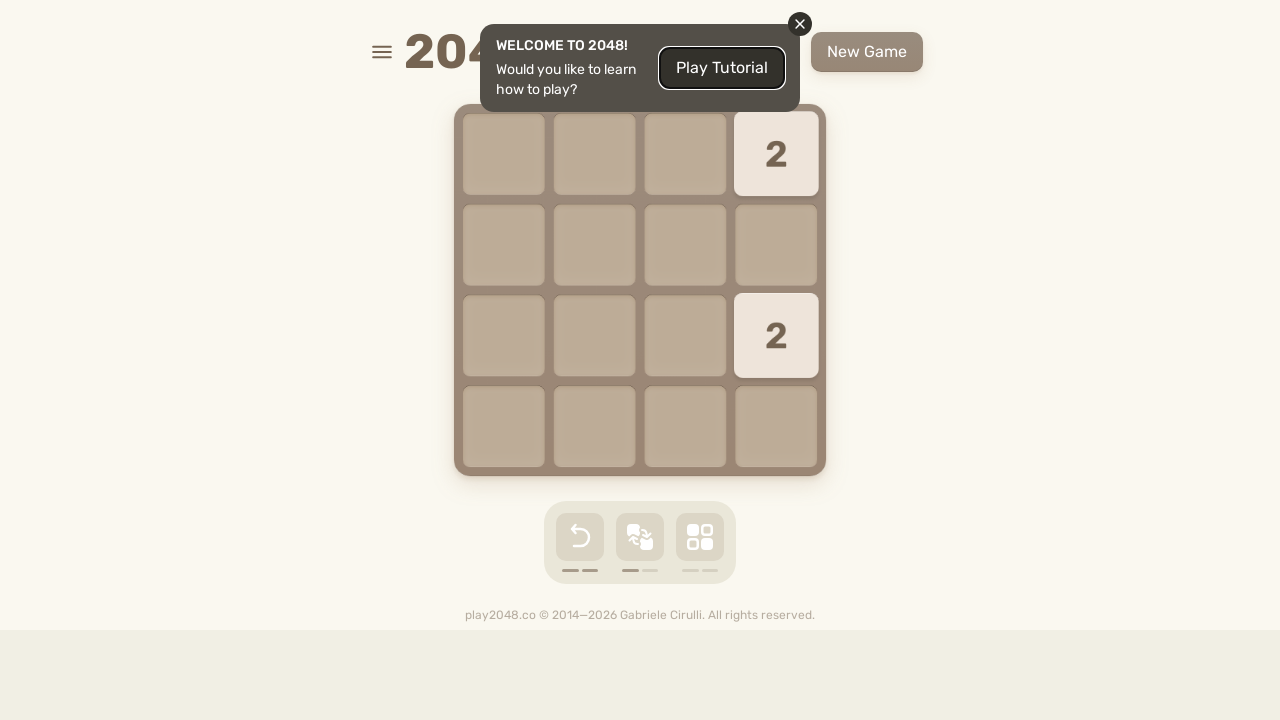

Located HTML element for keyboard input
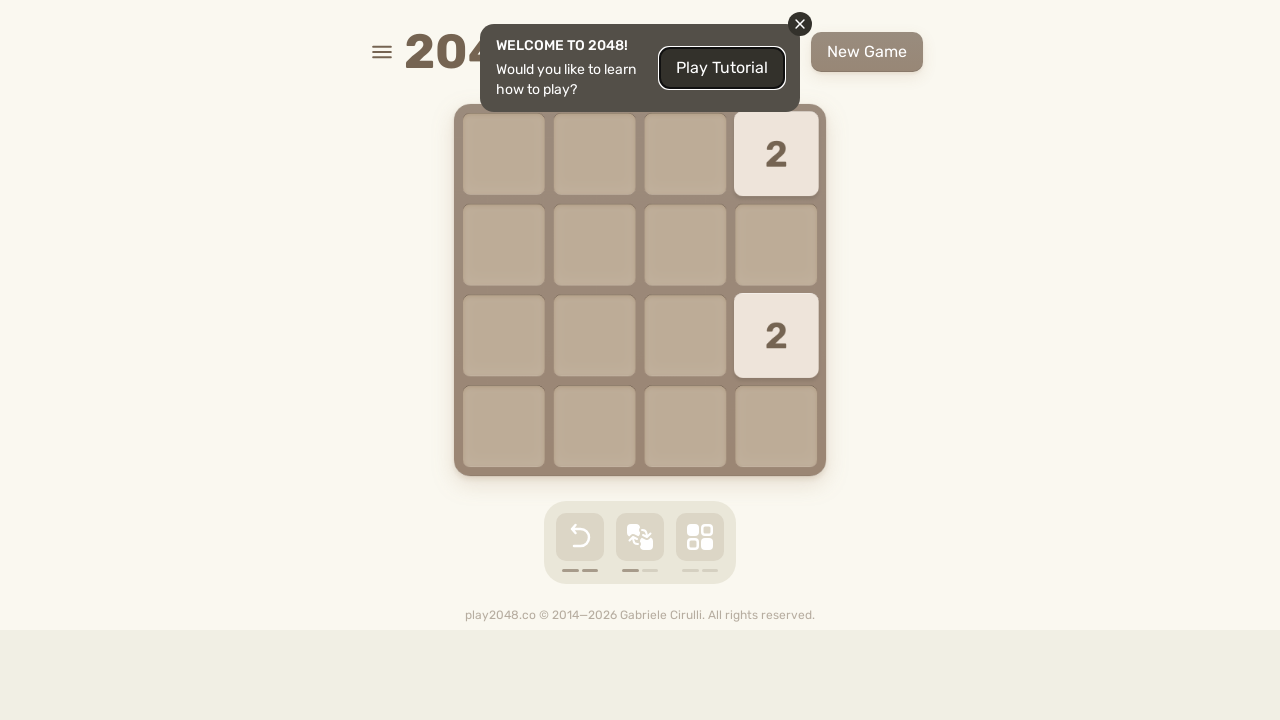

Pressed ArrowLeft key on html
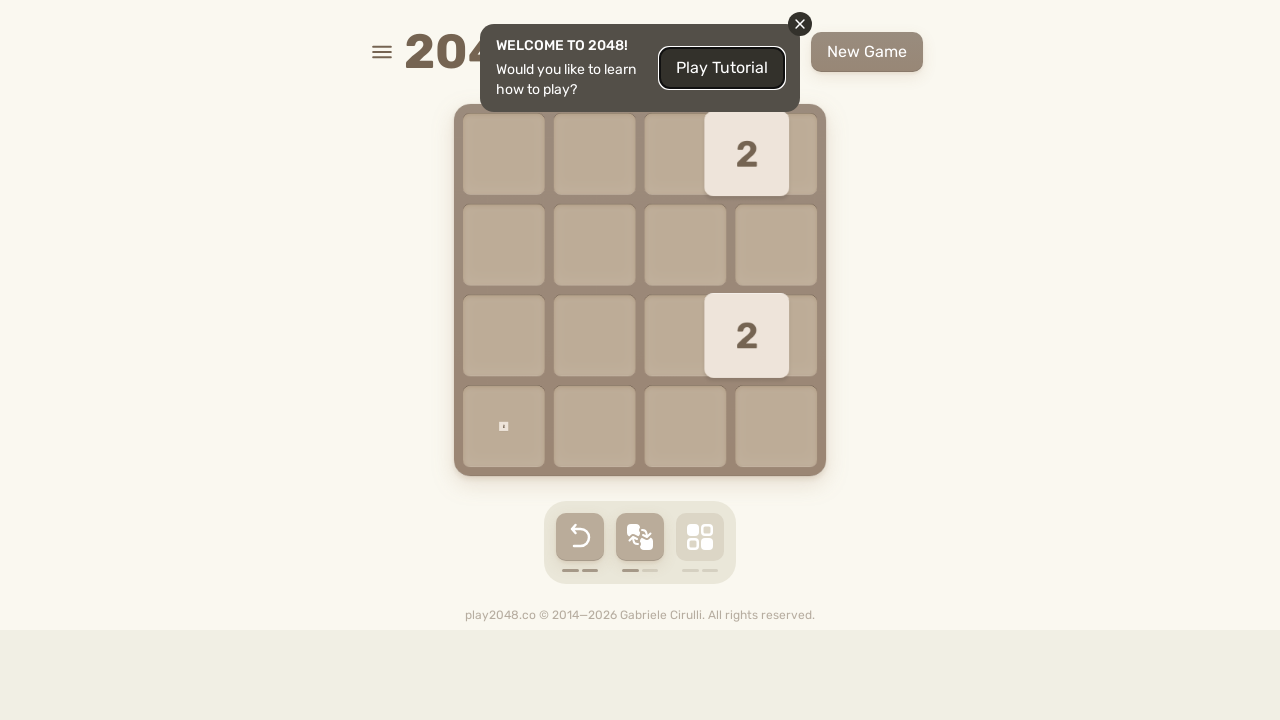

Pressed ArrowRight key on html
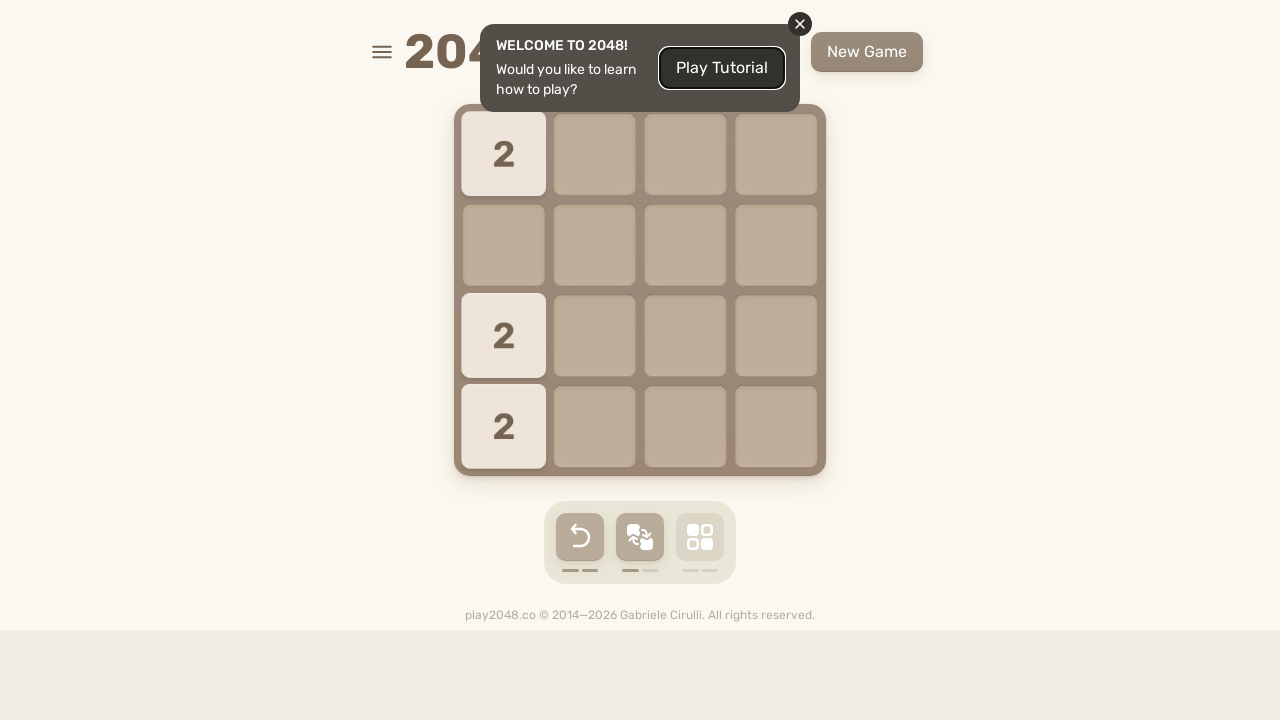

Pressed ArrowDown key on html
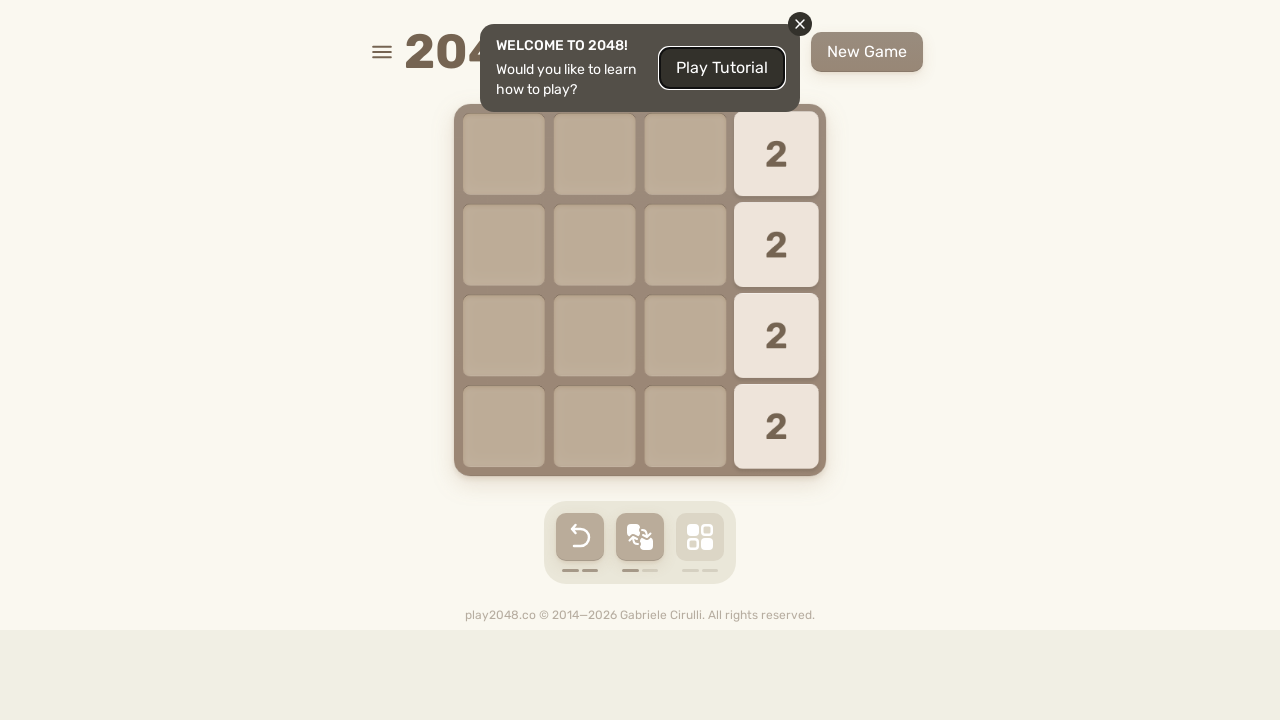

Pressed ArrowRight key on html
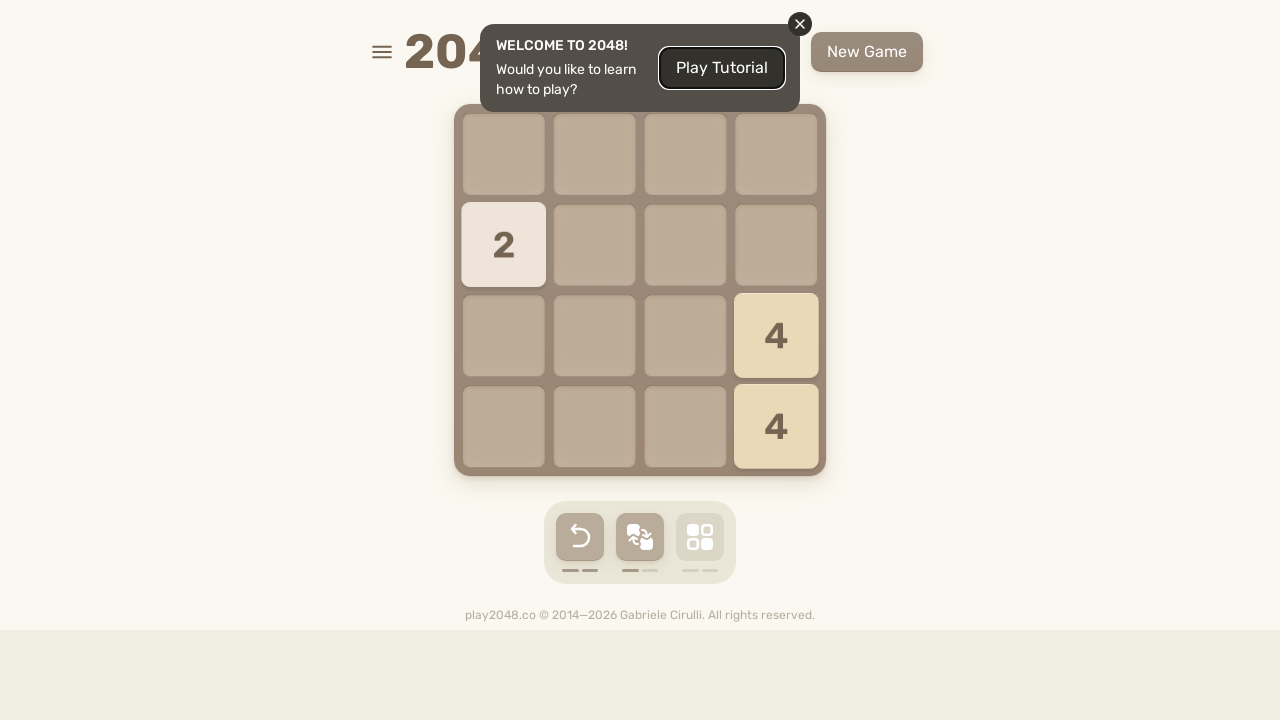

Pressed ArrowDown key on html
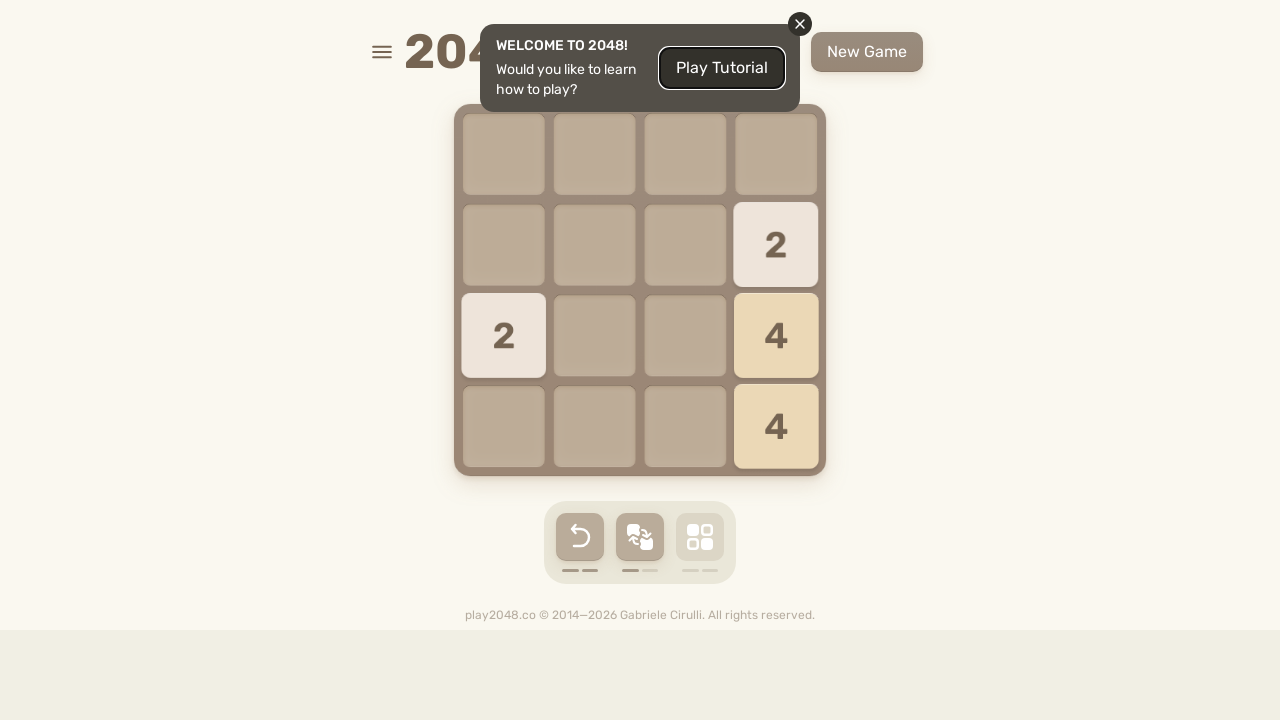

Pressed ArrowUp key on html
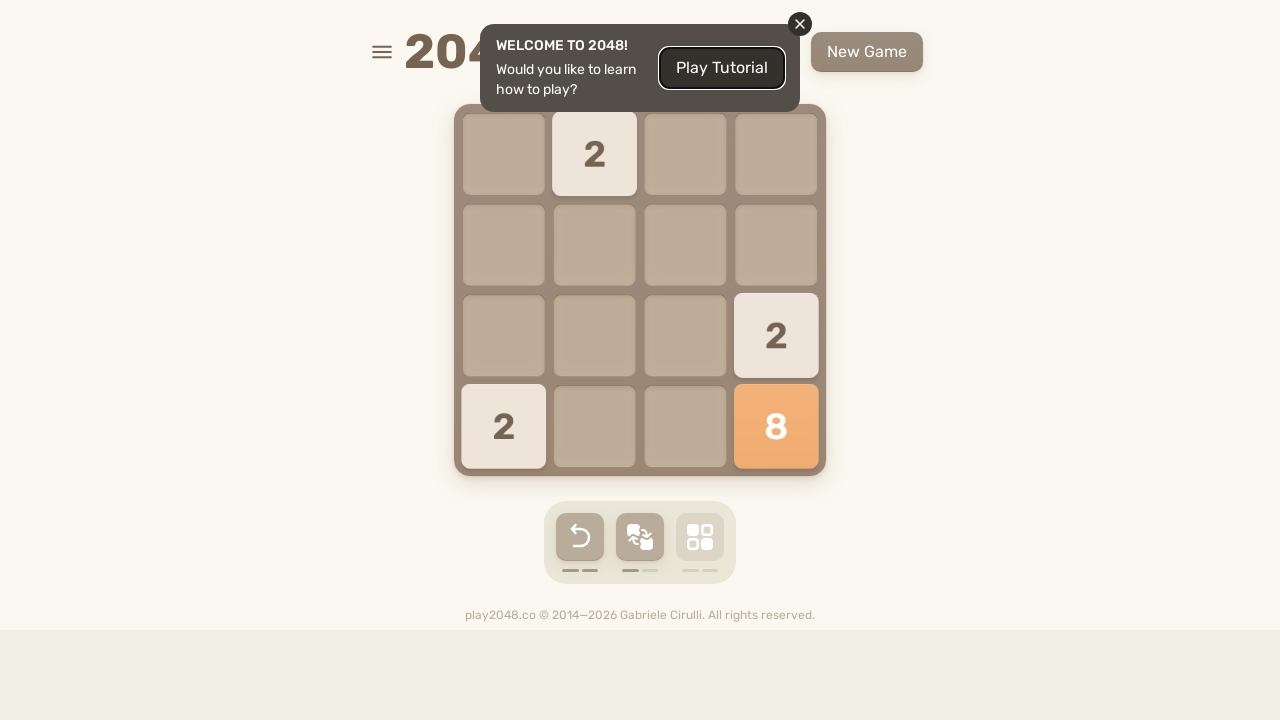

Pressed ArrowDown key on html
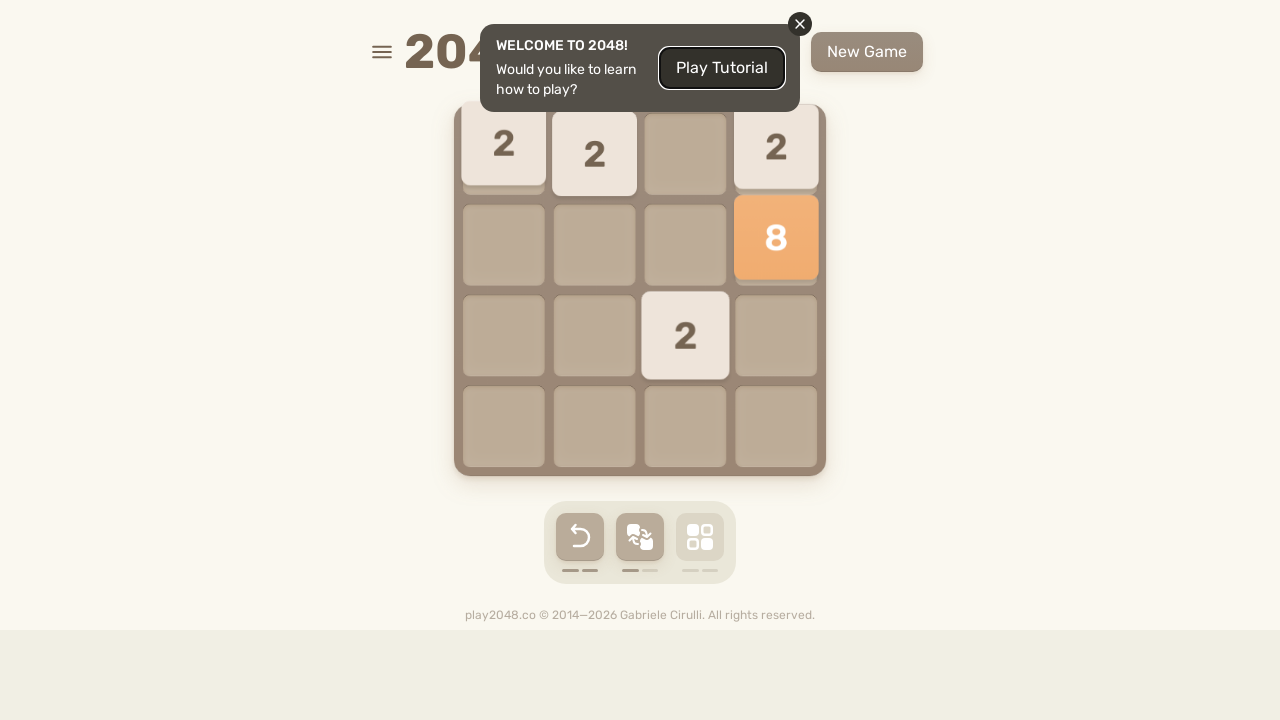

Pressed ArrowUp key on html
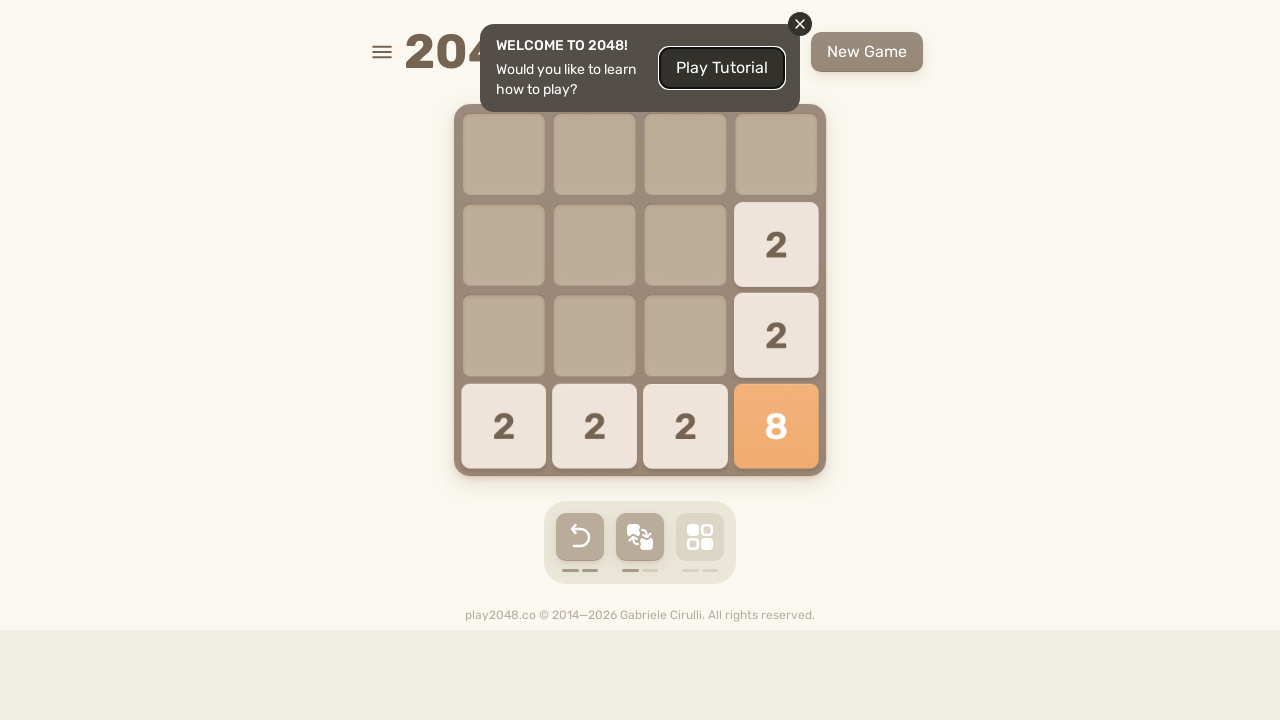

Pressed ArrowRight key on html
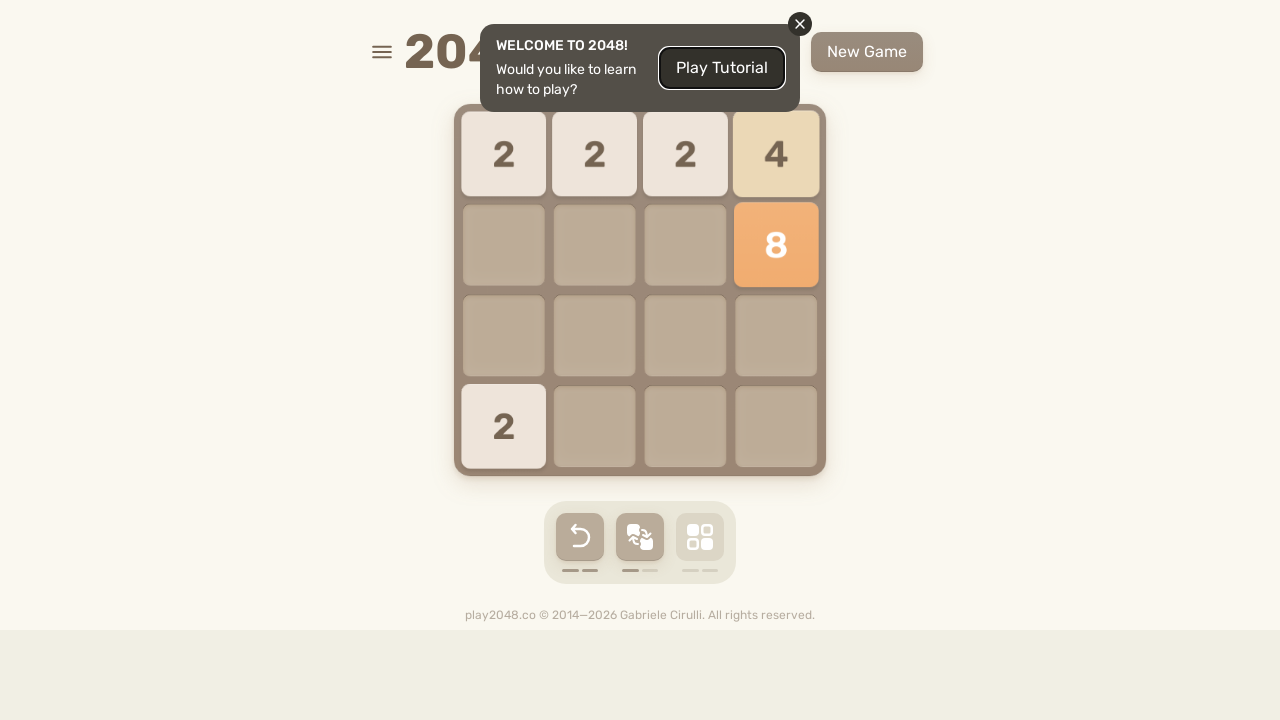

Pressed ArrowDown key on html
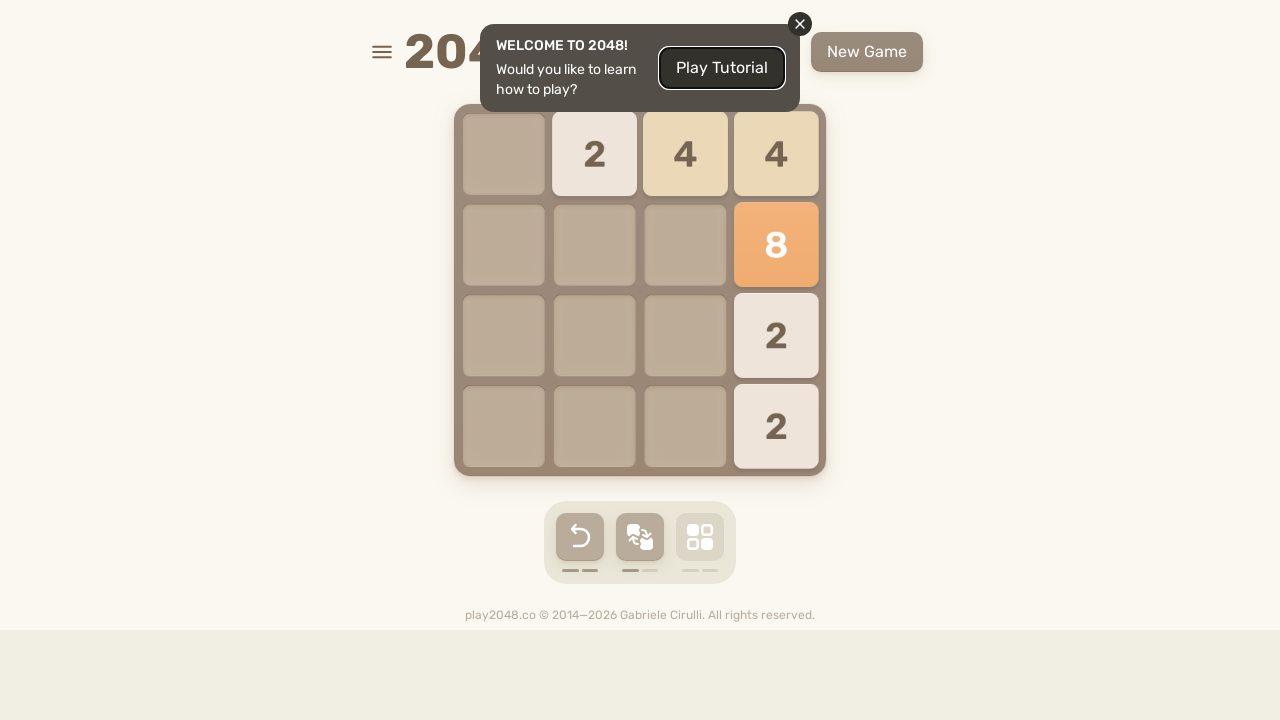

Pressed ArrowUp key on html
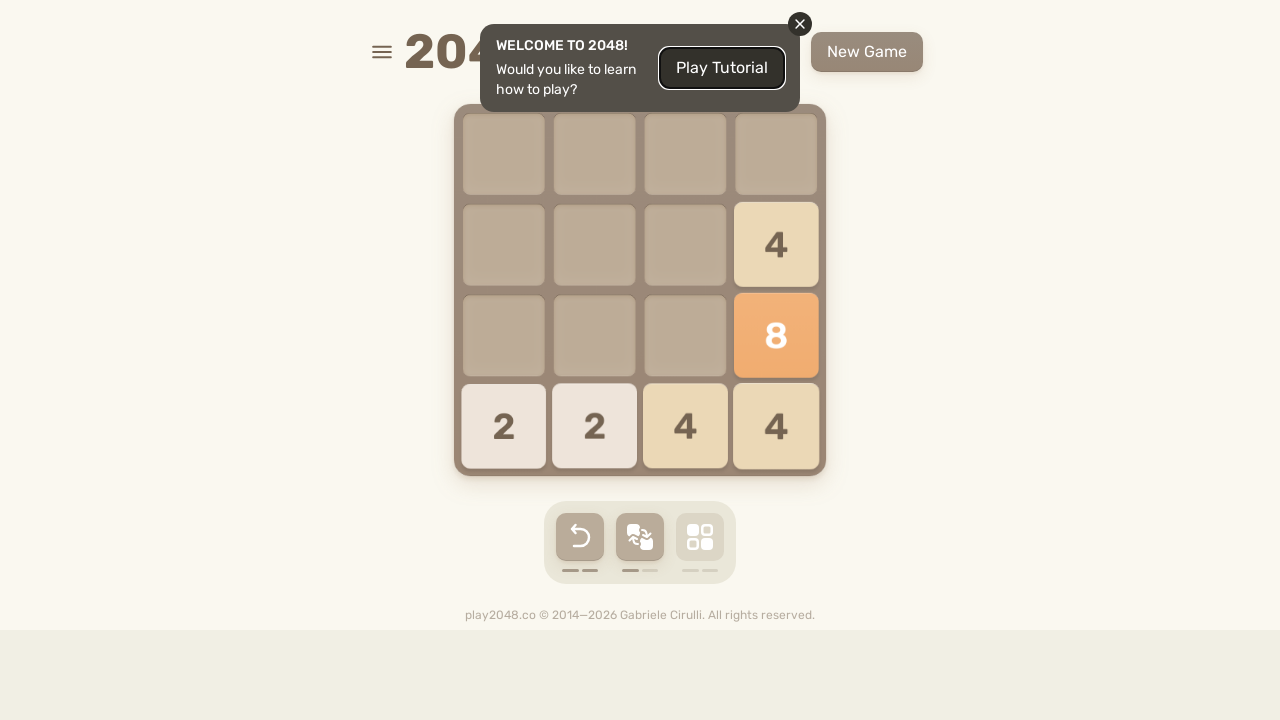

Pressed ArrowUp key on html
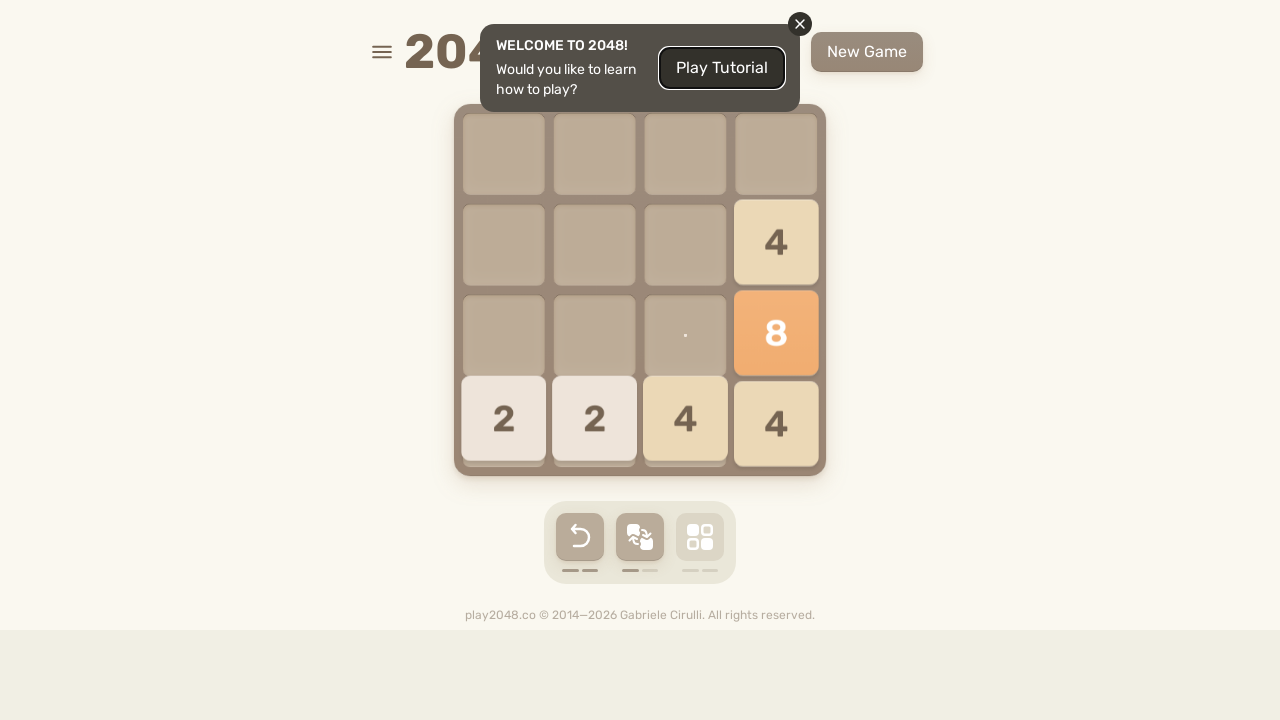

Pressed ArrowUp key on html
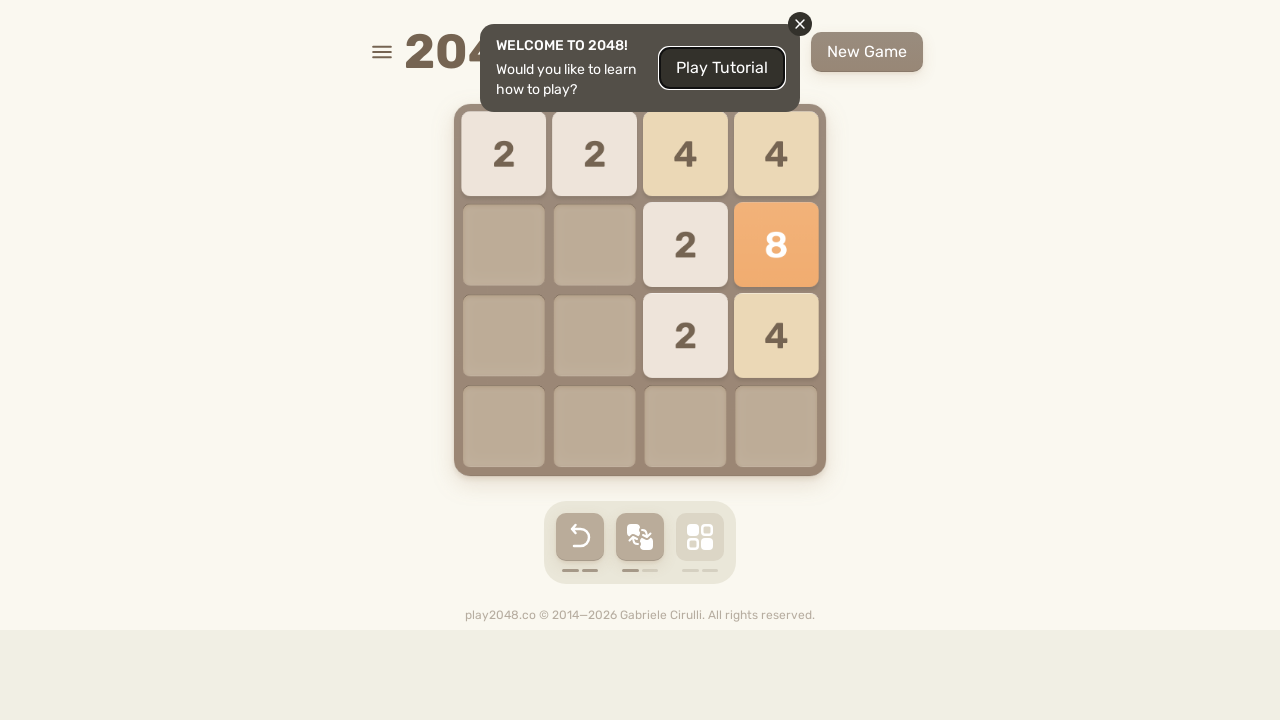

Pressed ArrowUp key on html
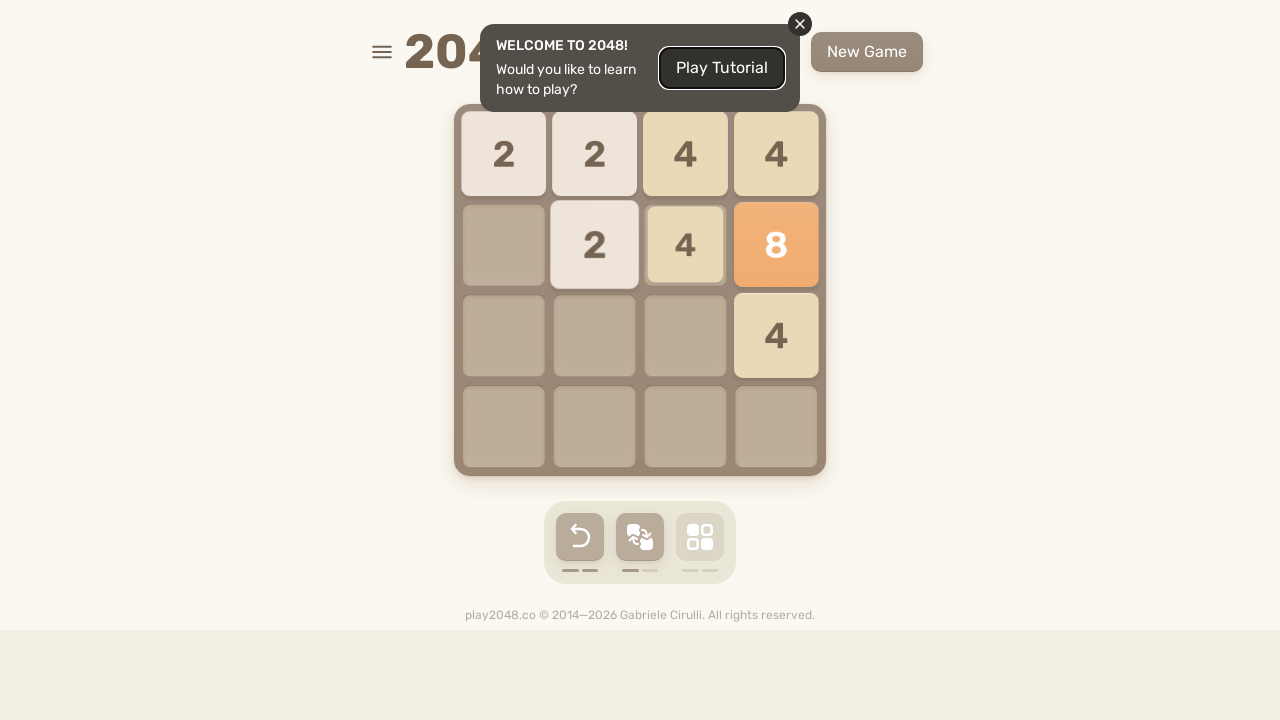

Pressed ArrowRight key on html
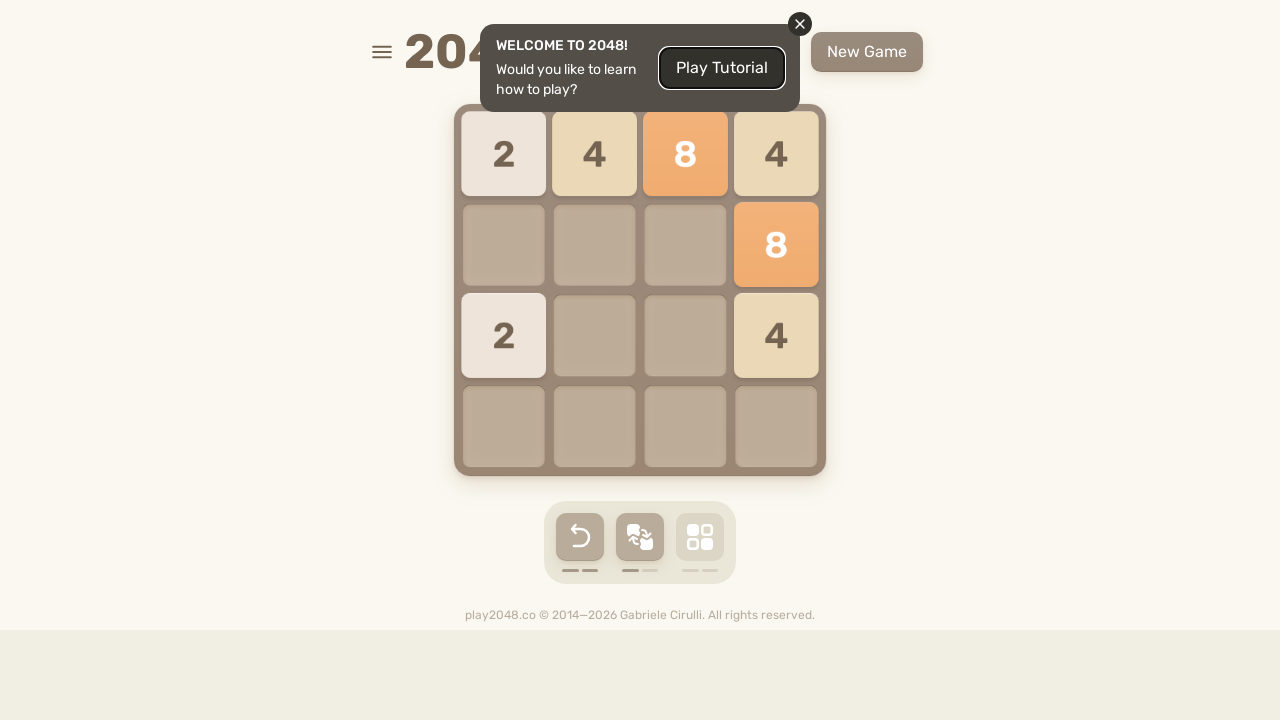

Pressed ArrowDown key on html
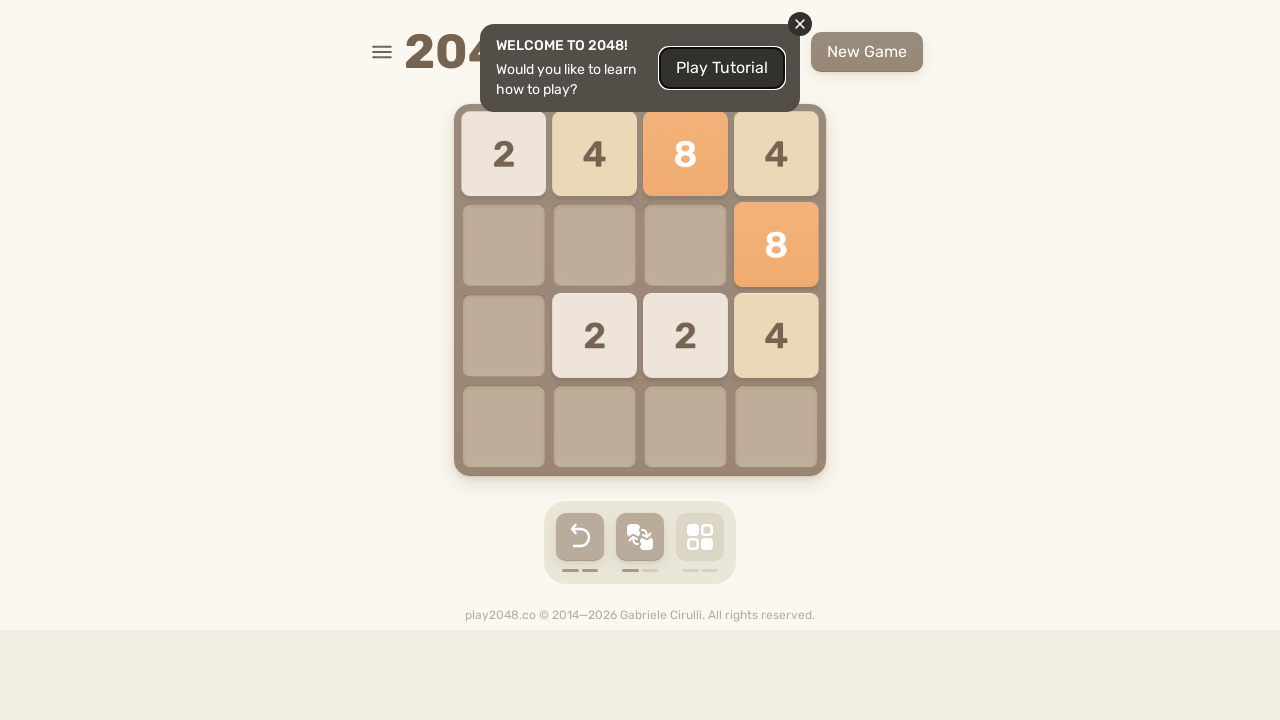

Pressed ArrowUp key on html
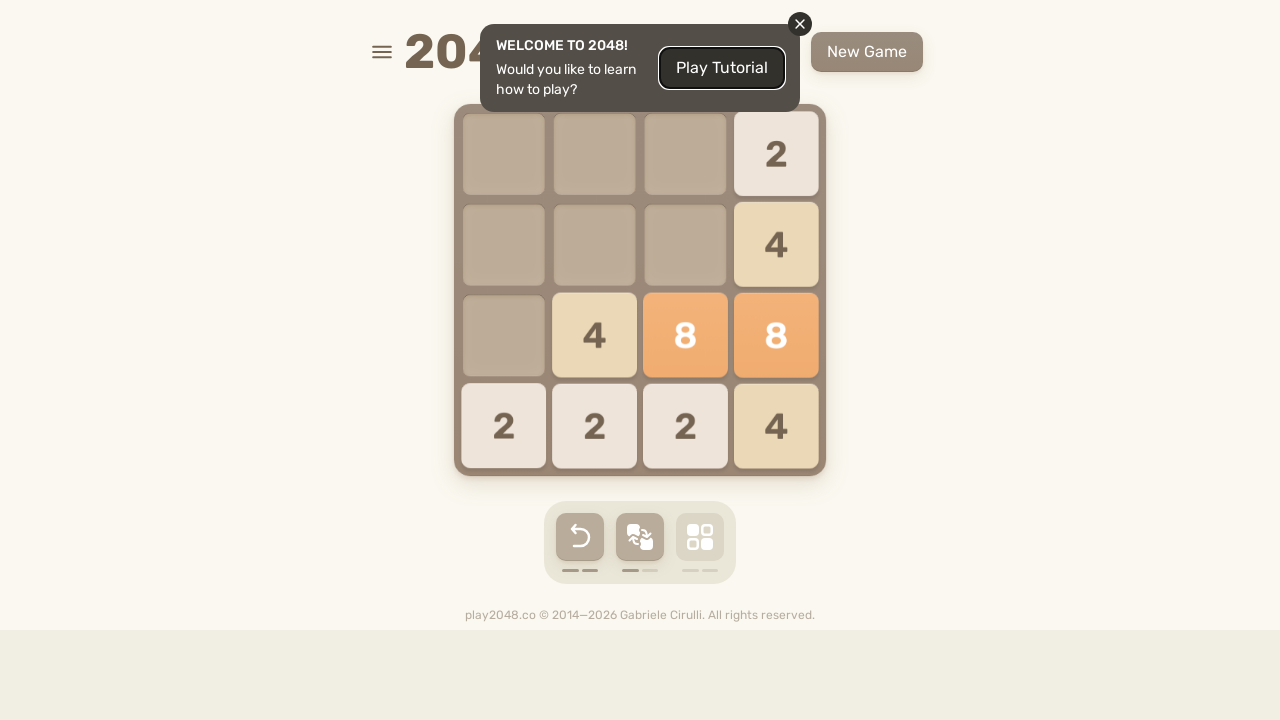

Pressed ArrowLeft key on html
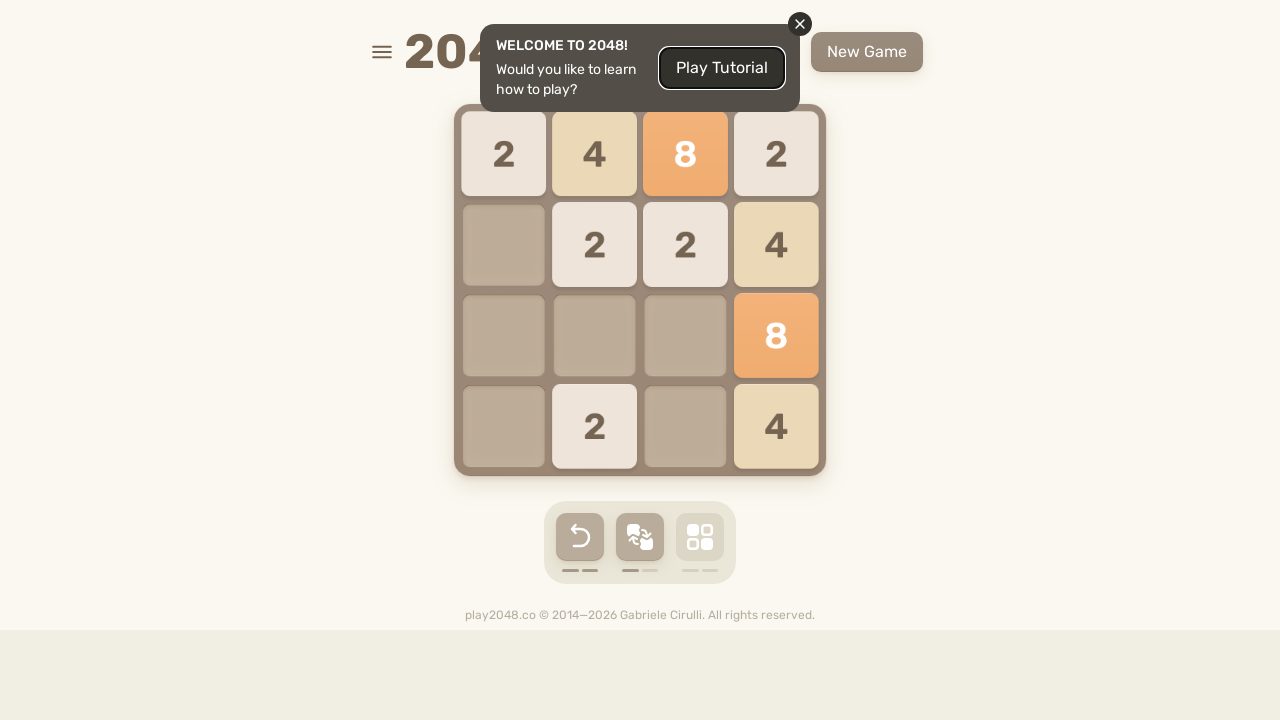

Pressed ArrowRight key on html
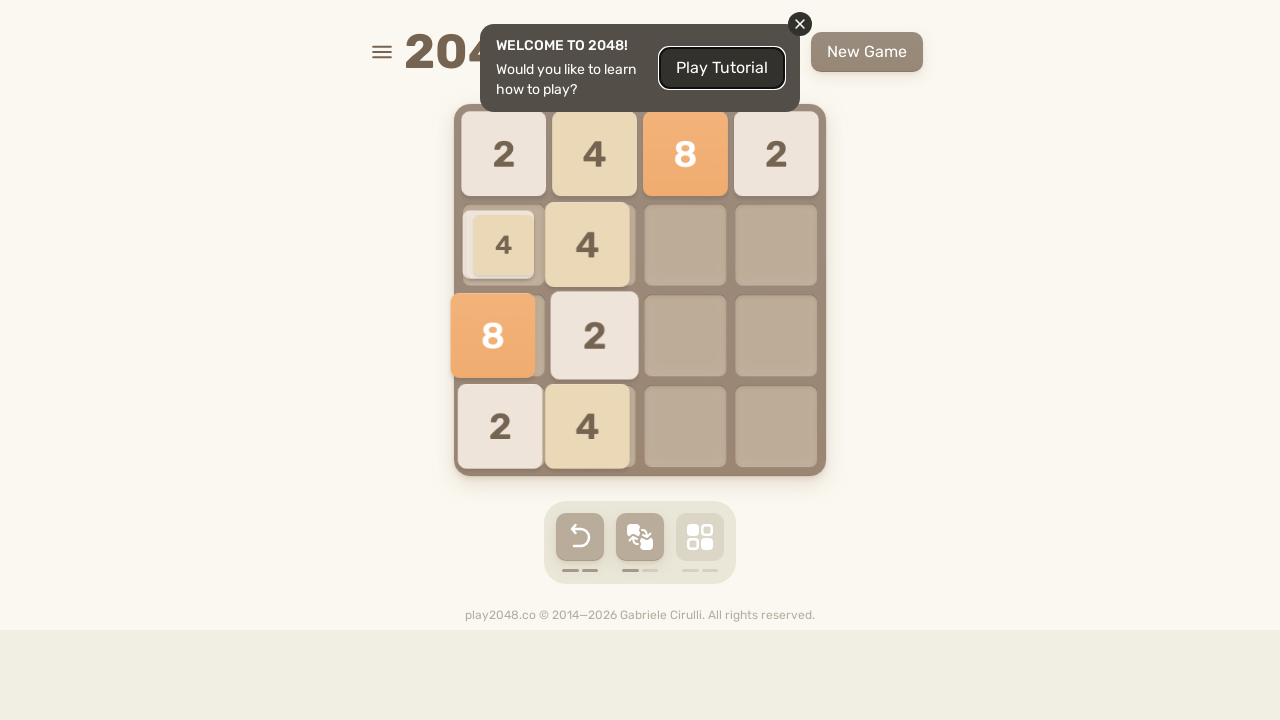

Pressed ArrowLeft key on html
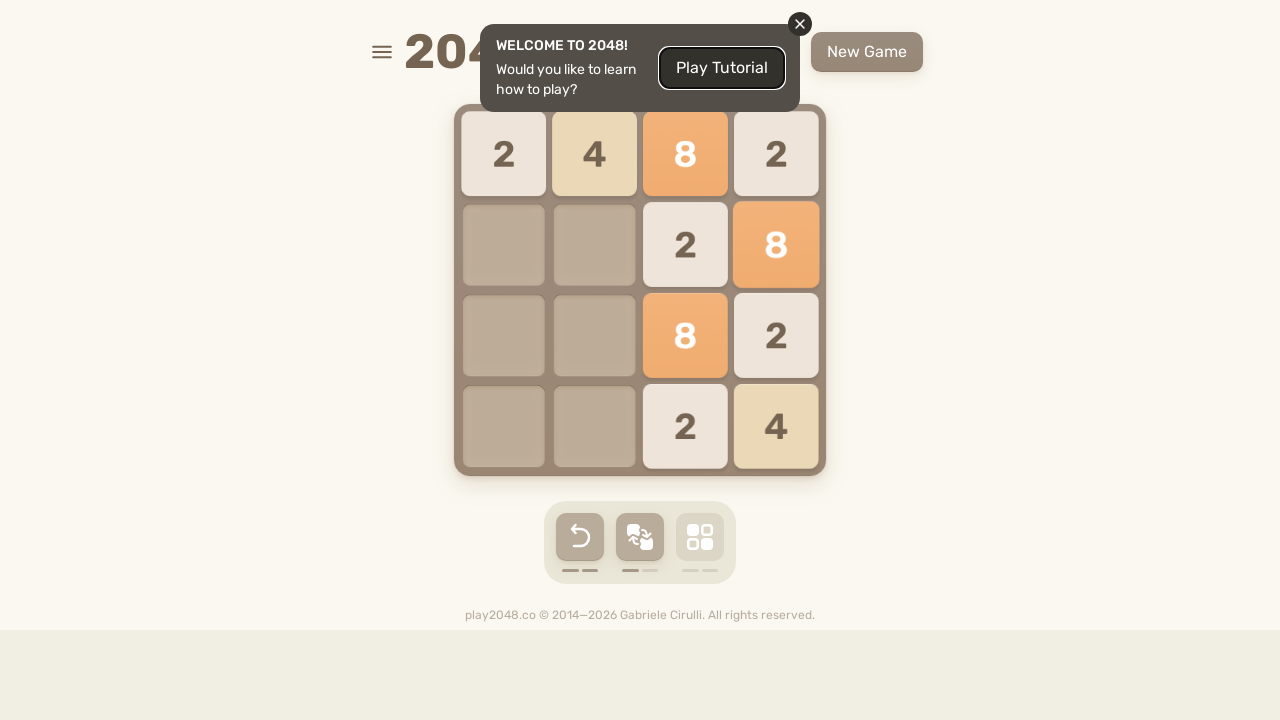

Pressed ArrowUp key on html
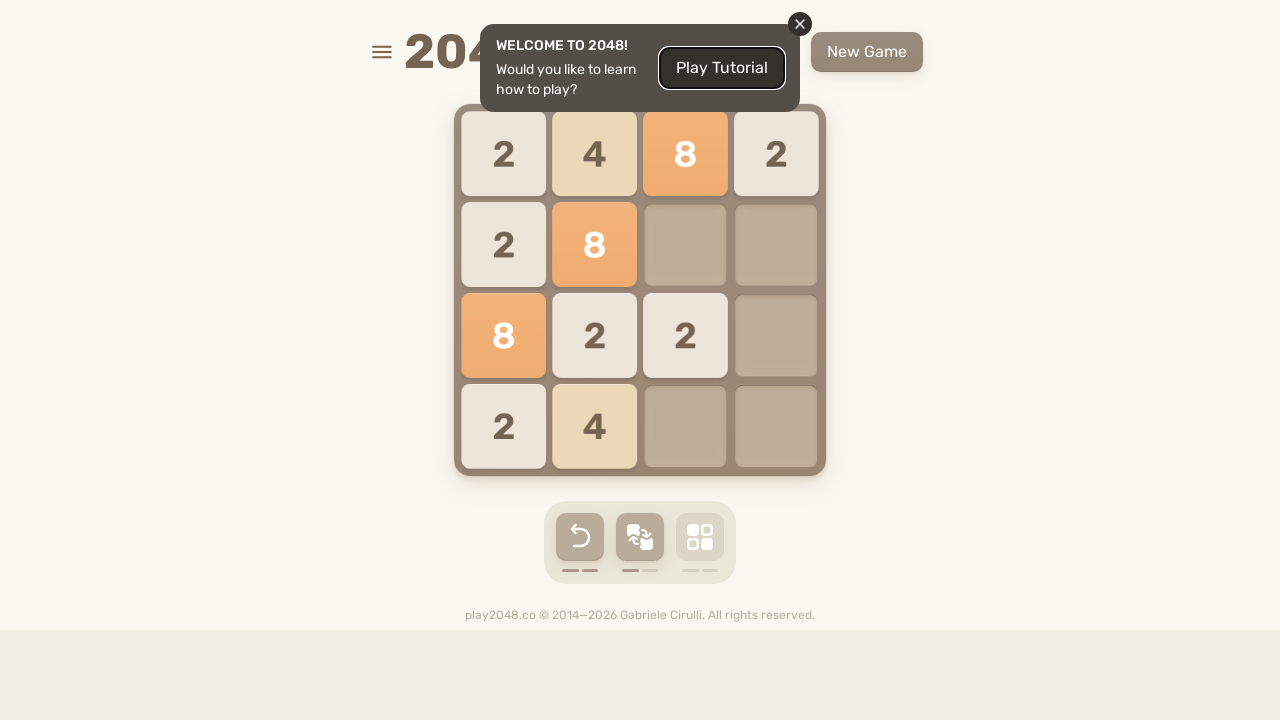

Pressed ArrowUp key on html
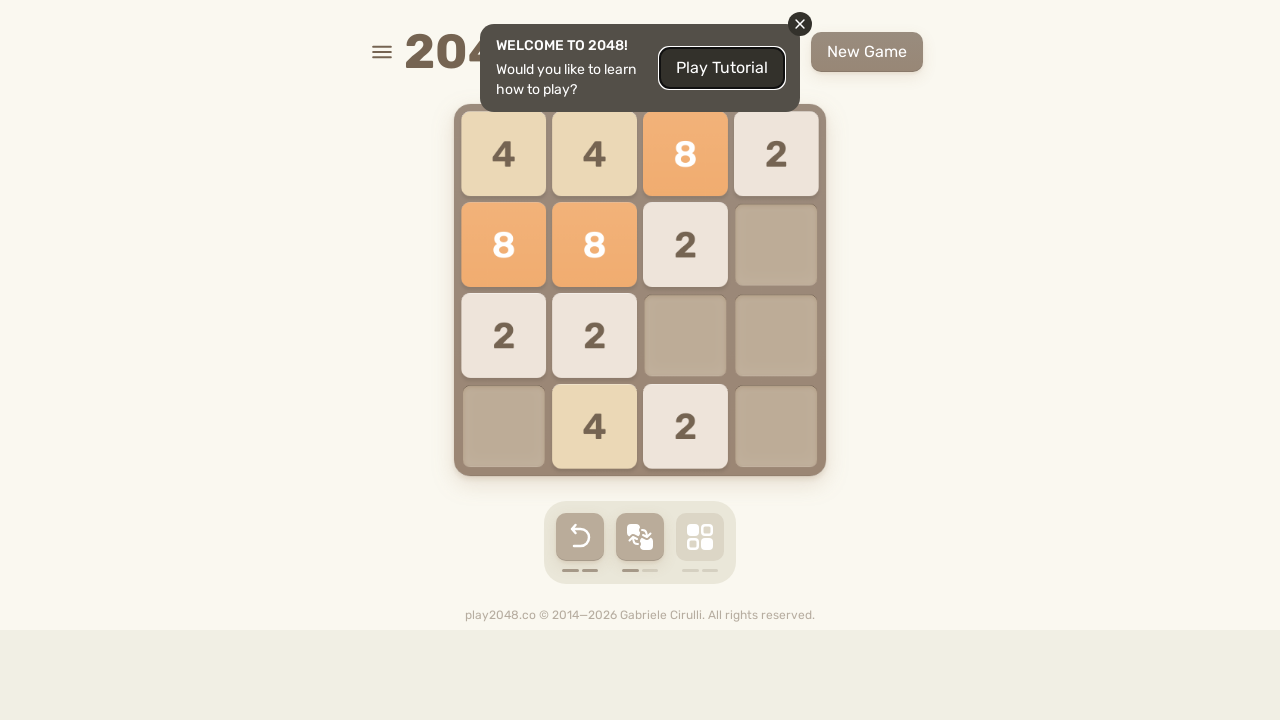

Pressed ArrowDown key on html
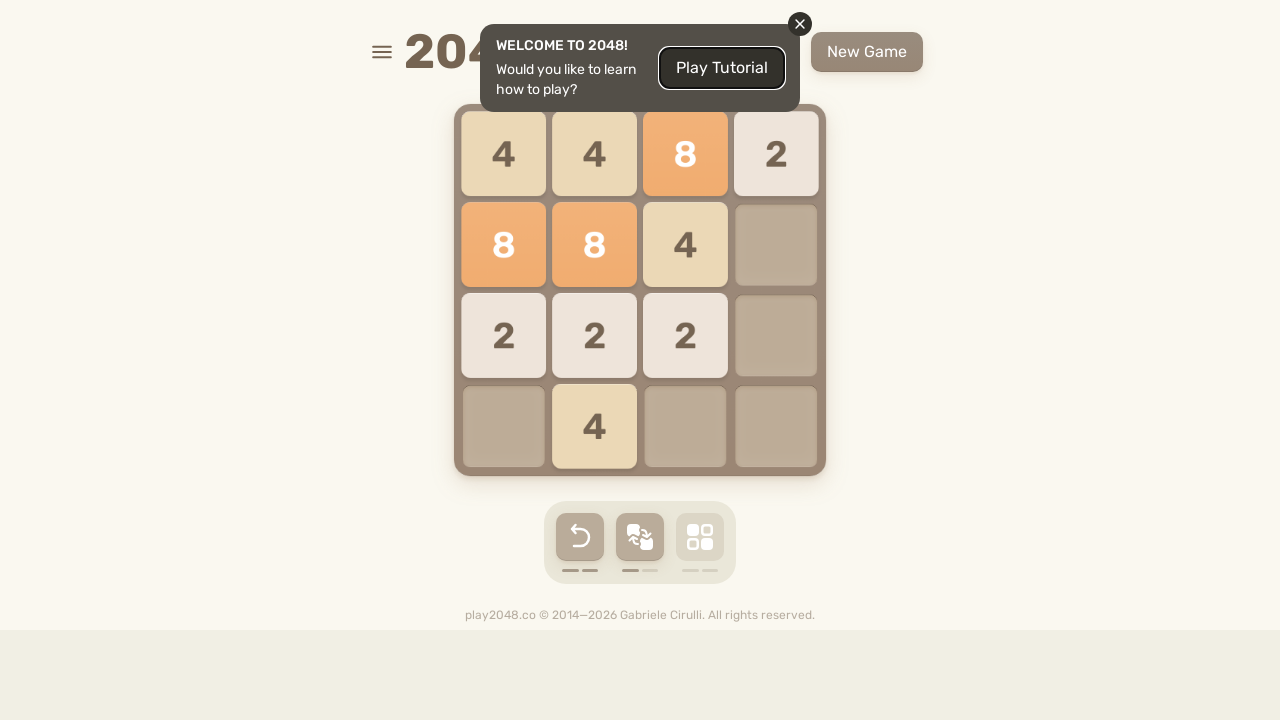

Pressed ArrowUp key on html
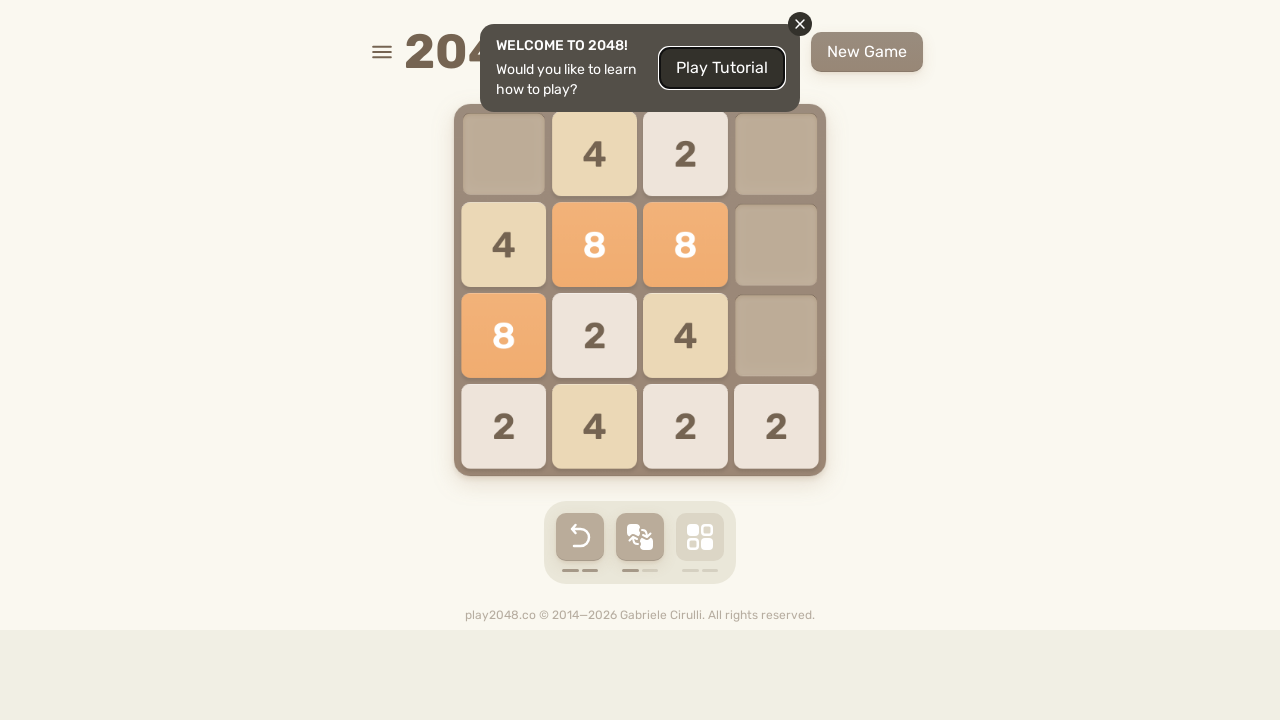

Pressed ArrowUp key on html
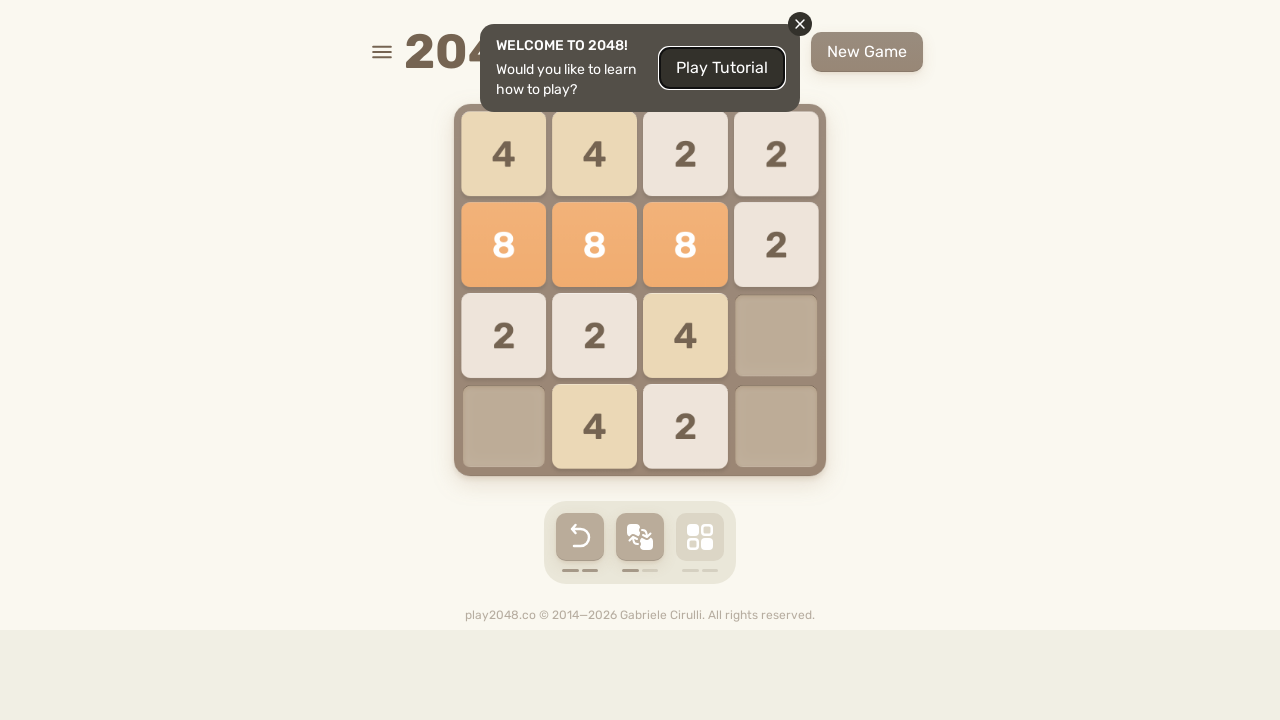

Pressed ArrowRight key on html
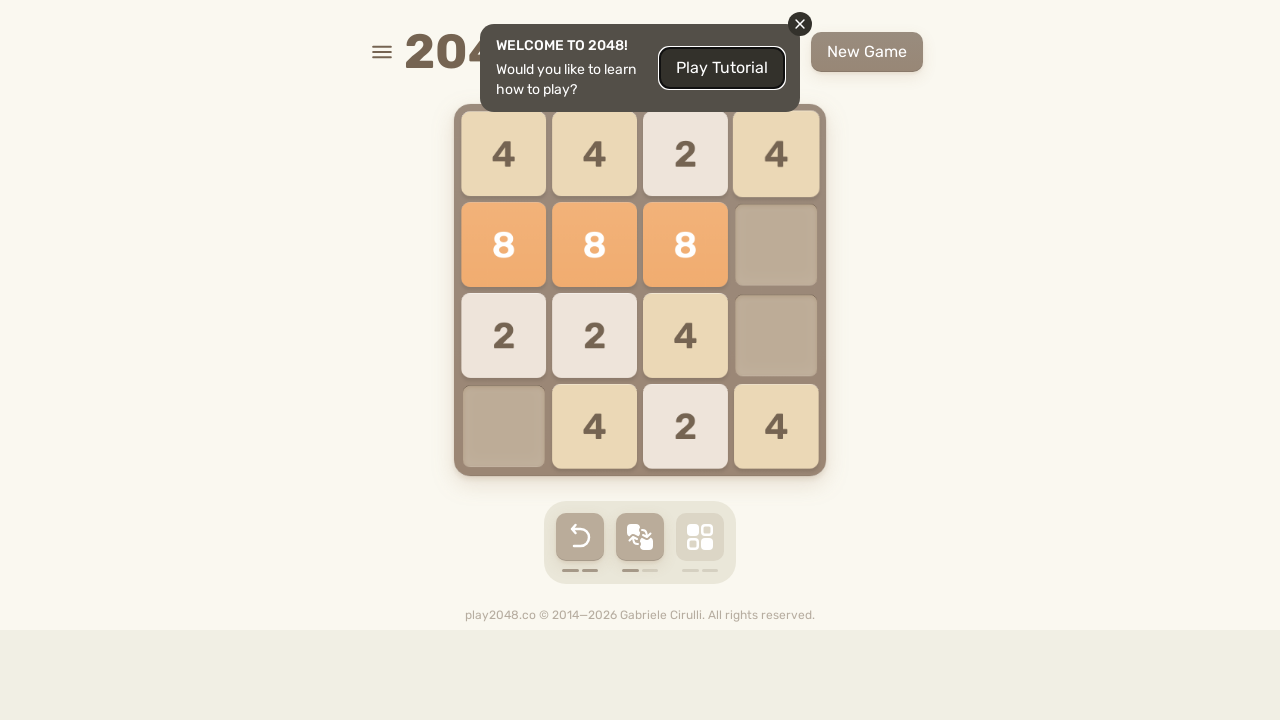

Pressed ArrowRight key on html
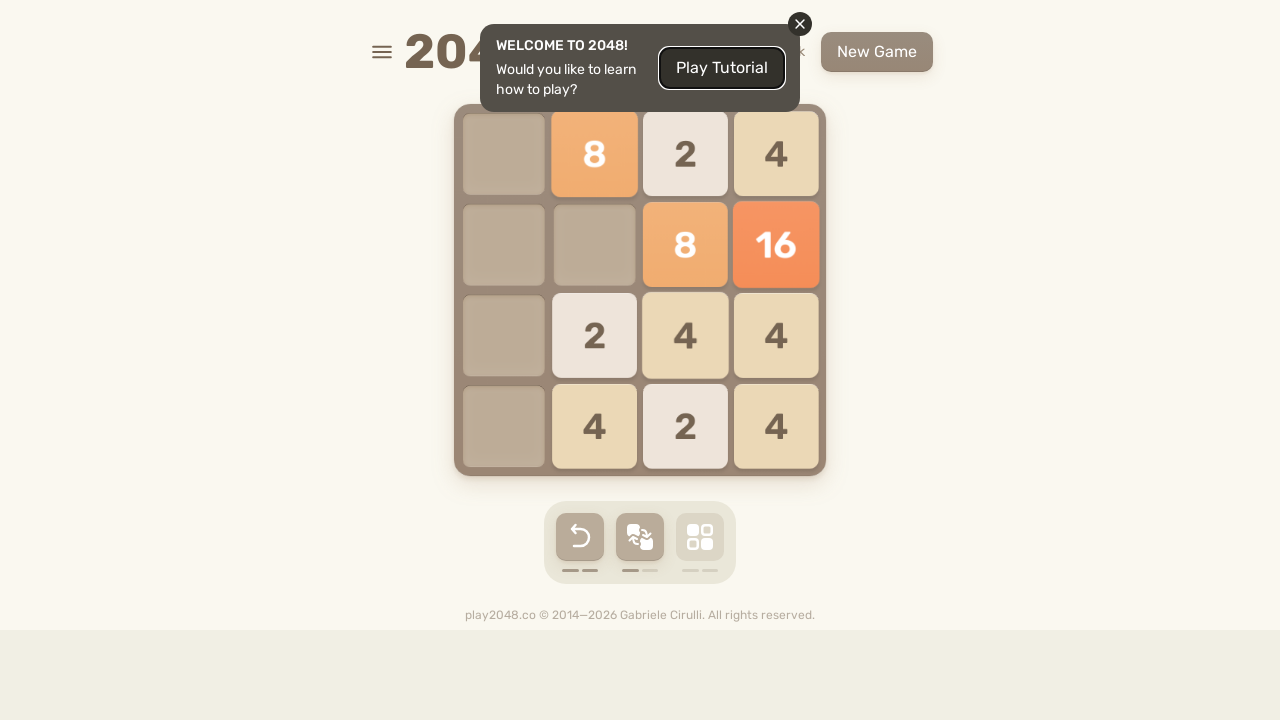

Pressed ArrowLeft key on html
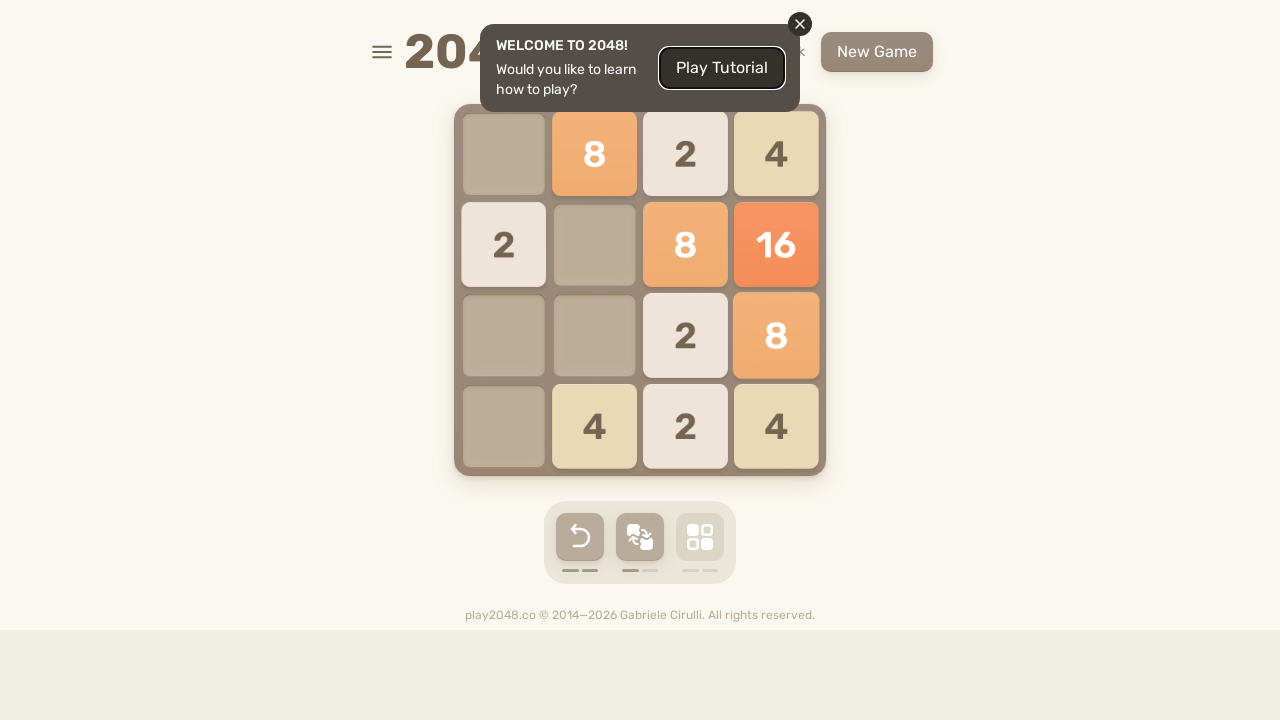

Pressed ArrowRight key on html
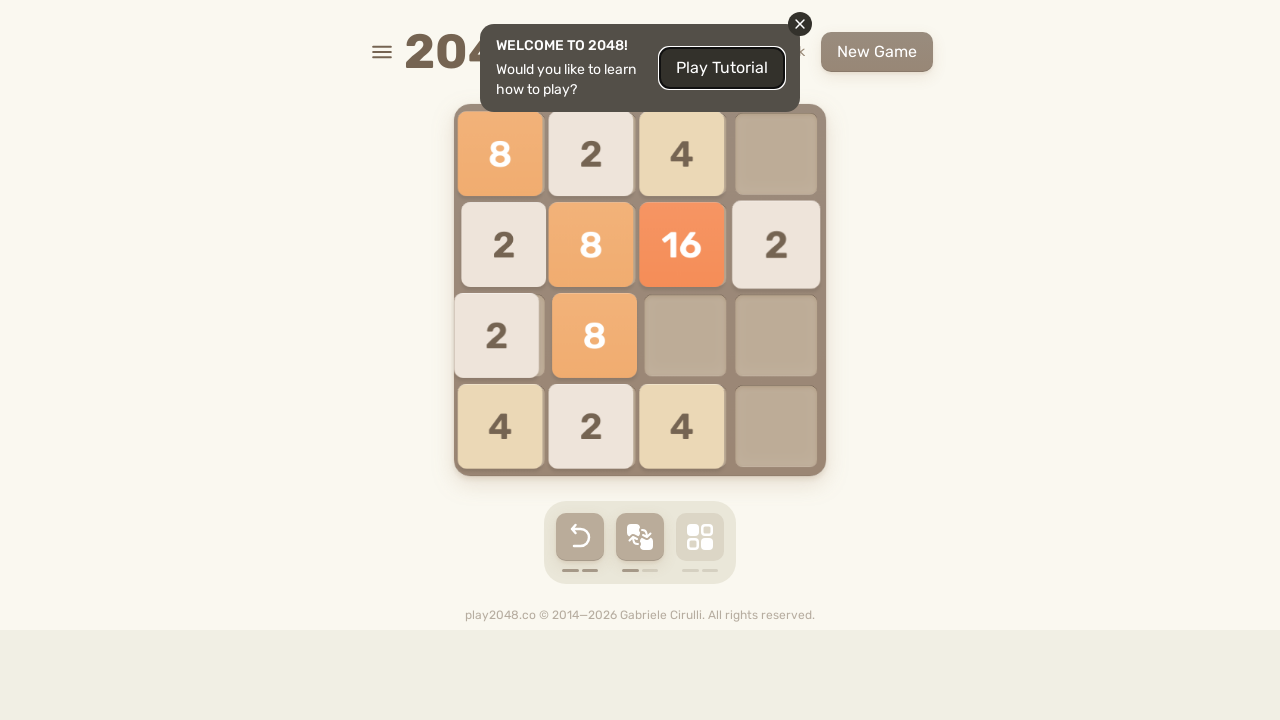

Pressed ArrowUp key on html
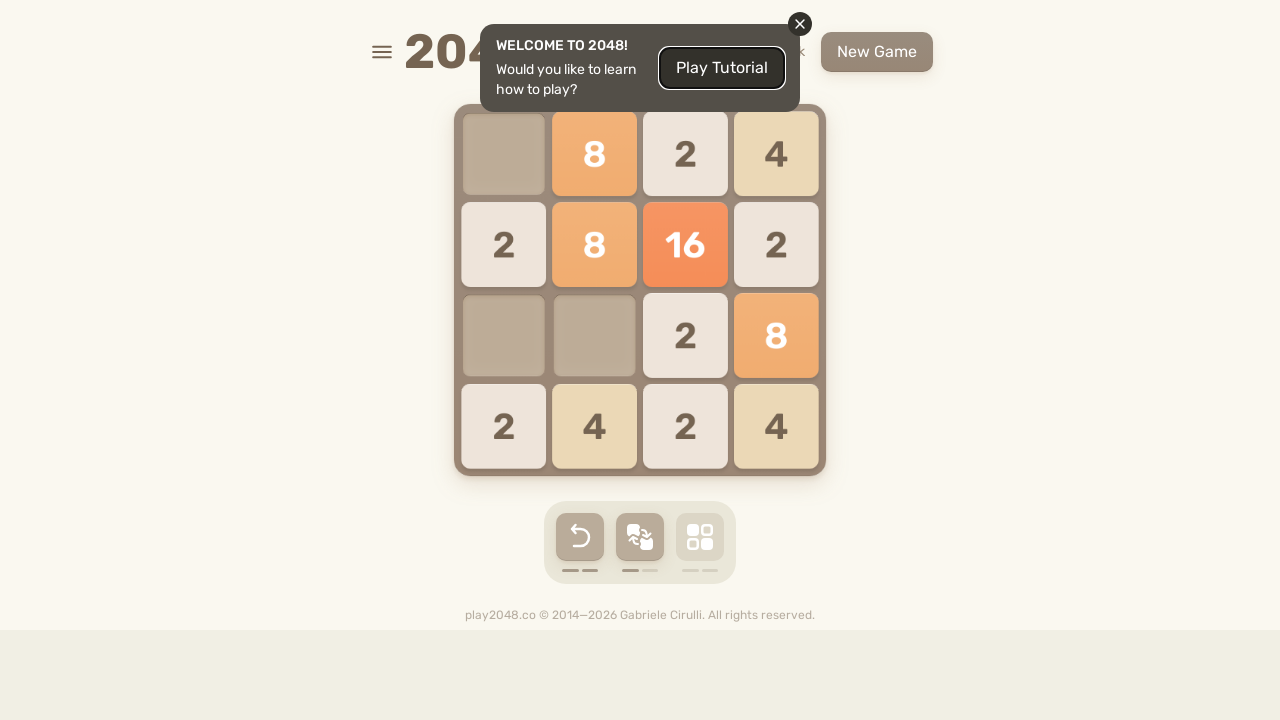

Pressed ArrowLeft key on html
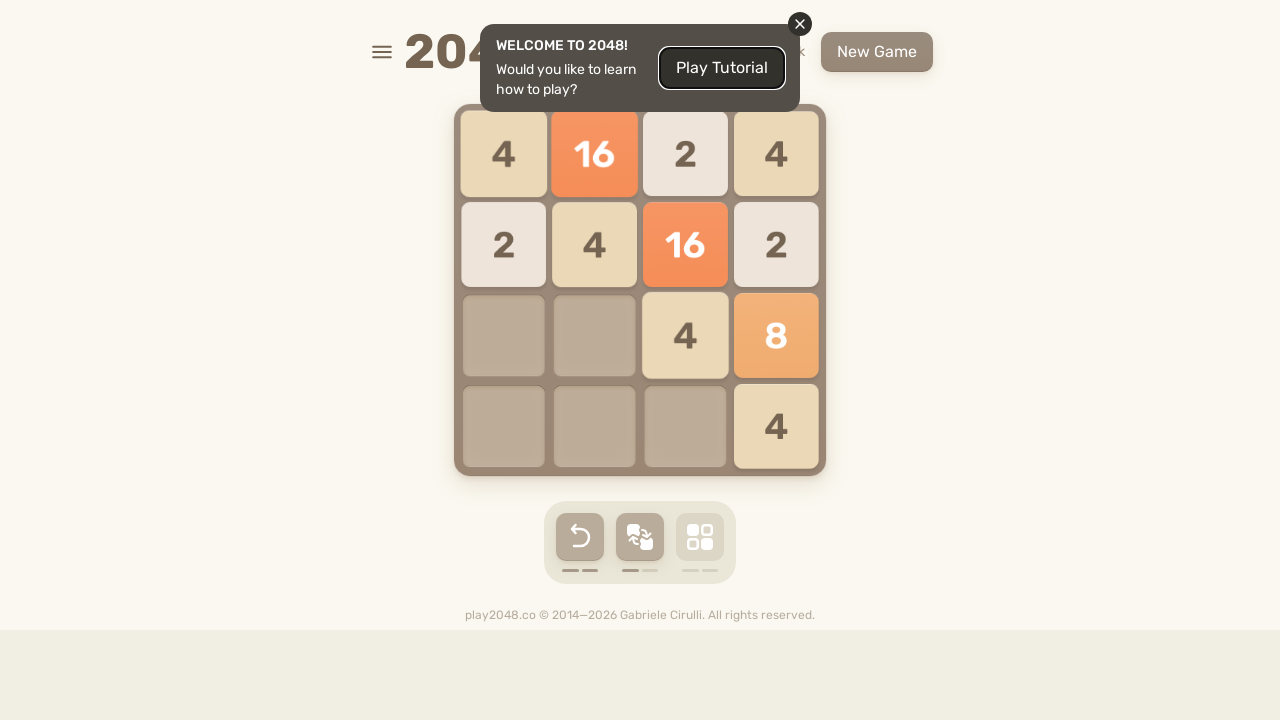

Pressed ArrowLeft key on html
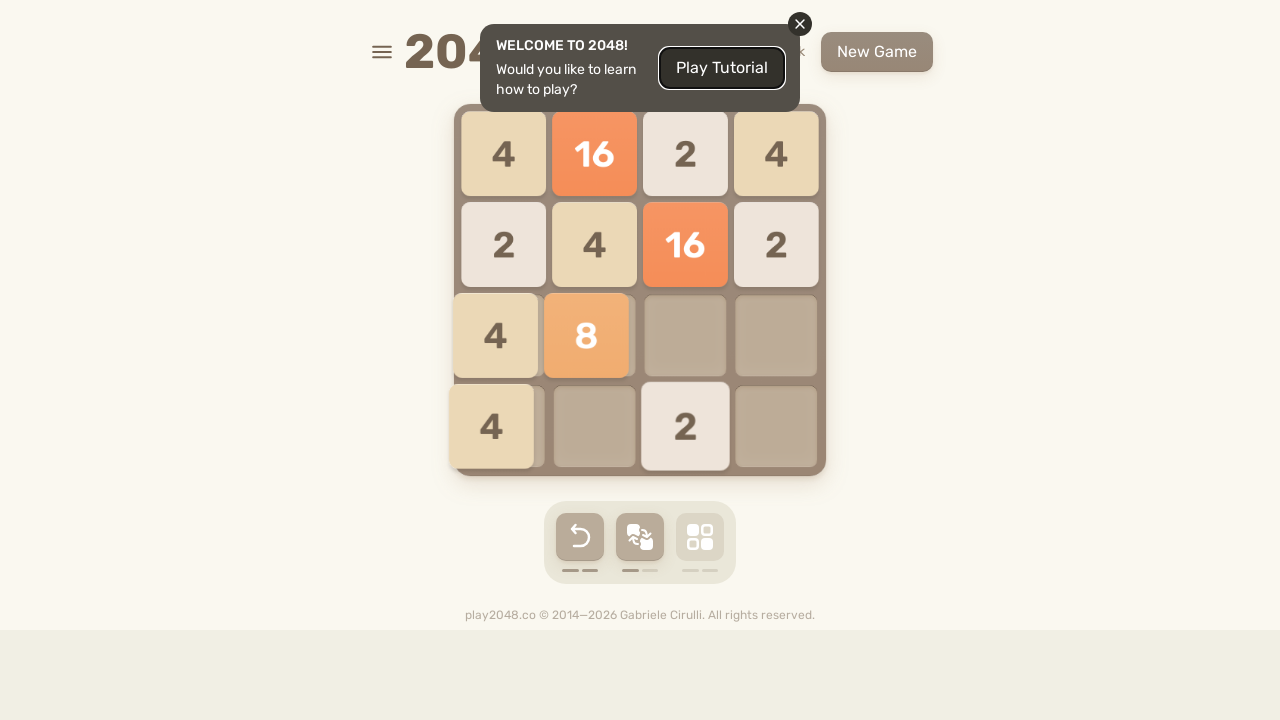

Pressed ArrowLeft key on html
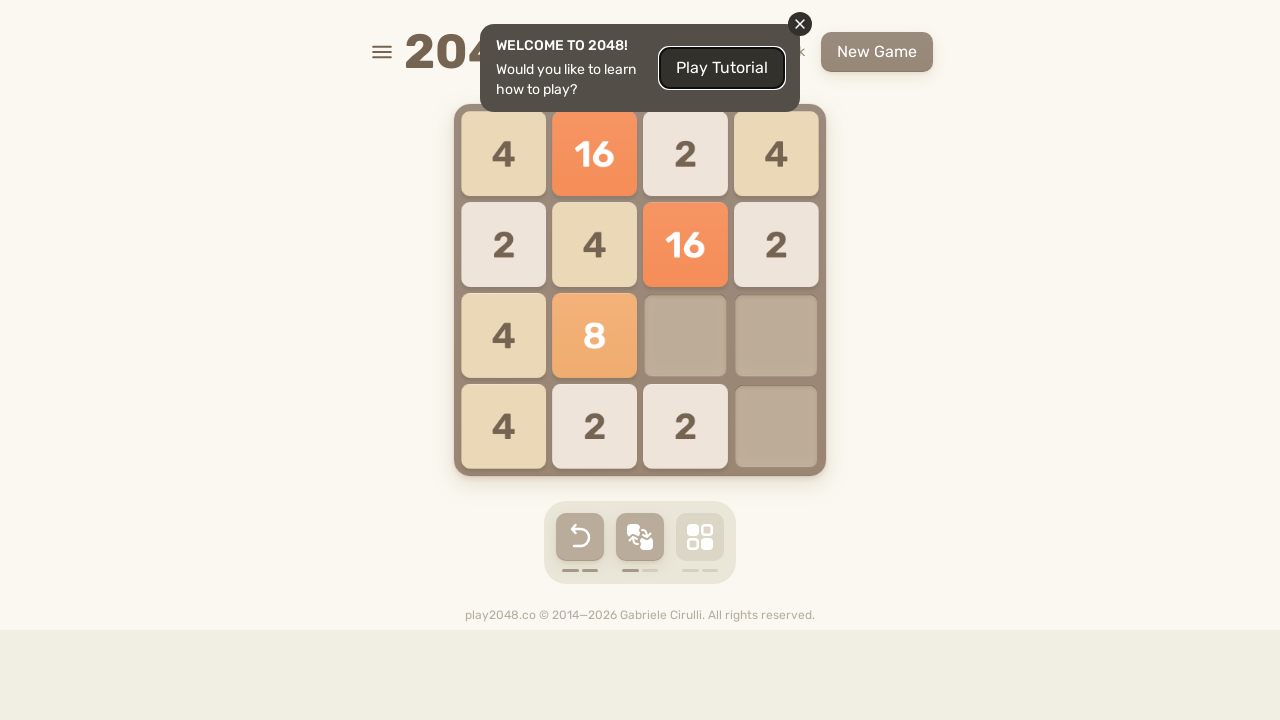

Pressed ArrowLeft key on html
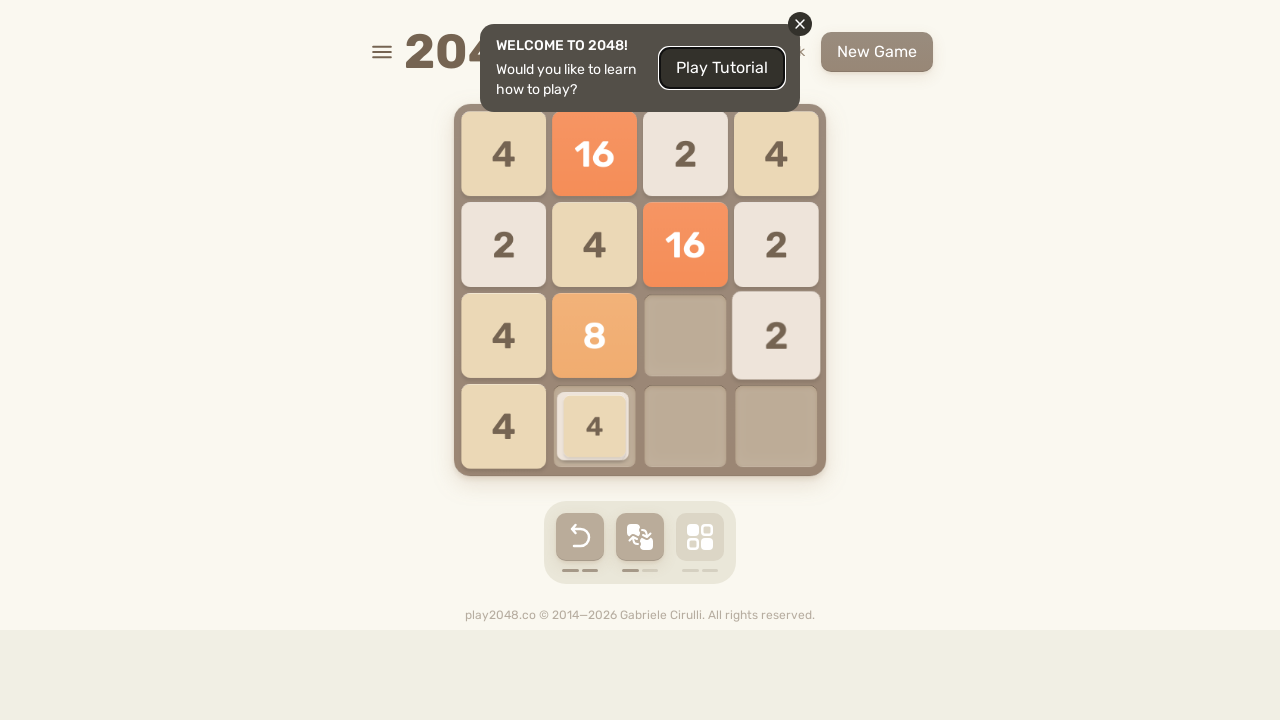

Pressed ArrowRight key on html
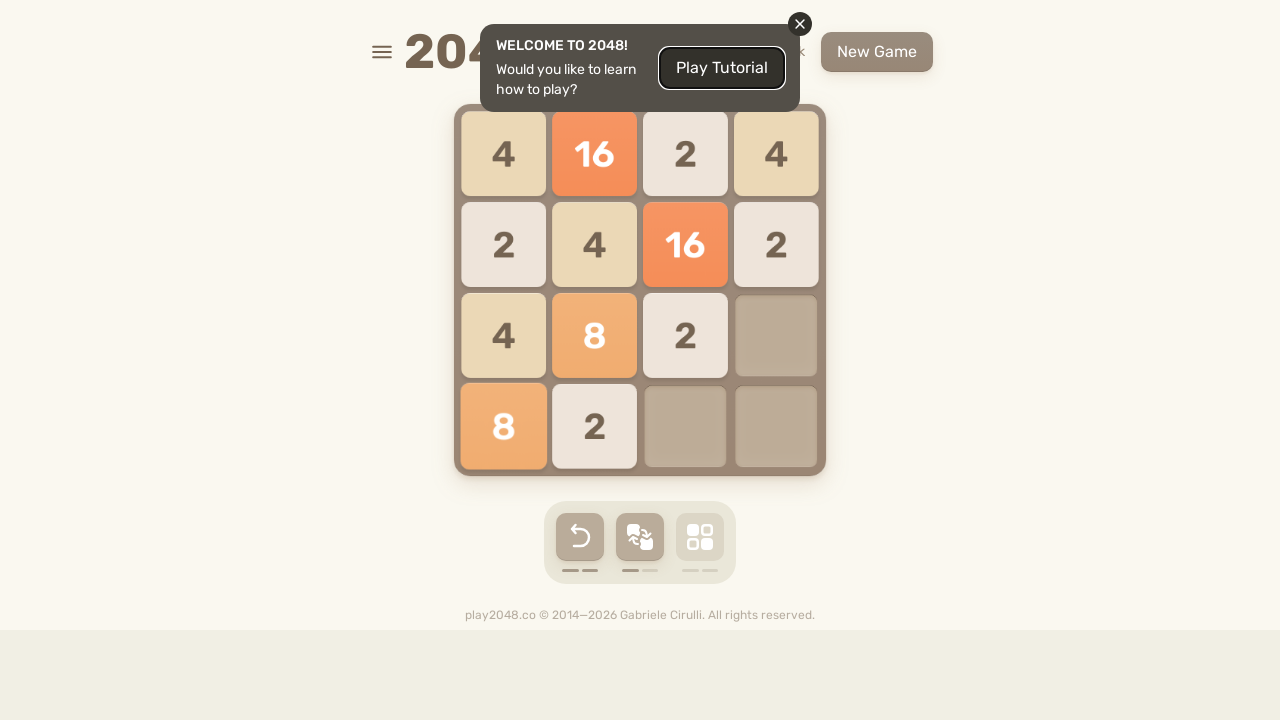

Pressed ArrowLeft key on html
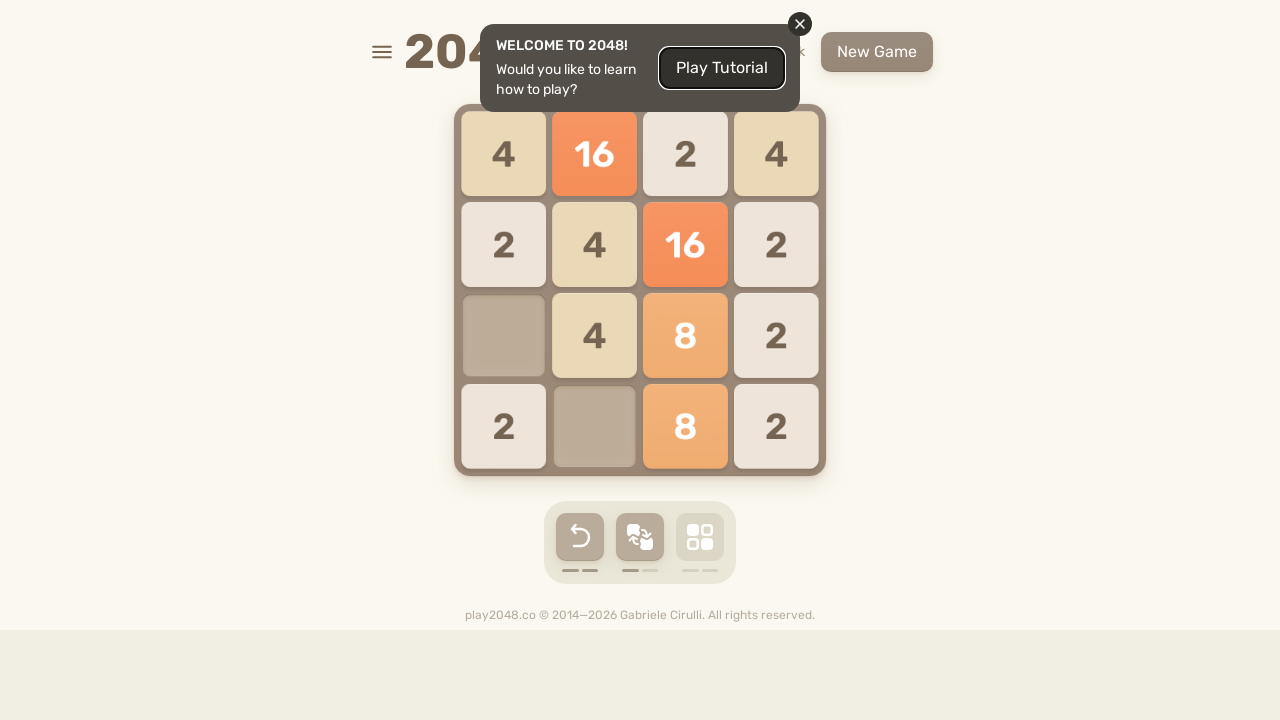

Pressed ArrowLeft key on html
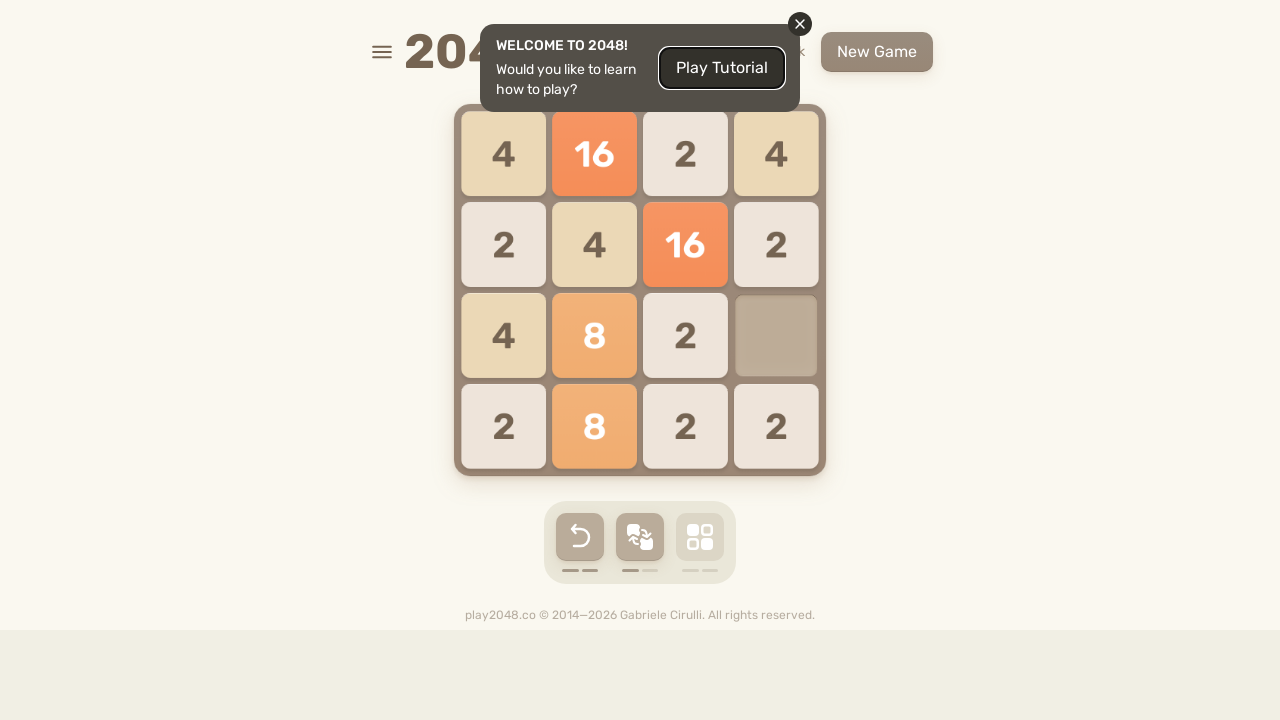

Pressed ArrowDown key on html
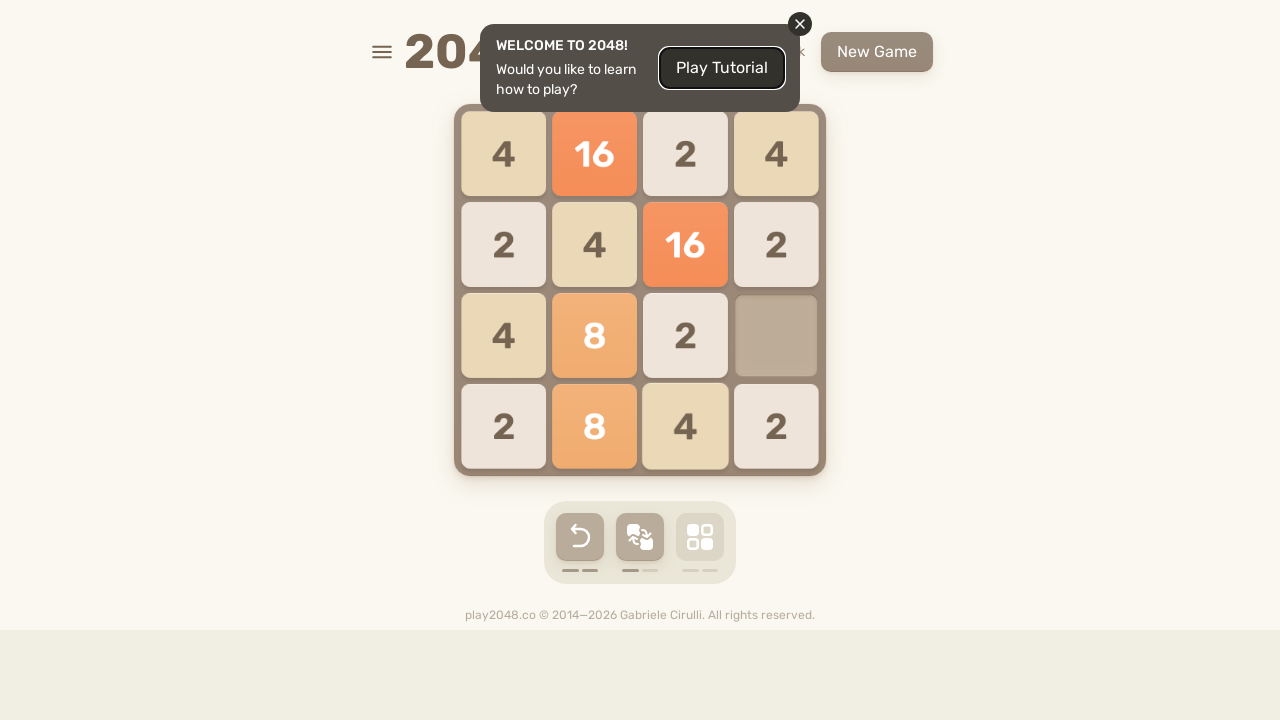

Pressed ArrowLeft key on html
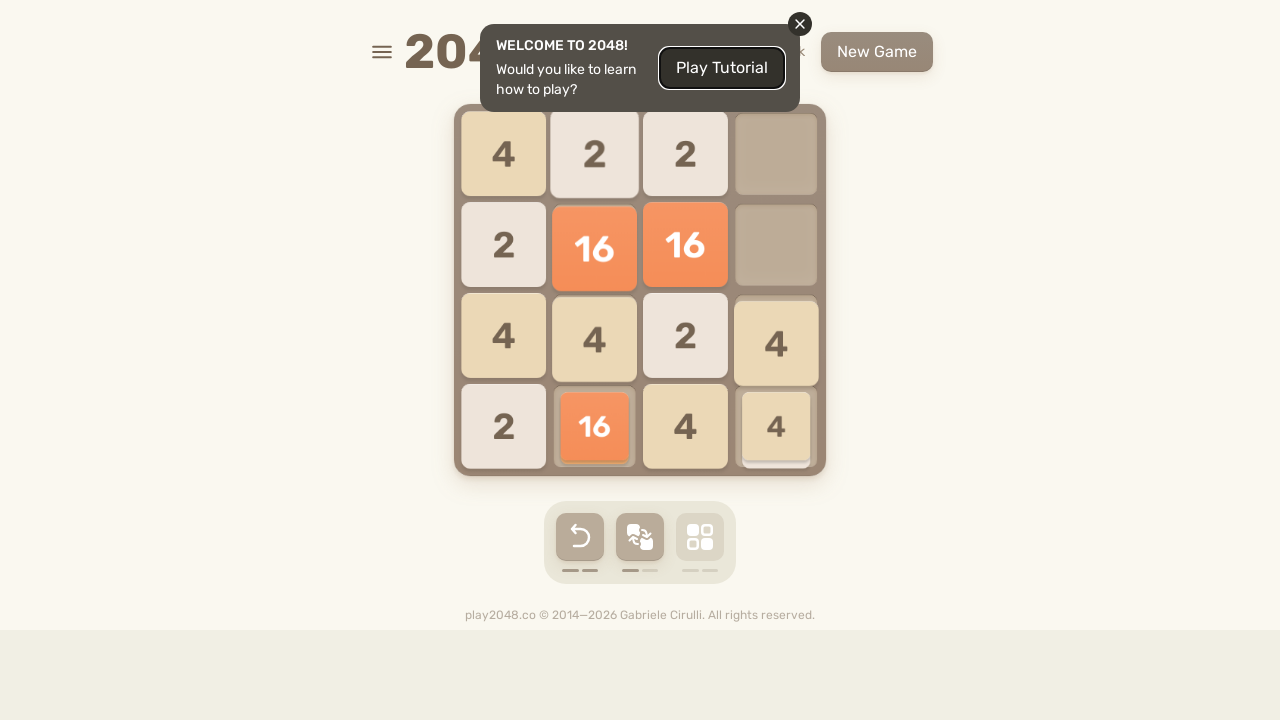

Pressed ArrowDown key on html
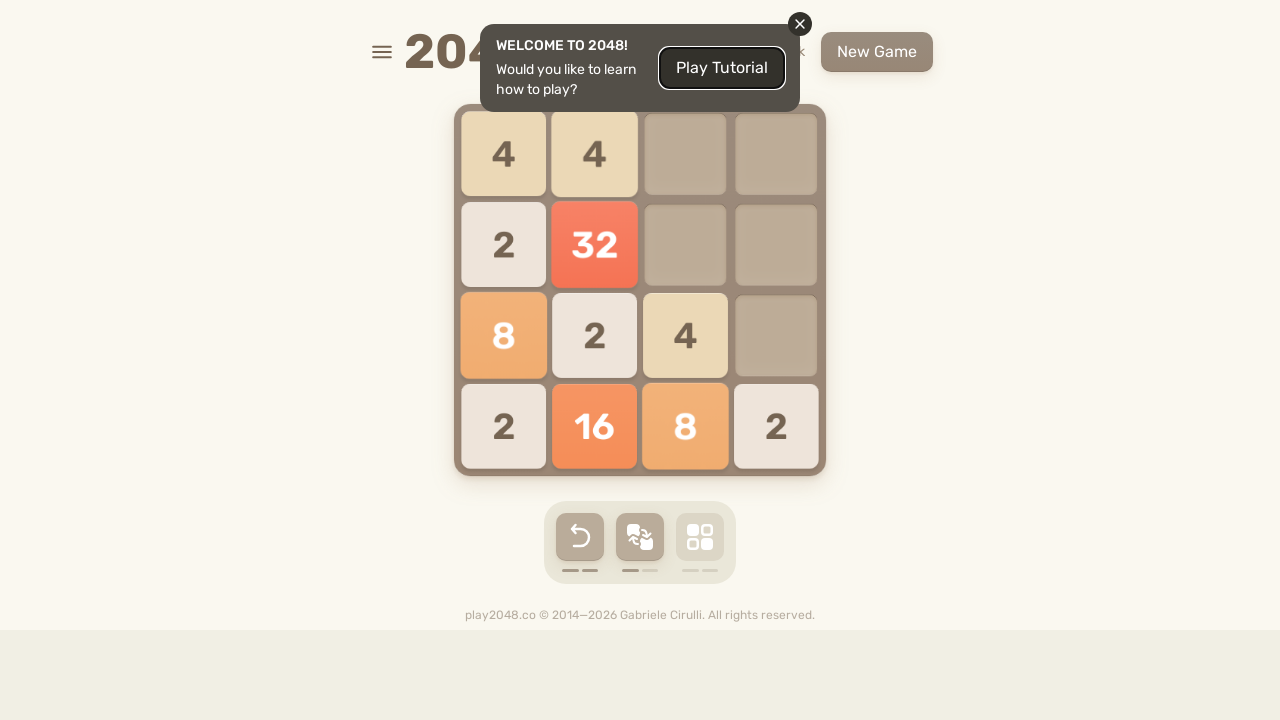

Pressed ArrowUp key on html
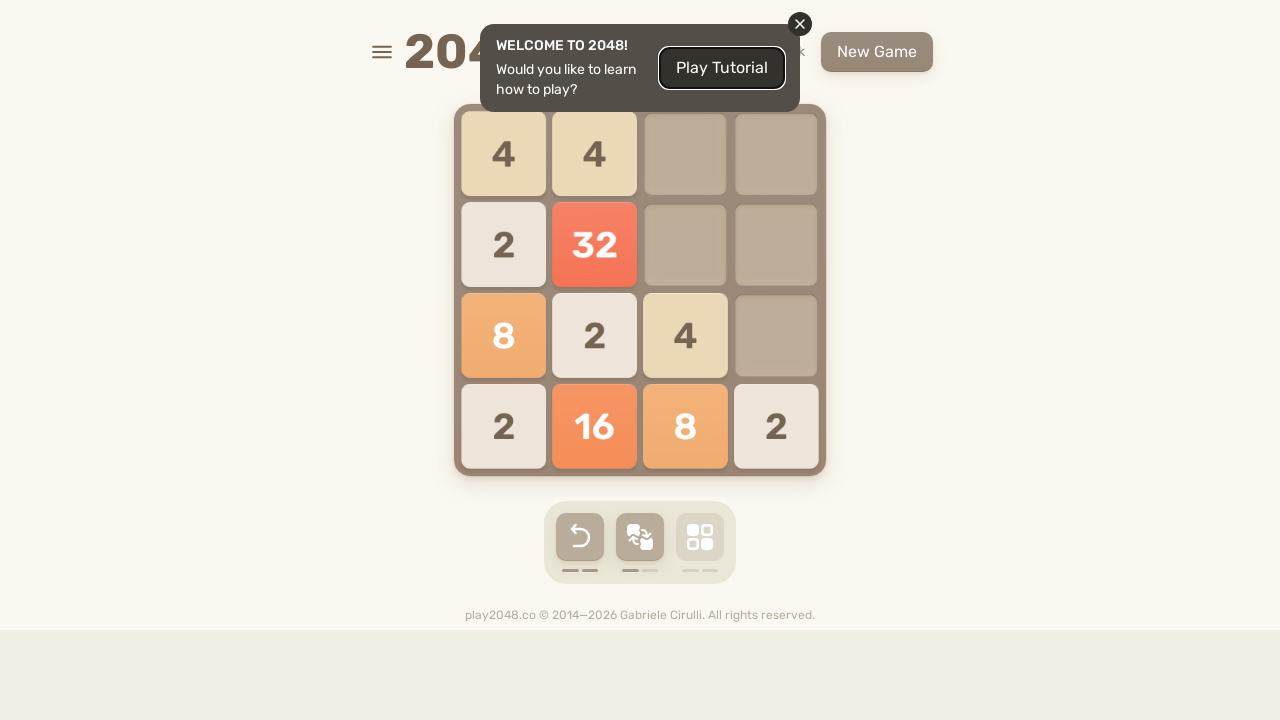

Pressed ArrowDown key on html
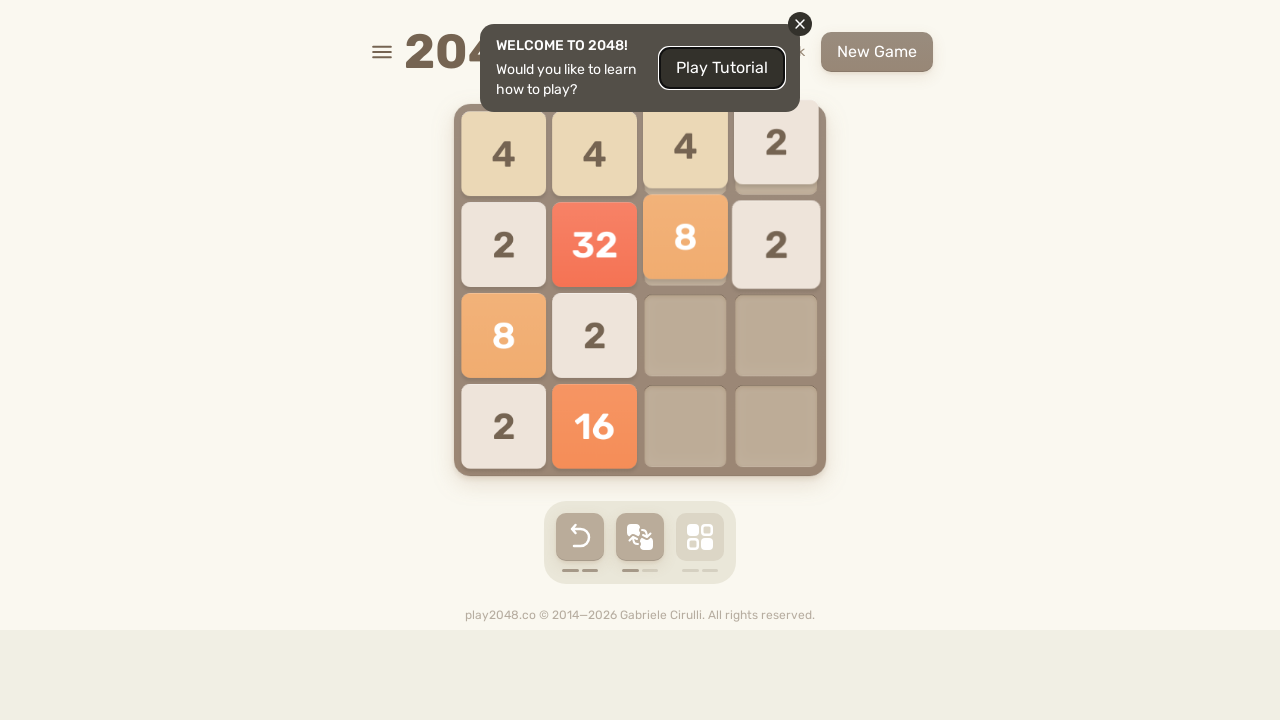

Pressed ArrowDown key on html
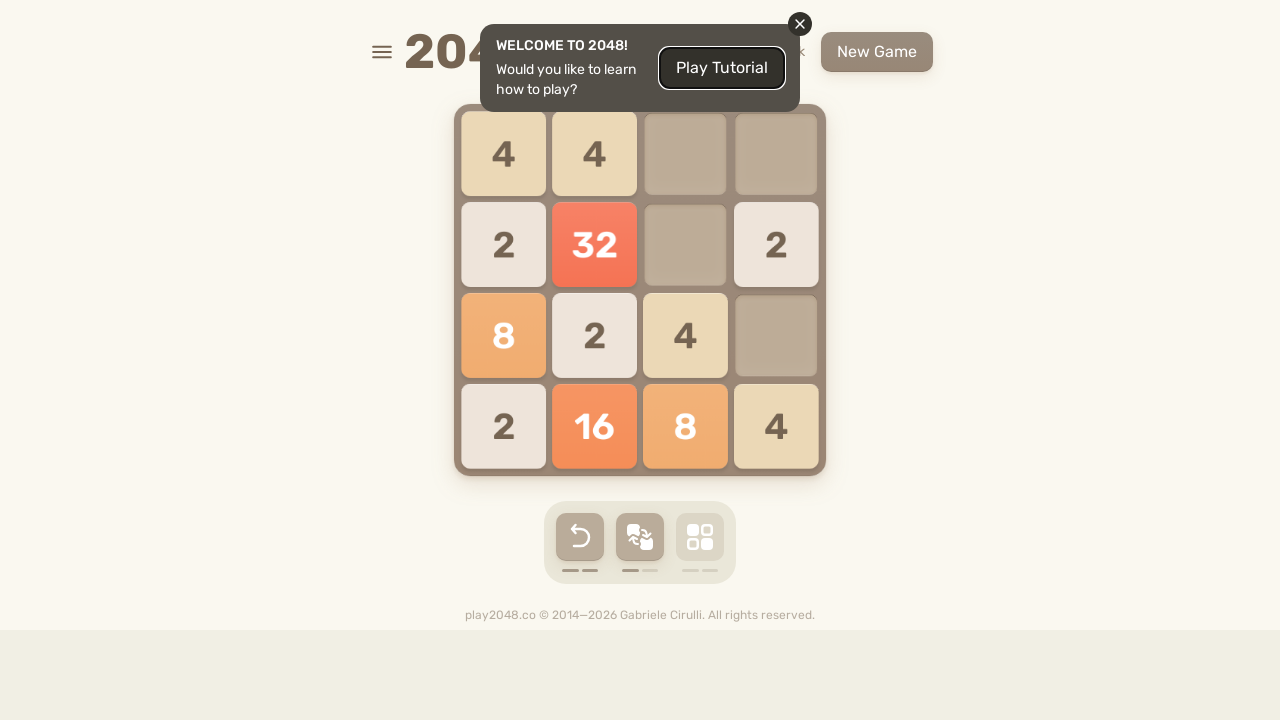

Pressed ArrowDown key on html
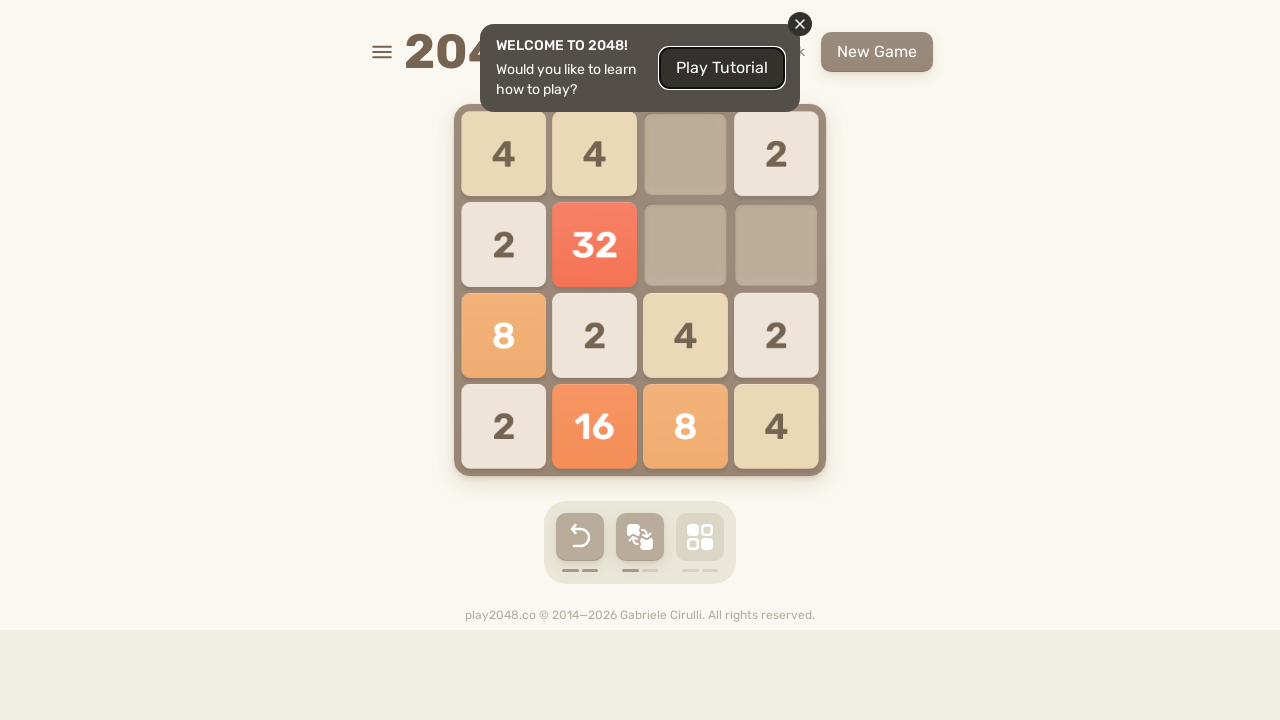

Pressed ArrowRight key on html
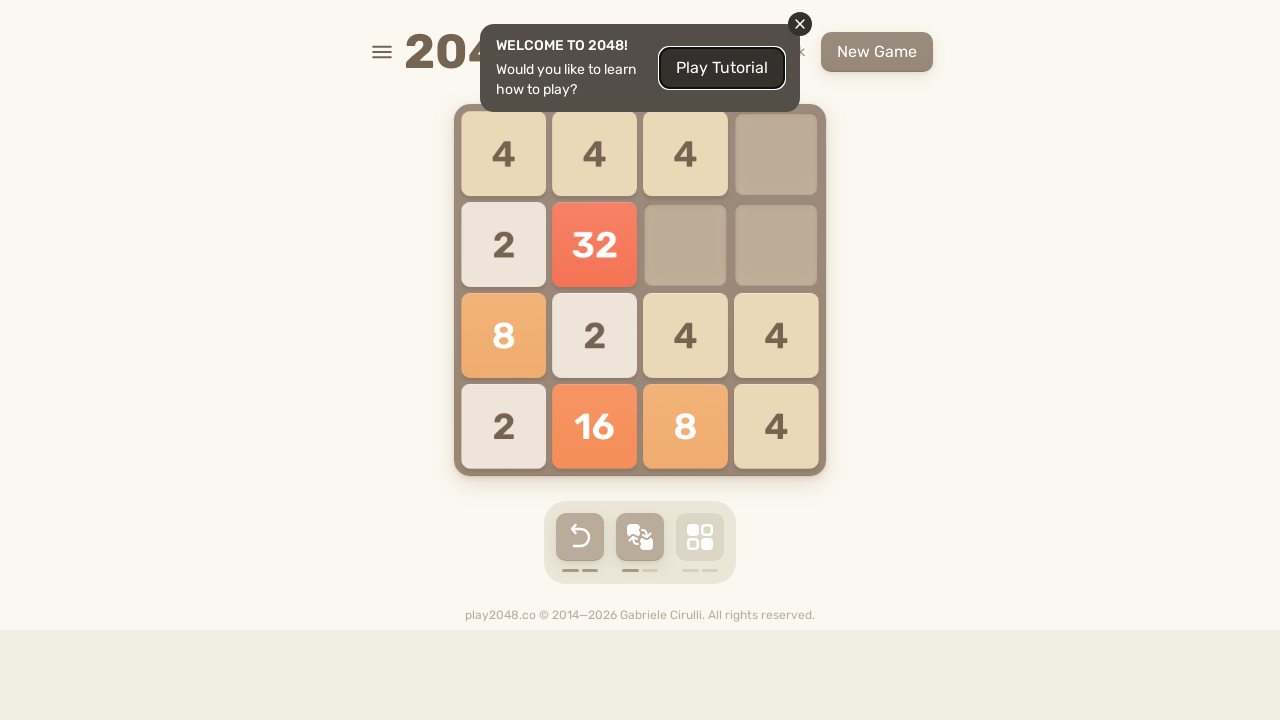

Pressed ArrowRight key on html
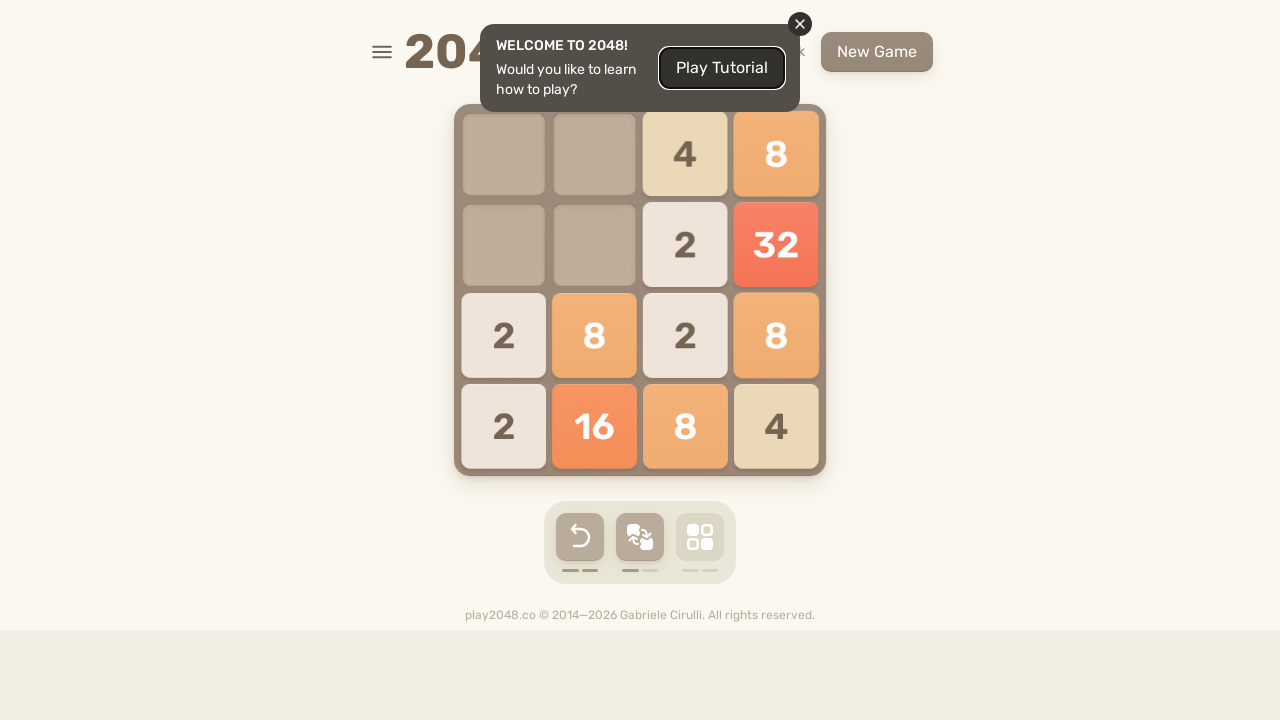

Pressed ArrowUp key on html
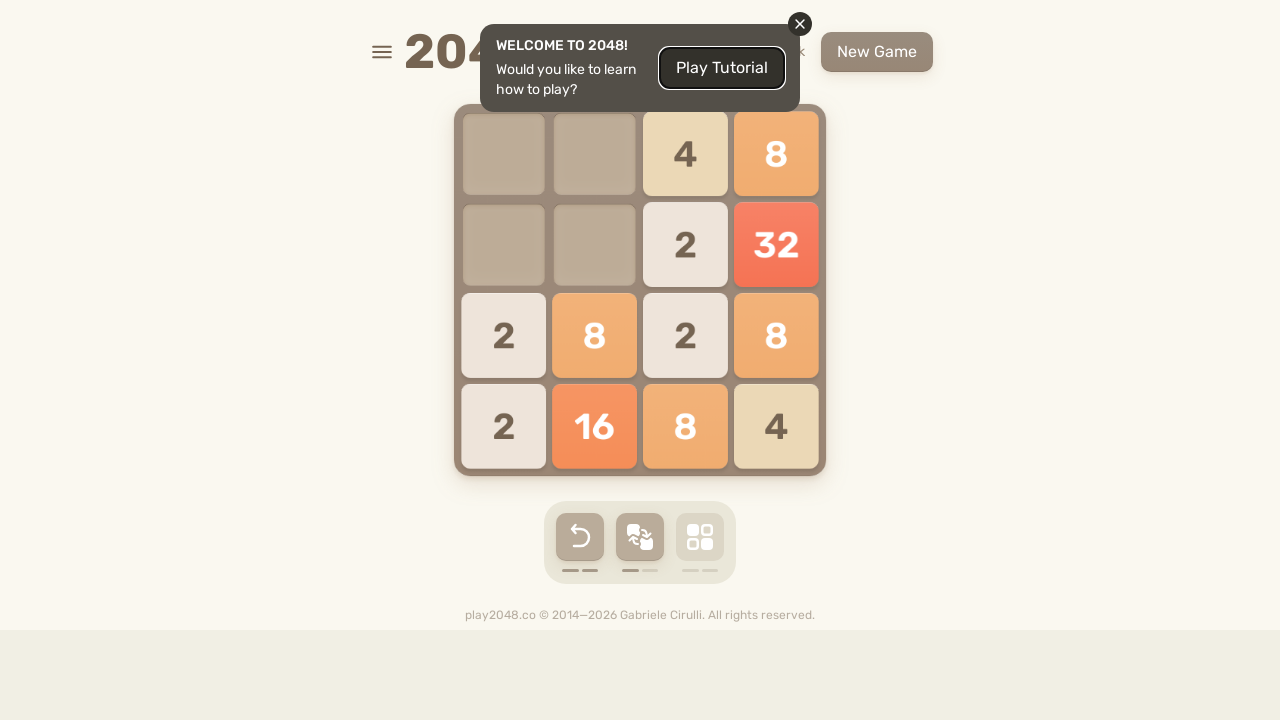

Pressed ArrowDown key on html
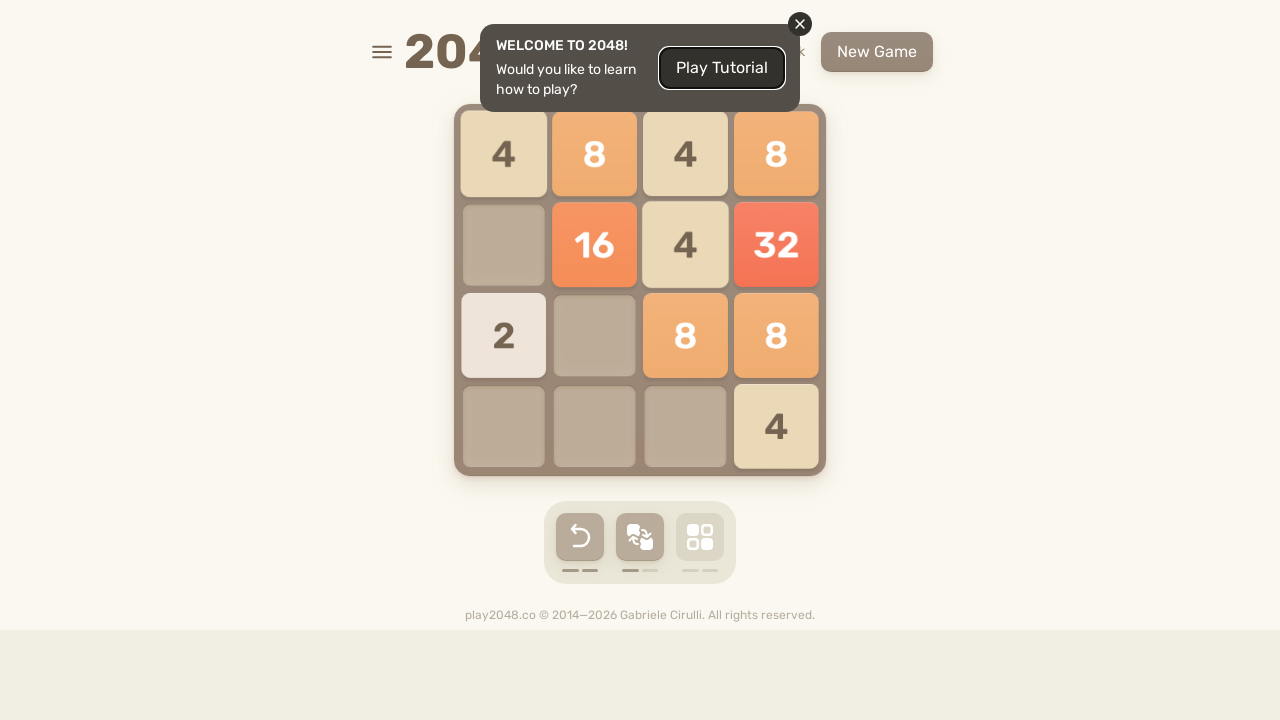

Pressed ArrowDown key on html
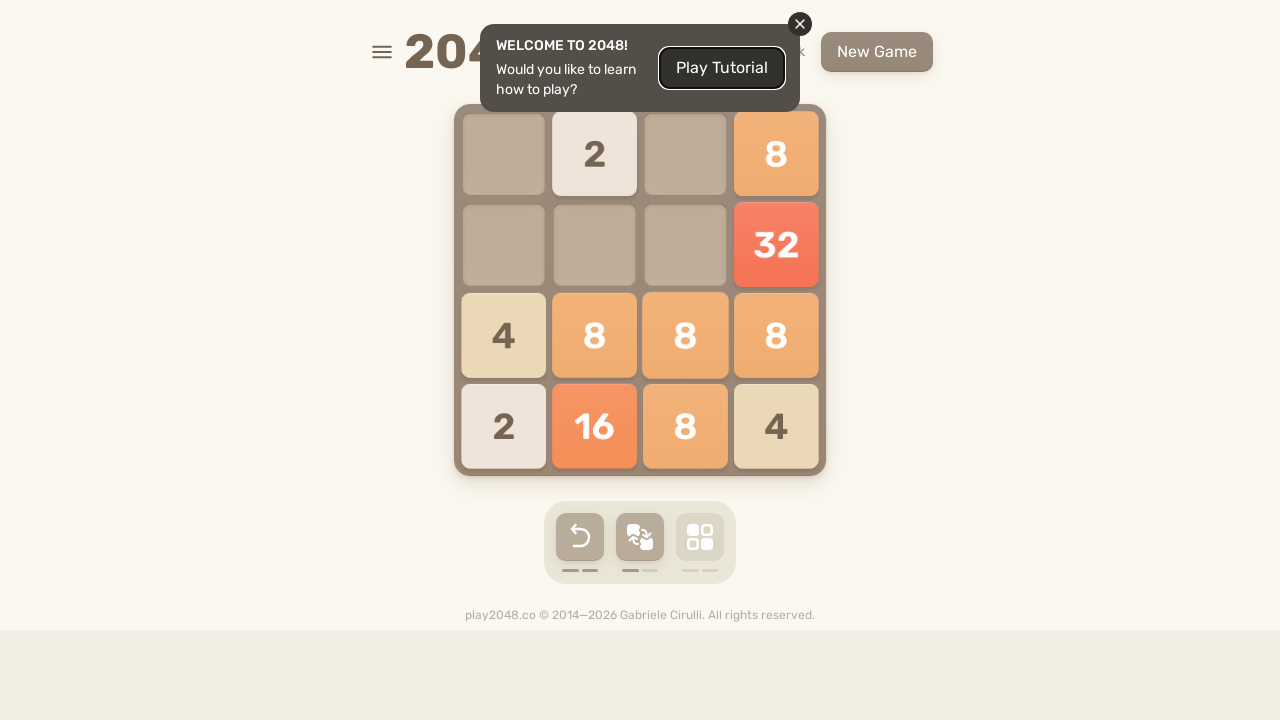

Pressed ArrowLeft key on html
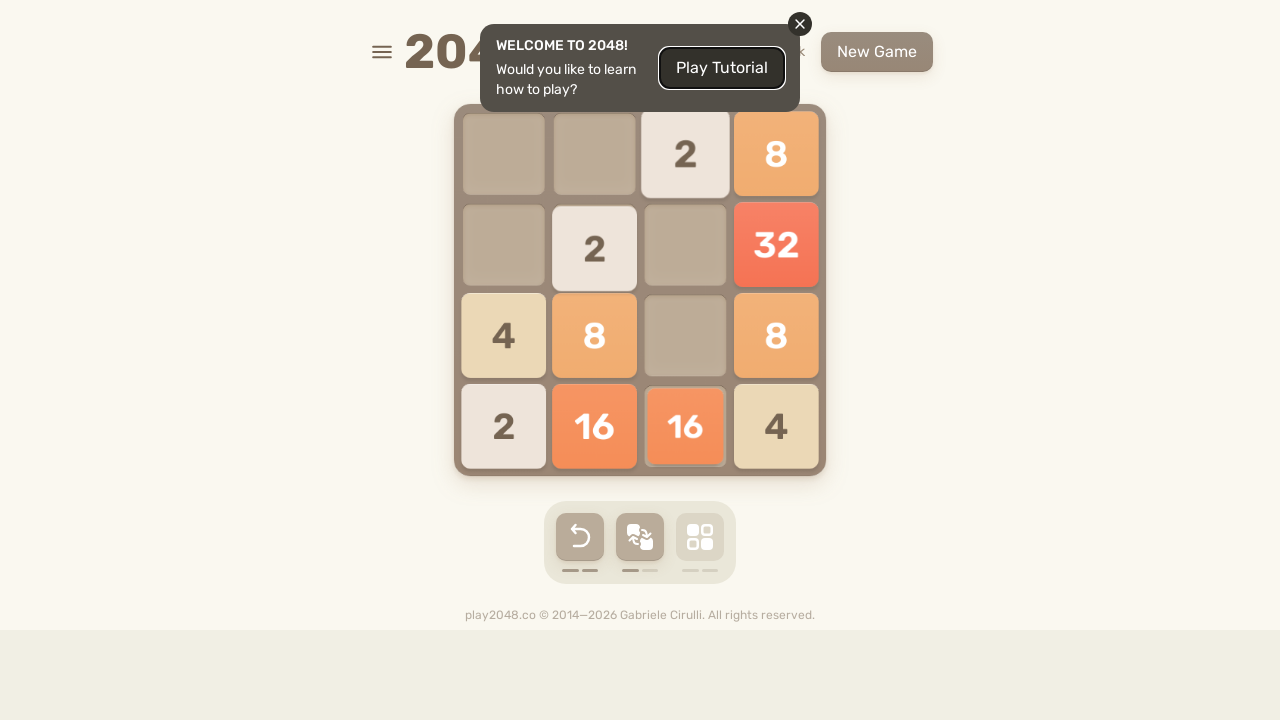

Pressed ArrowUp key on html
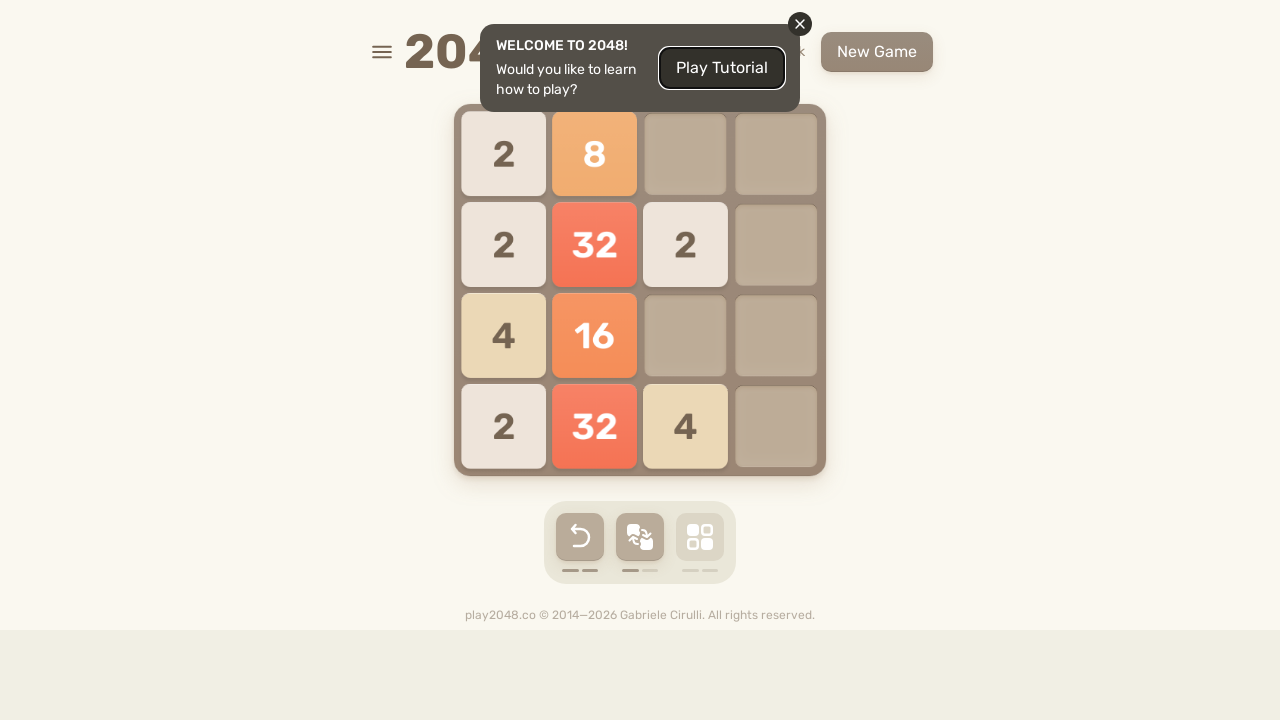

Pressed ArrowLeft key on html
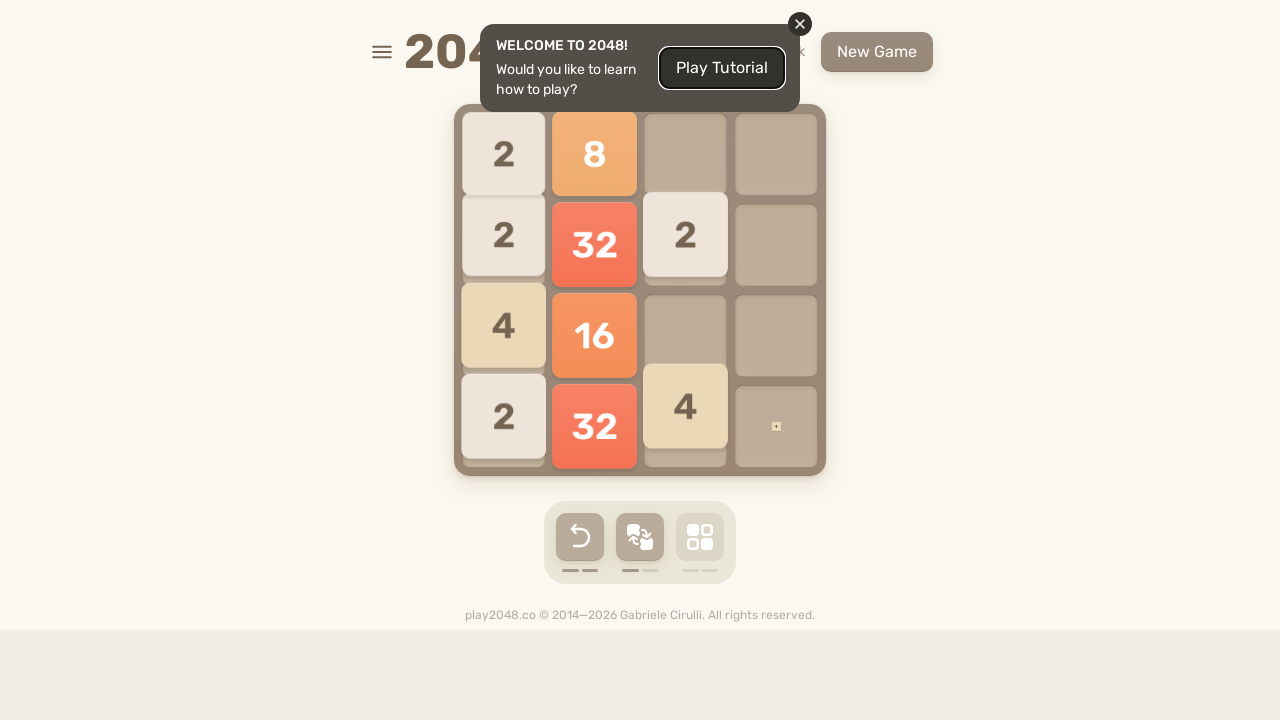

Pressed ArrowDown key on html
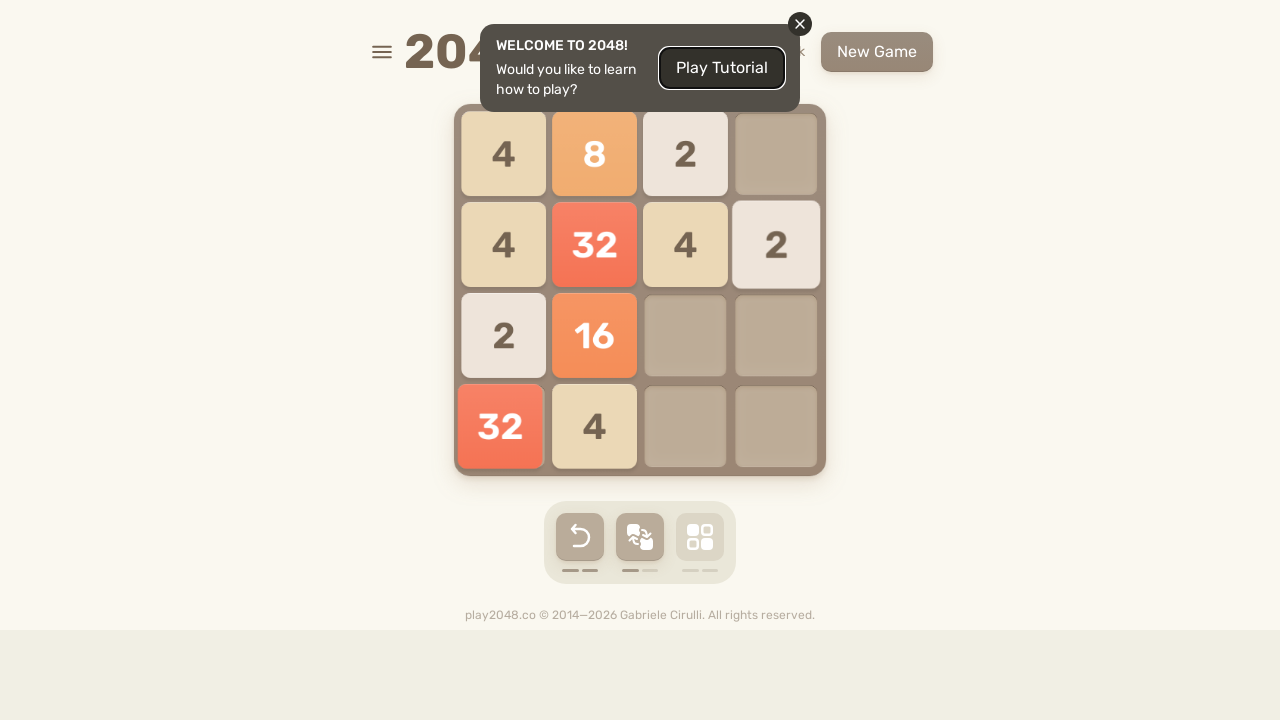

Pressed ArrowDown key on html
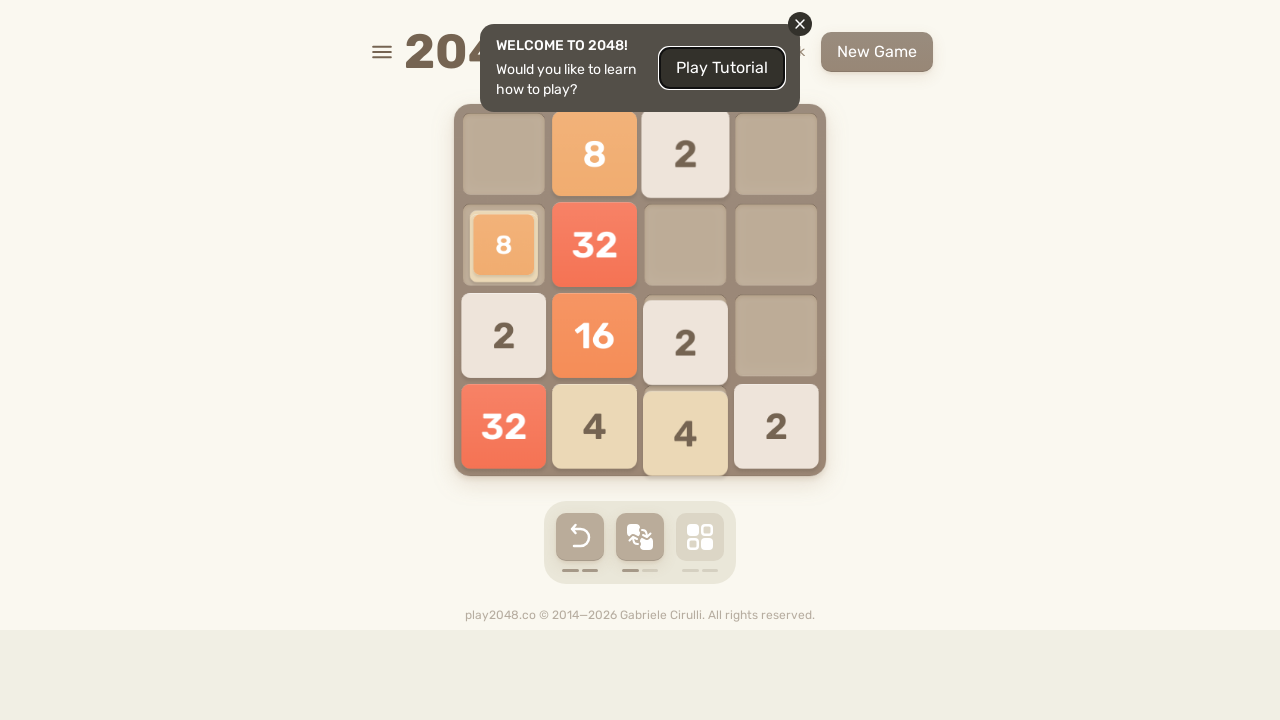

Pressed ArrowRight key on html
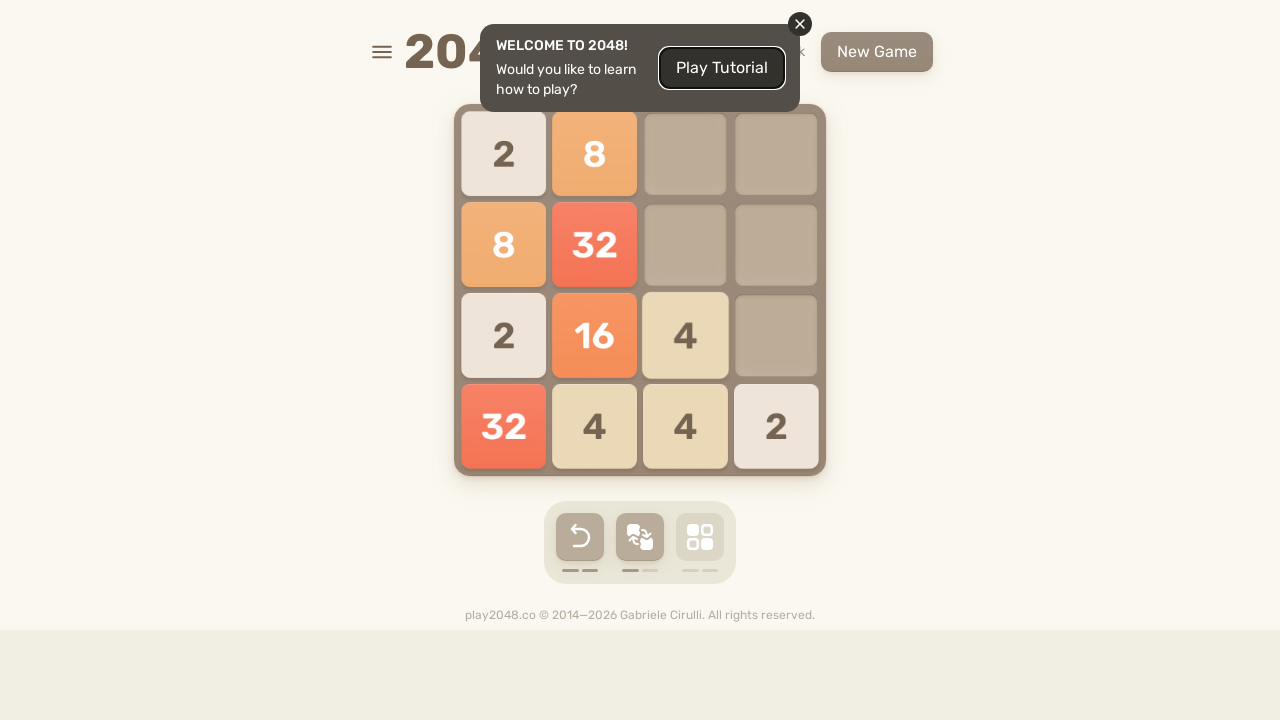

Pressed ArrowDown key on html
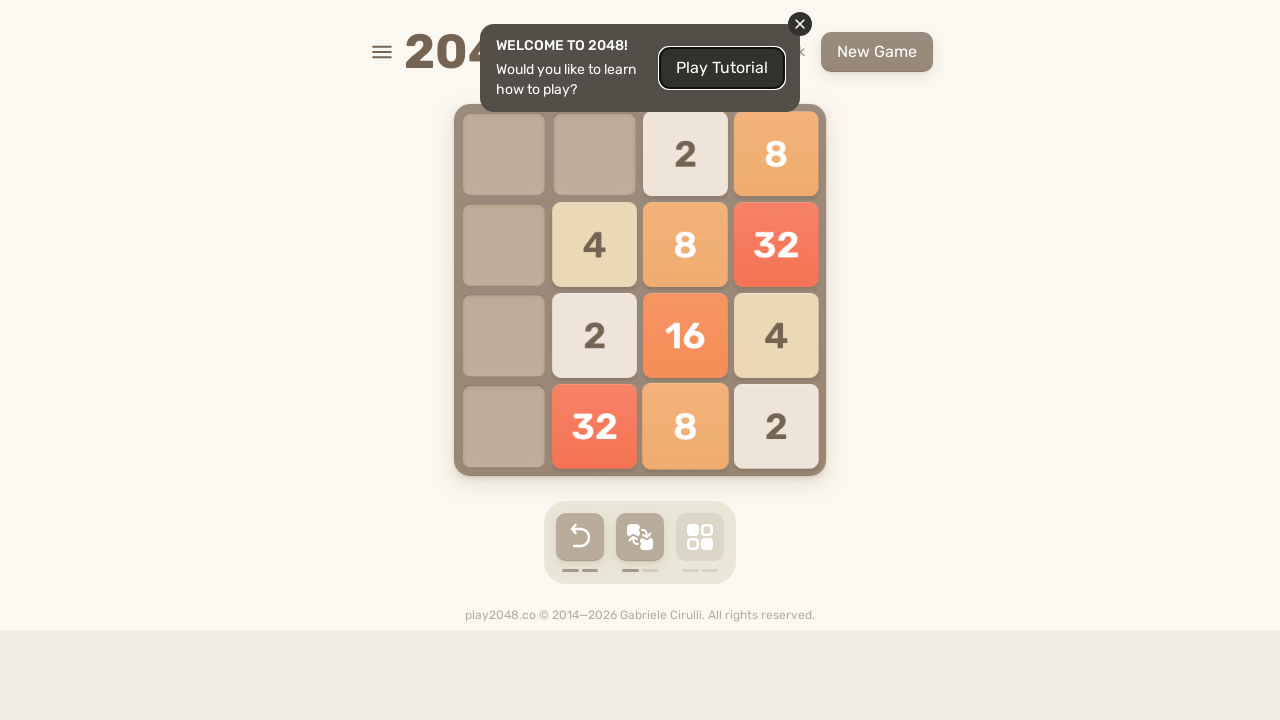

Pressed ArrowLeft key on html
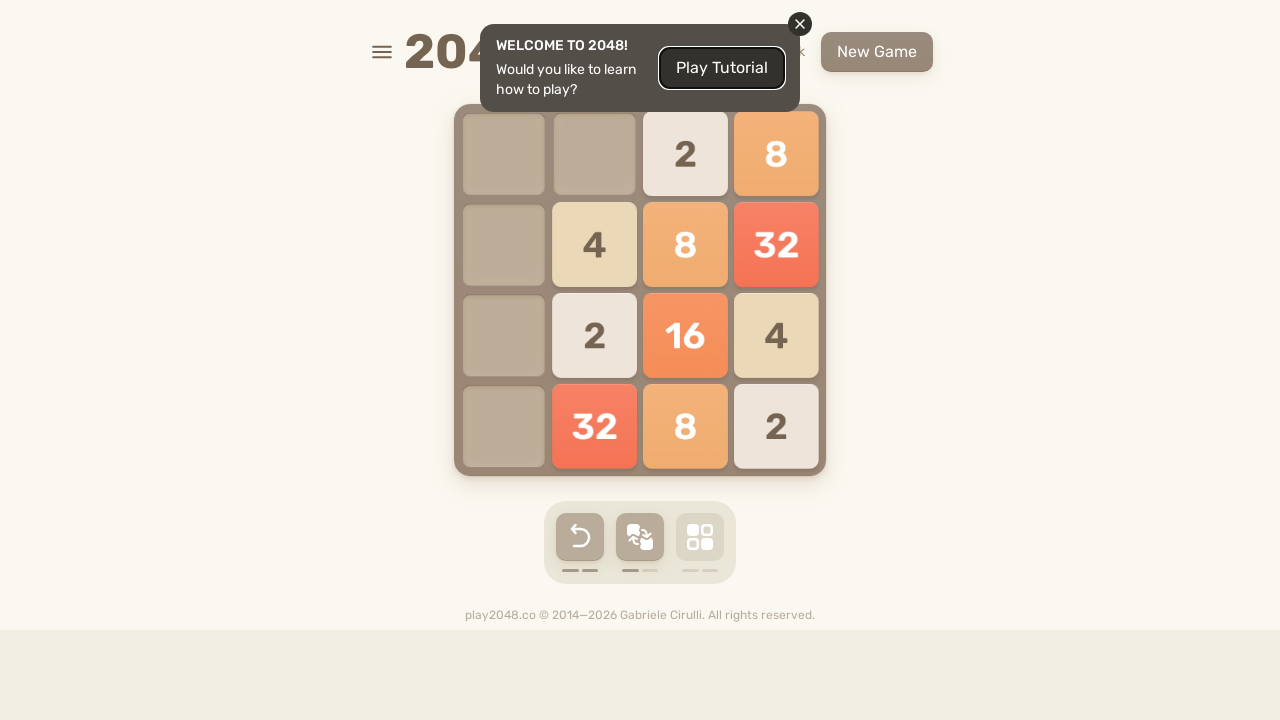

Pressed ArrowUp key on html
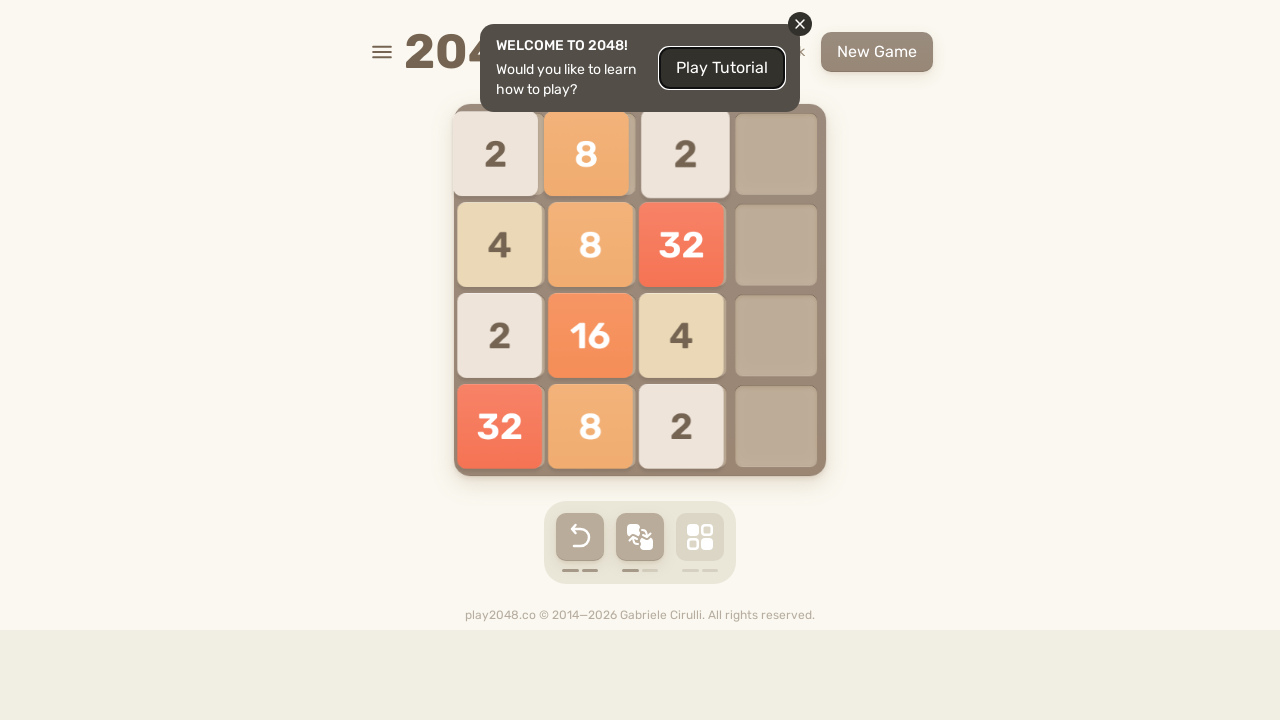

Pressed ArrowLeft key on html
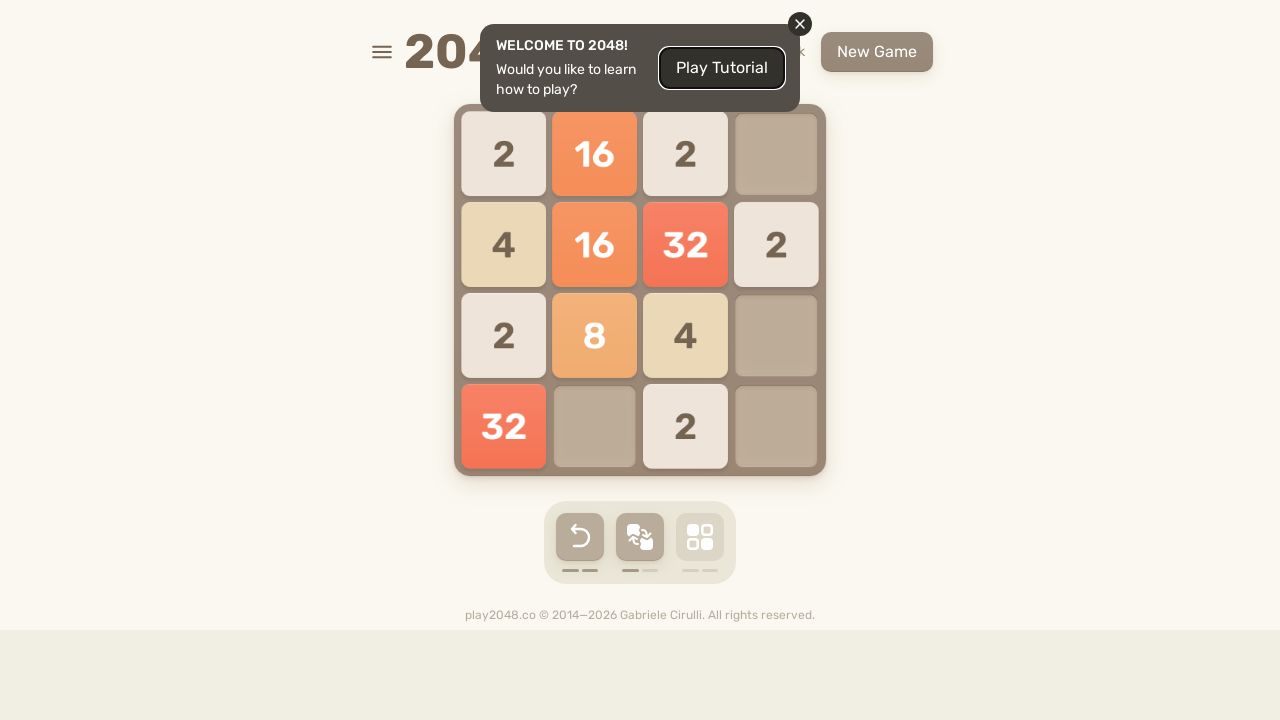

Pressed ArrowDown key on html
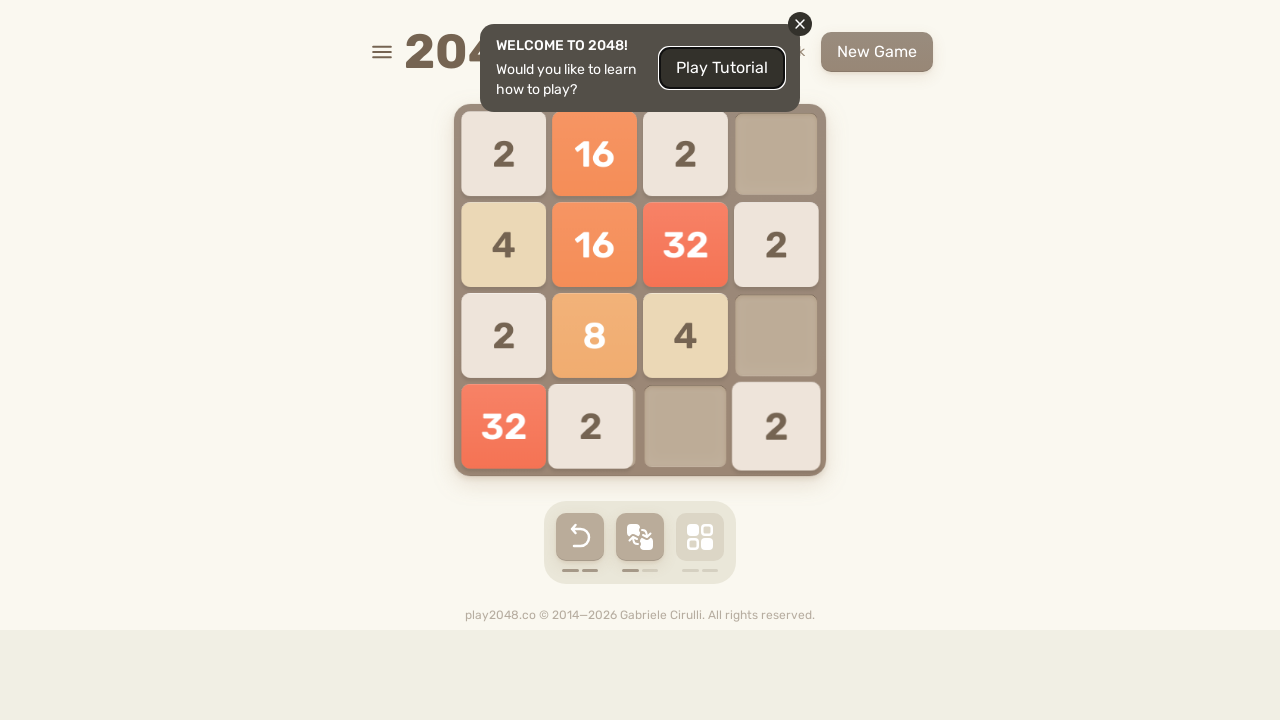

Pressed ArrowDown key on html
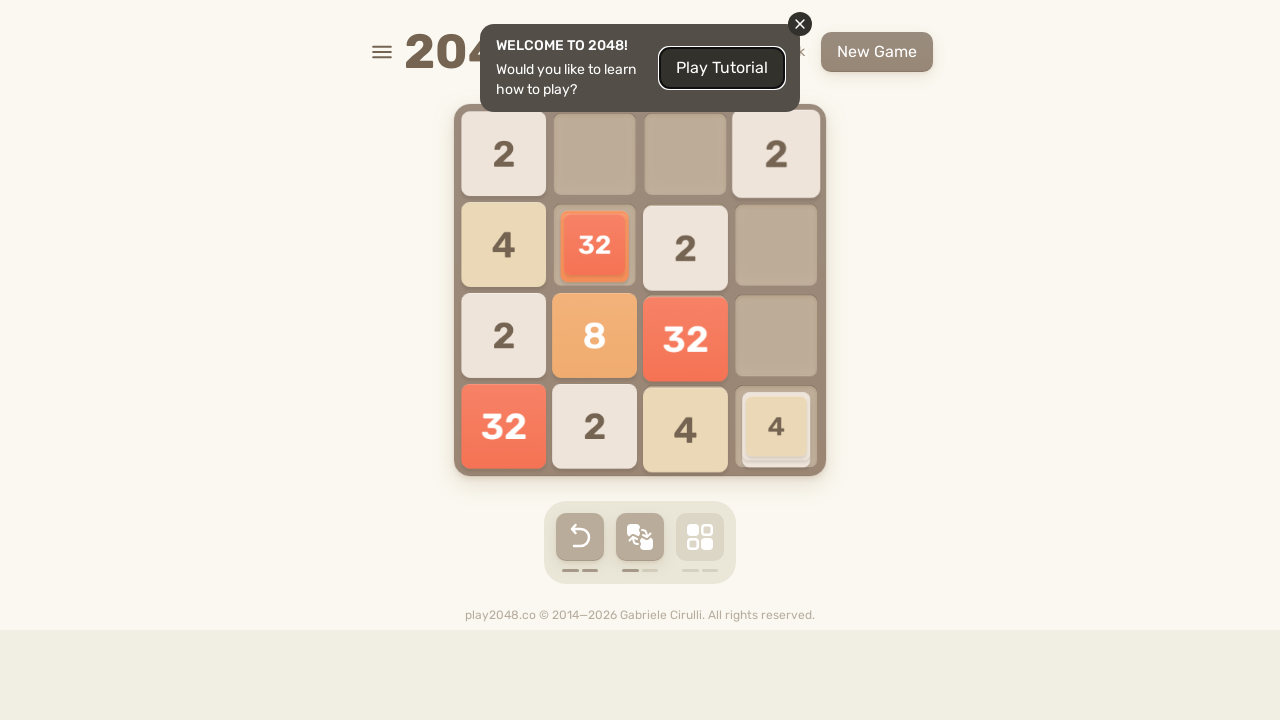

Pressed ArrowLeft key on html
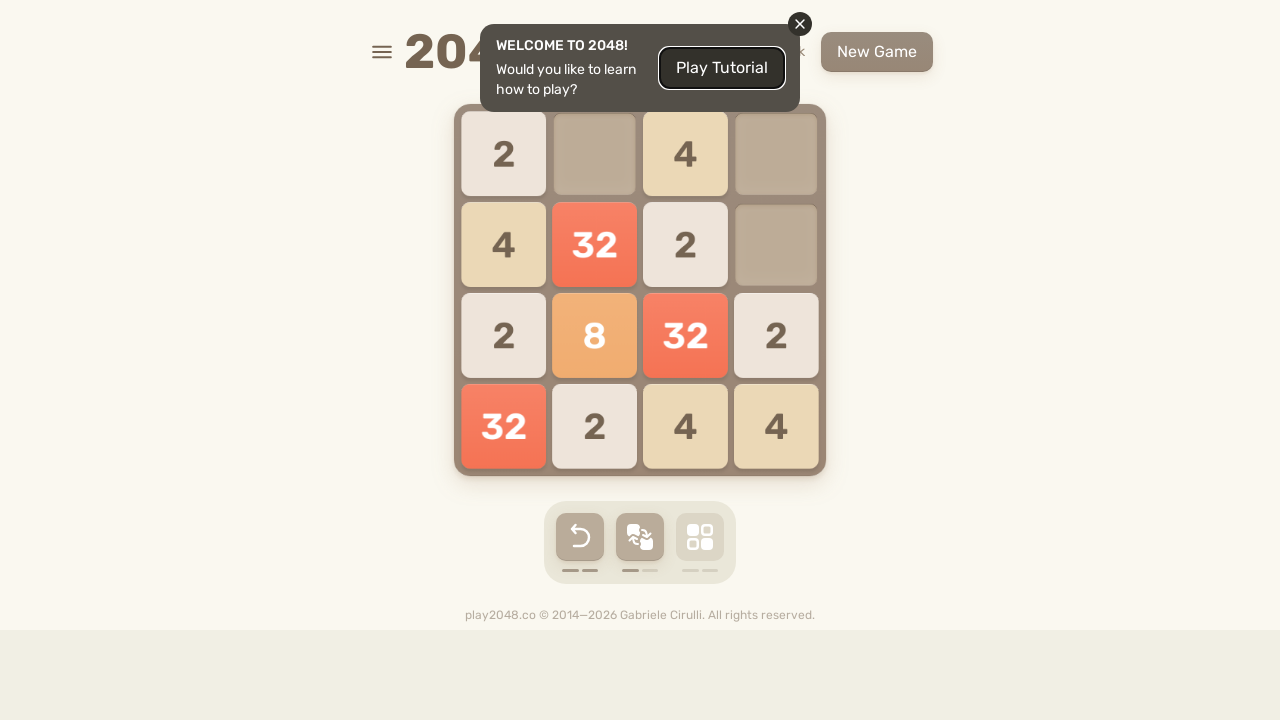

Pressed ArrowRight key on html
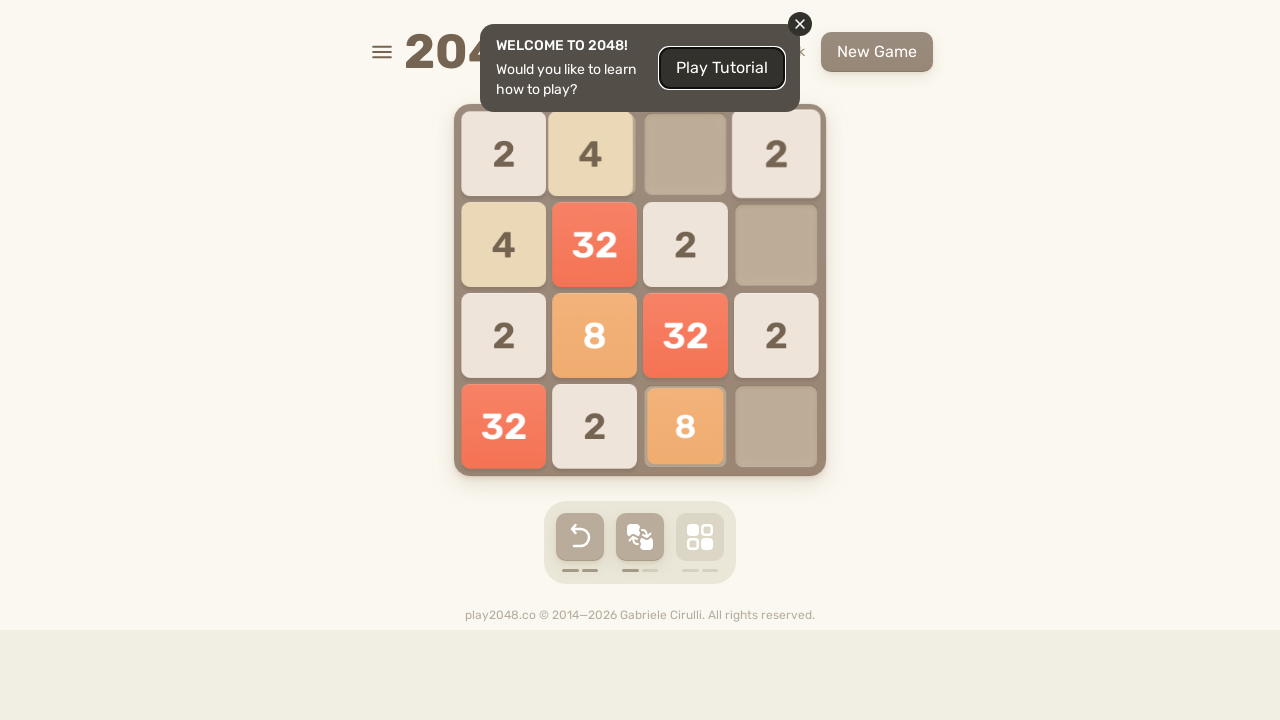

Pressed ArrowLeft key on html
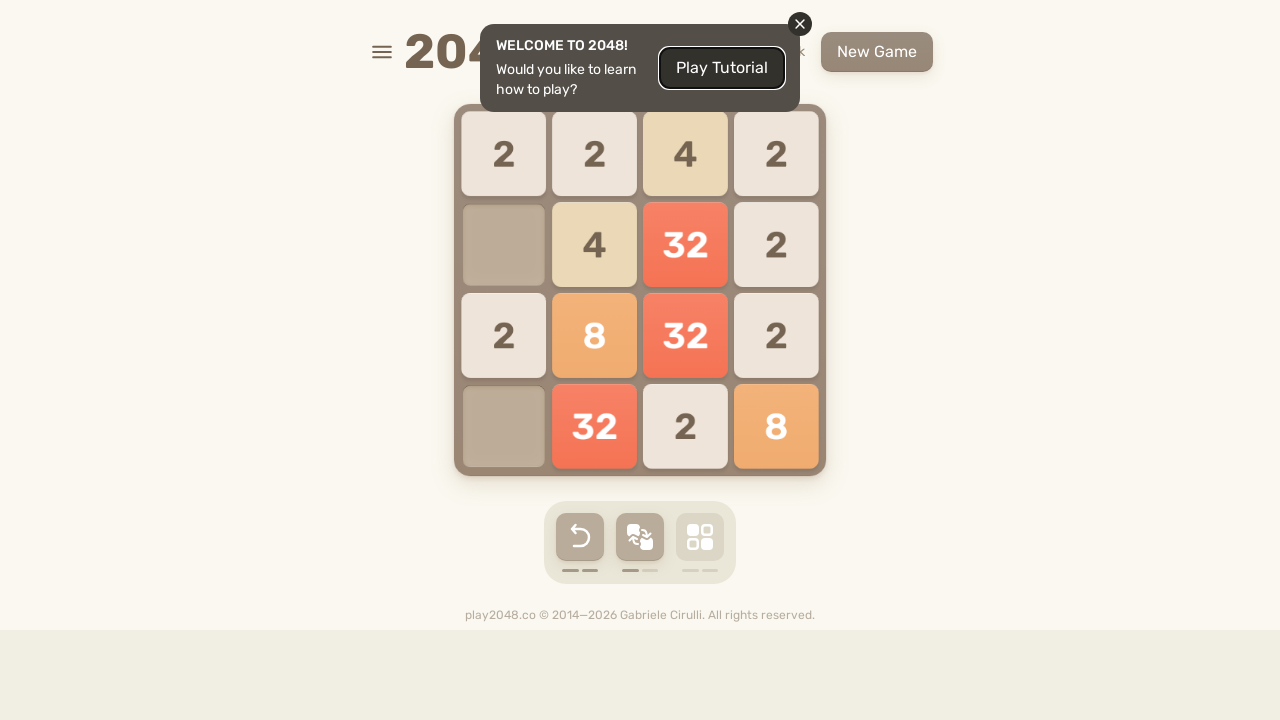

Pressed ArrowUp key on html
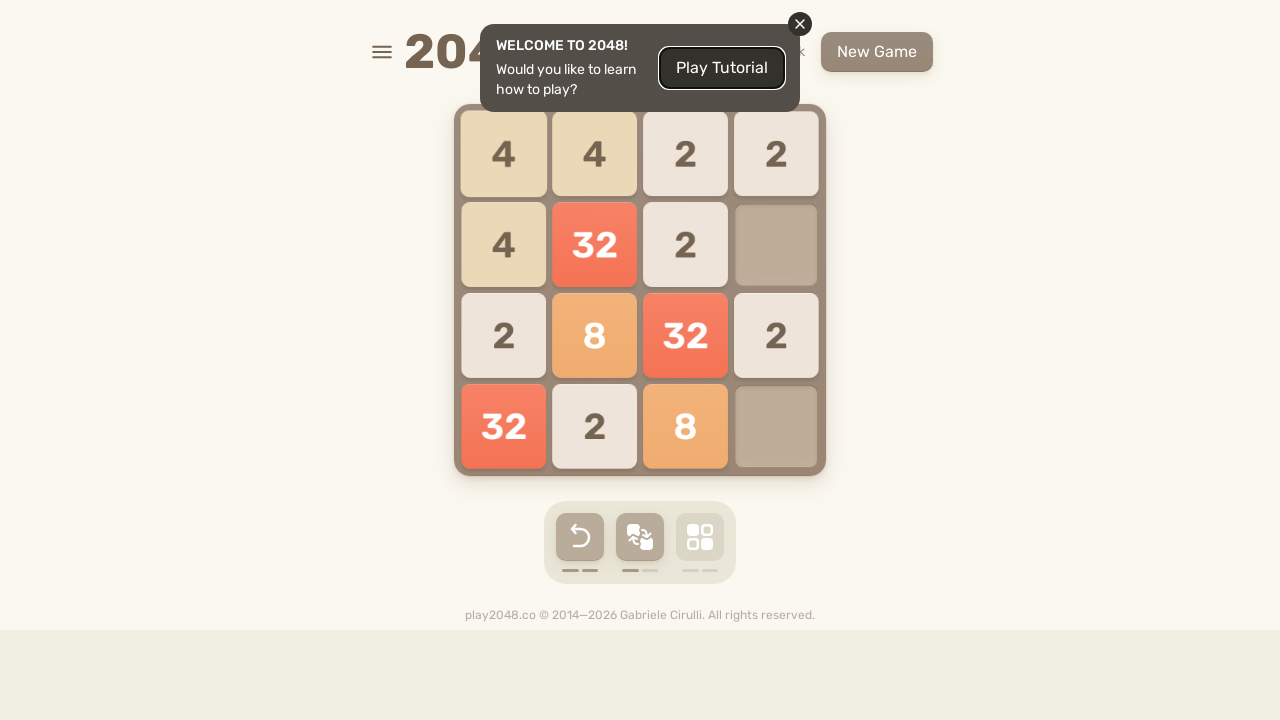

Pressed ArrowLeft key on html
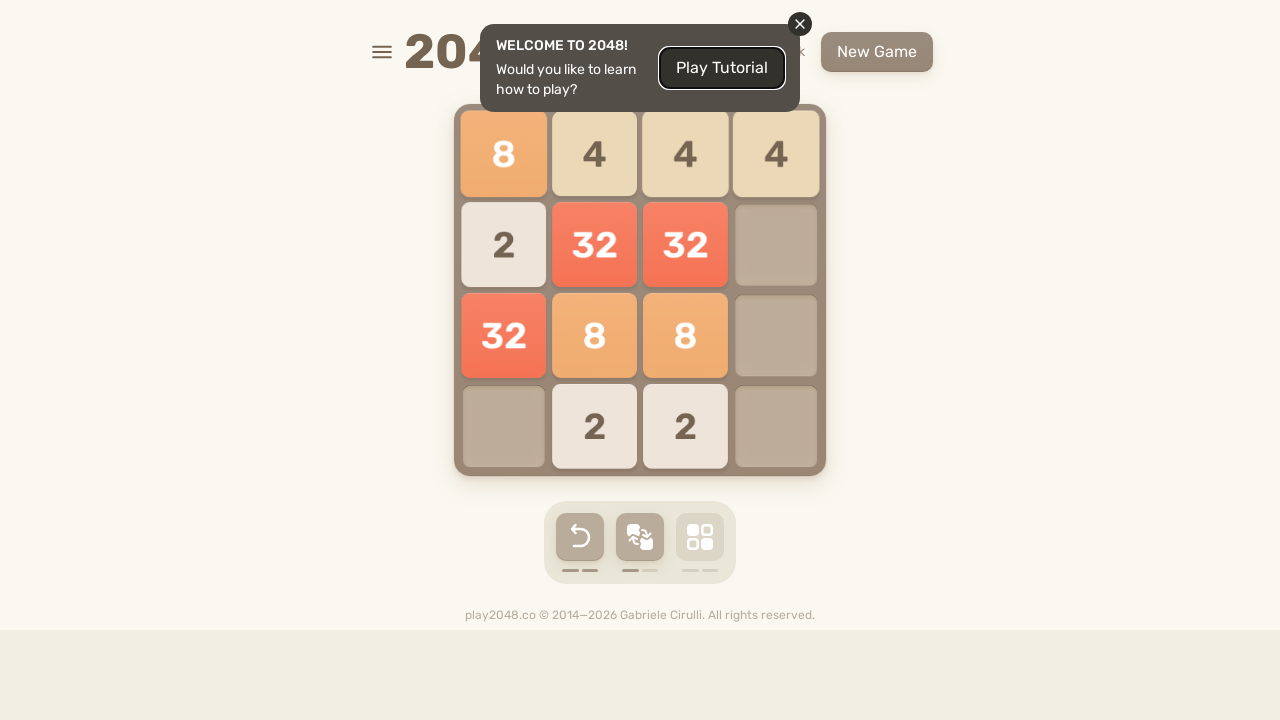

Pressed ArrowLeft key on html
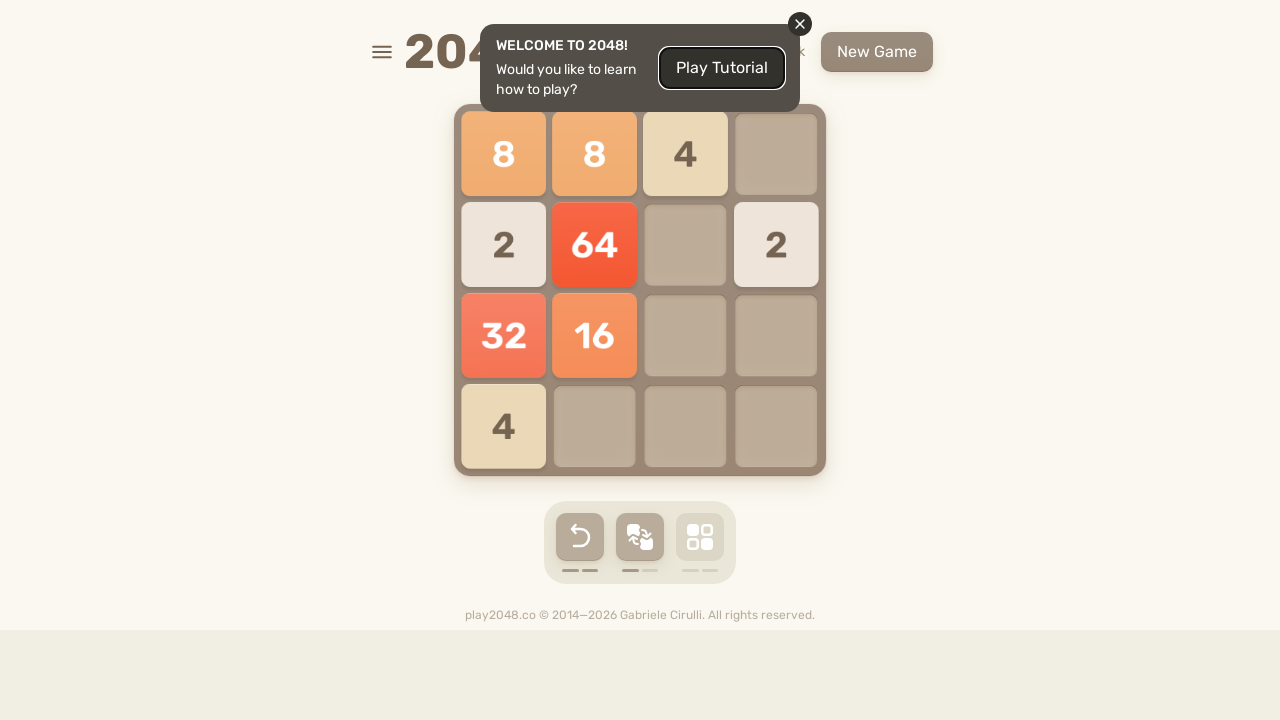

Pressed ArrowRight key on html
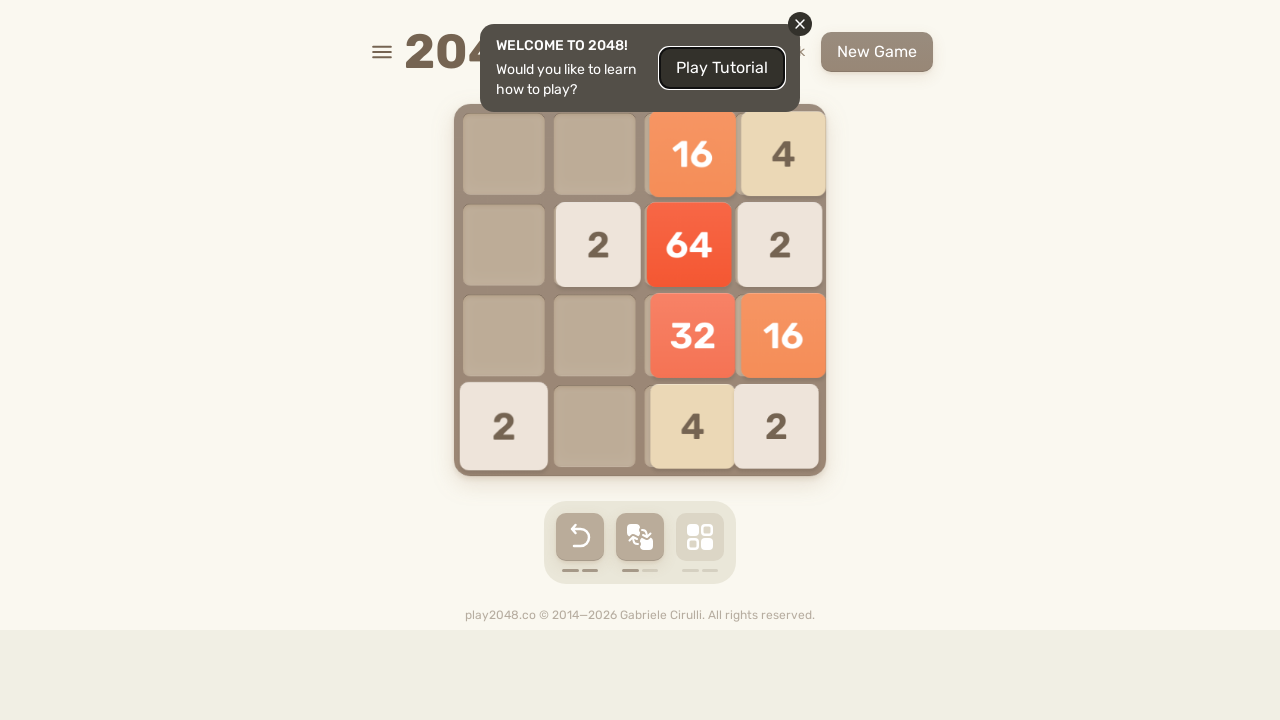

Pressed ArrowUp key on html
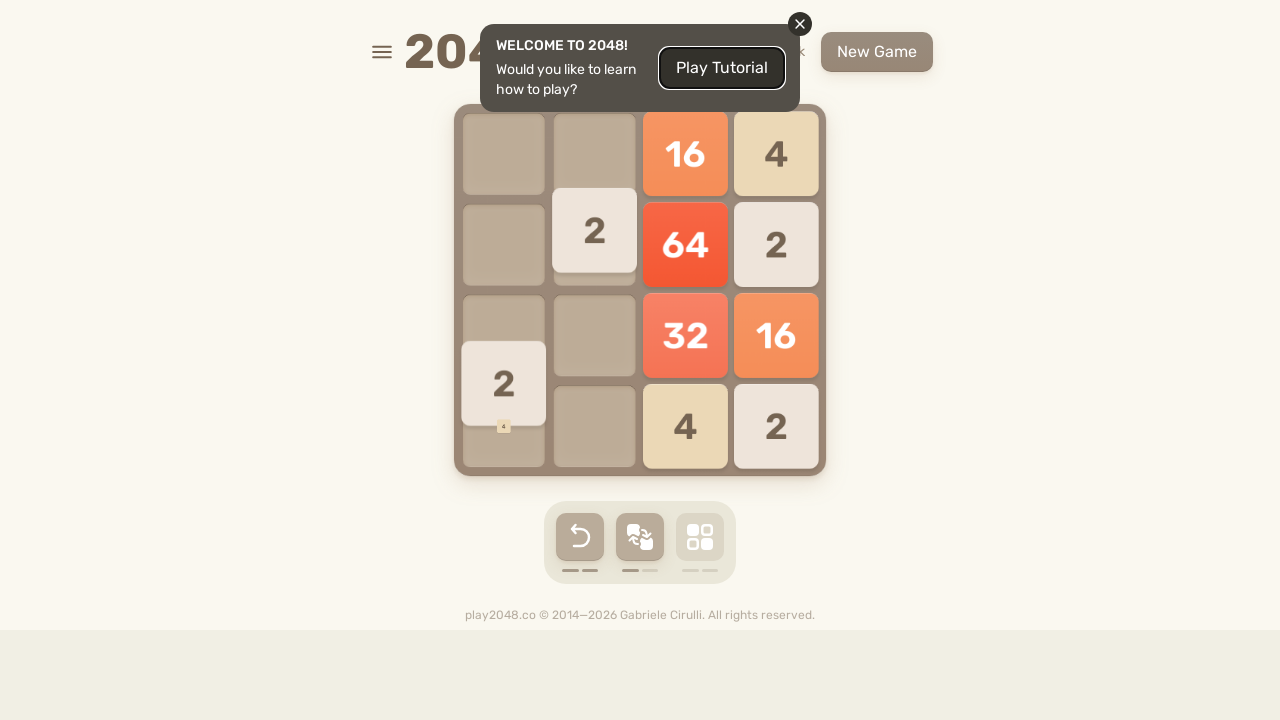

Pressed ArrowRight key on html
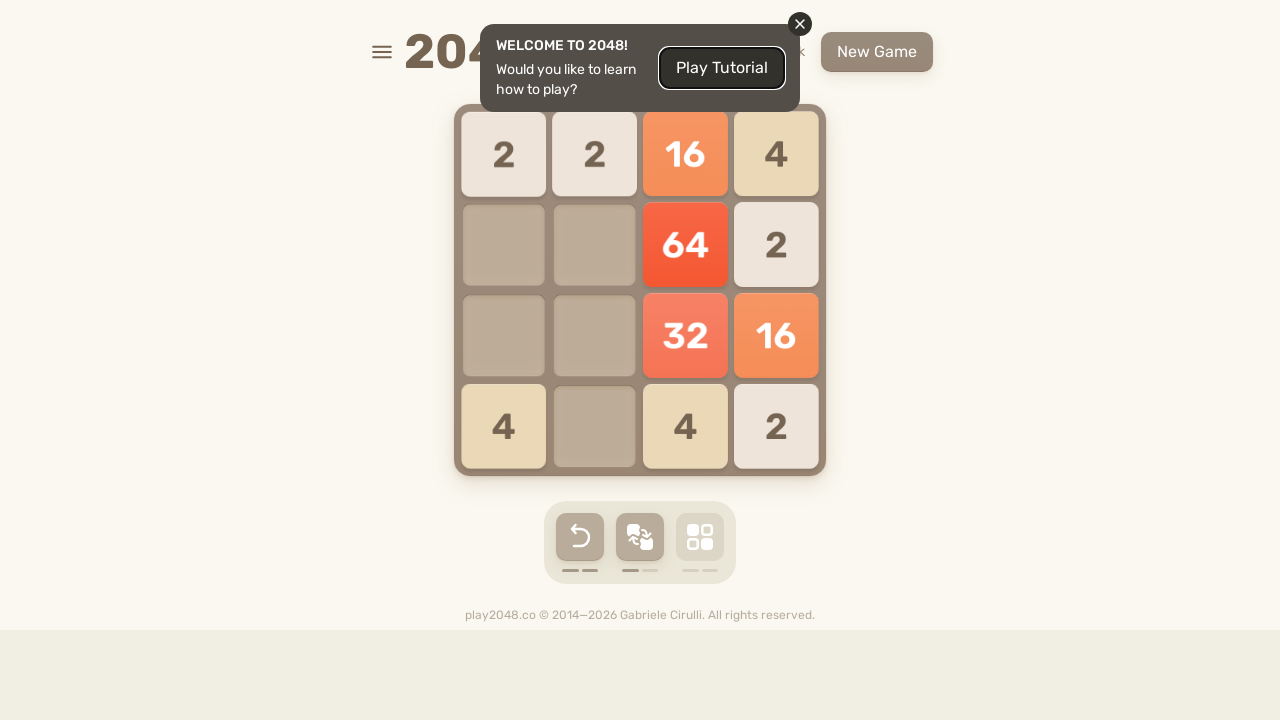

Pressed ArrowLeft key on html
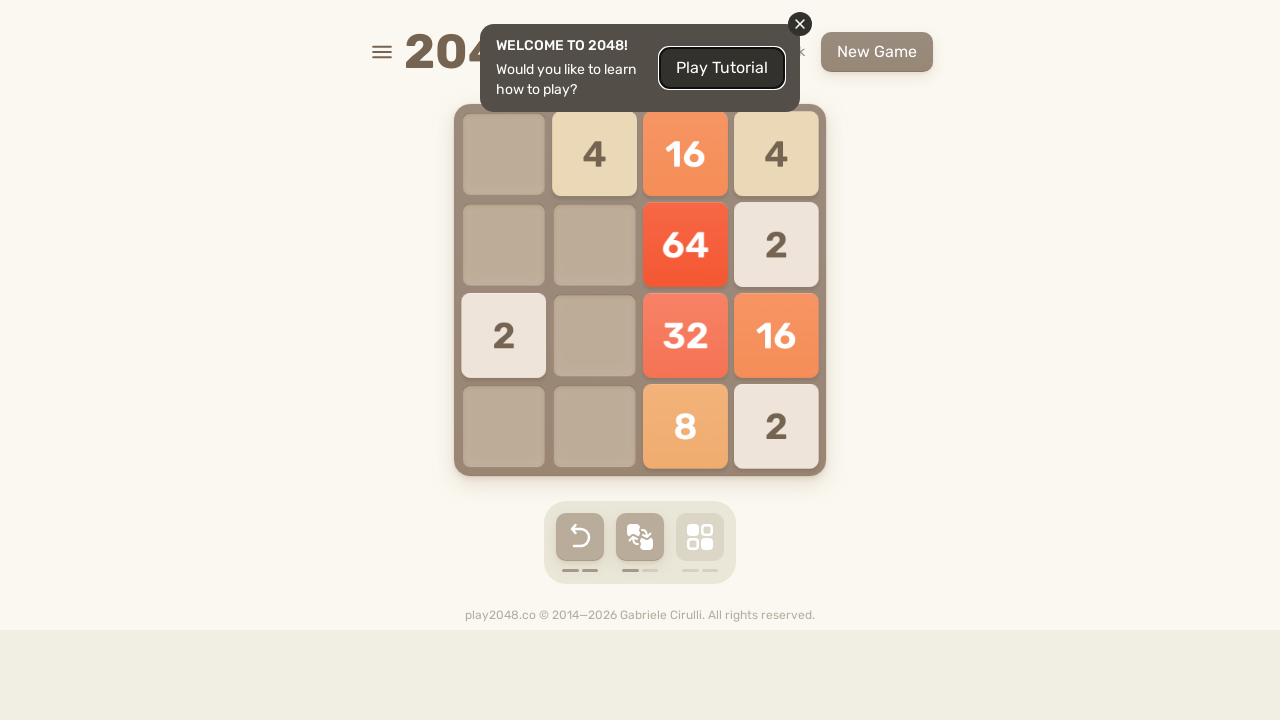

Pressed ArrowDown key on html
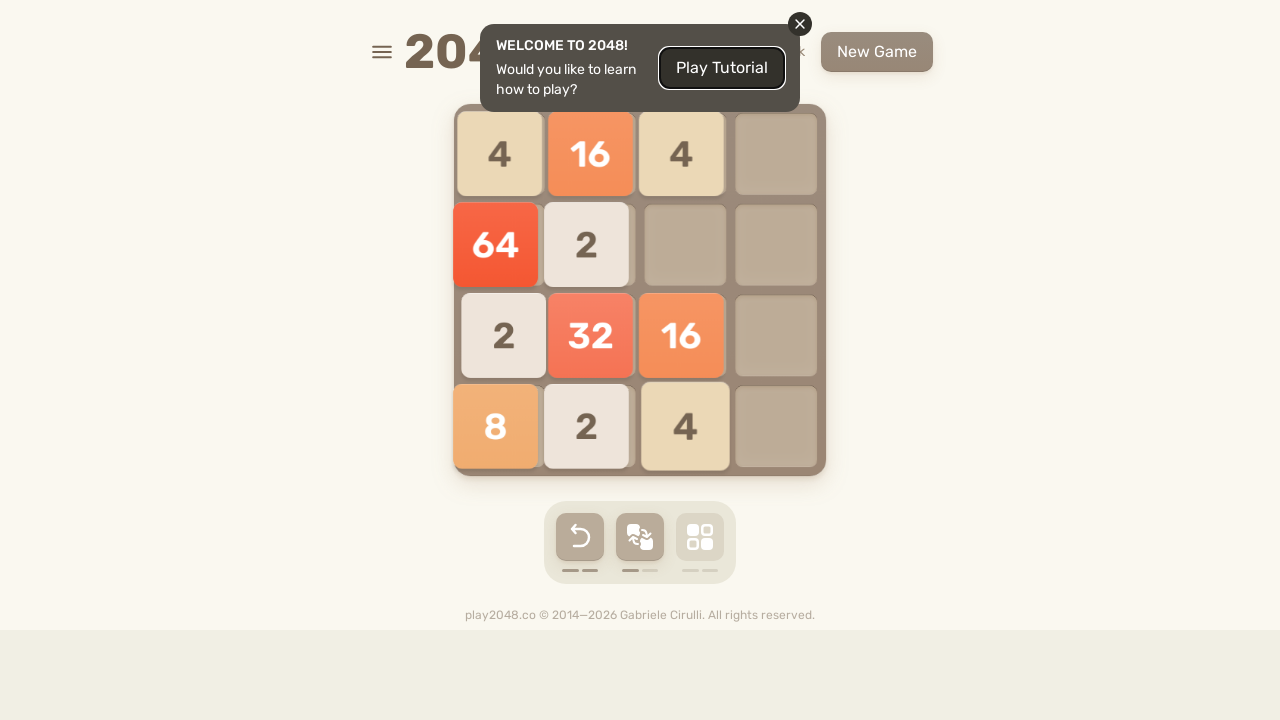

Pressed ArrowDown key on html
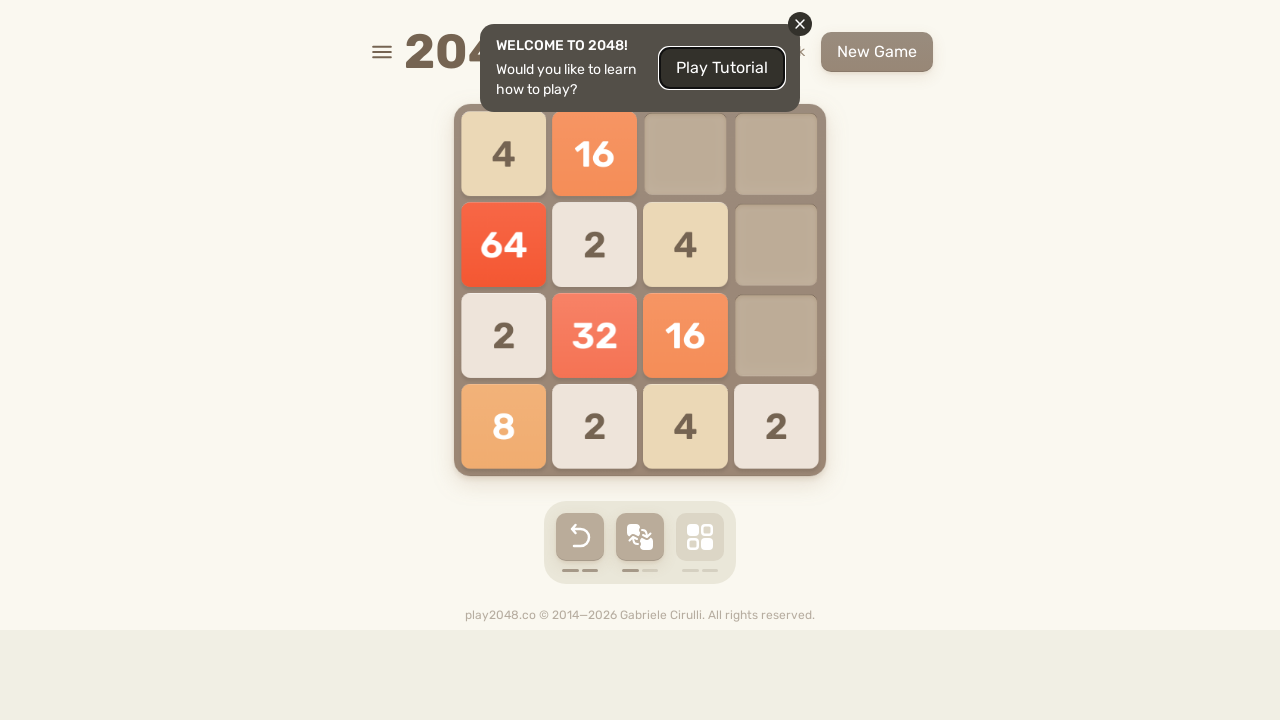

Pressed ArrowLeft key on html
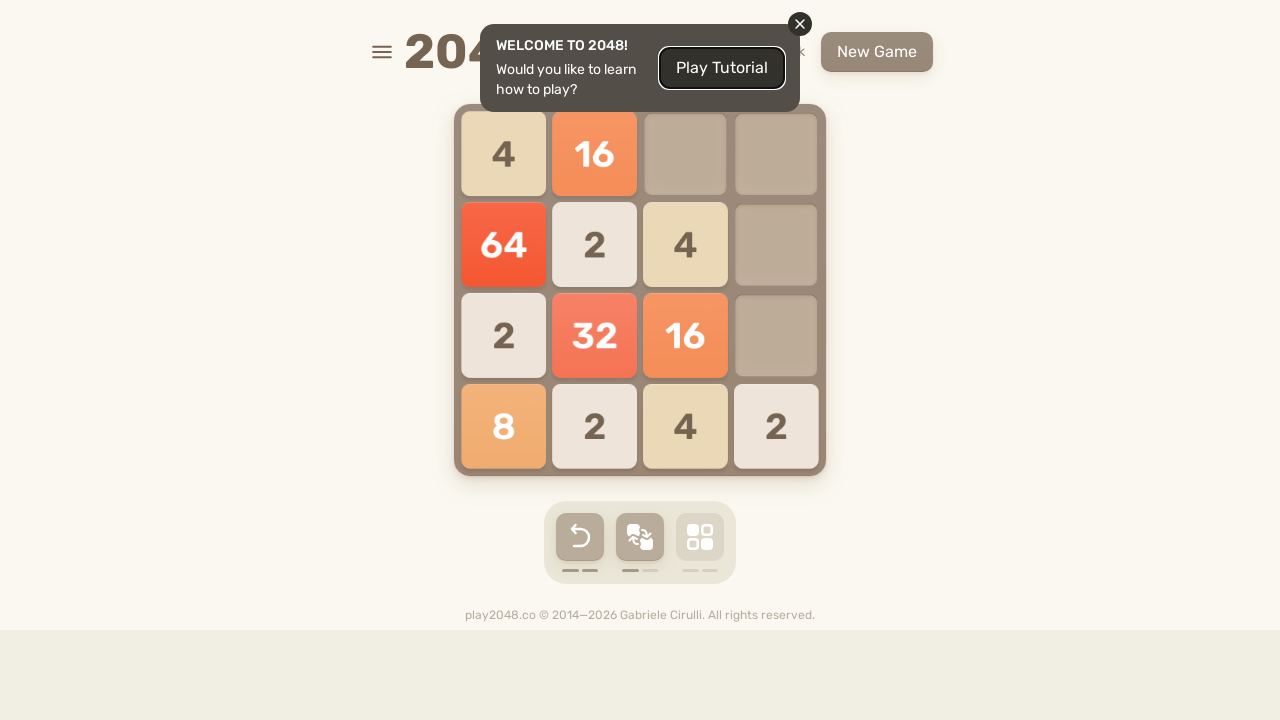

Pressed ArrowUp key on html
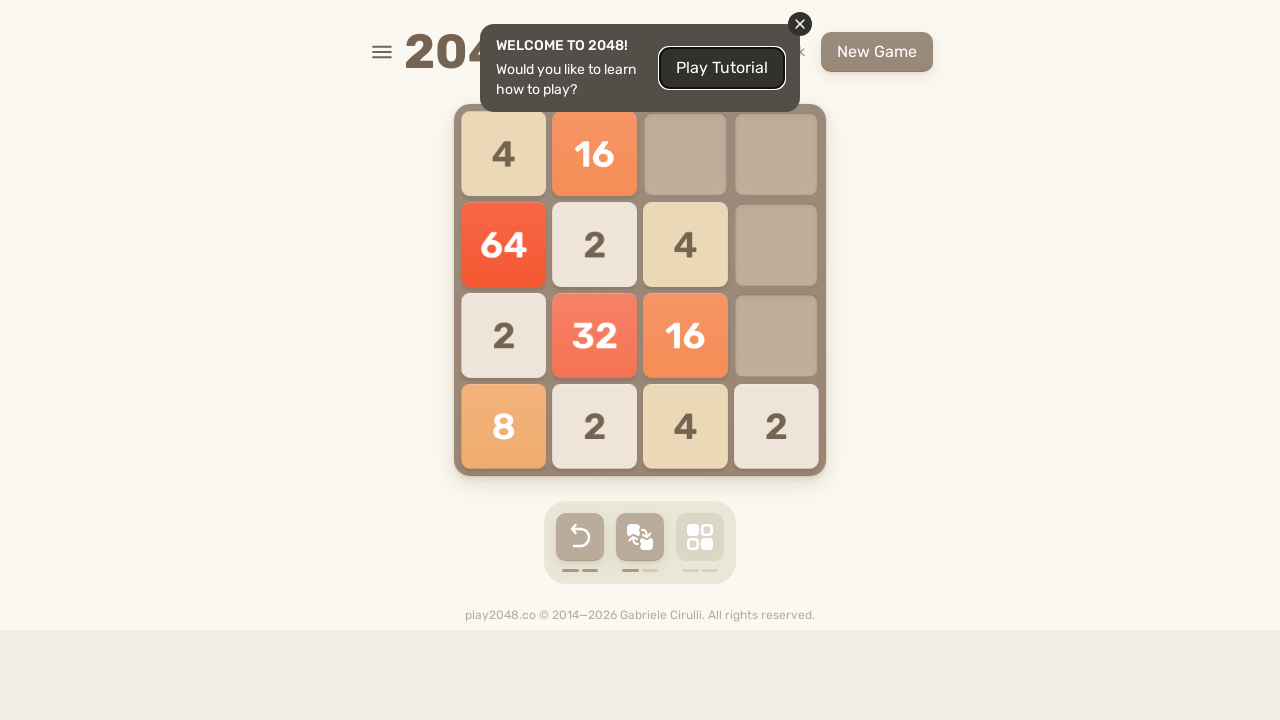

Pressed ArrowLeft key on html
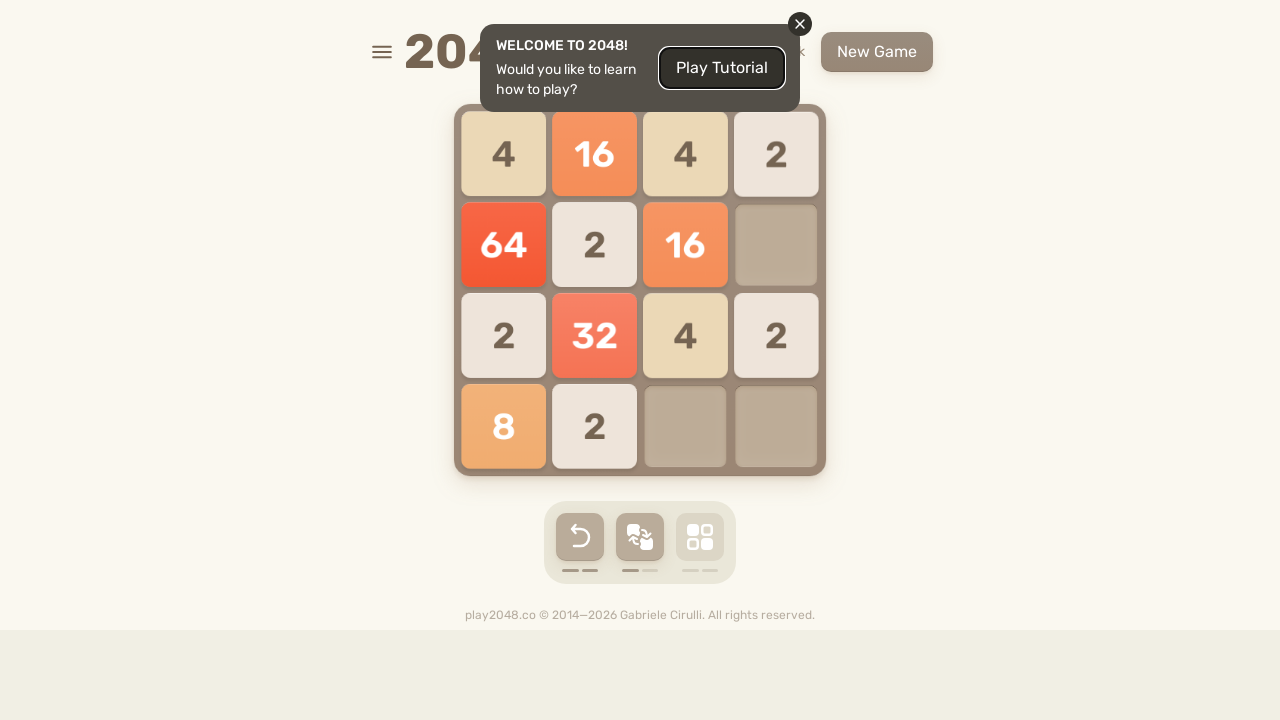

Pressed ArrowDown key on html
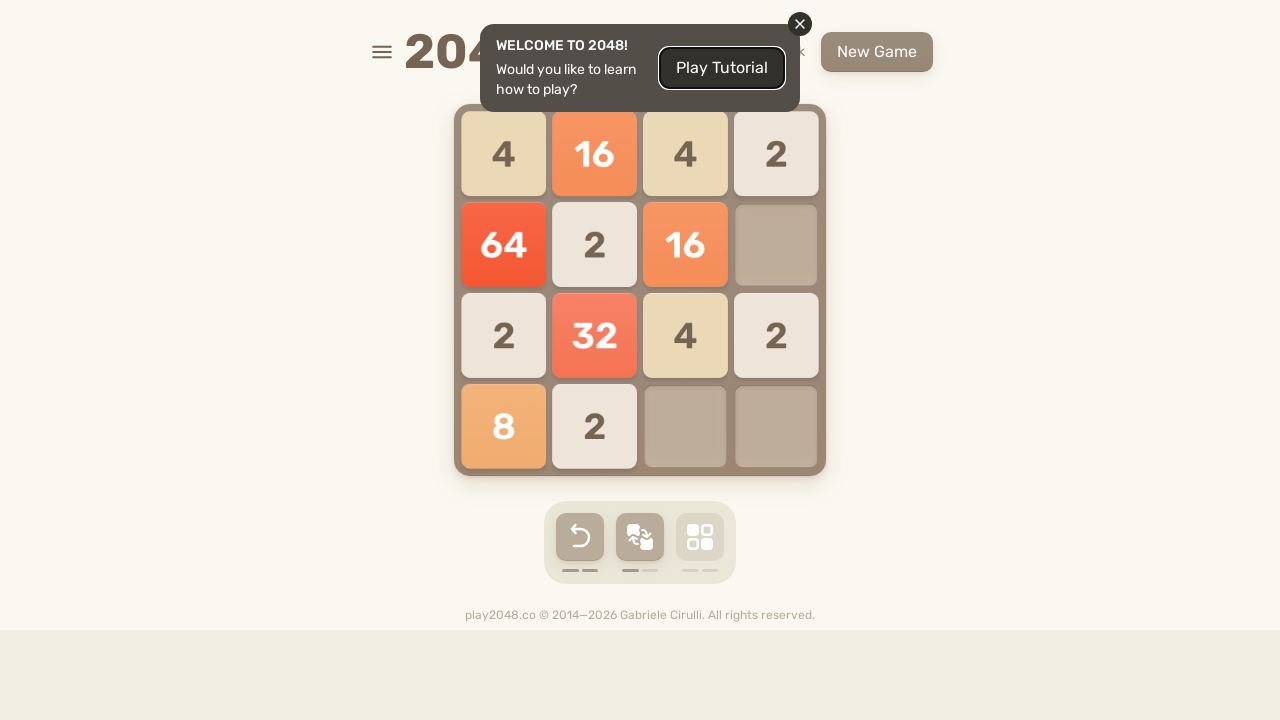

Pressed ArrowUp key on html
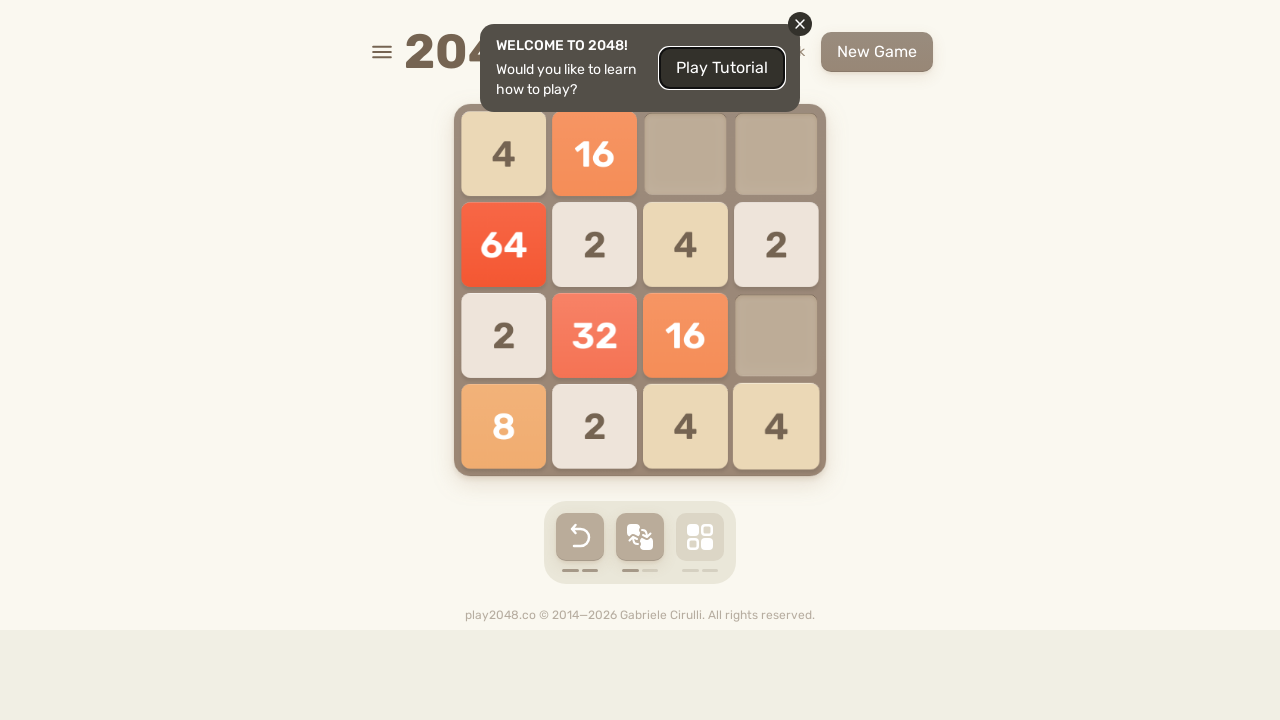

Pressed ArrowDown key on html
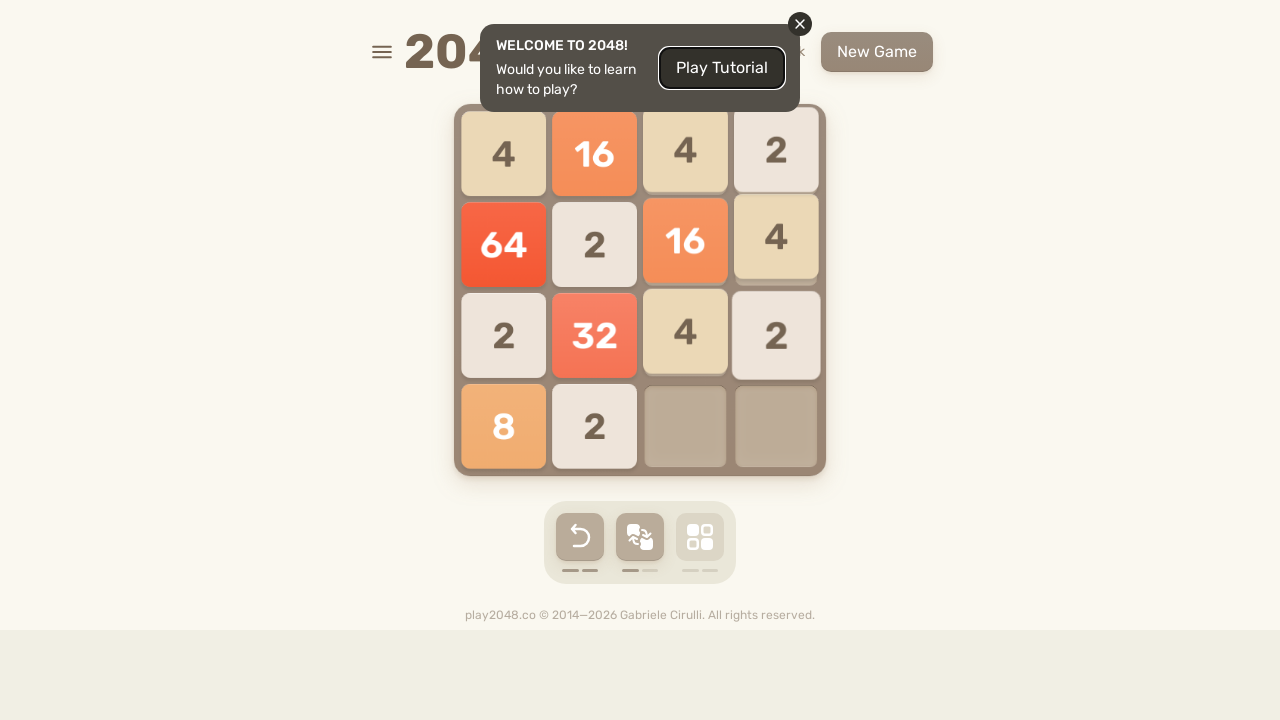

Pressed ArrowLeft key on html
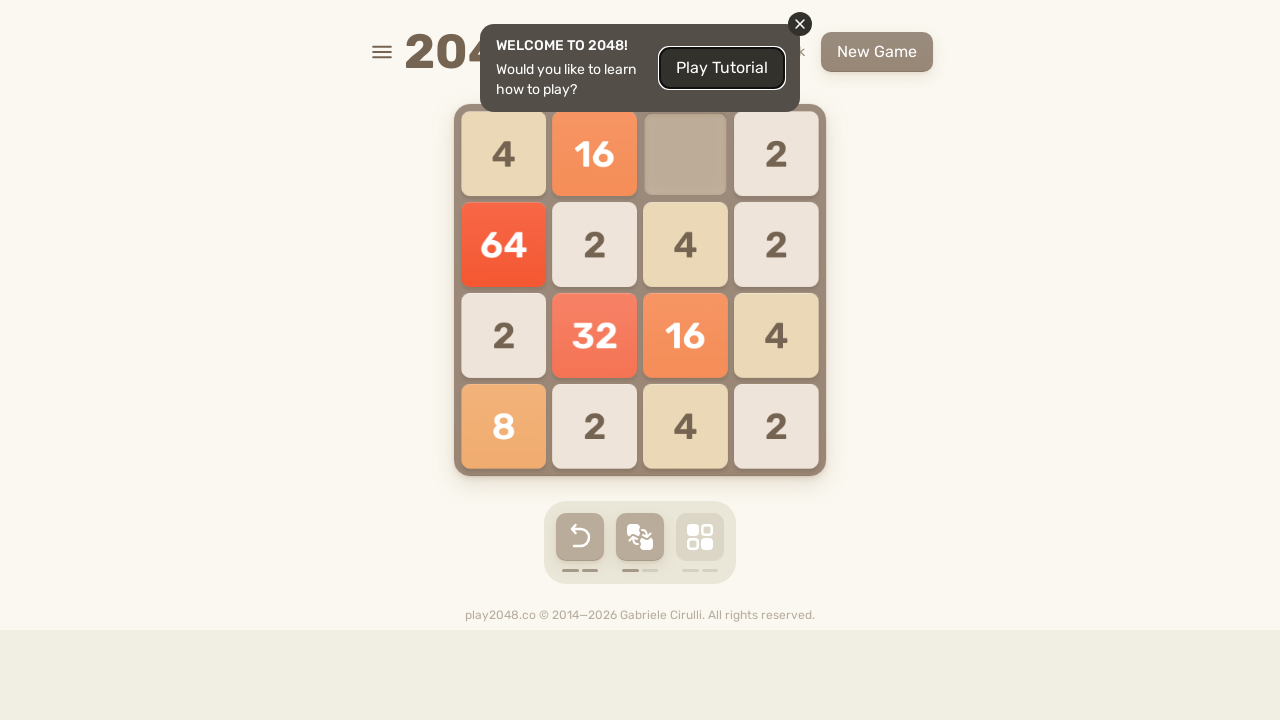

Pressed ArrowDown key on html
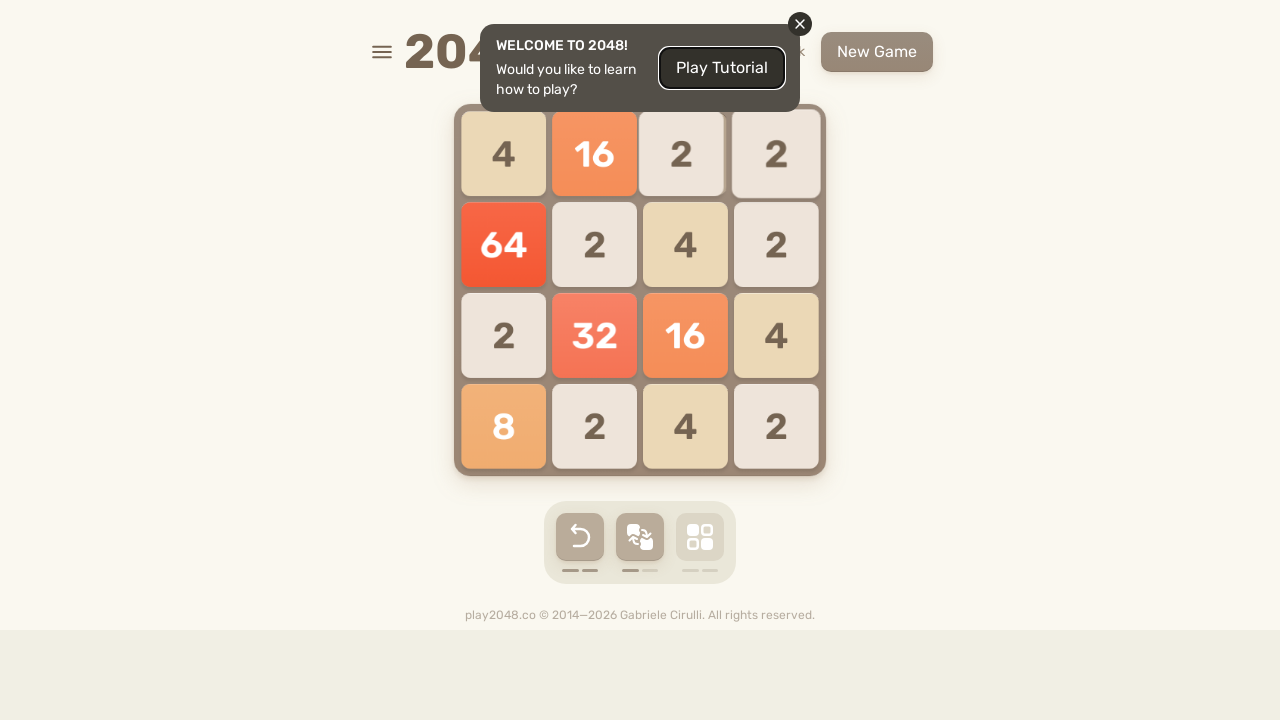

Pressed ArrowLeft key on html
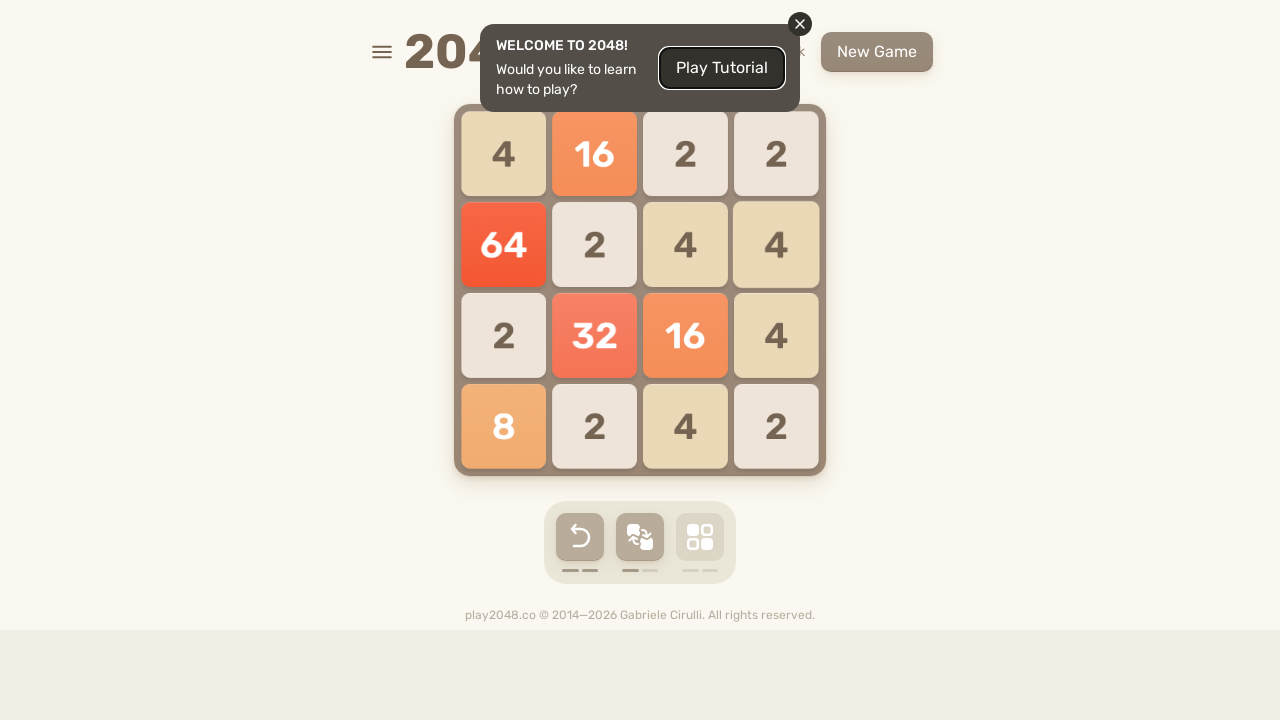

Pressed ArrowUp key on html
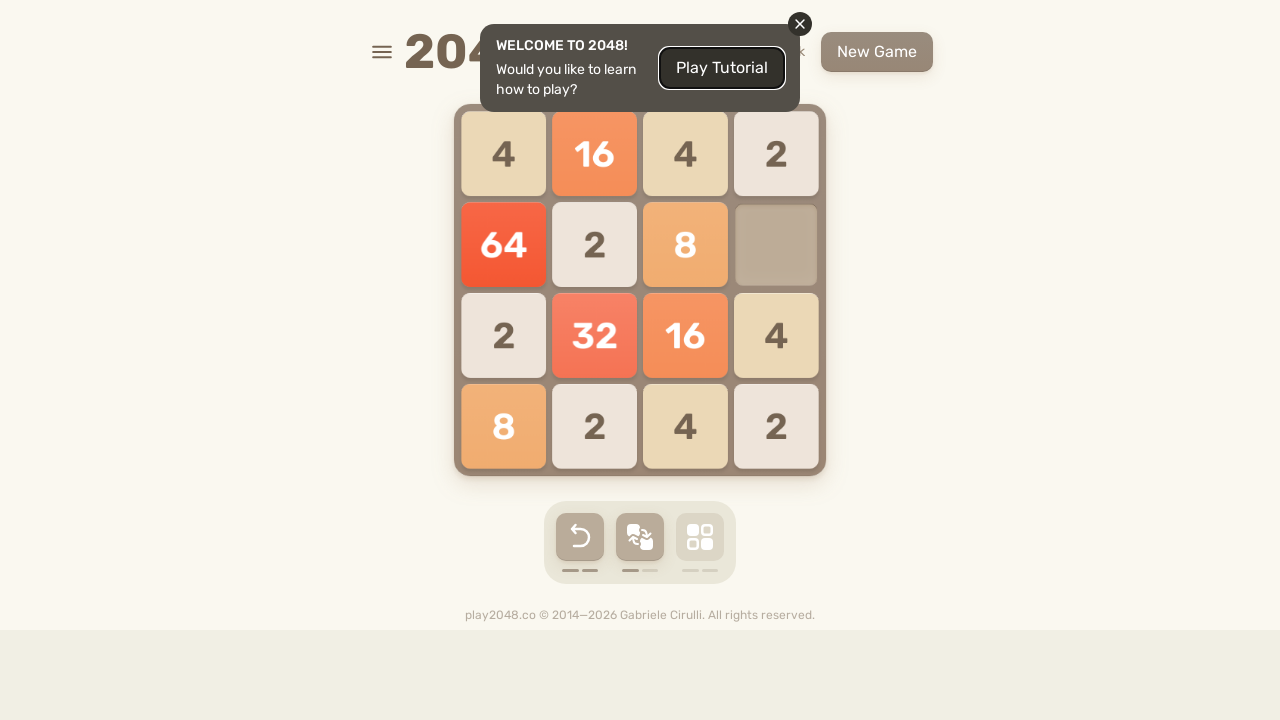

Pressed ArrowUp key on html
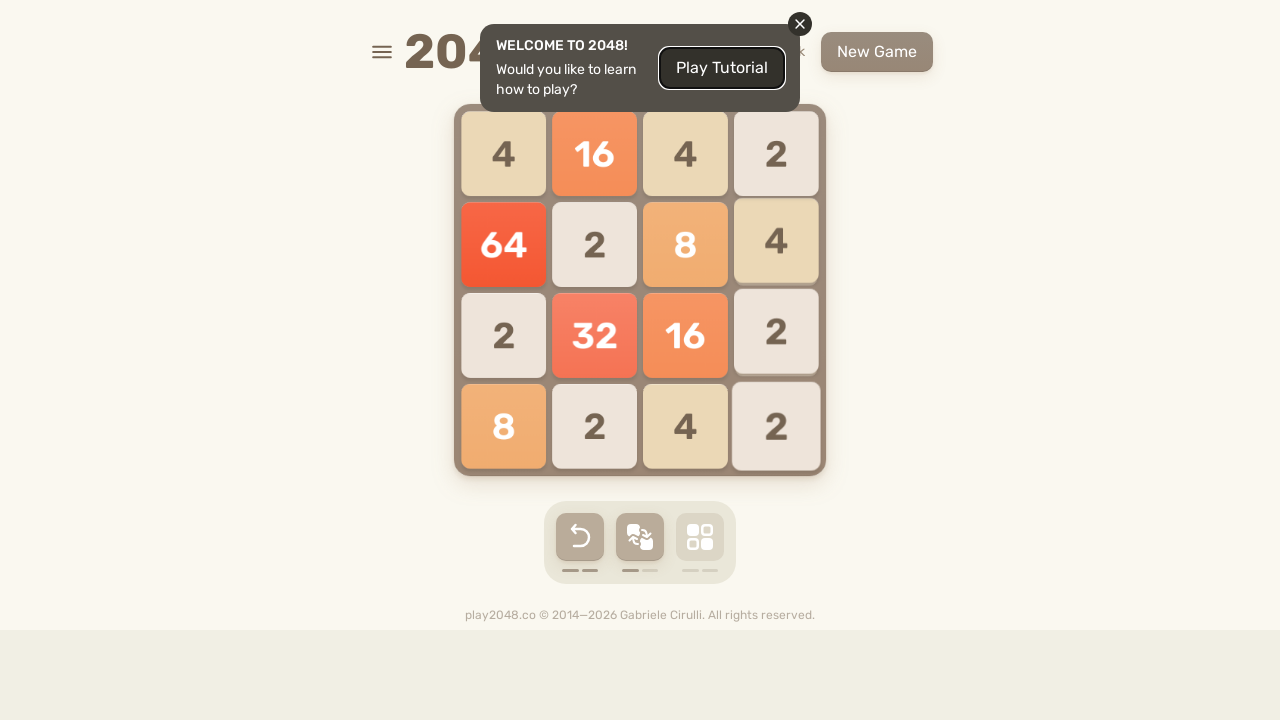

Pressed ArrowLeft key on html
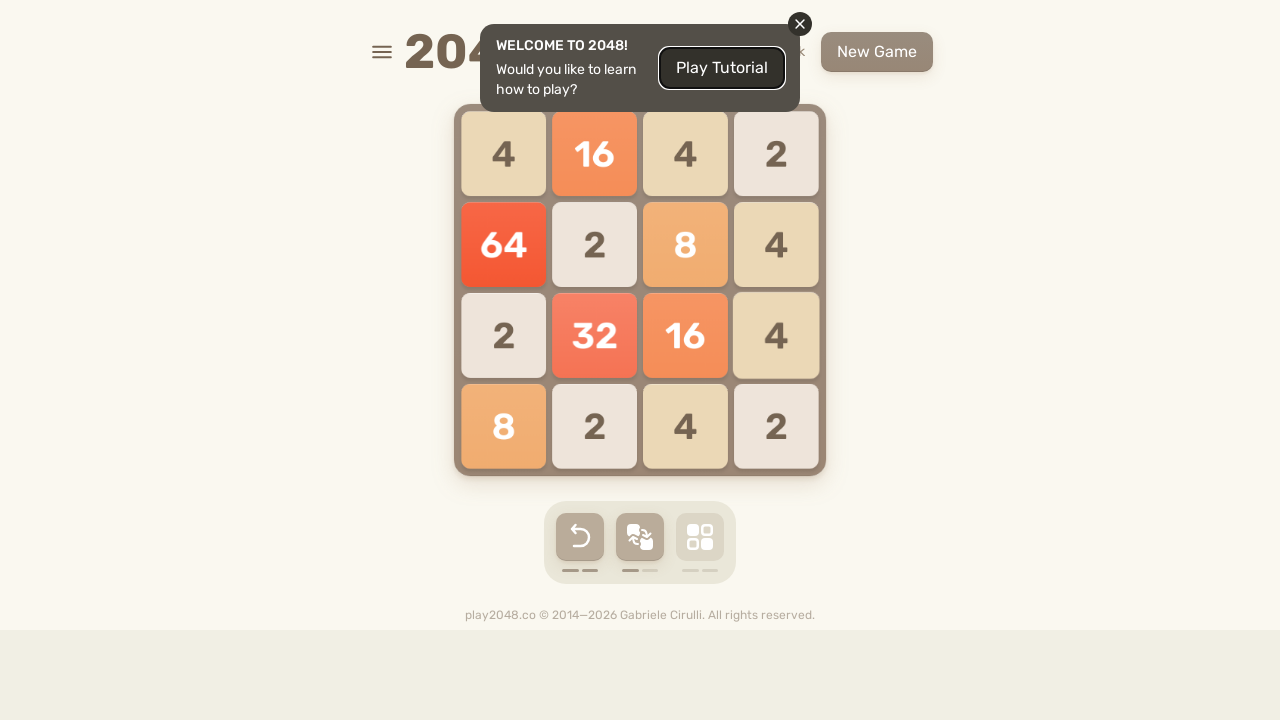

Pressed ArrowUp key on html
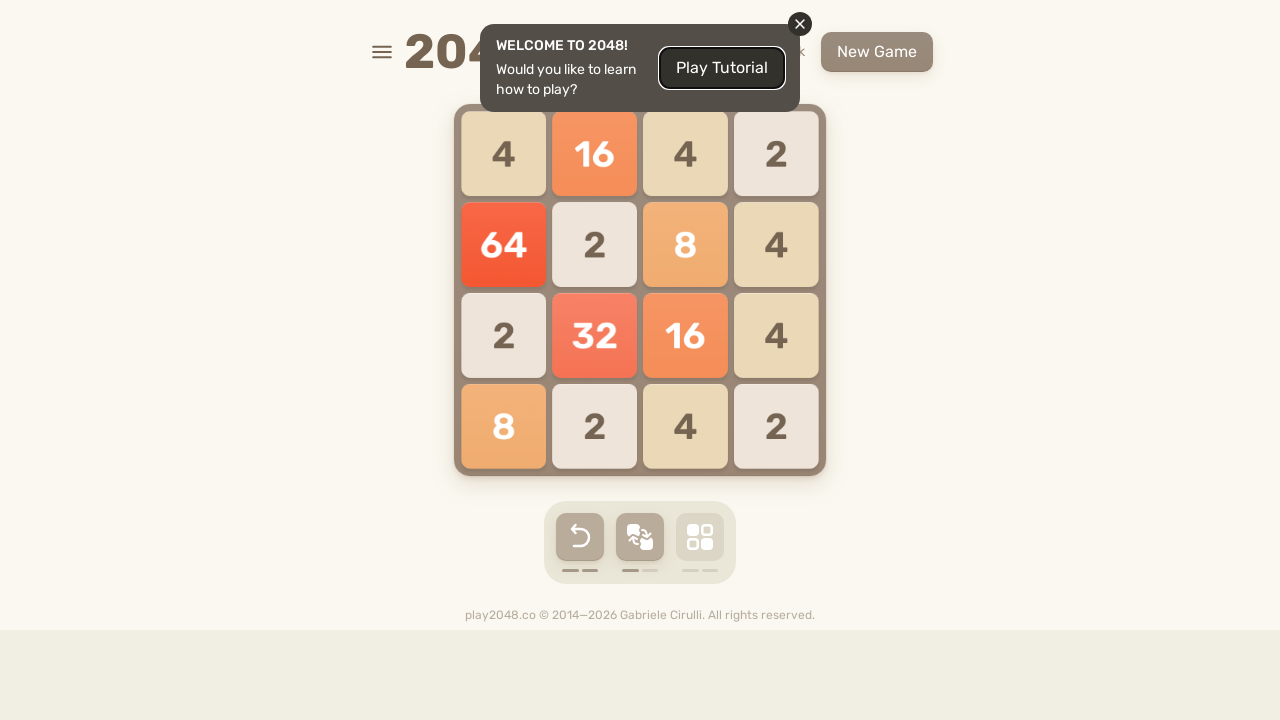

Pressed ArrowUp key on html
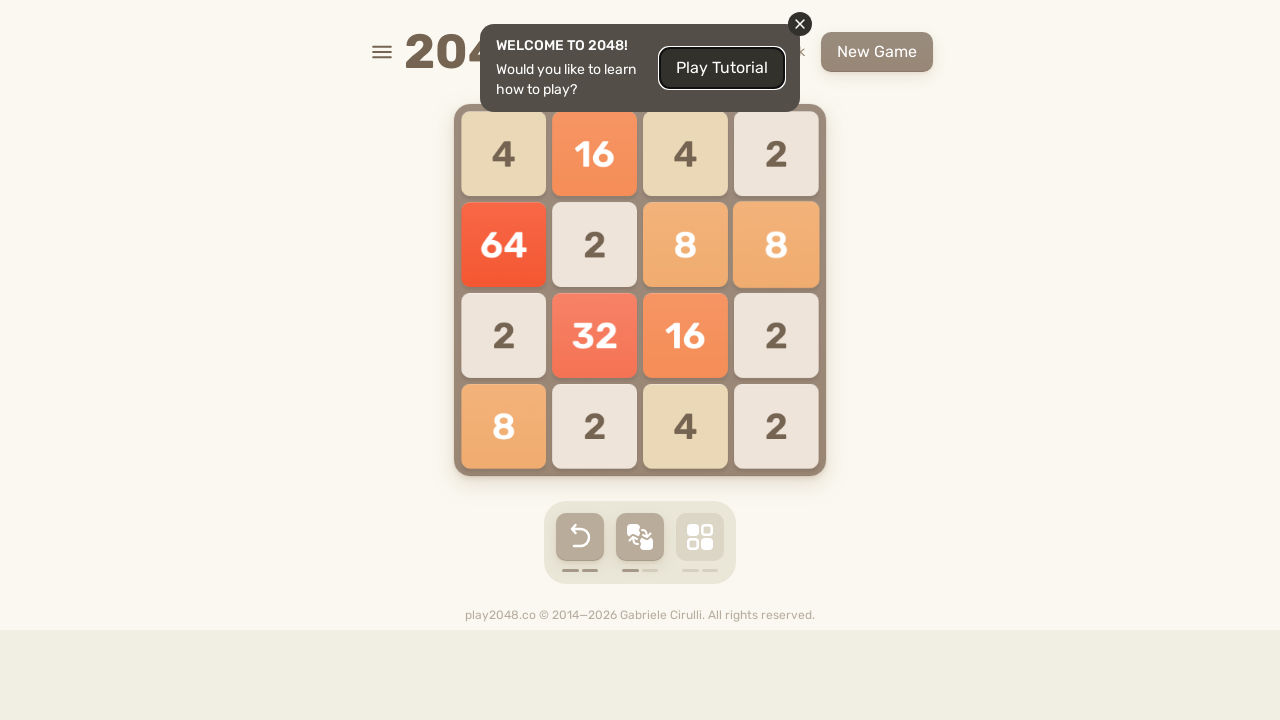

Pressed ArrowUp key on html
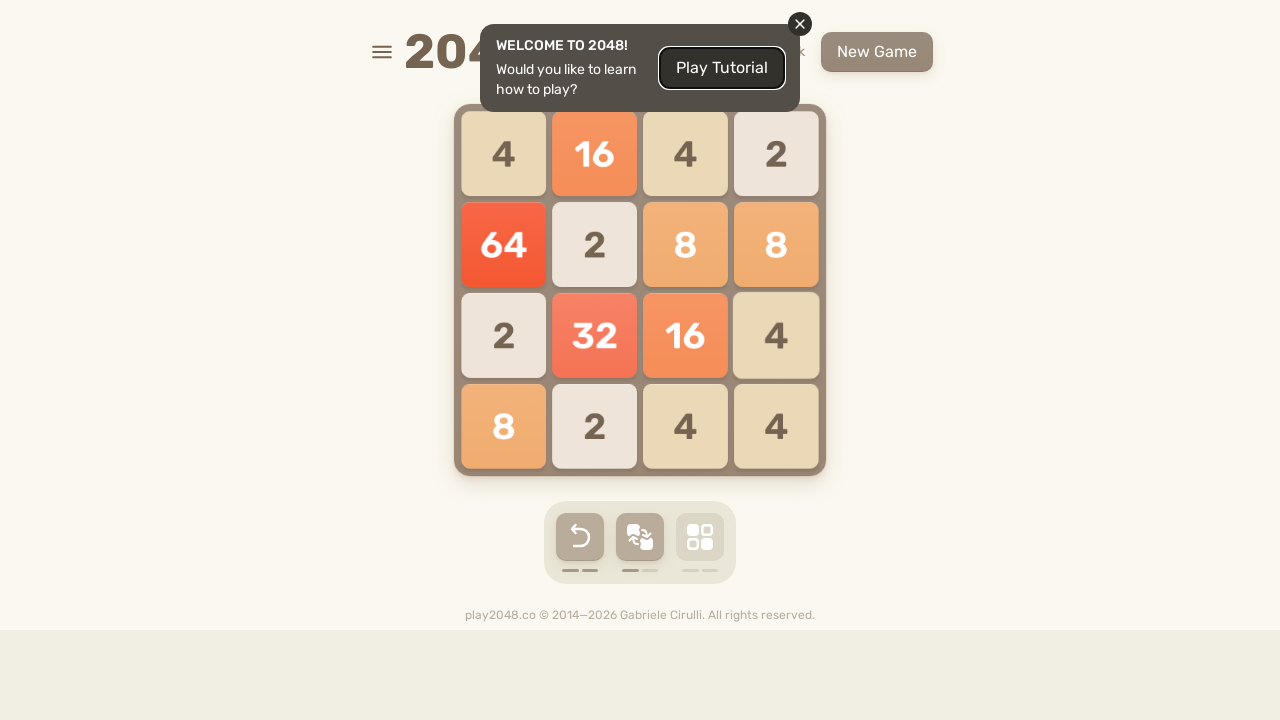

Pressed ArrowDown key on html
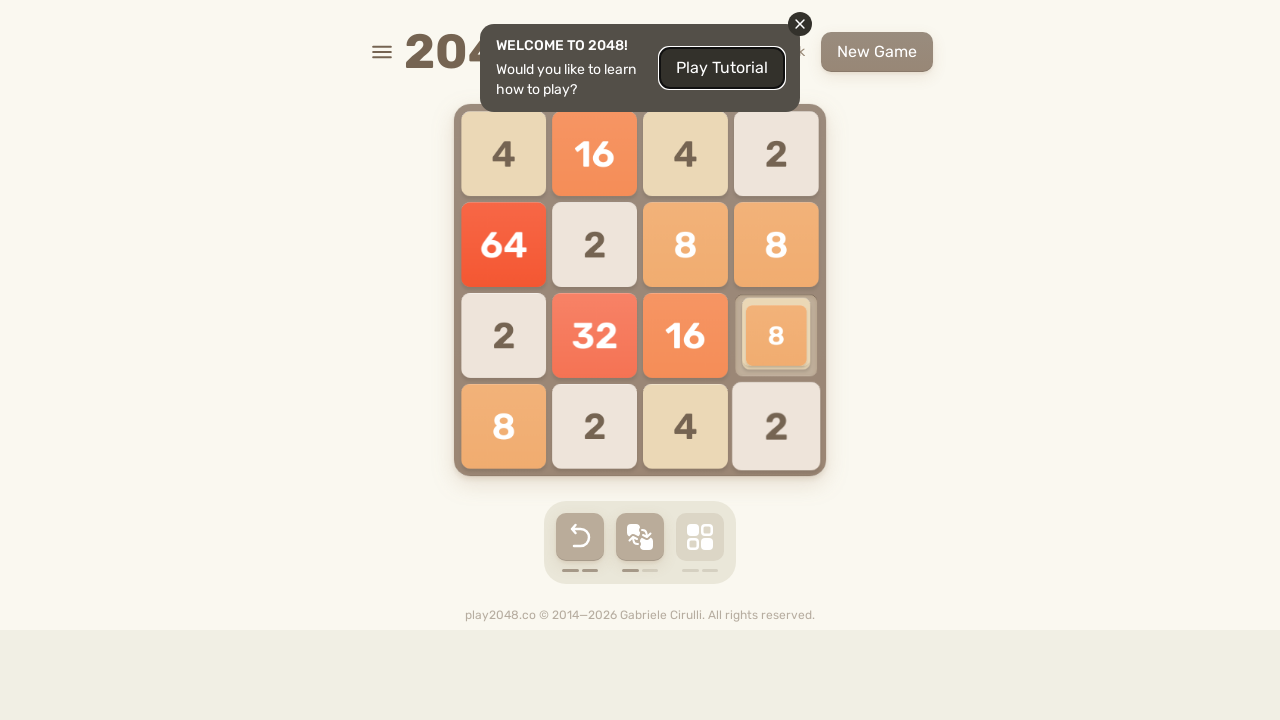

Pressed ArrowLeft key on html
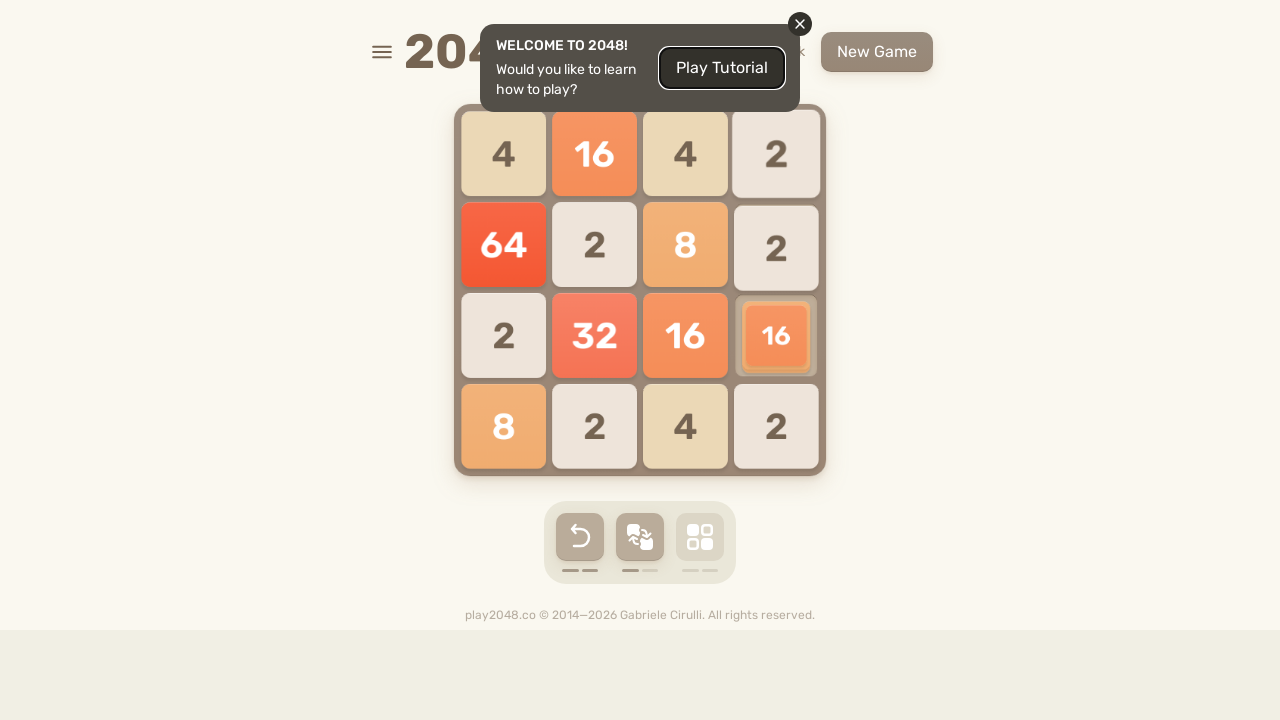

Pressed ArrowDown key on html
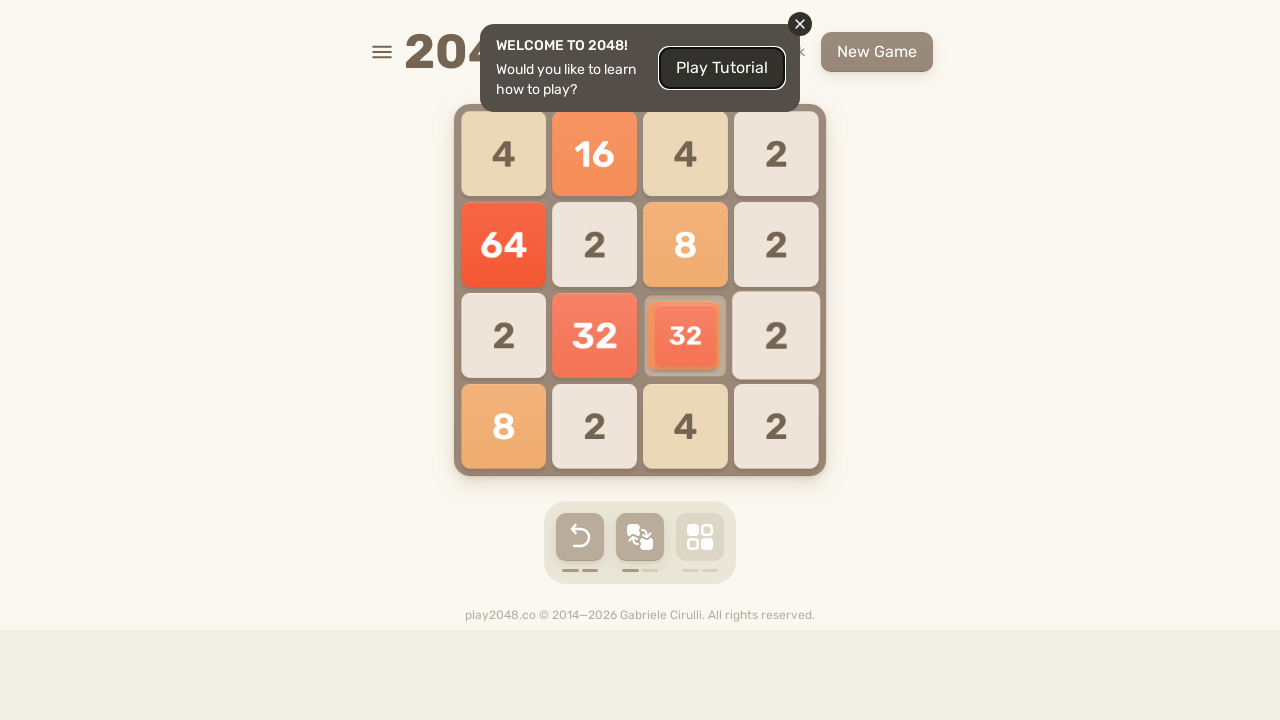

Pressed ArrowLeft key on html
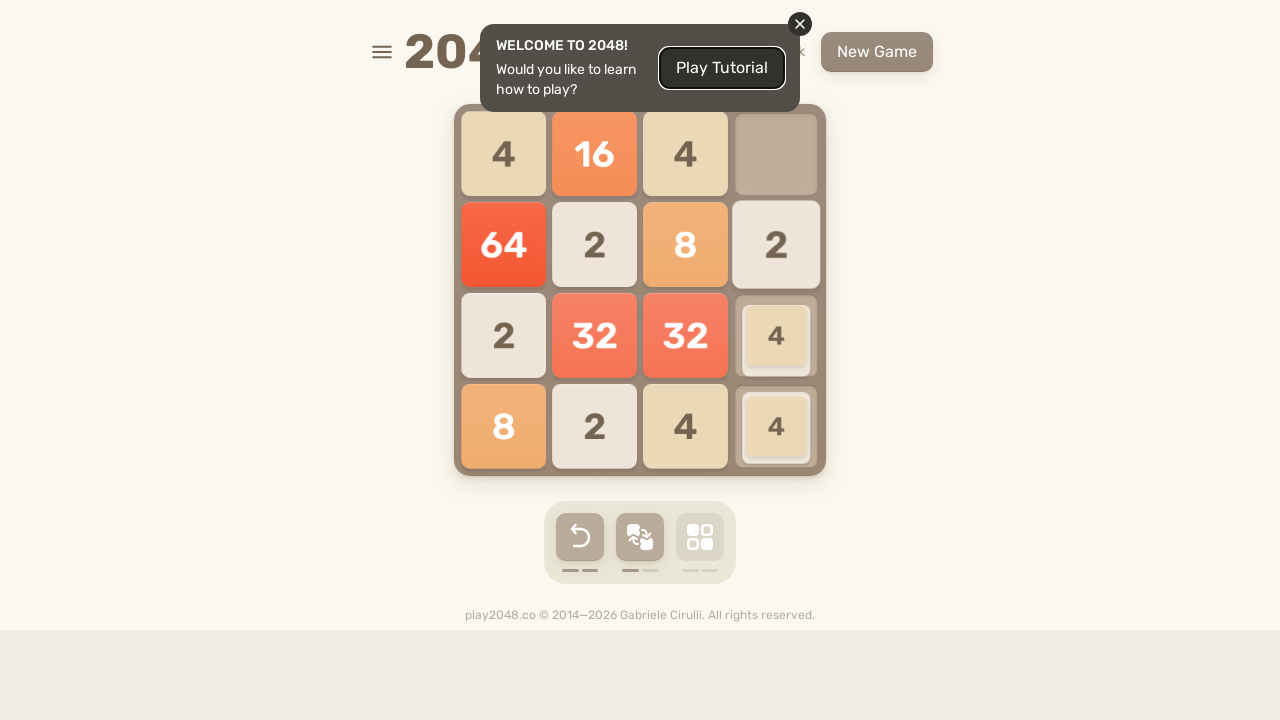

Pressed ArrowUp key on html
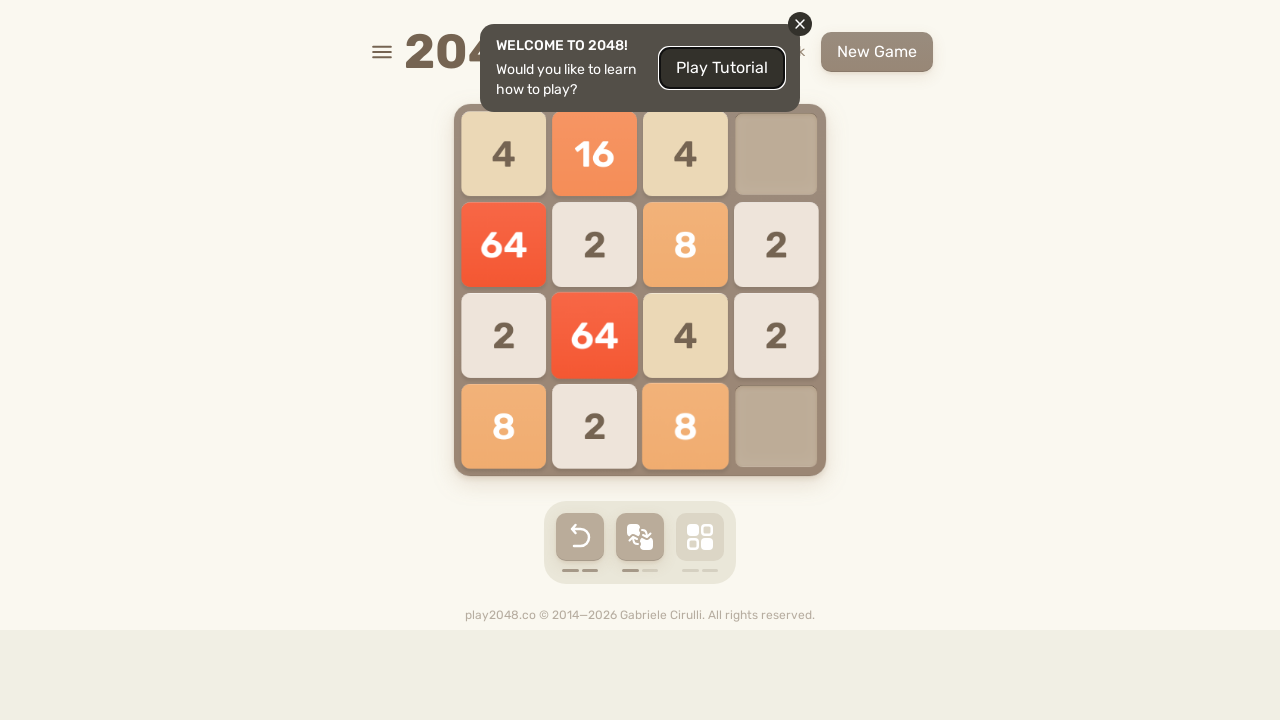

Pressed ArrowLeft key on html
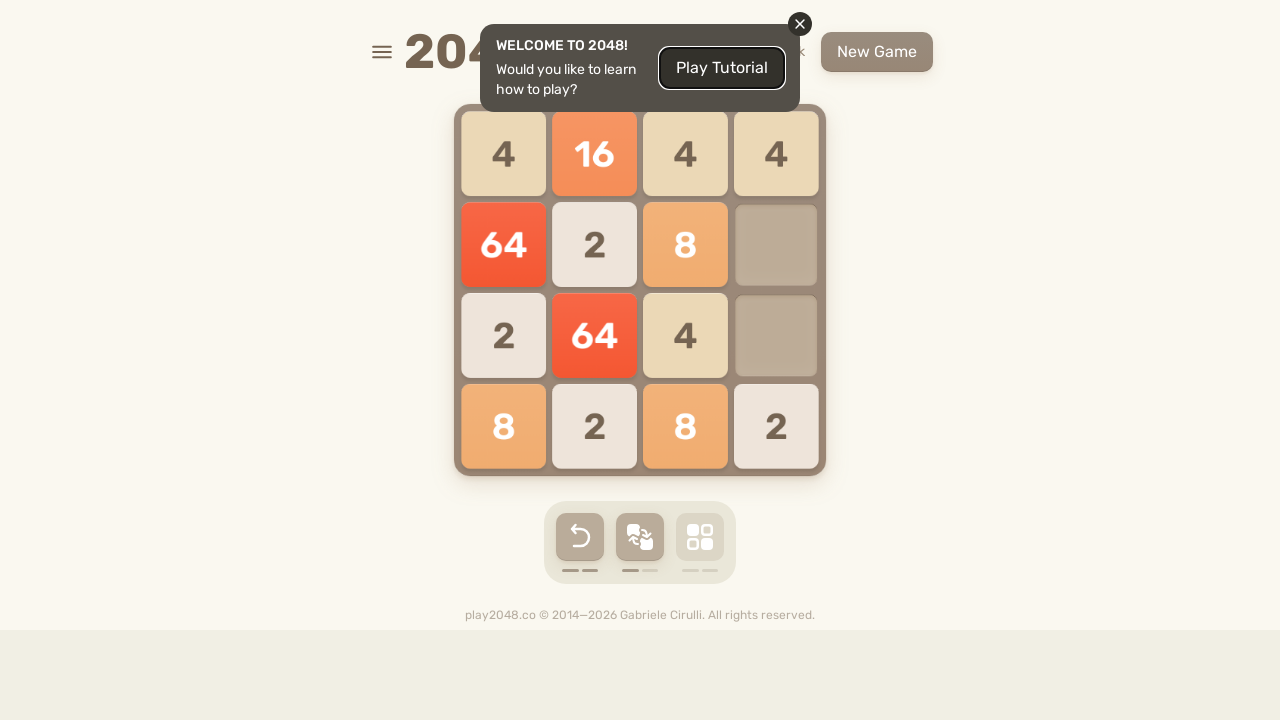

Pressed ArrowDown key on html
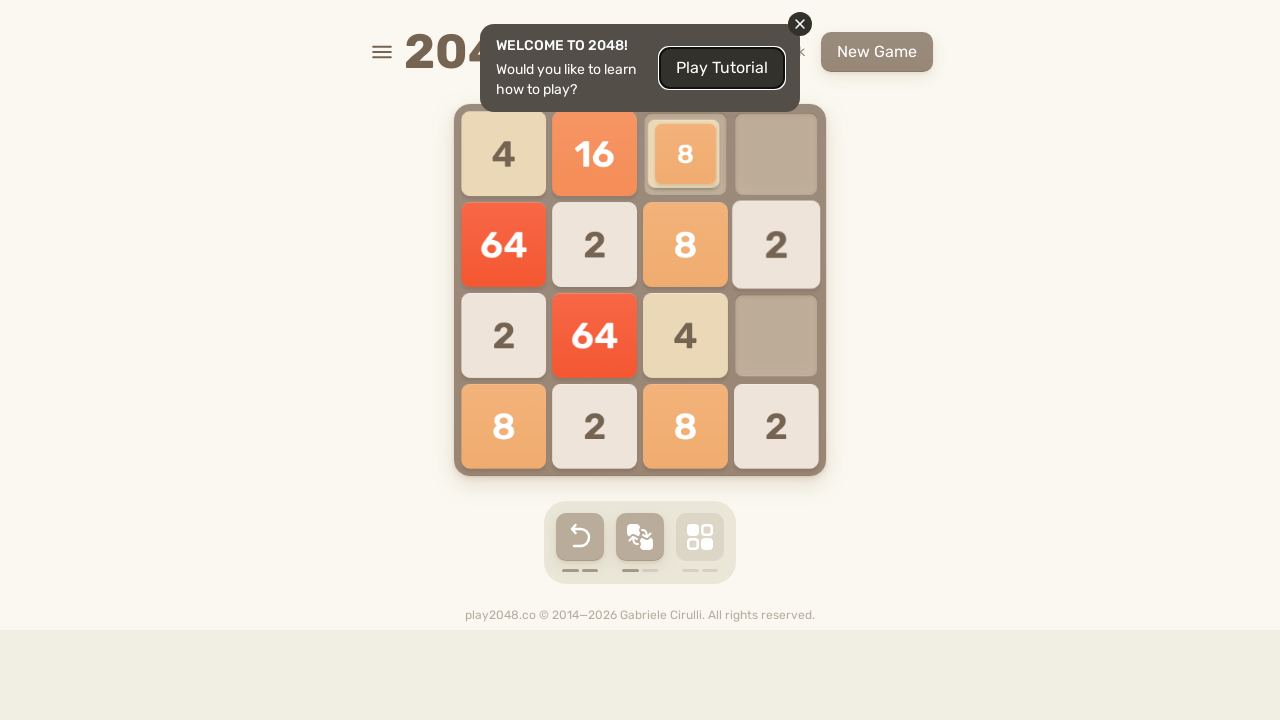

Pressed ArrowRight key on html
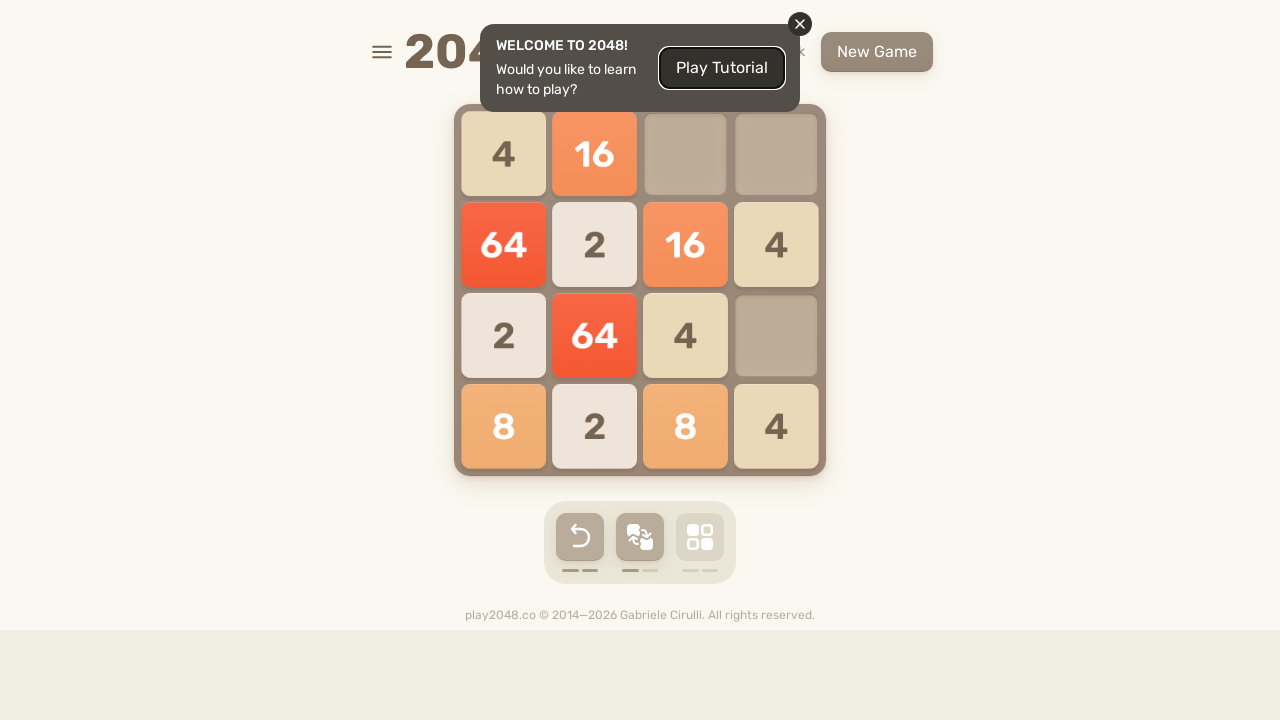

Pressed ArrowDown key on html
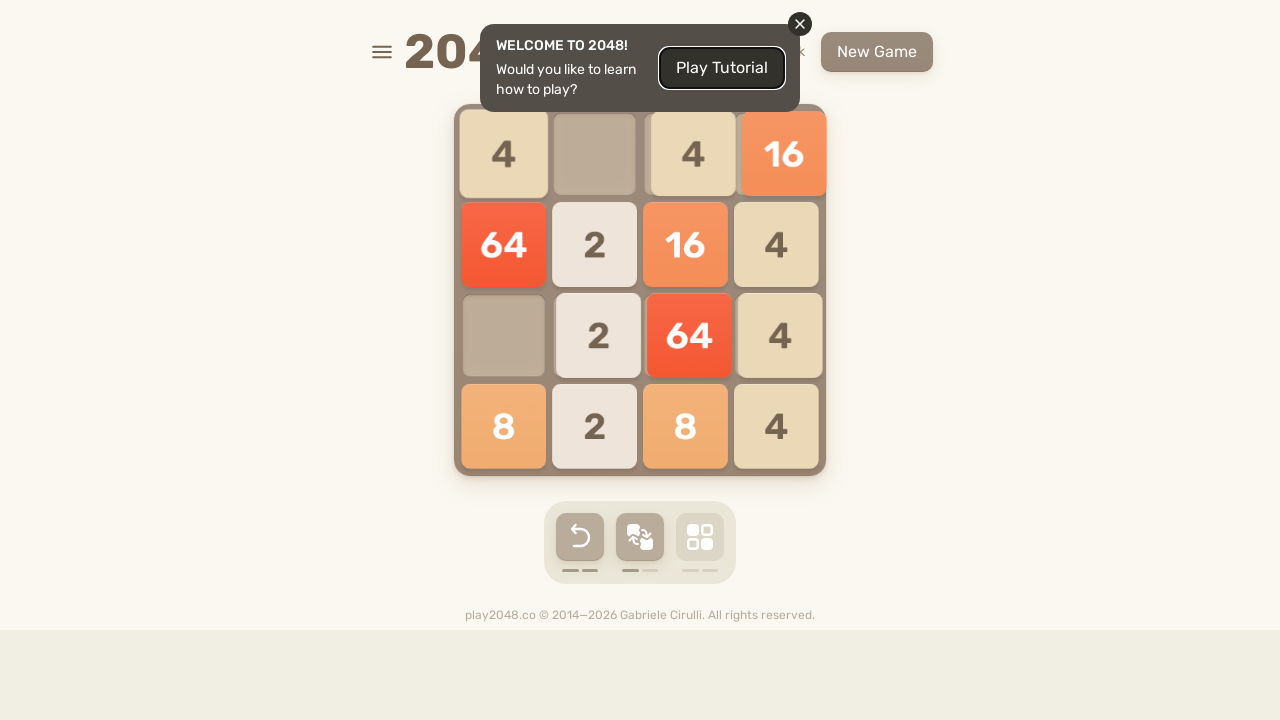

Pressed ArrowLeft key on html
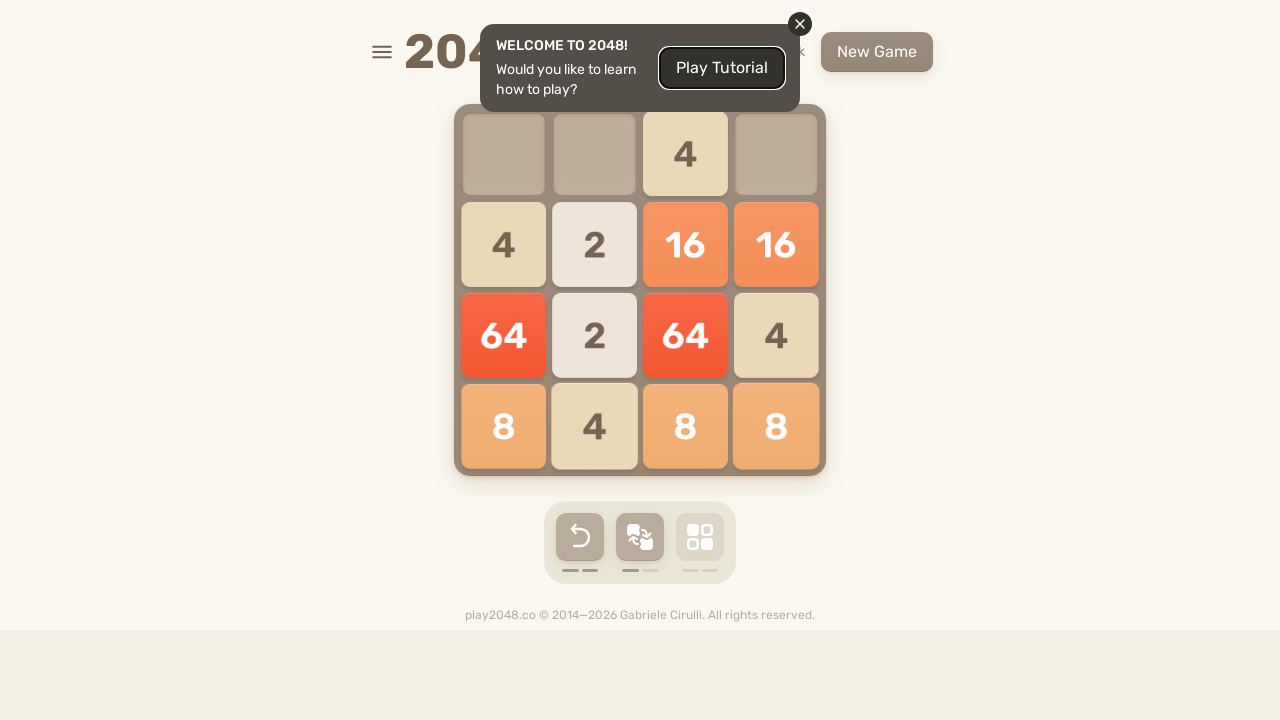

Pressed ArrowRight key on html
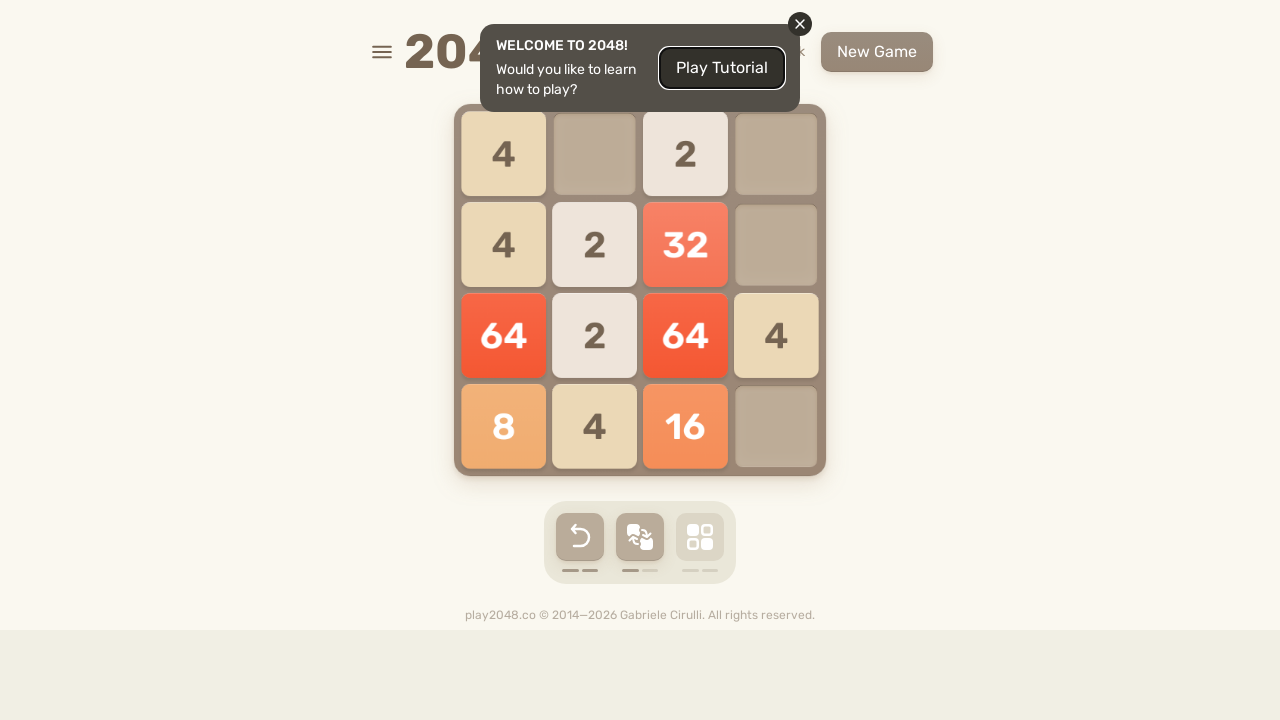

Pressed ArrowDown key on html
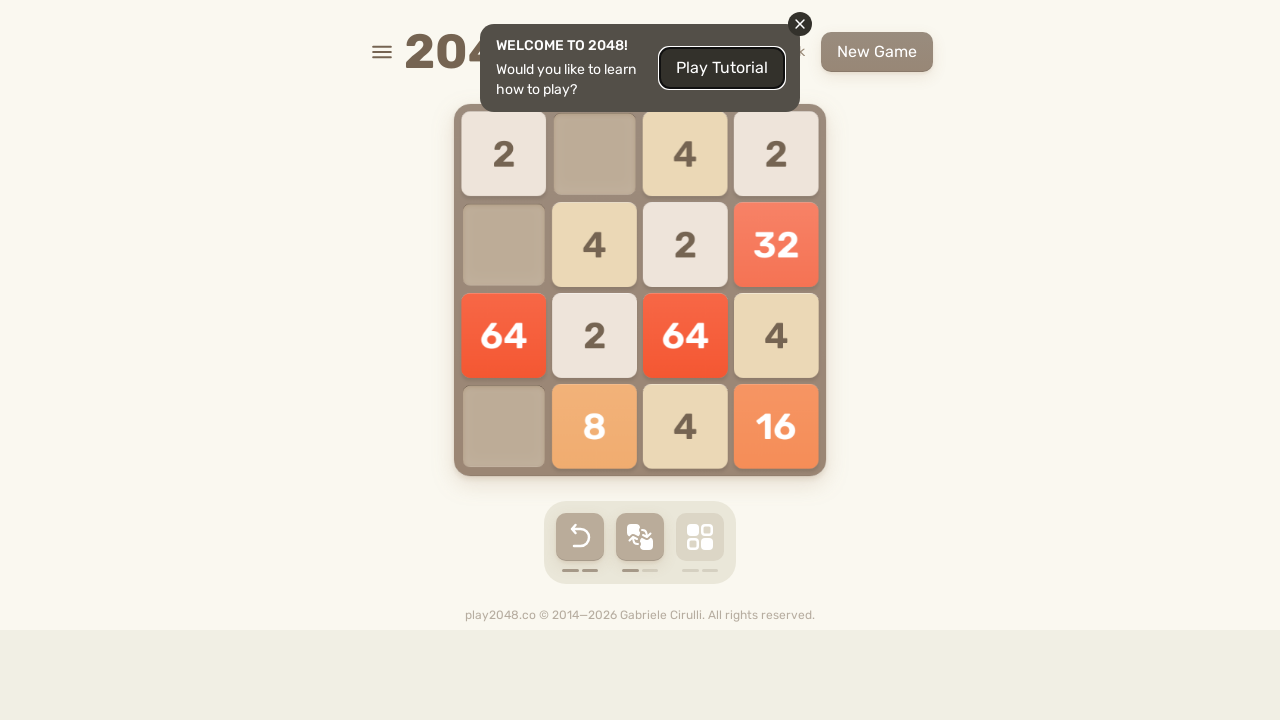

Pressed ArrowRight key on html
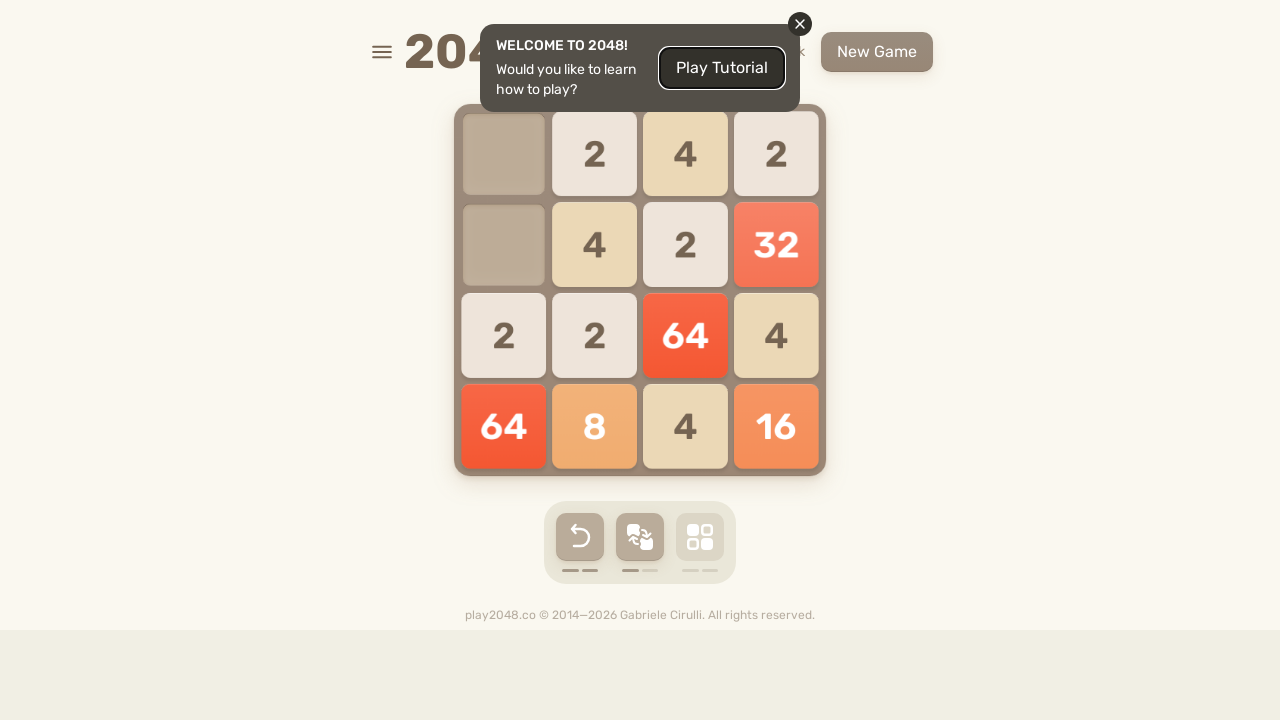

Pressed ArrowDown key on html
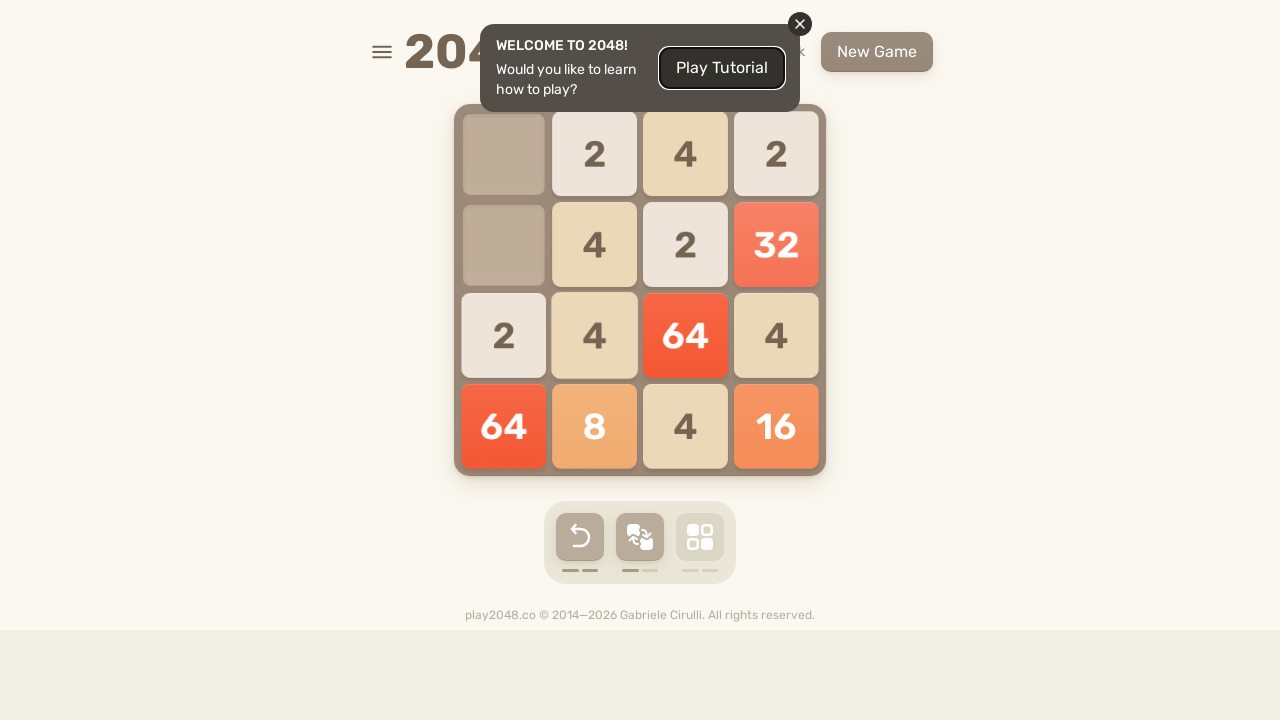

Pressed ArrowLeft key on html
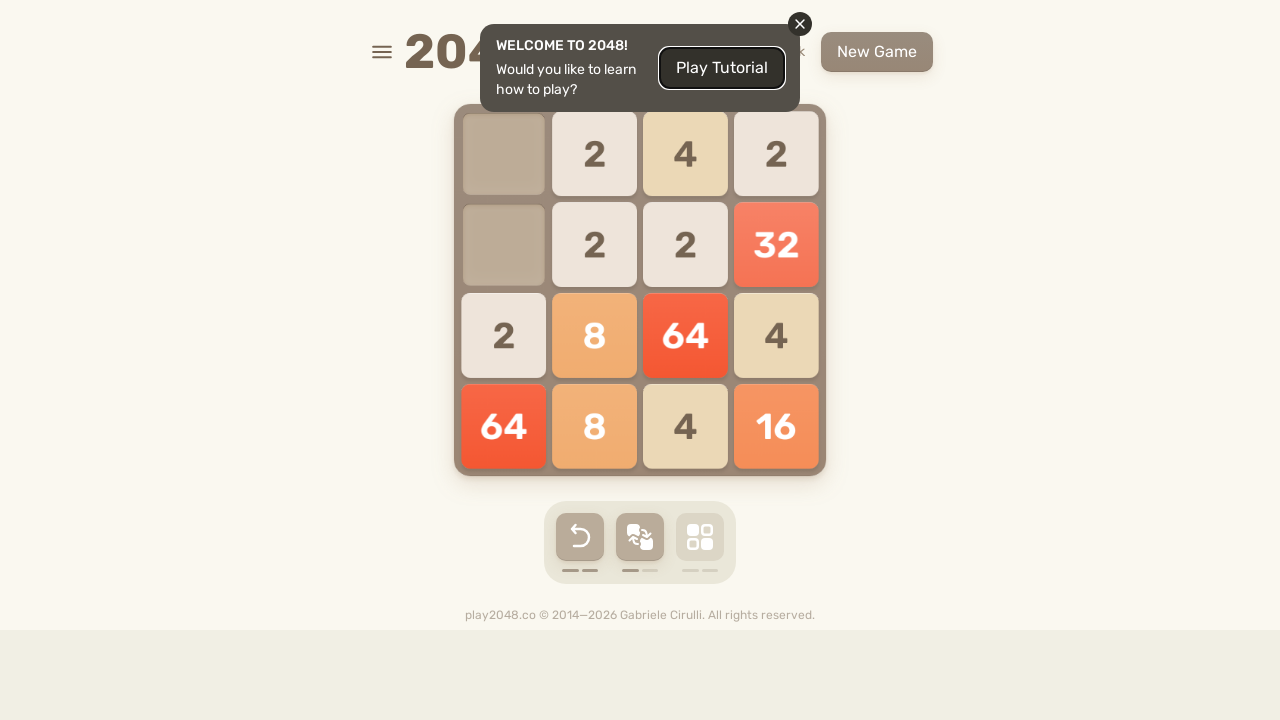

Pressed ArrowLeft key on html
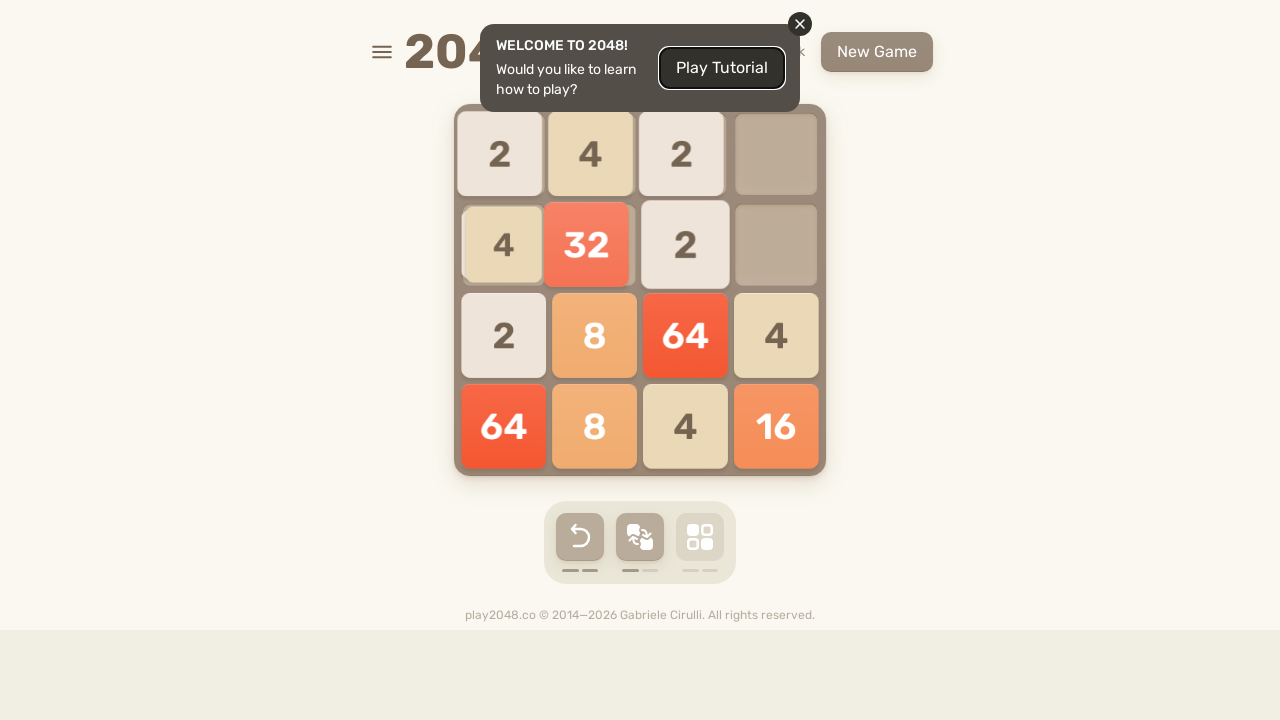

Pressed ArrowRight key on html
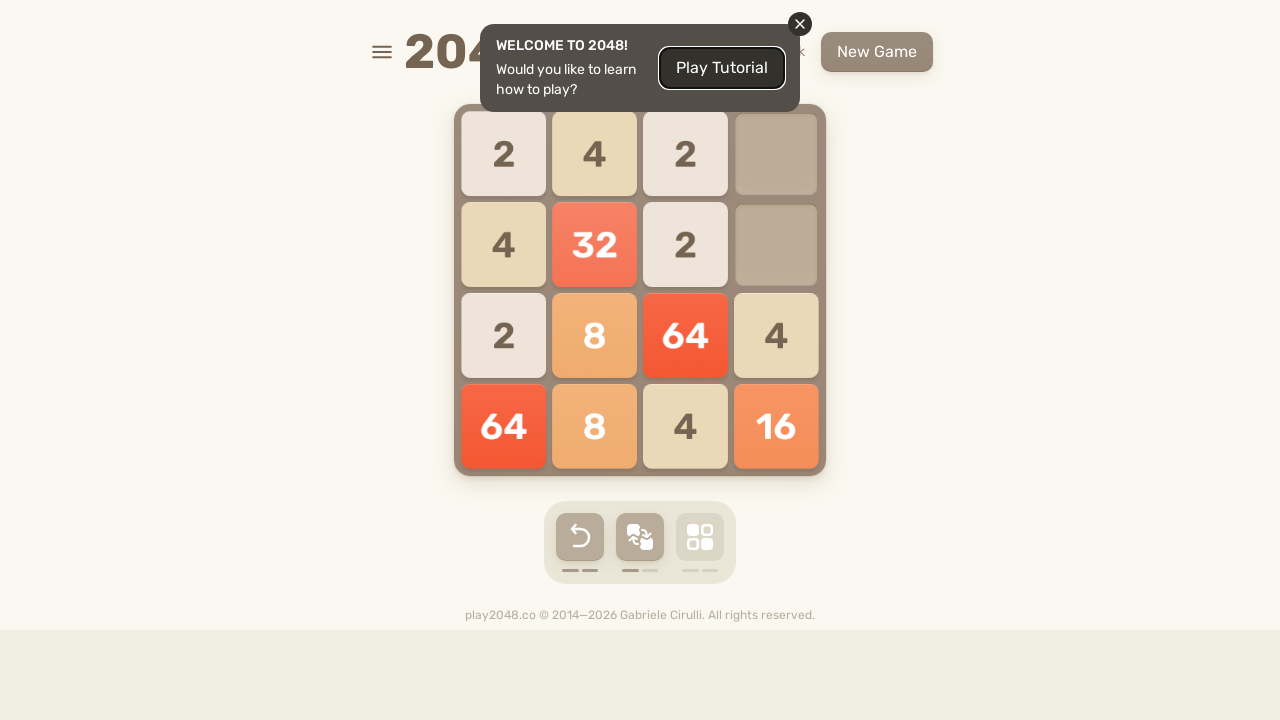

Pressed ArrowDown key on html
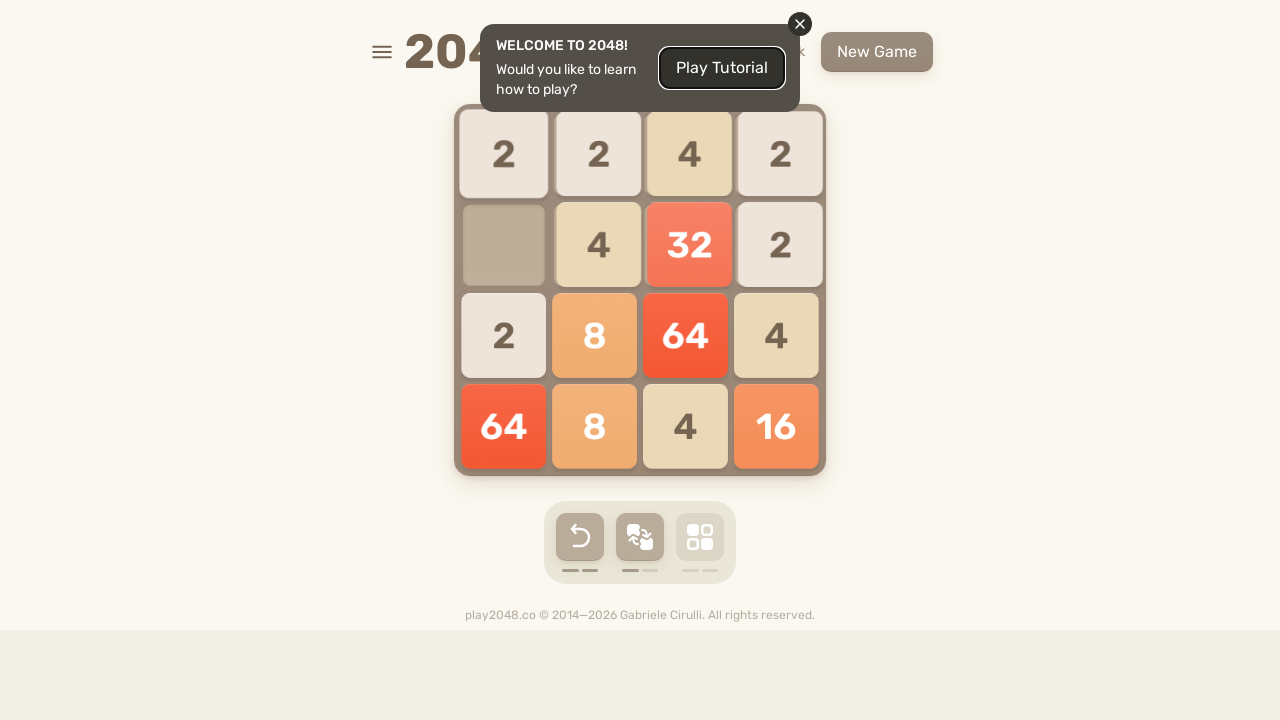

Pressed ArrowLeft key on html
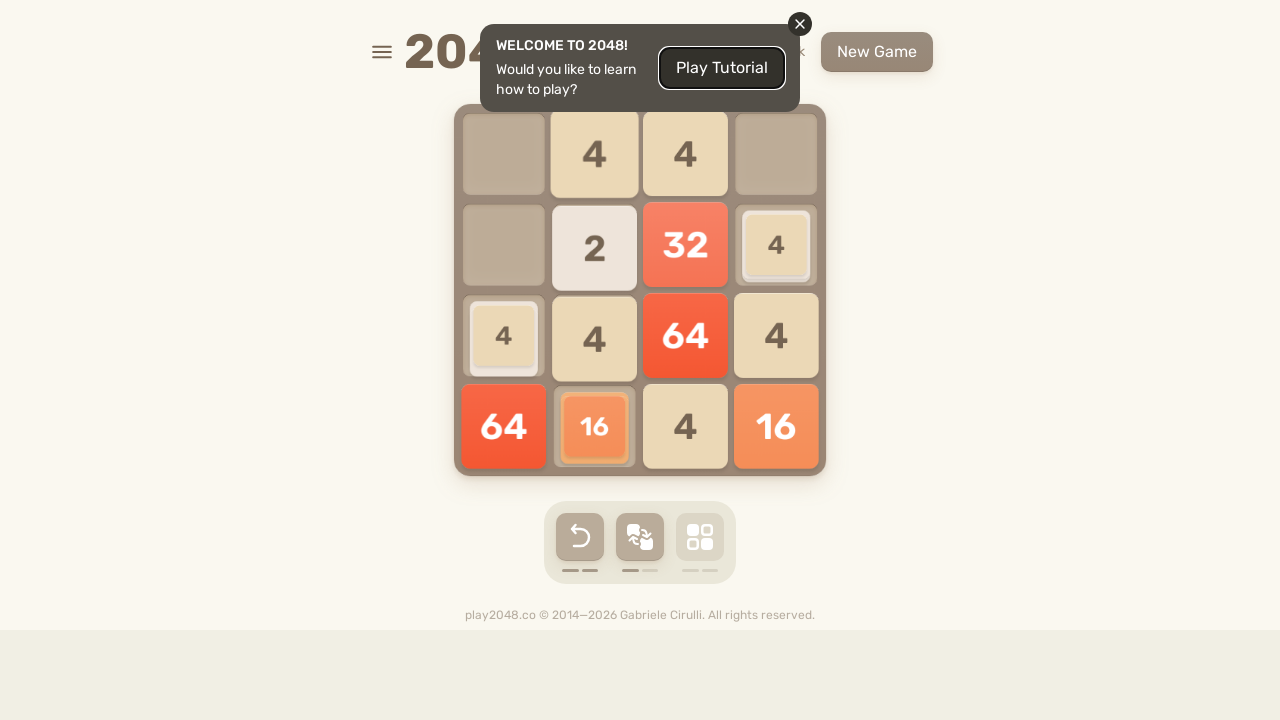

Pressed ArrowLeft key on html
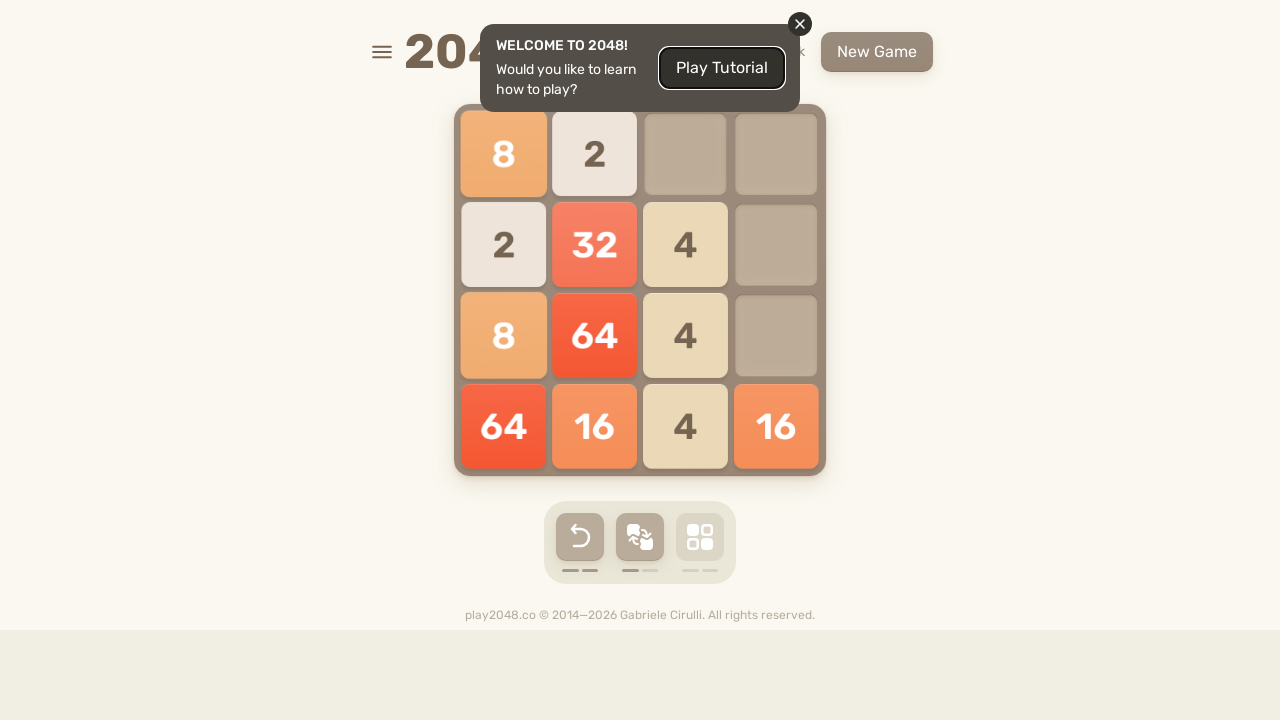

Pressed ArrowRight key on html
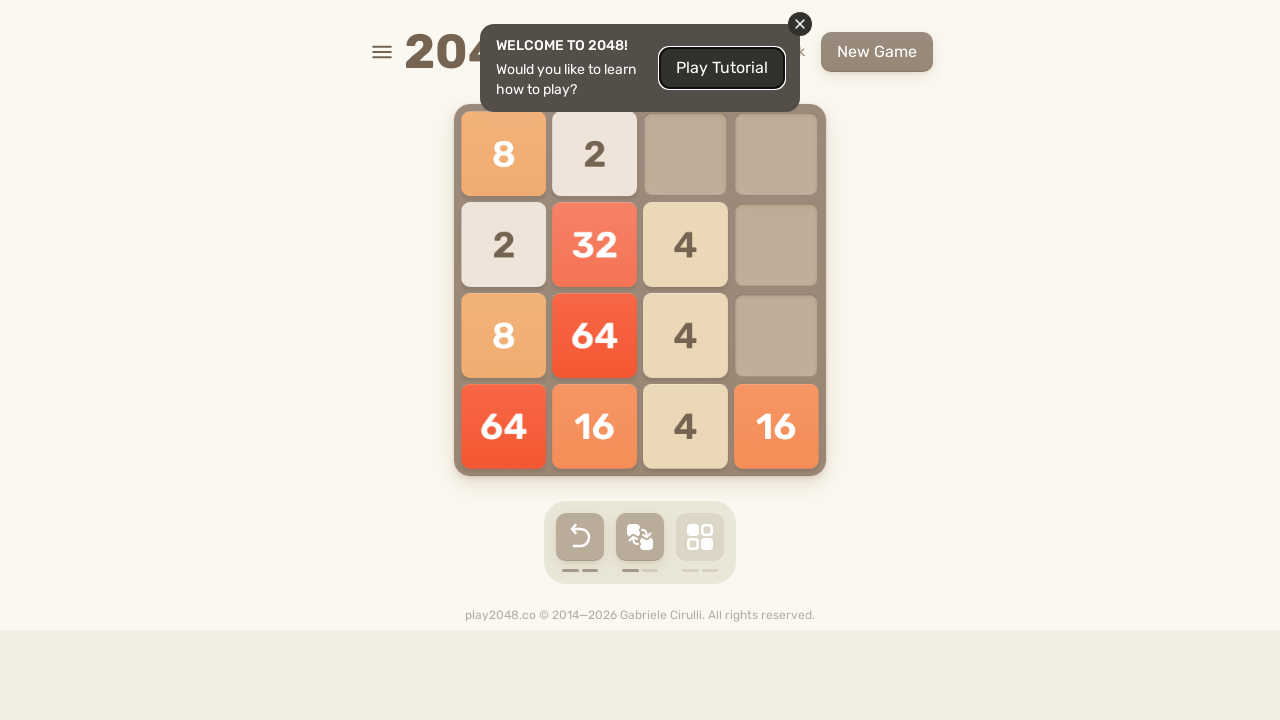

Pressed ArrowDown key on html
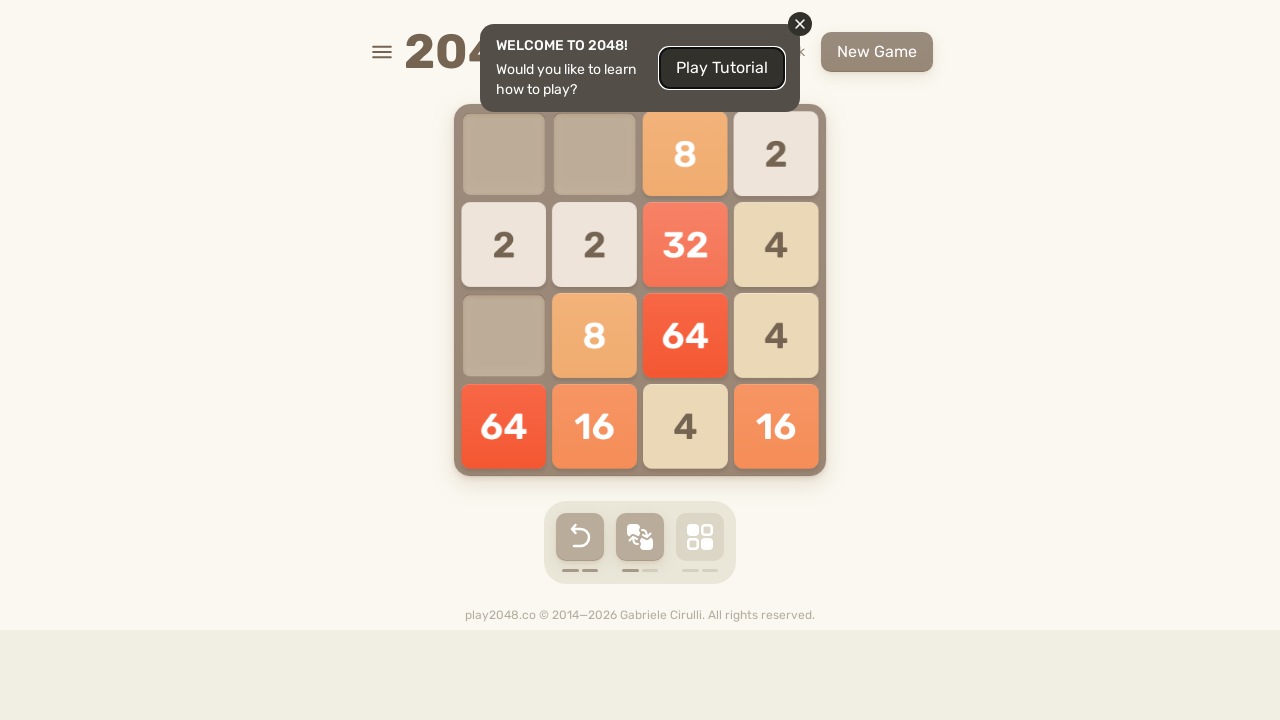

Pressed ArrowLeft key on html
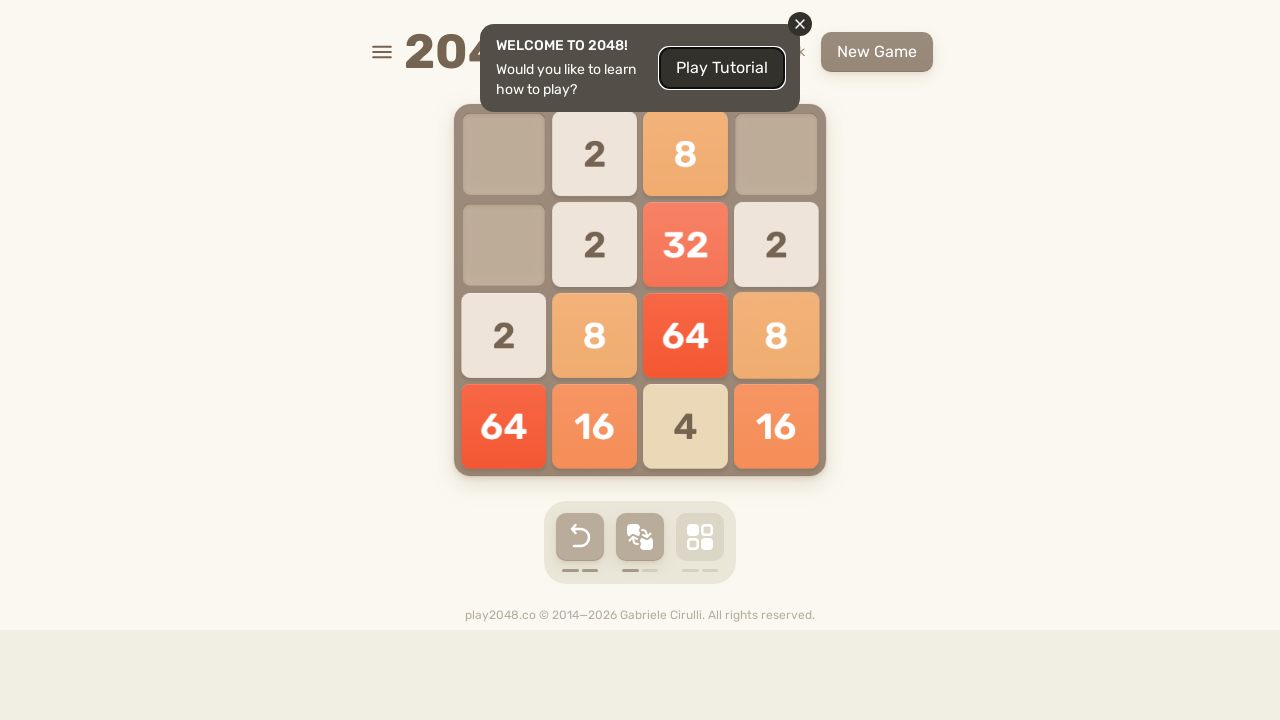

Pressed ArrowDown key on html
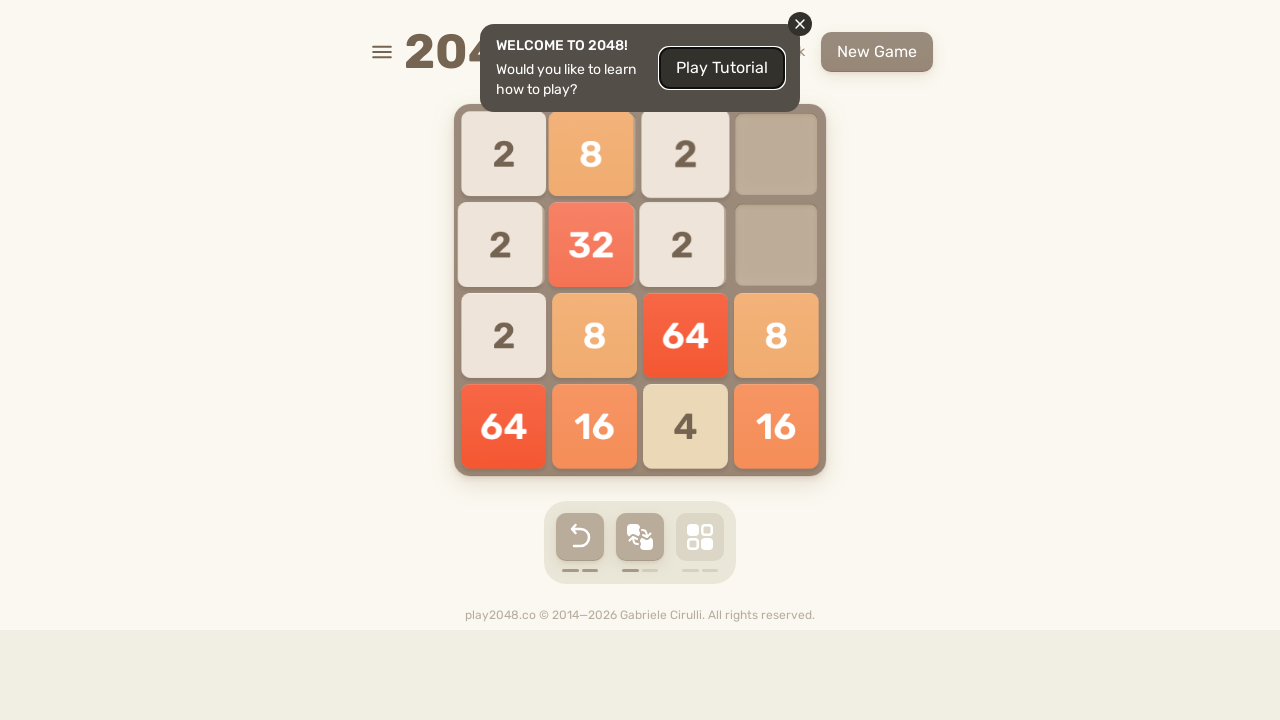

Pressed ArrowUp key on html
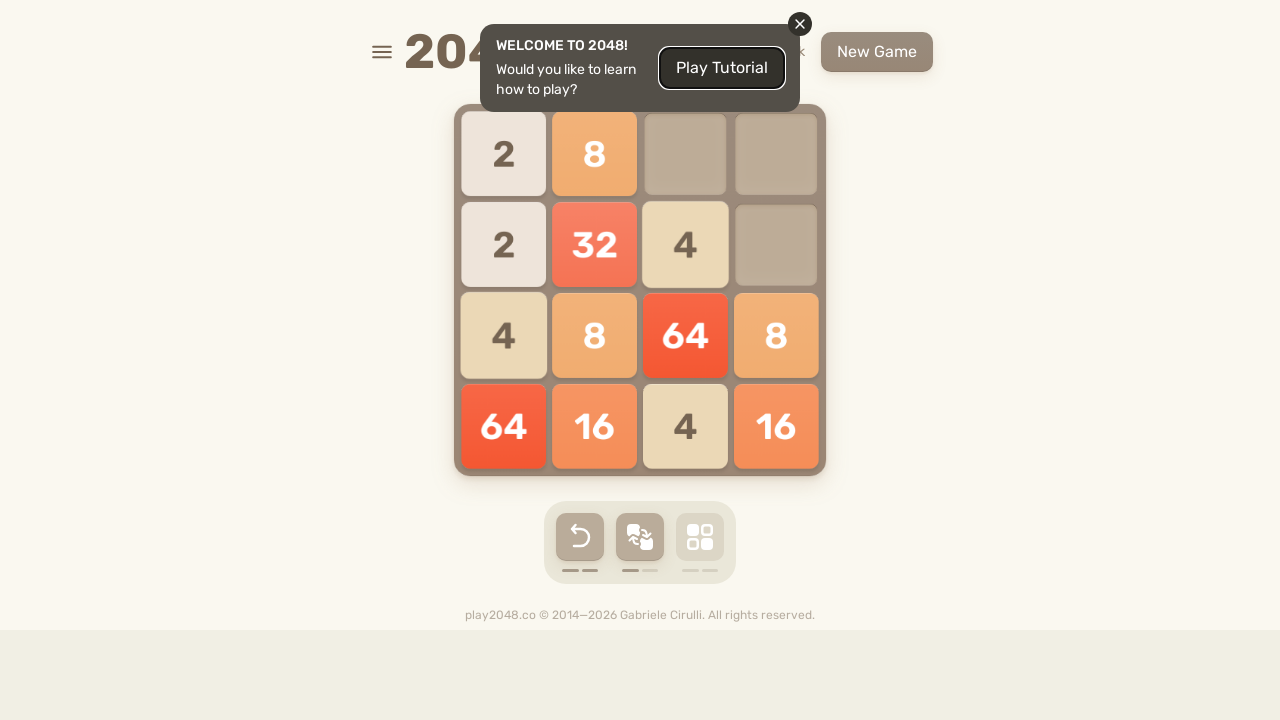

Pressed ArrowLeft key on html
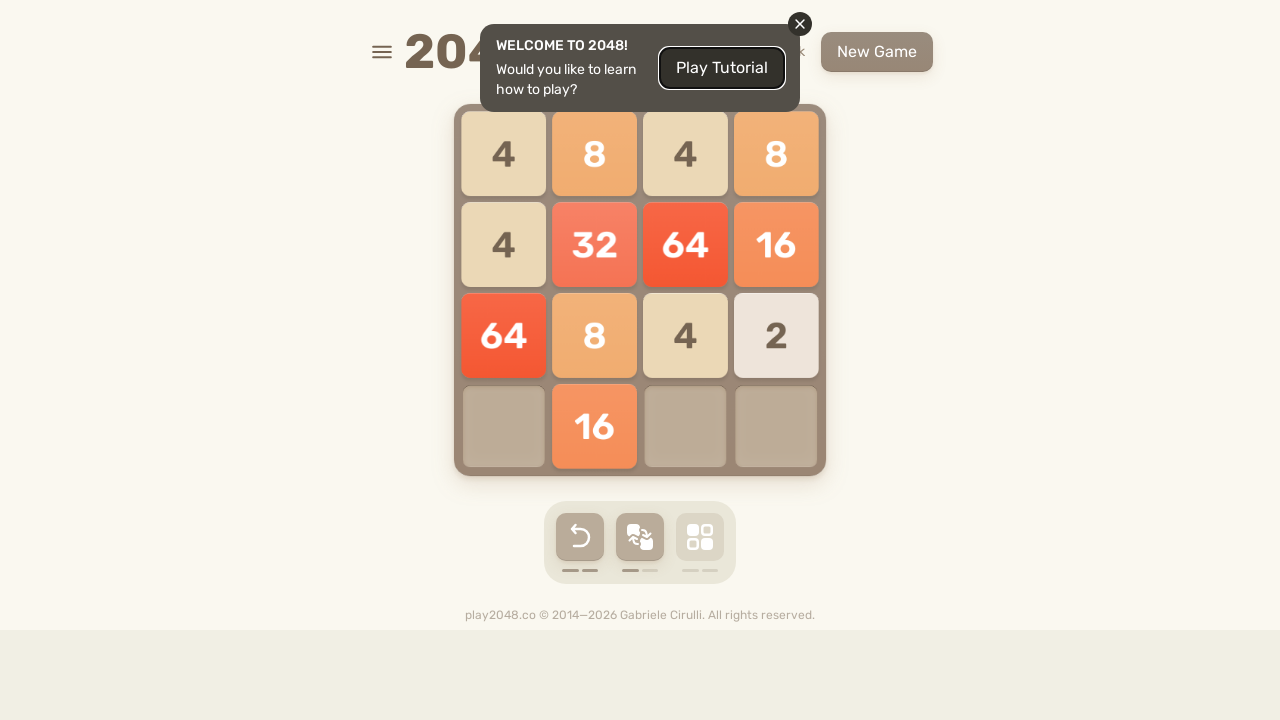

Pressed ArrowRight key on html
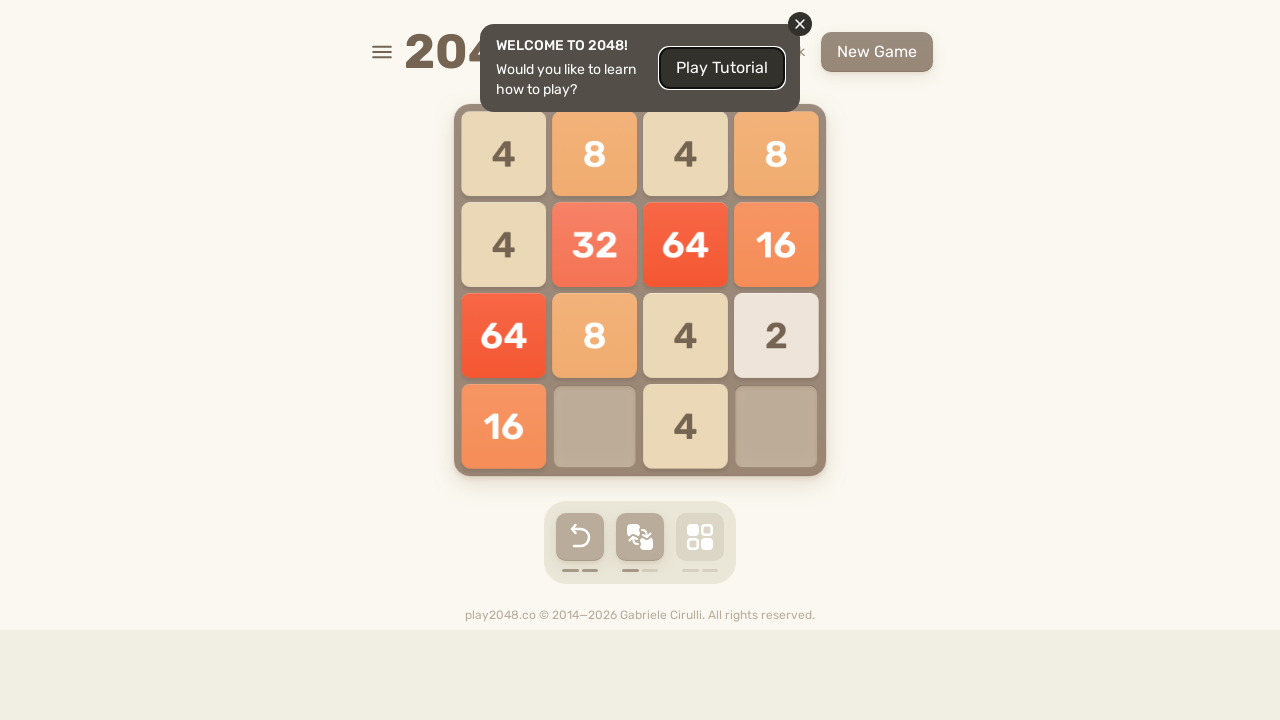

Pressed ArrowRight key on html
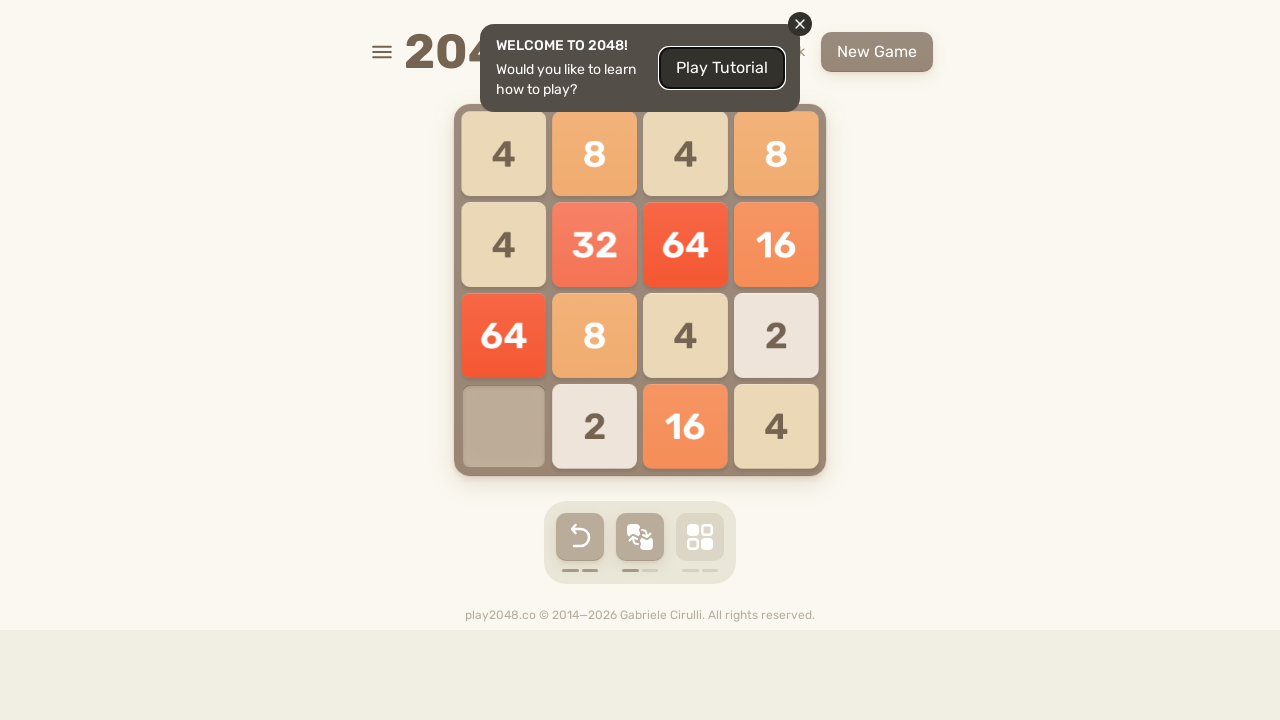

Pressed ArrowRight key on html
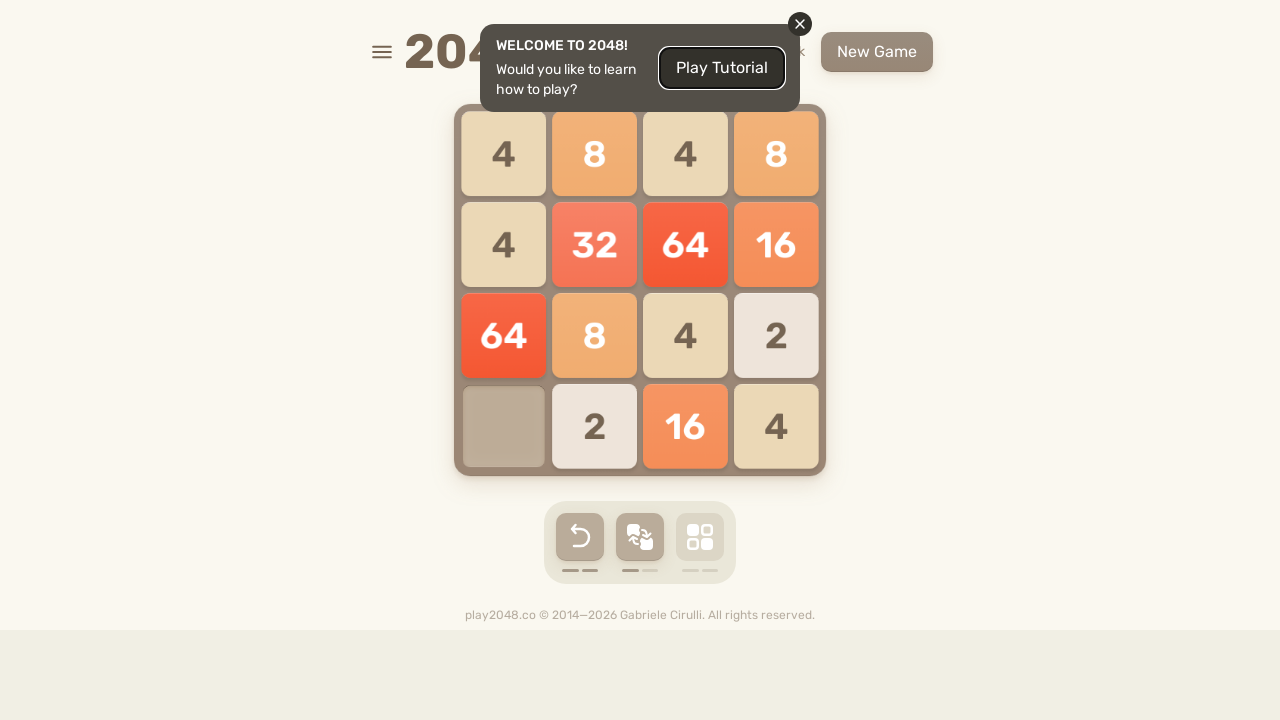

Pressed ArrowDown key on html
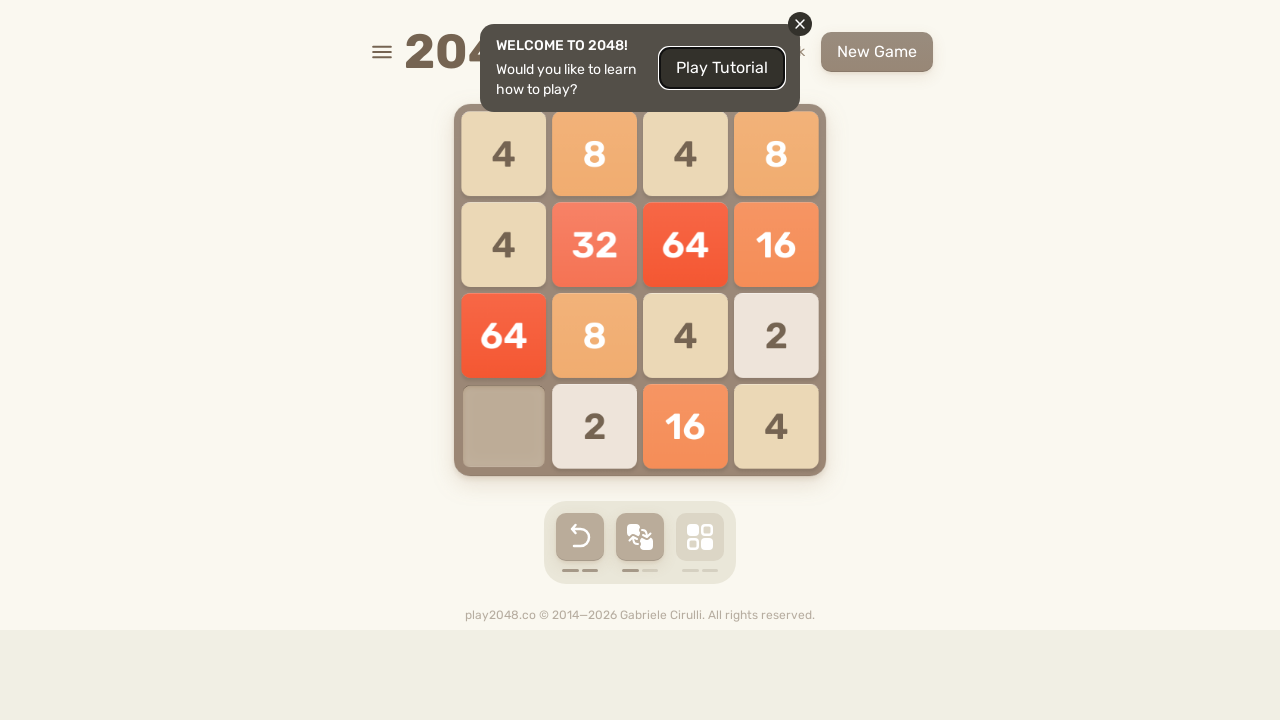

Pressed ArrowRight key on html
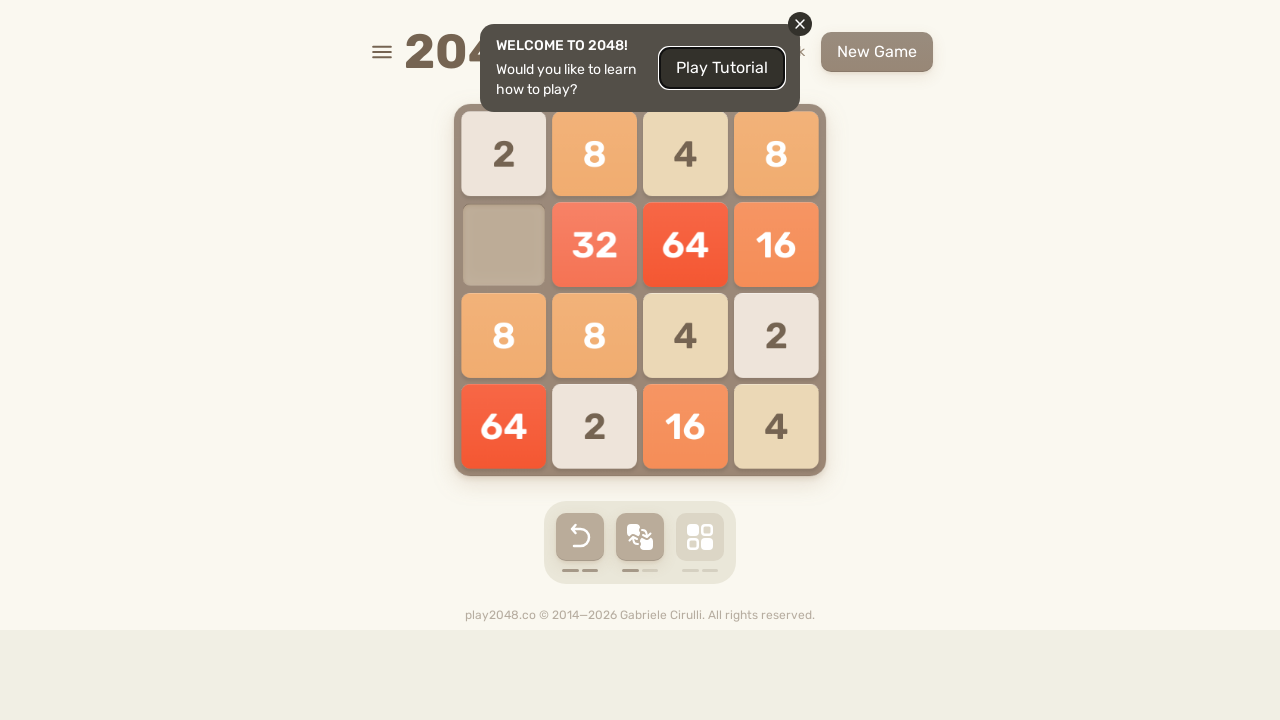

Pressed ArrowRight key on html
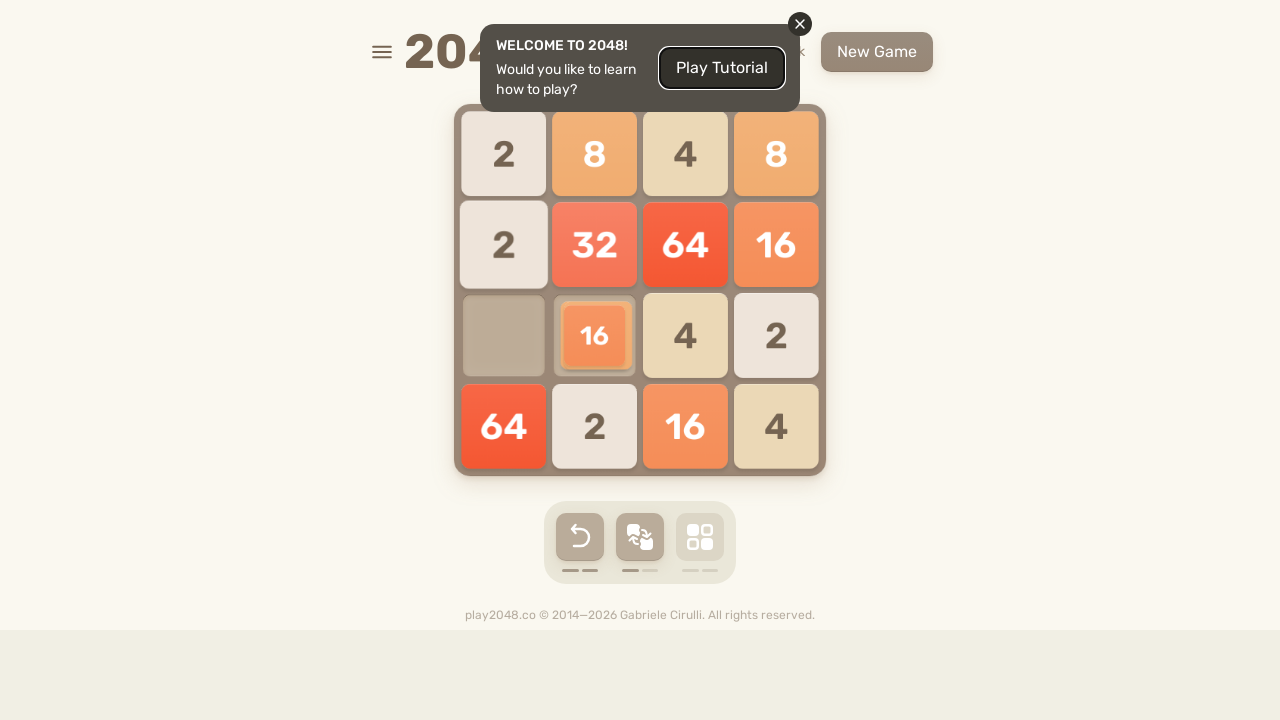

Pressed ArrowDown key on html
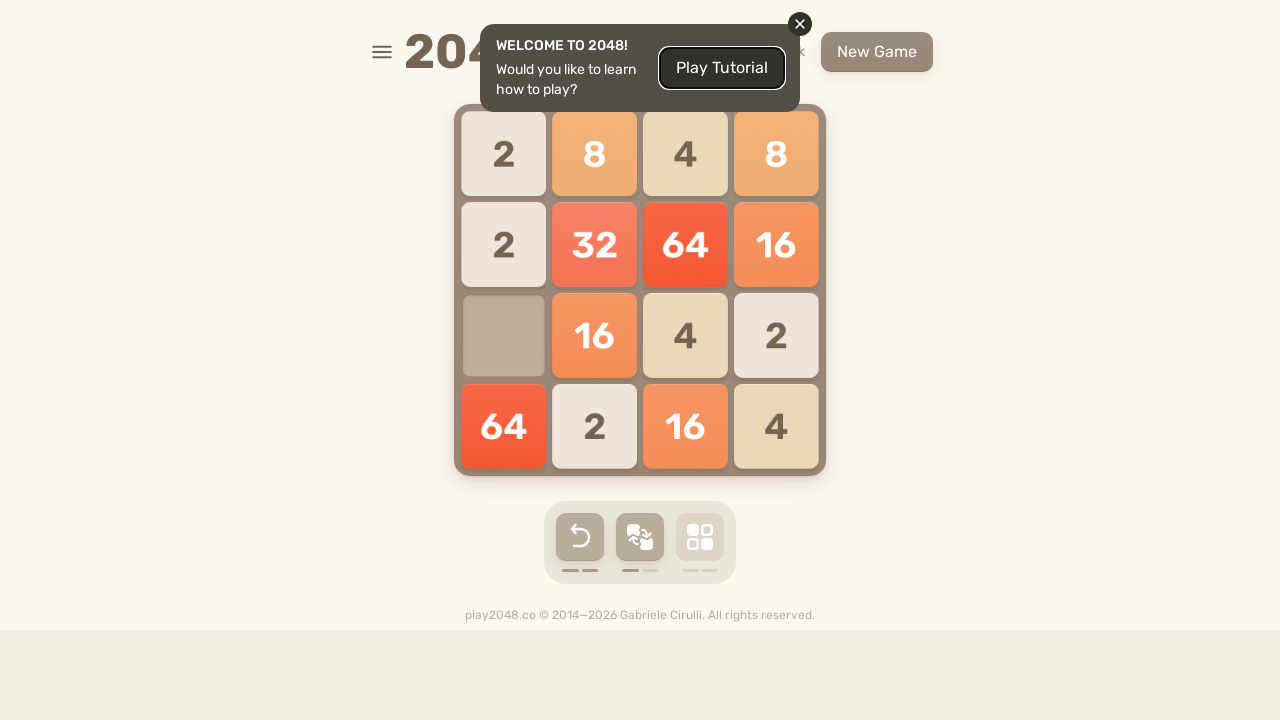

Pressed ArrowDown key on html
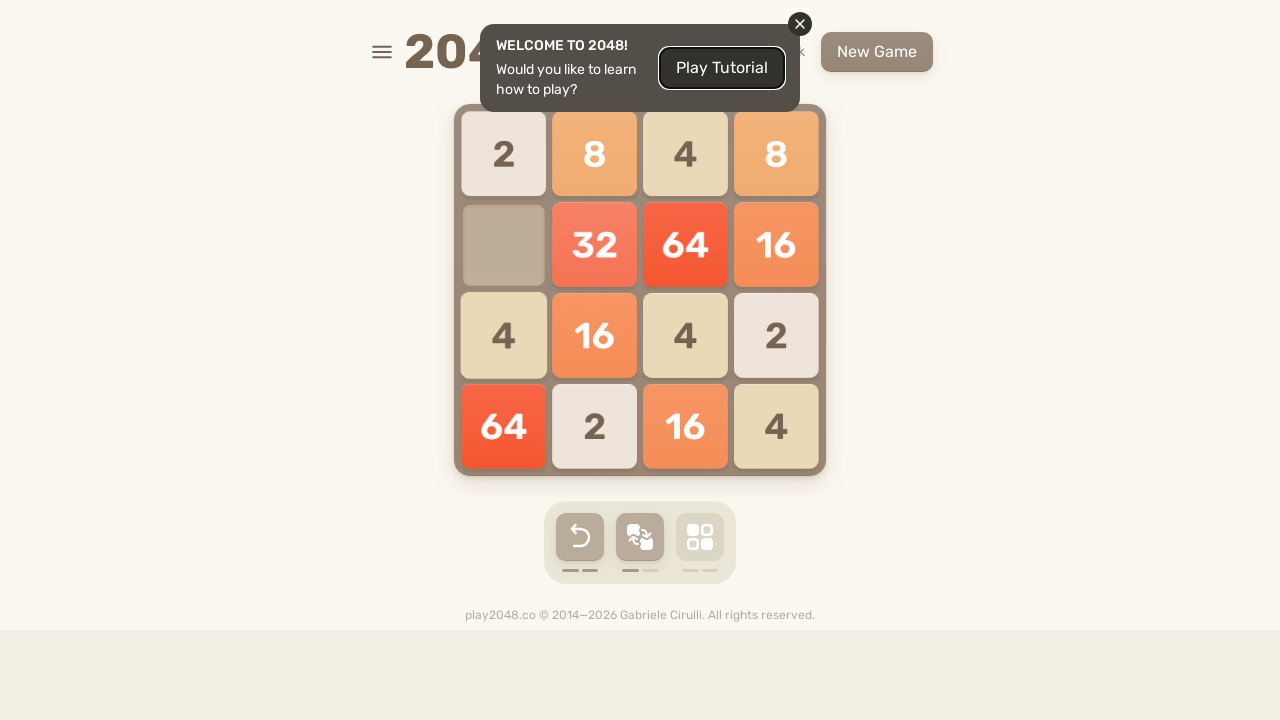

Pressed ArrowLeft key on html
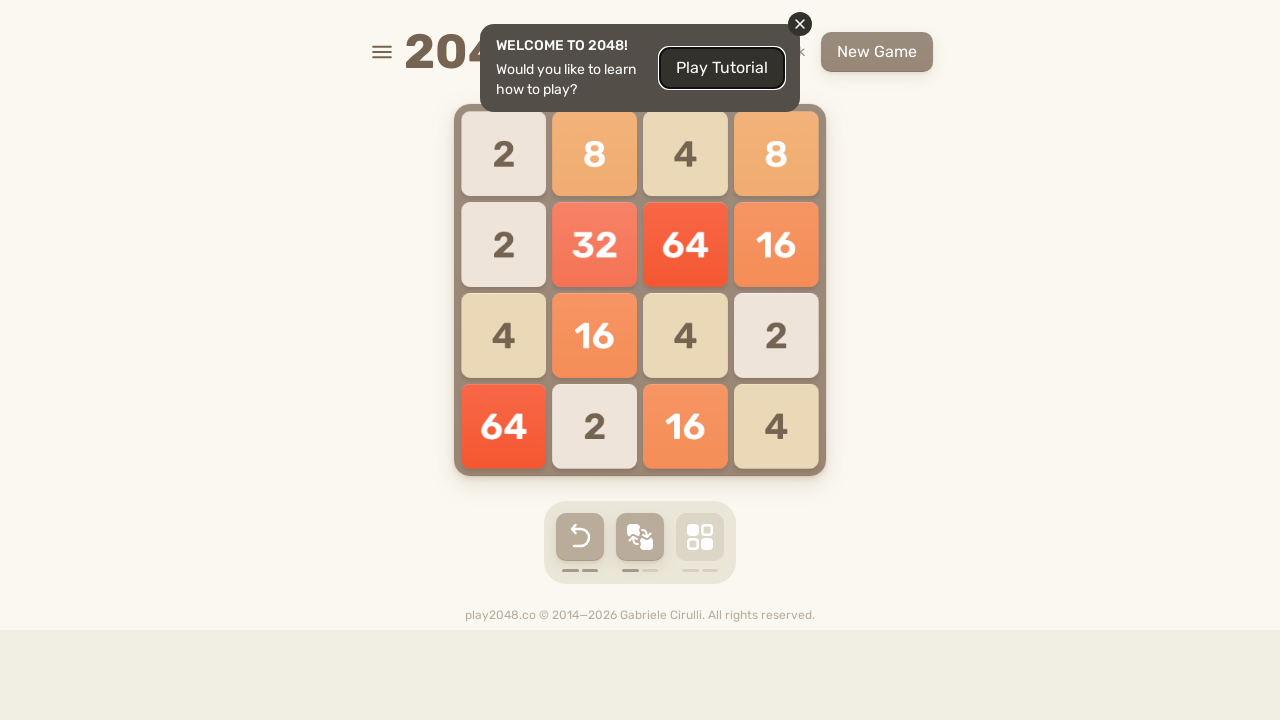

Pressed ArrowRight key on html
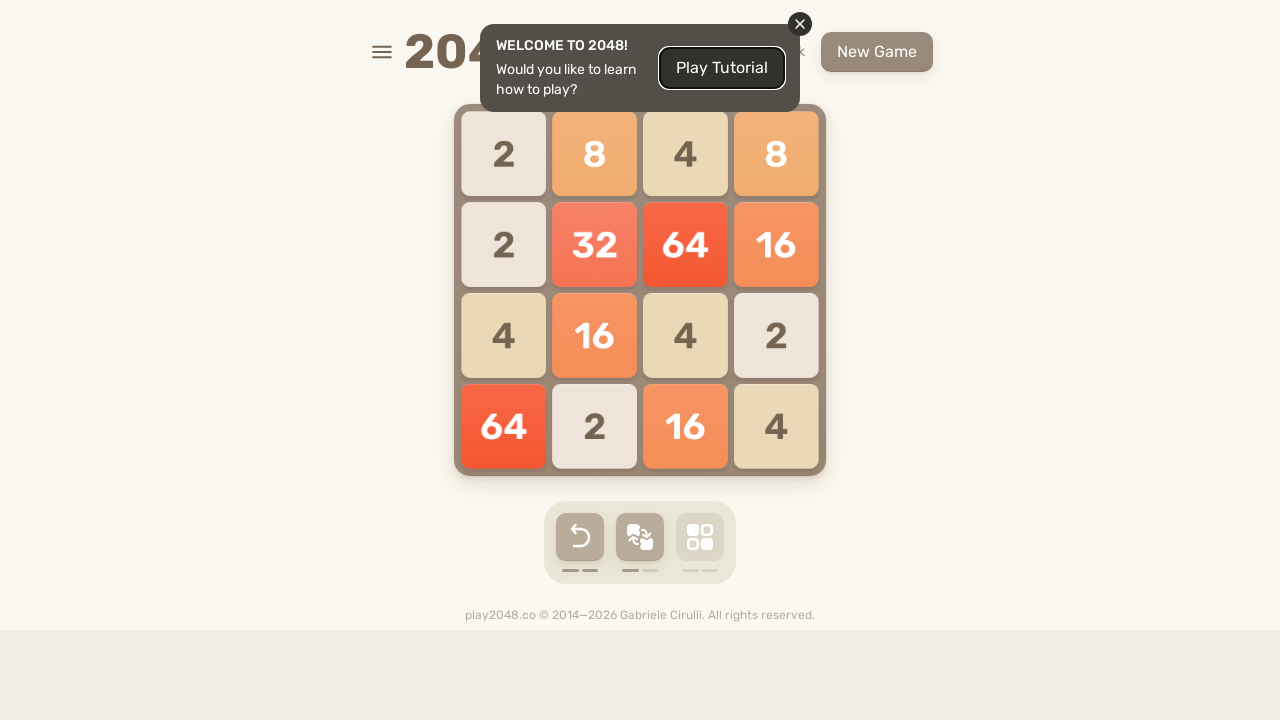

Pressed ArrowRight key on html
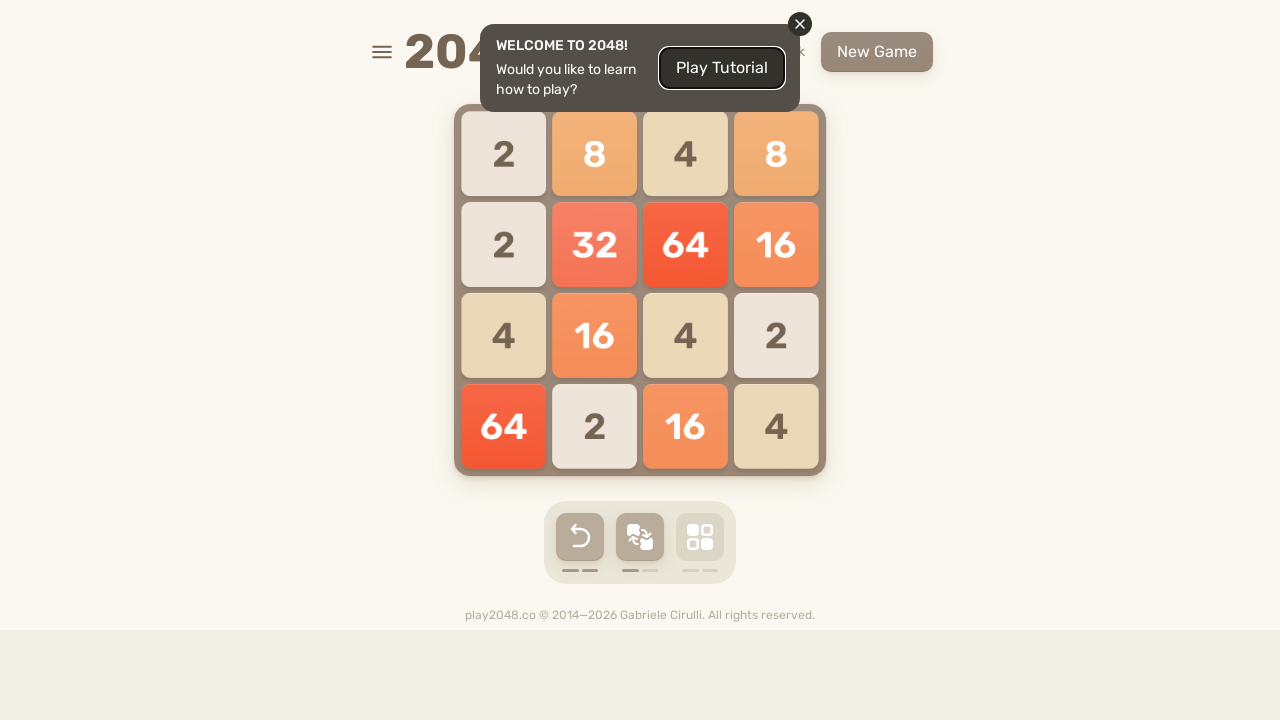

Pressed ArrowUp key on html
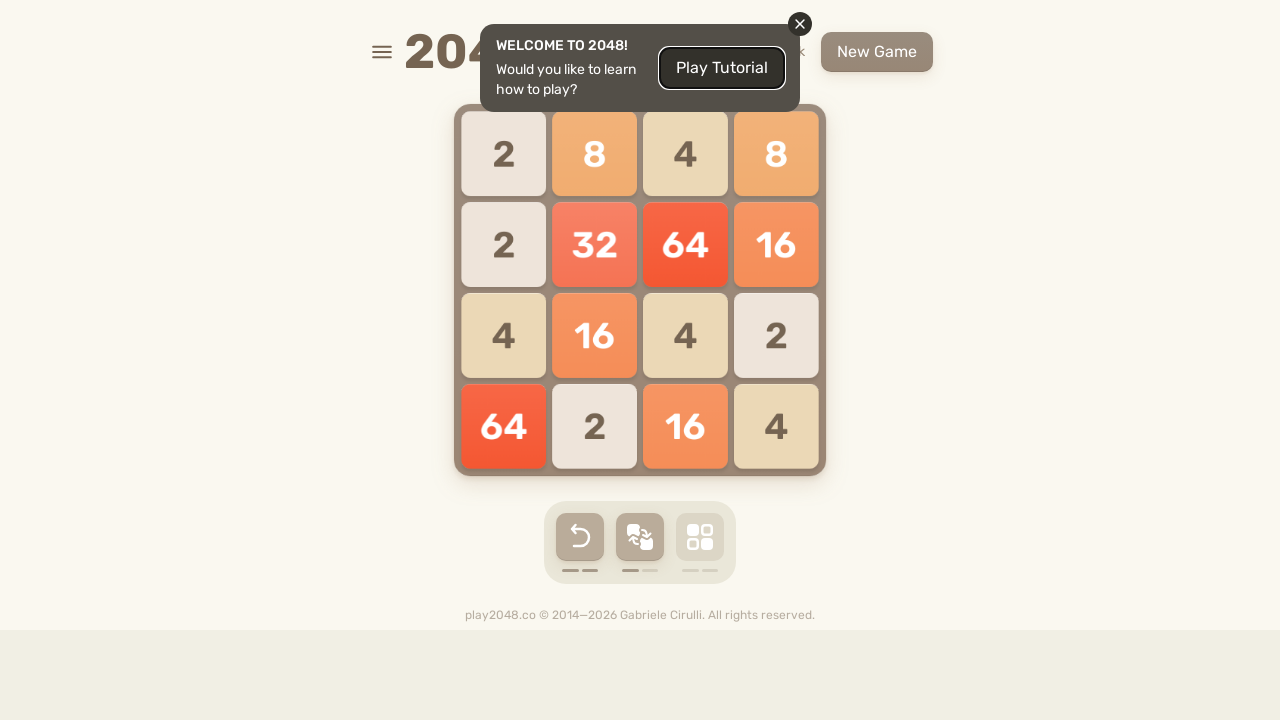

Pressed ArrowLeft key on html
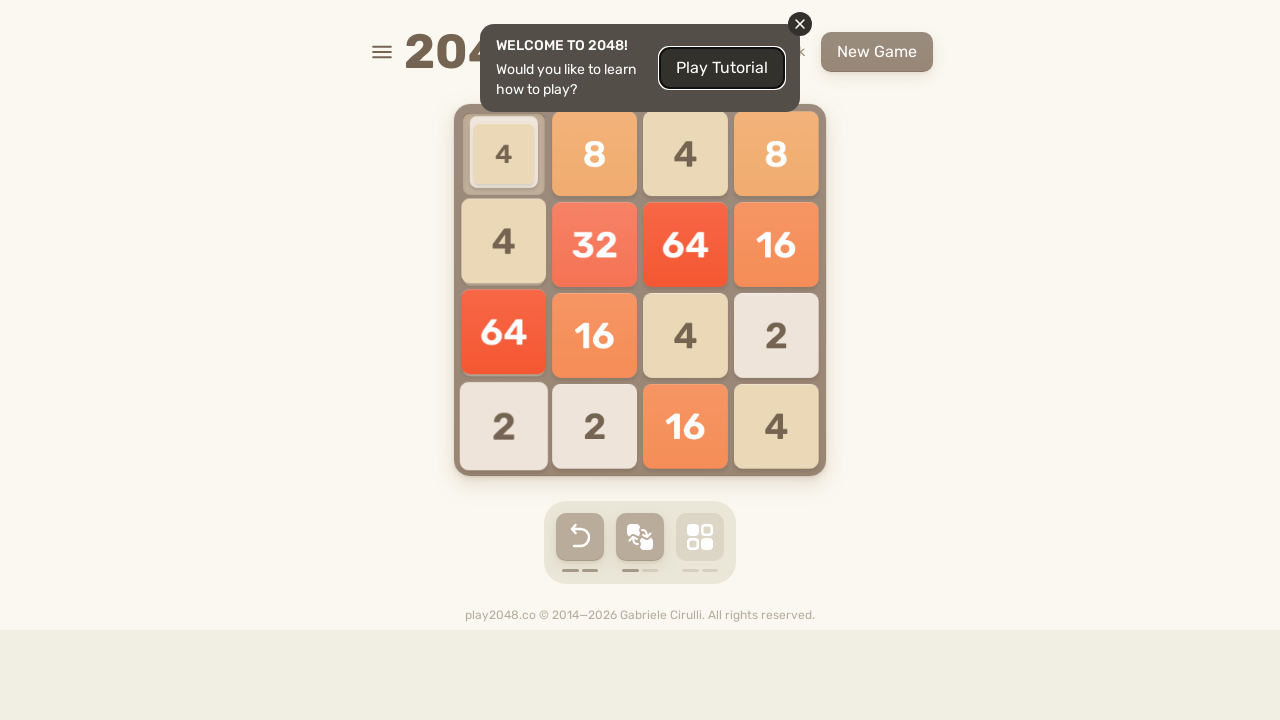

Pressed ArrowRight key on html
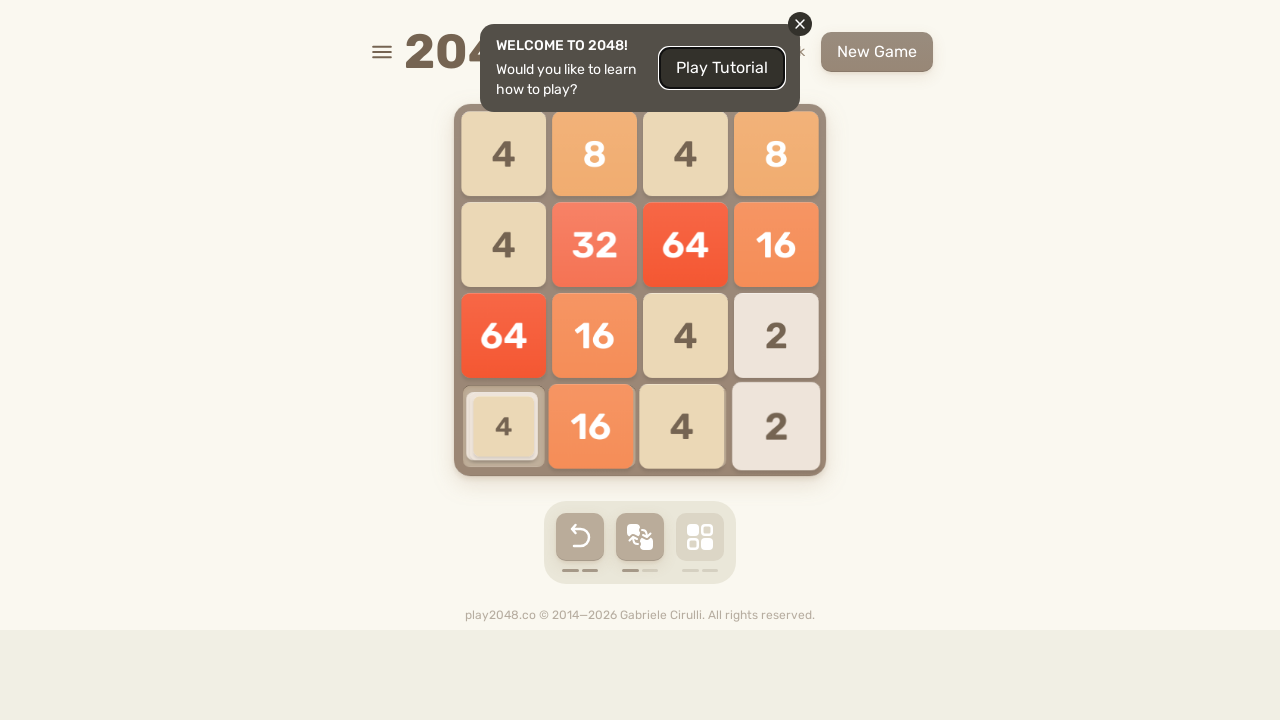

Pressed ArrowRight key on html
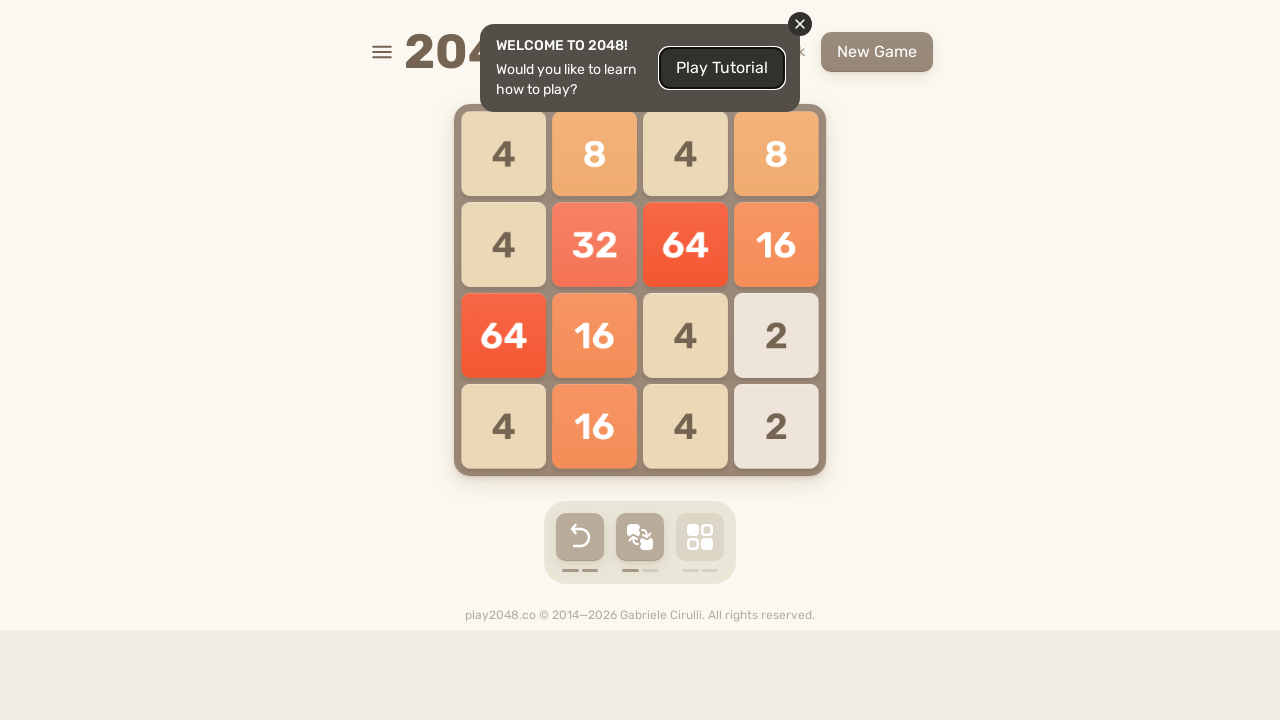

Pressed ArrowUp key on html
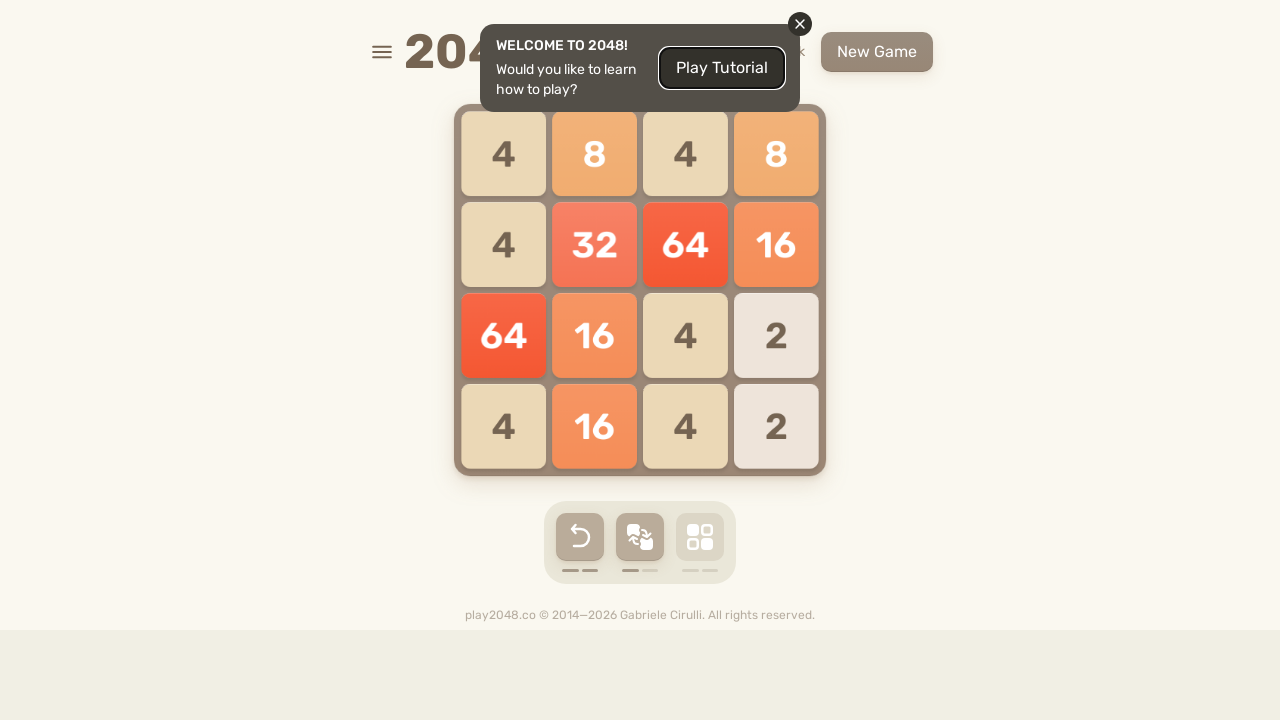

Pressed ArrowLeft key on html
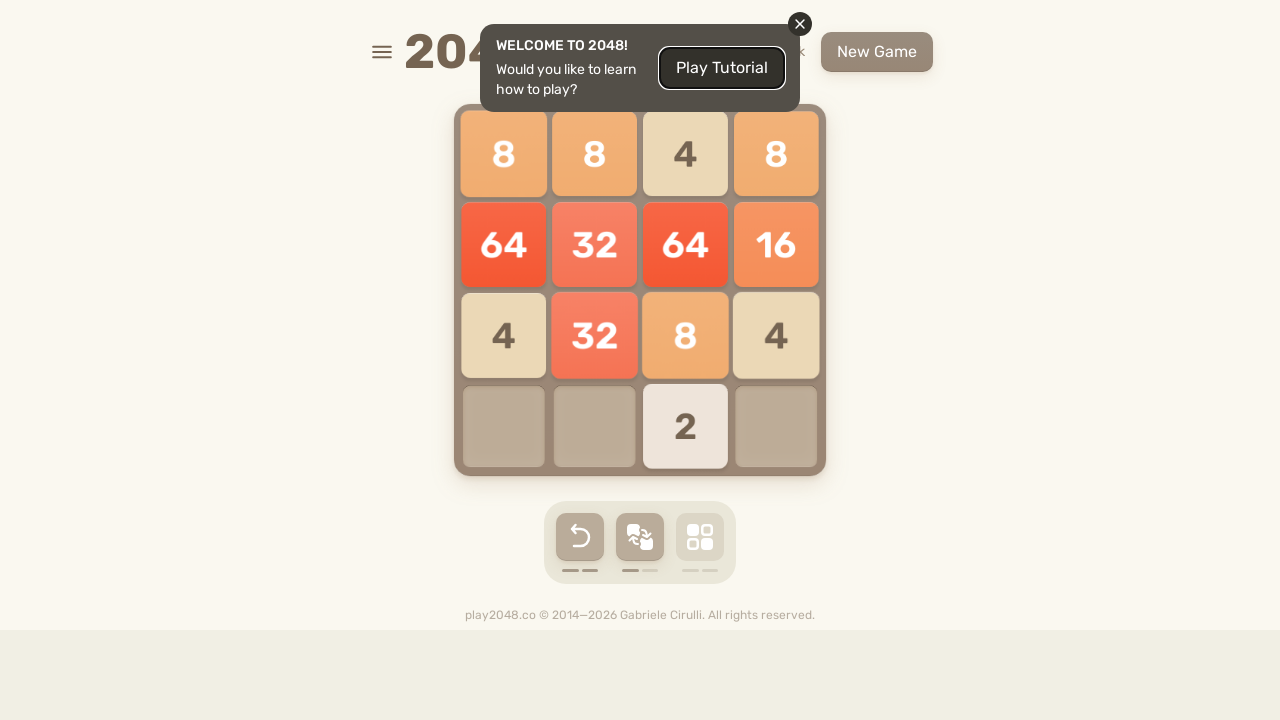

Pressed ArrowRight key on html
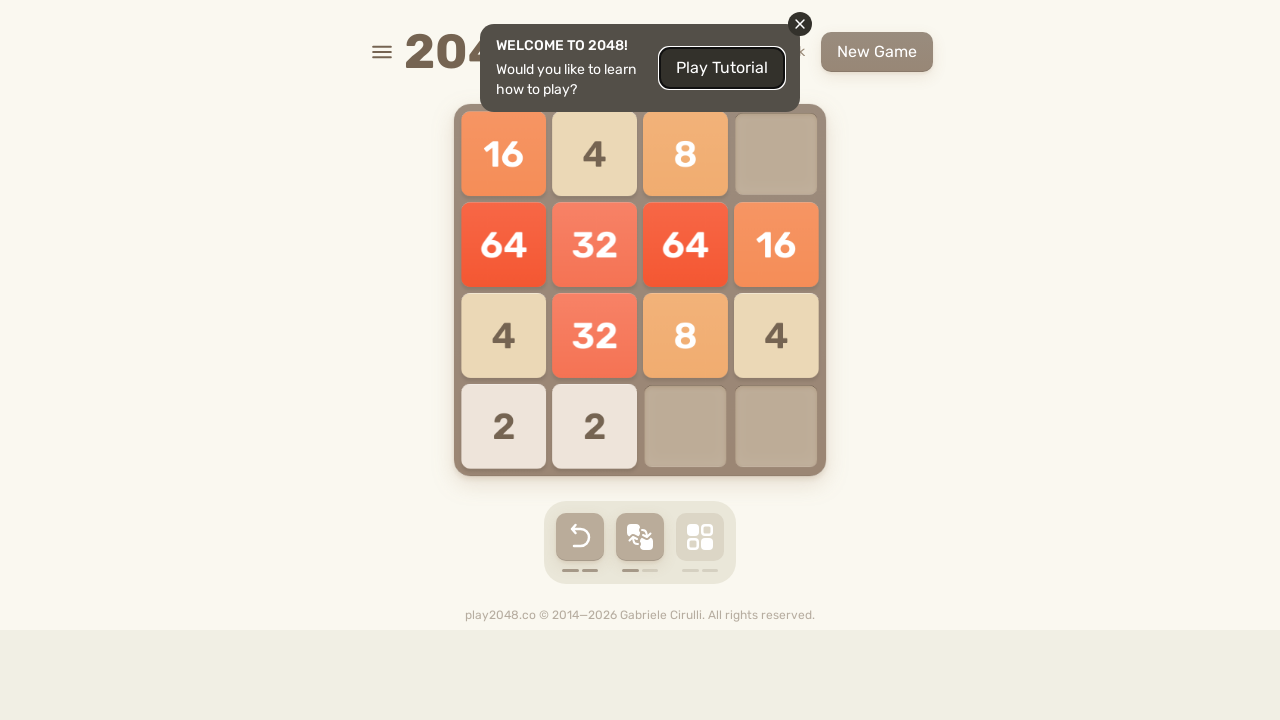

Pressed ArrowDown key on html
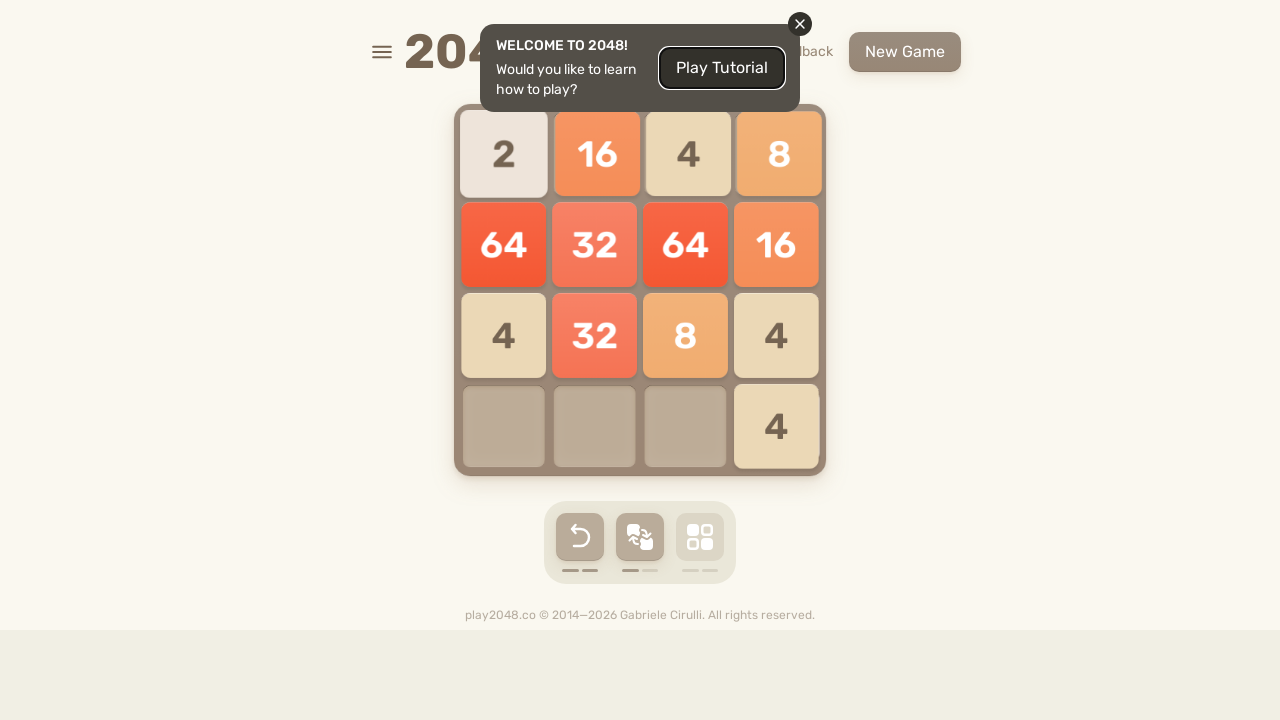

Pressed ArrowDown key on html
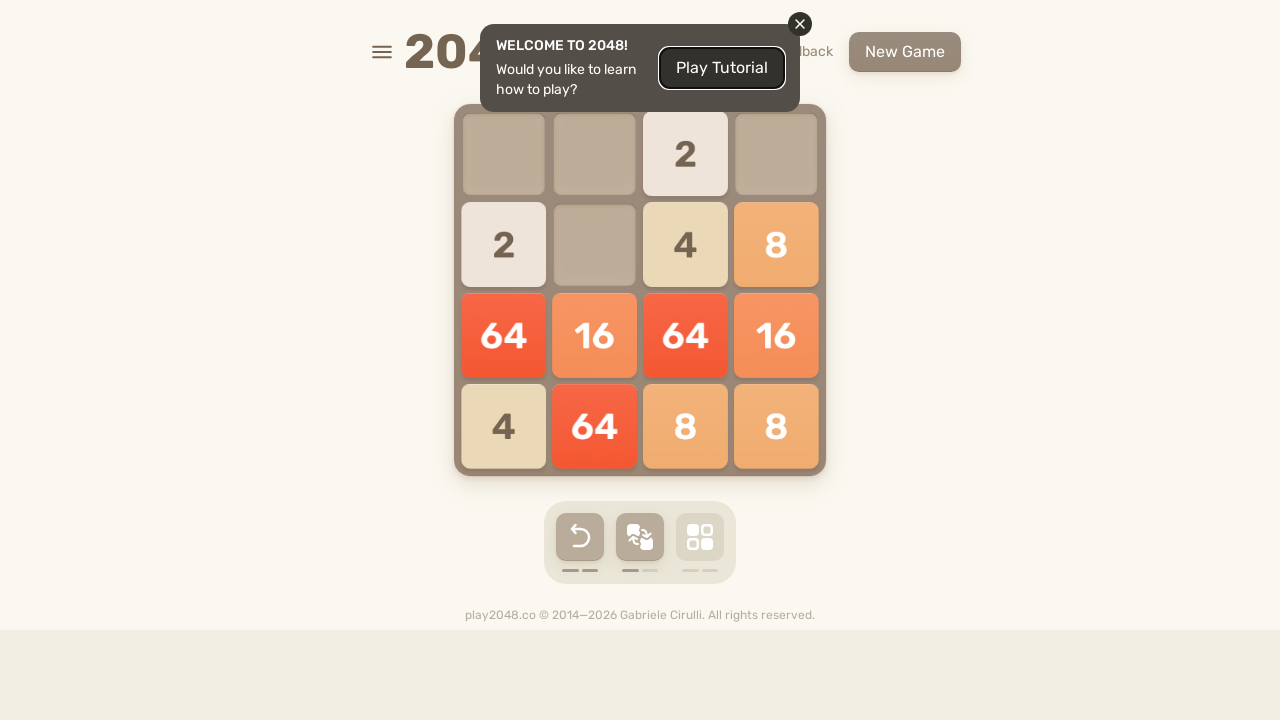

Pressed ArrowRight key on html
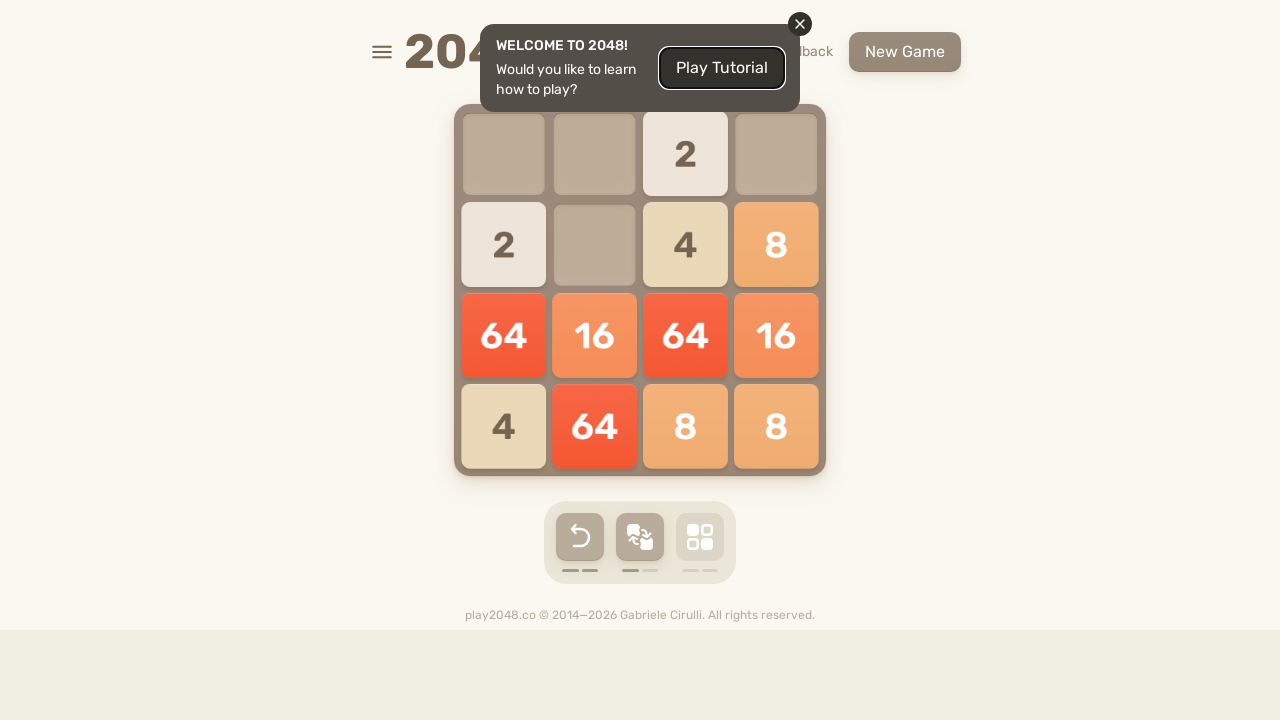

Pressed ArrowLeft key on html
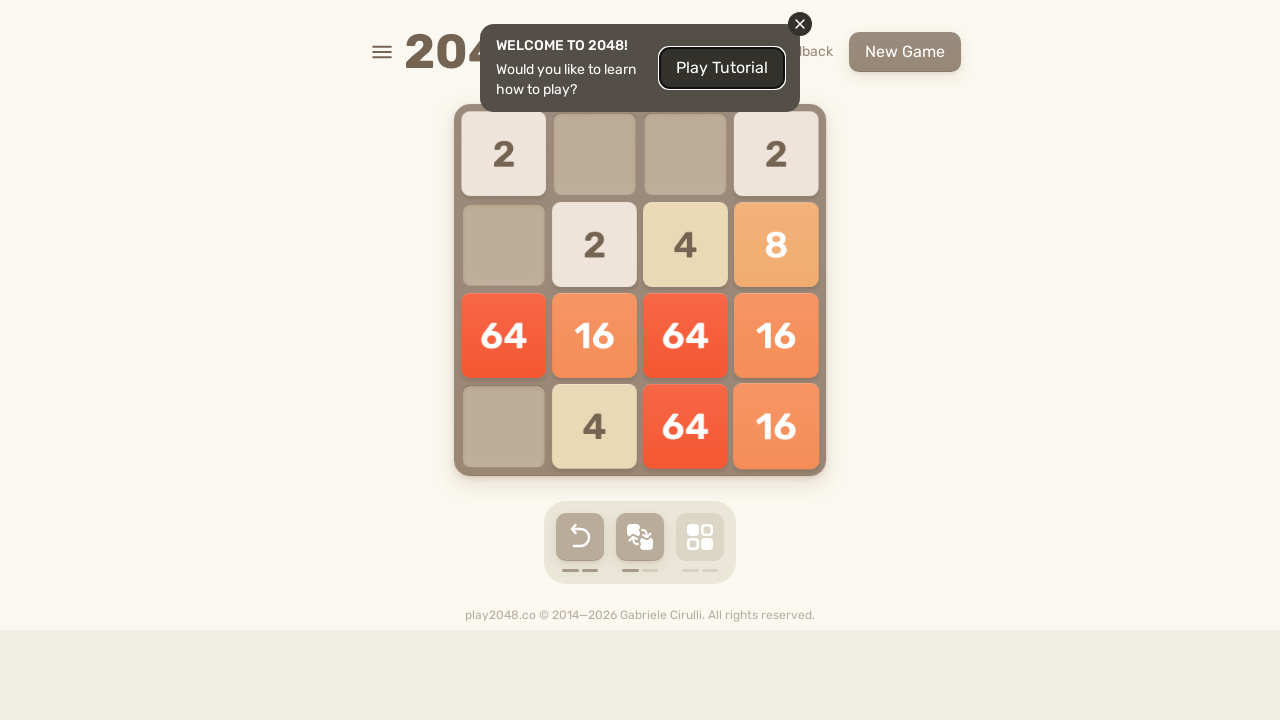

Pressed ArrowDown key on html
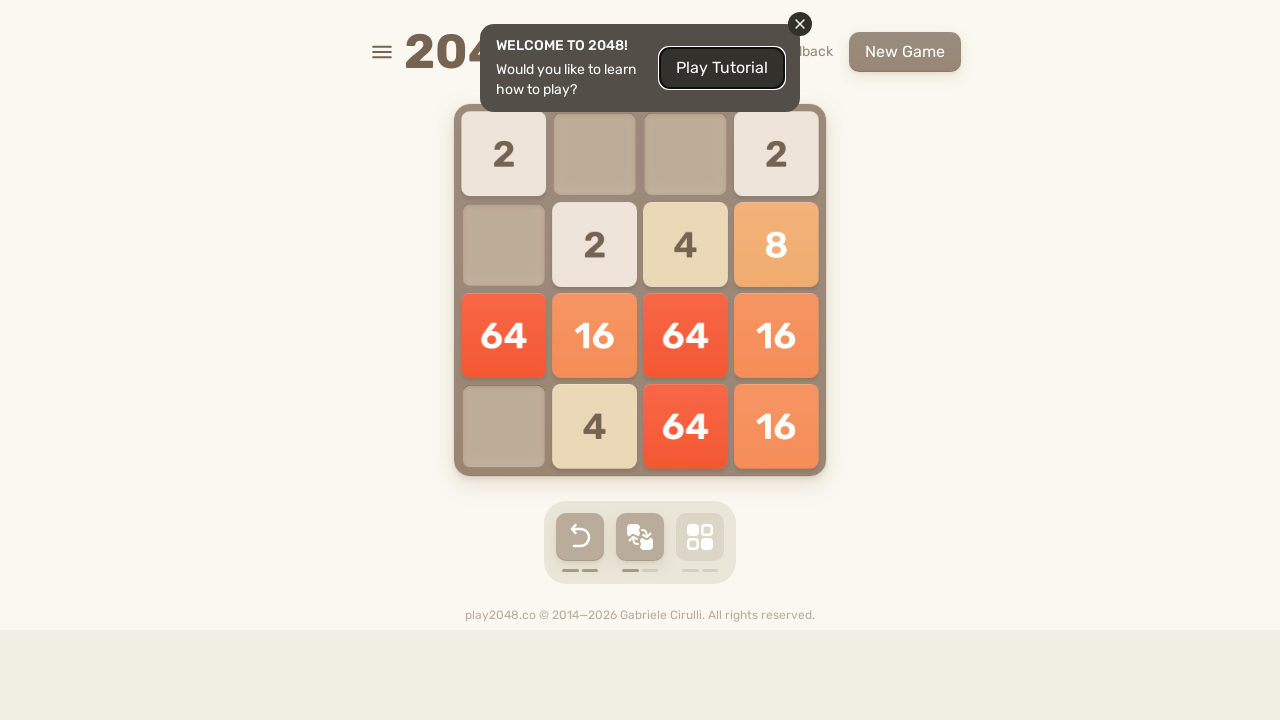

Pressed ArrowUp key on html
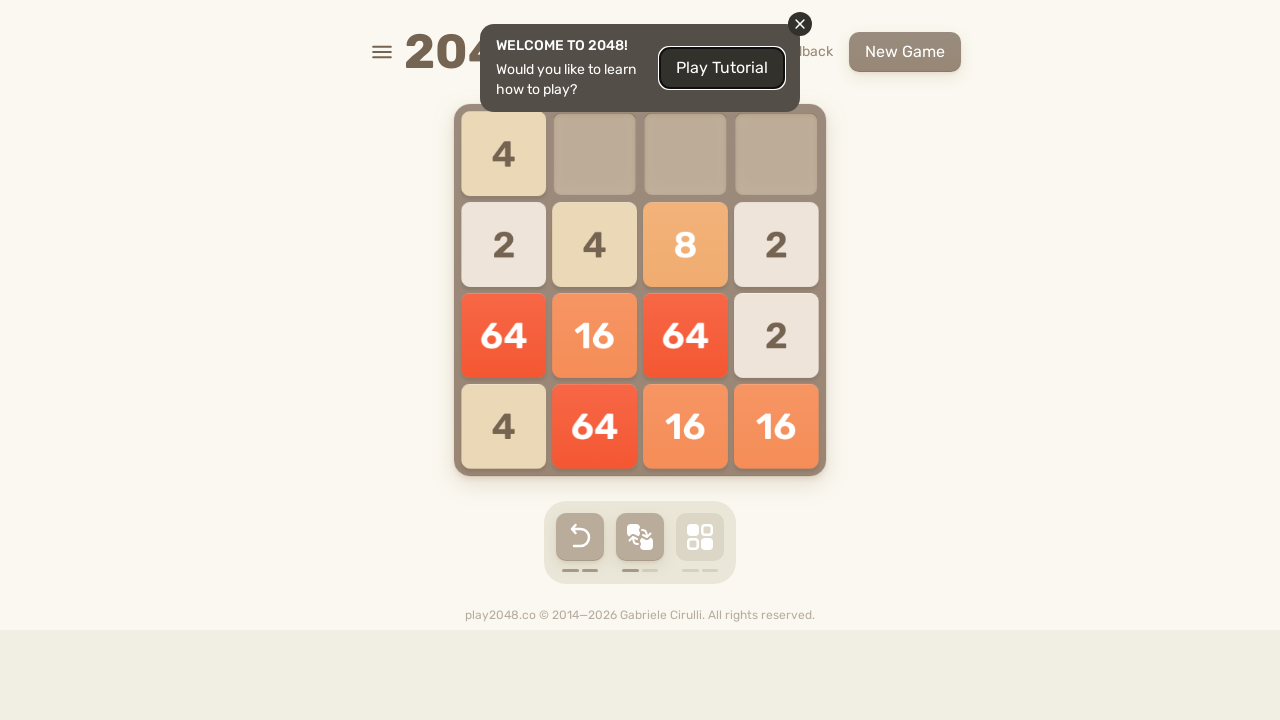

Pressed ArrowUp key on html
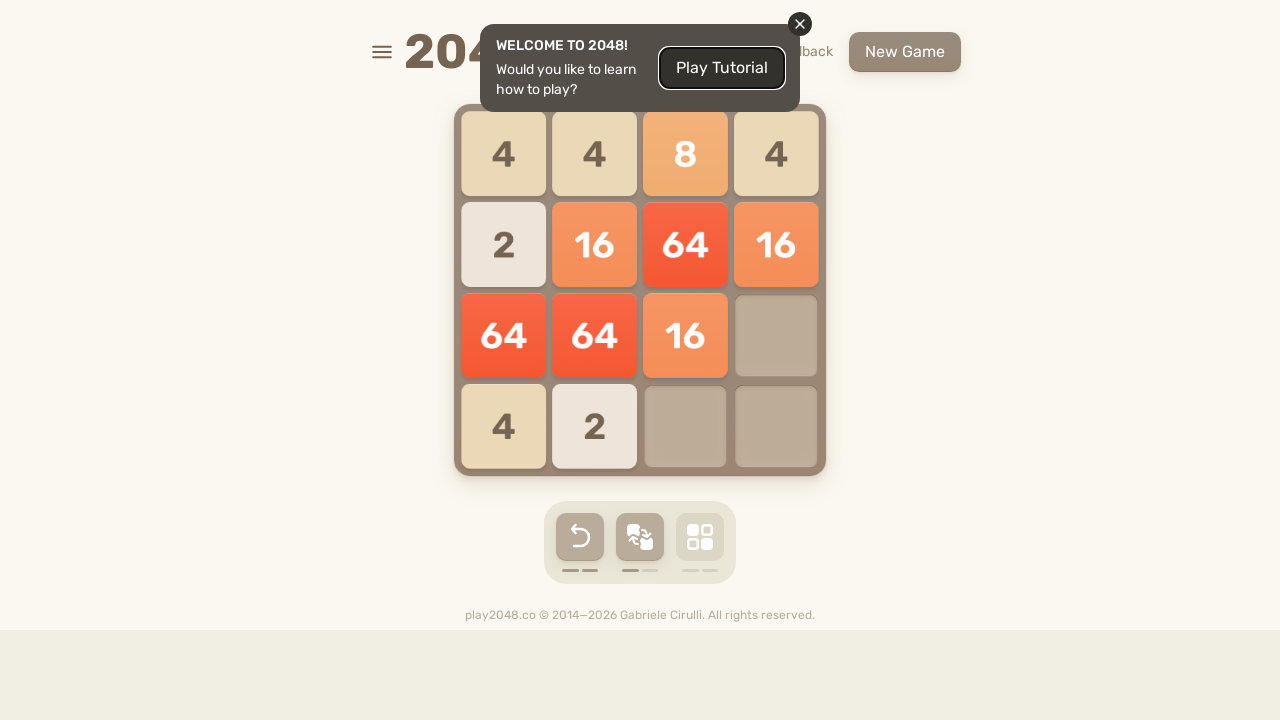

Pressed ArrowDown key on html
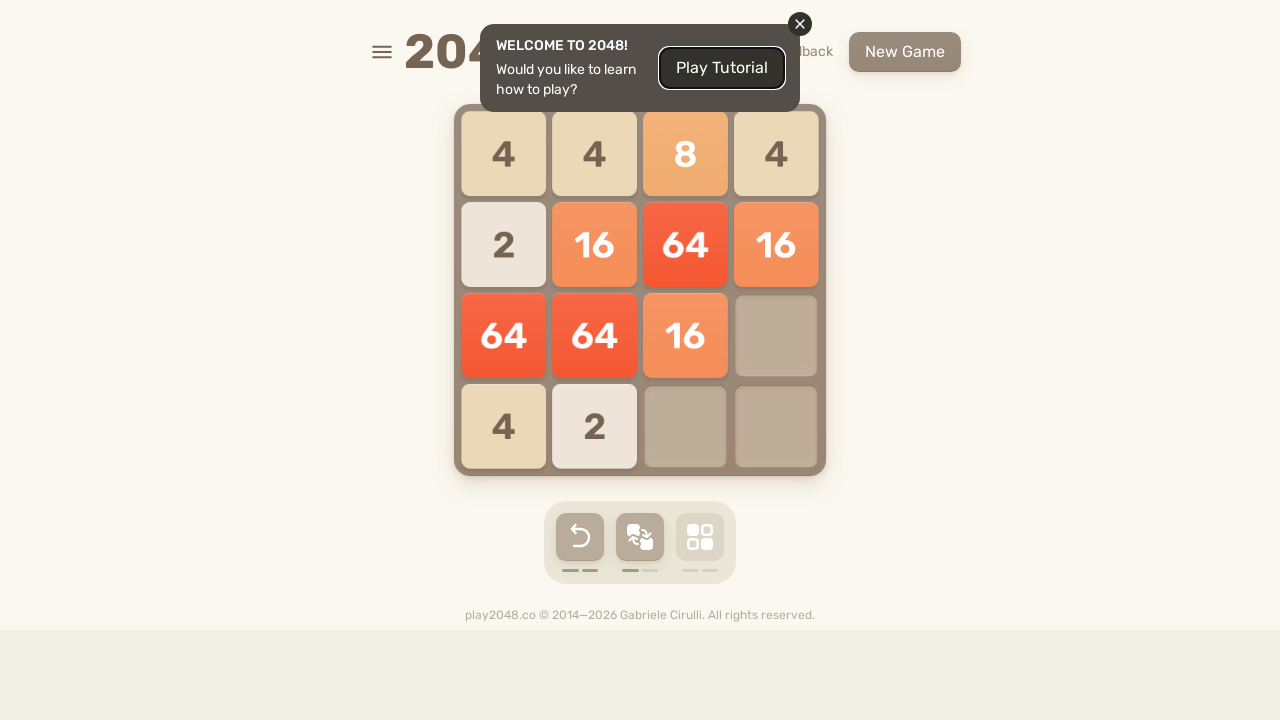

Pressed ArrowDown key on html
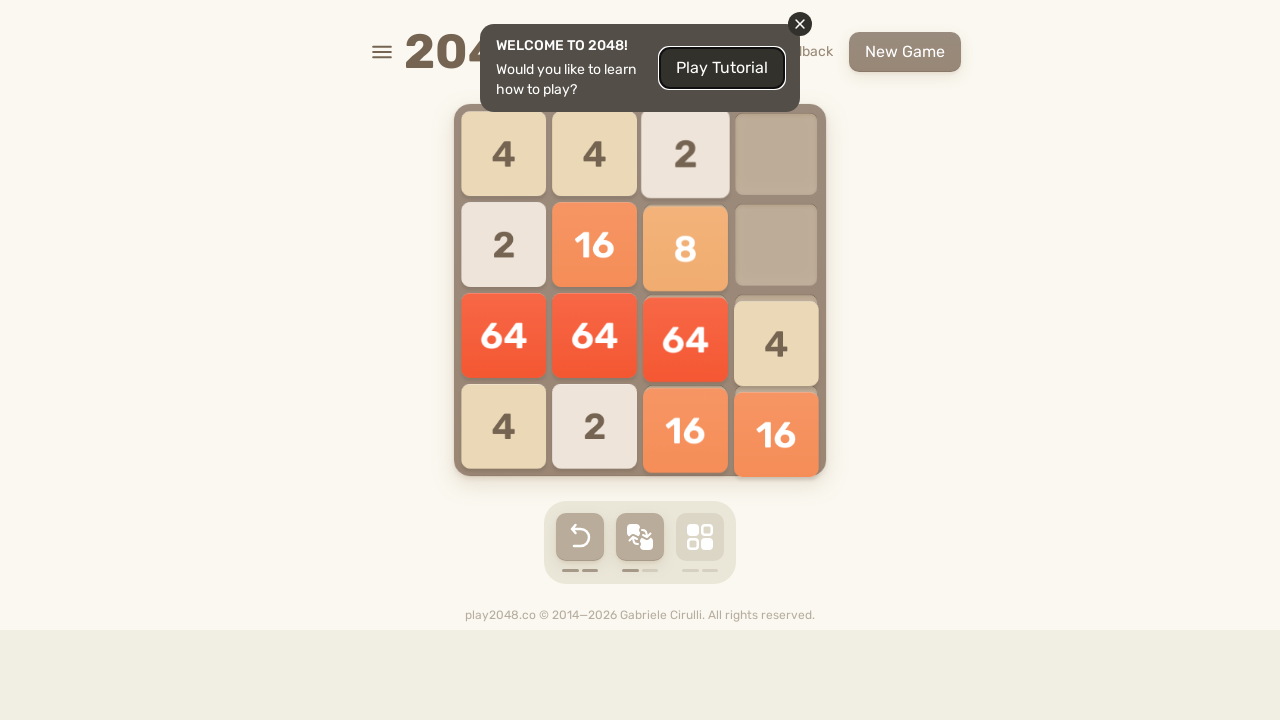

Pressed ArrowLeft key on html
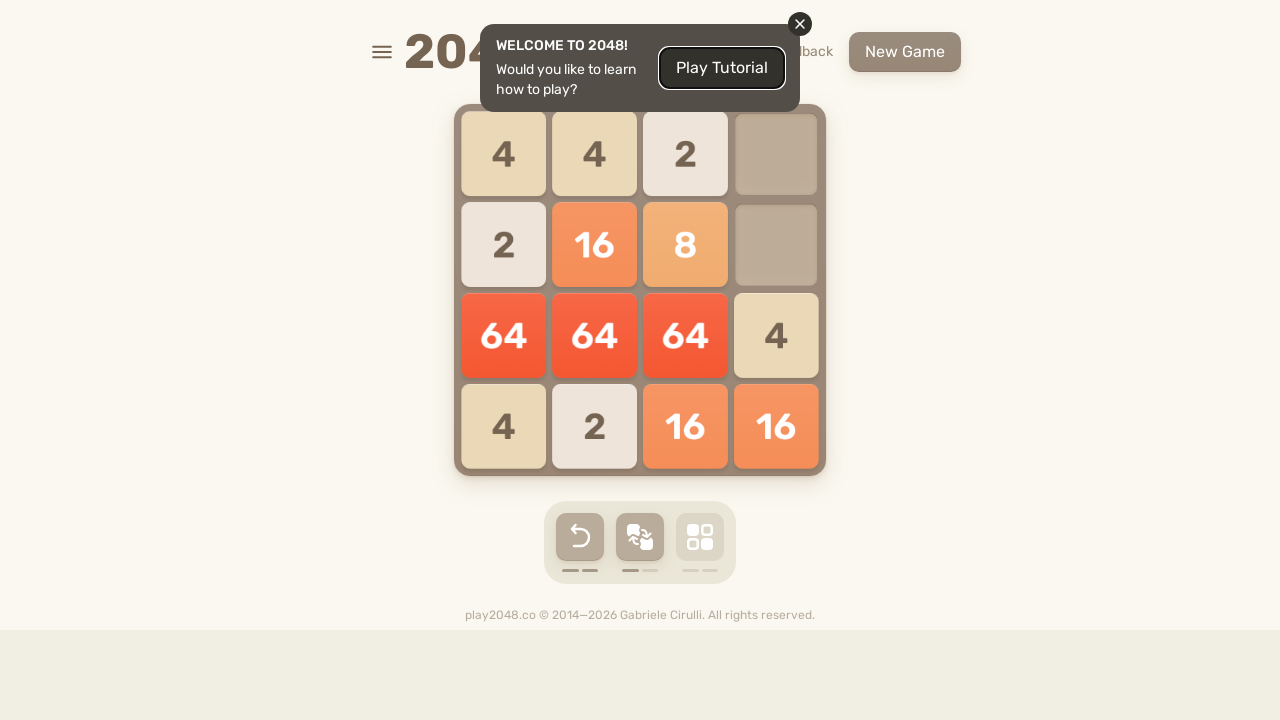

Pressed ArrowDown key on html
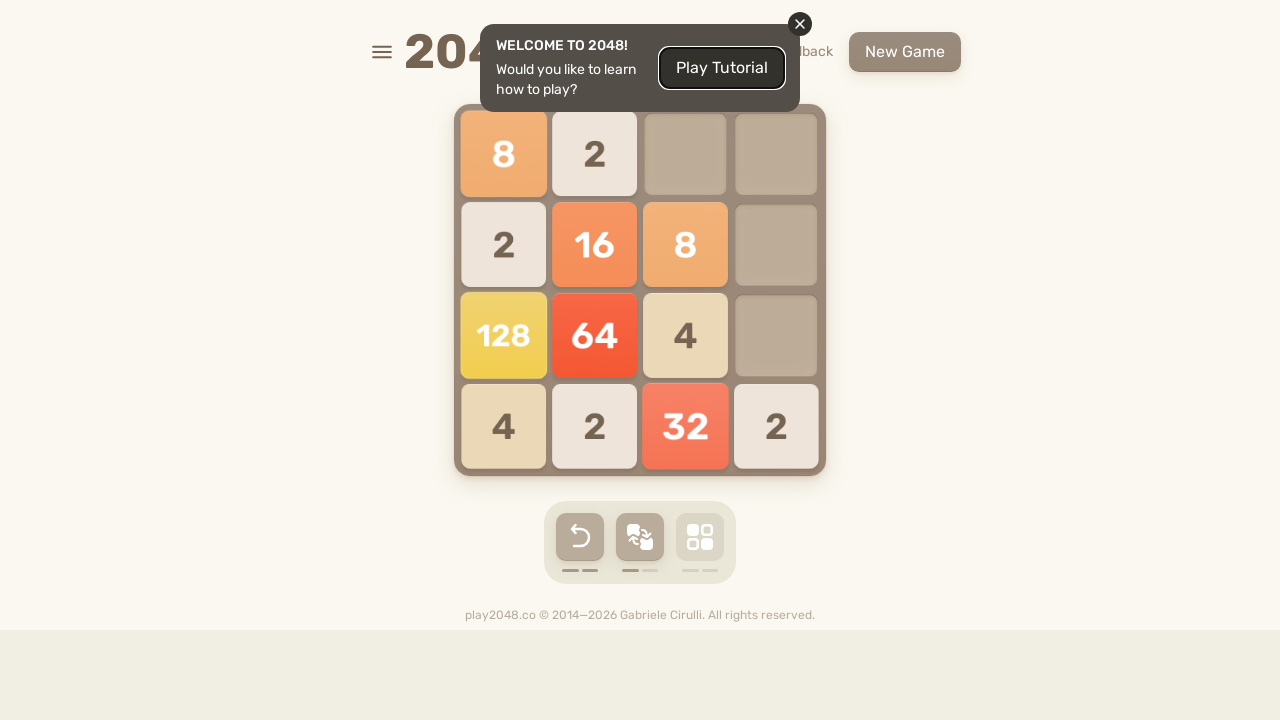

Pressed ArrowRight key on html
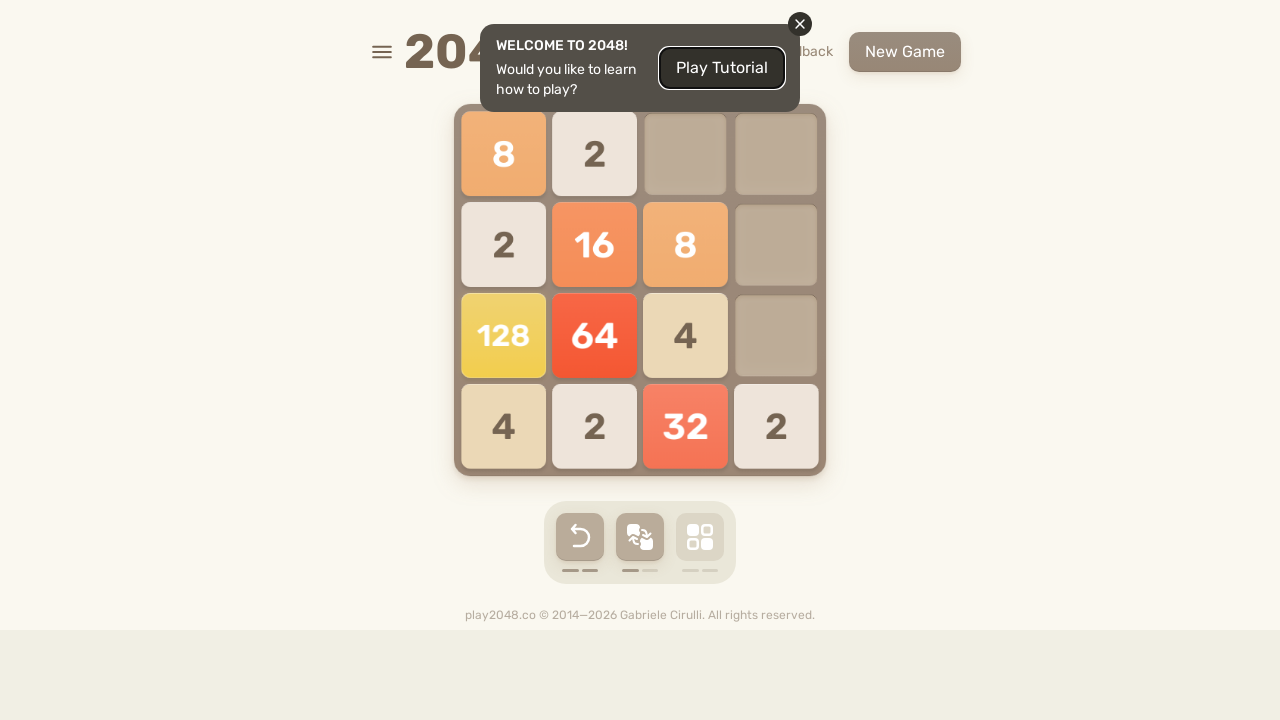

Pressed ArrowDown key on html
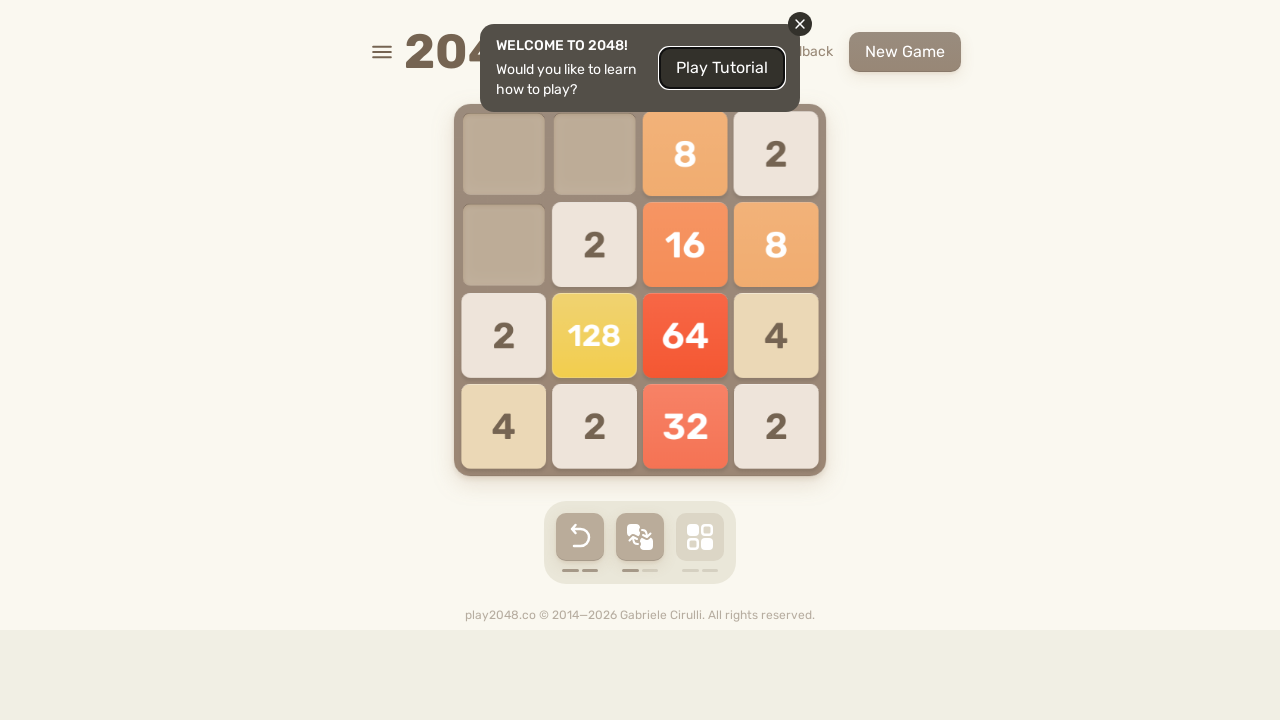

Pressed ArrowDown key on html
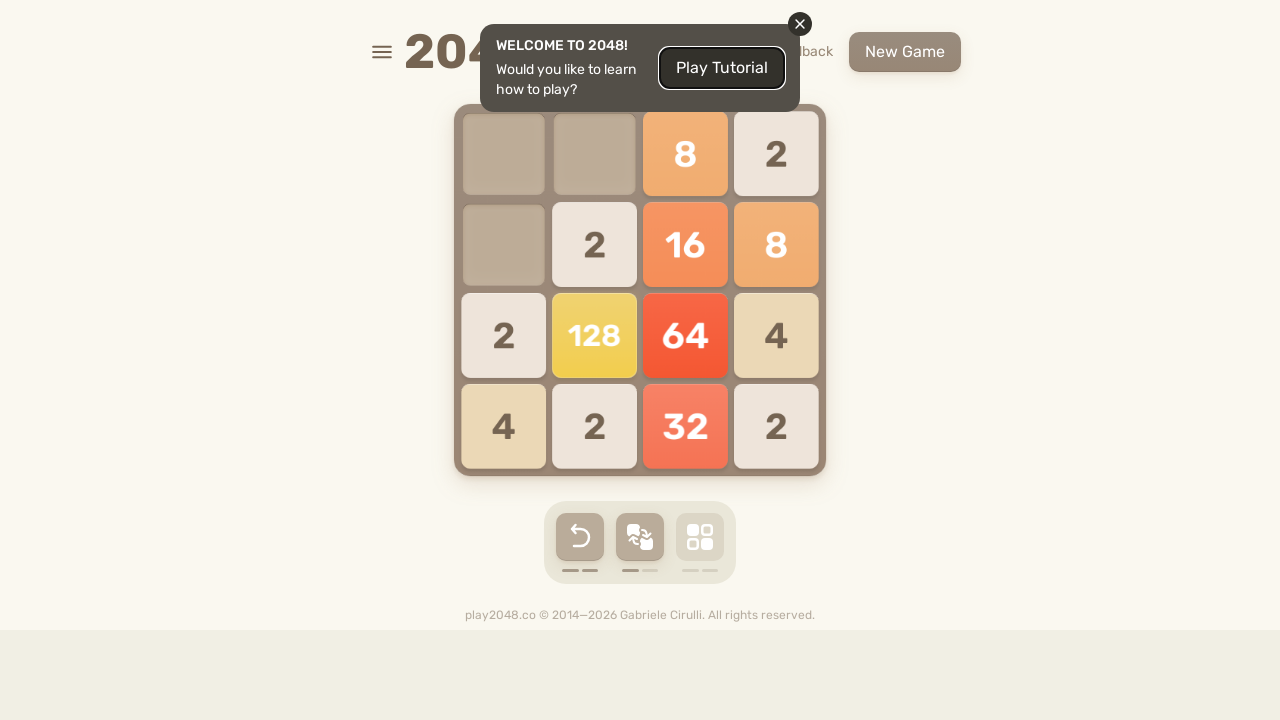

Pressed ArrowUp key on html
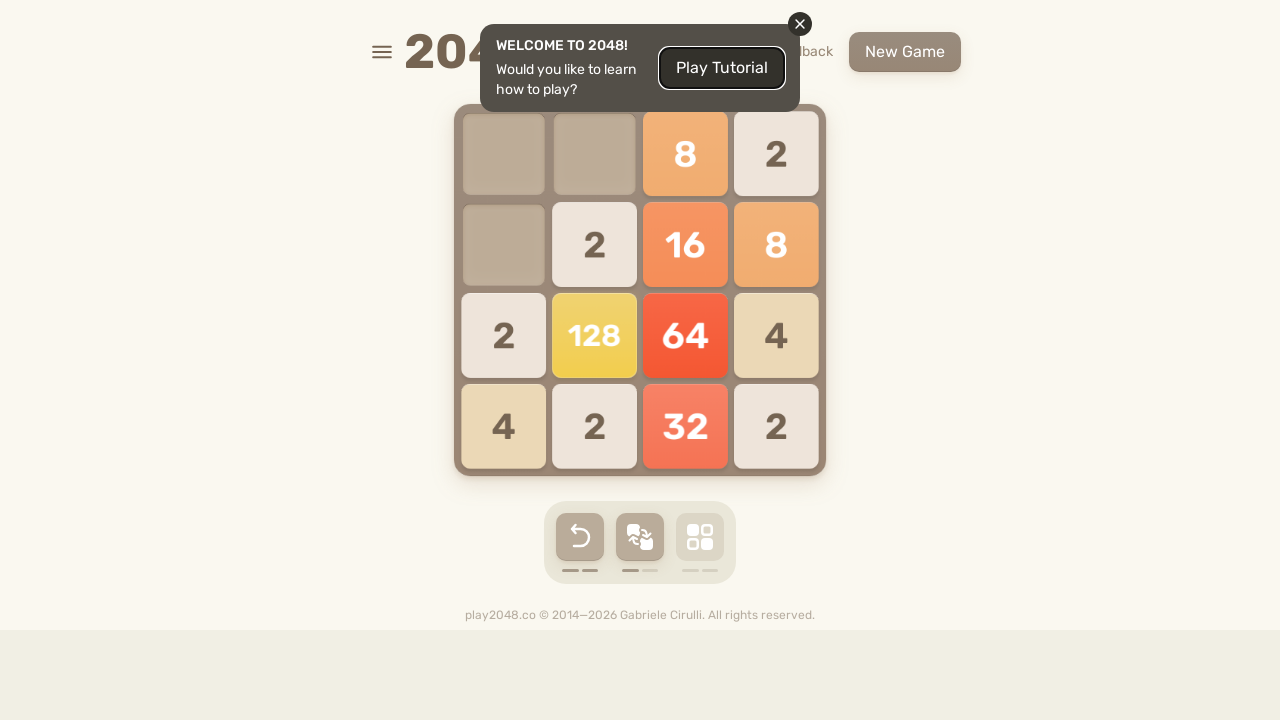

Pressed ArrowRight key on html
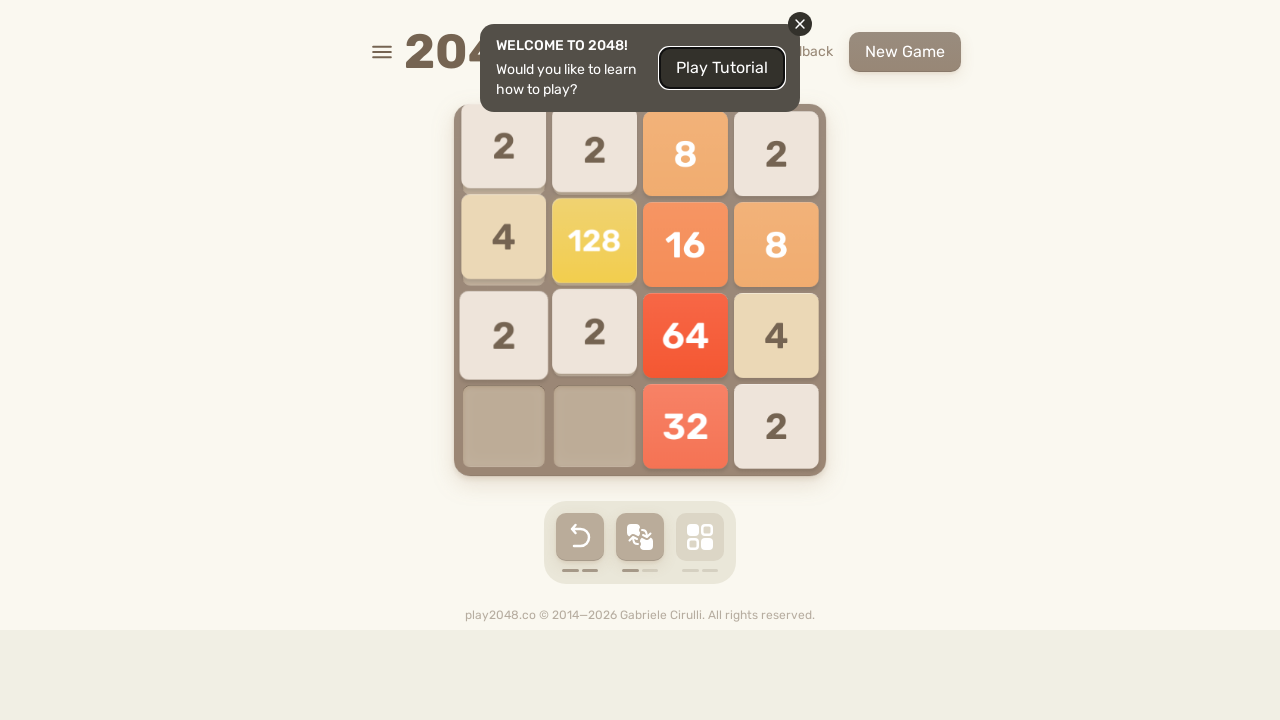

Pressed ArrowLeft key on html
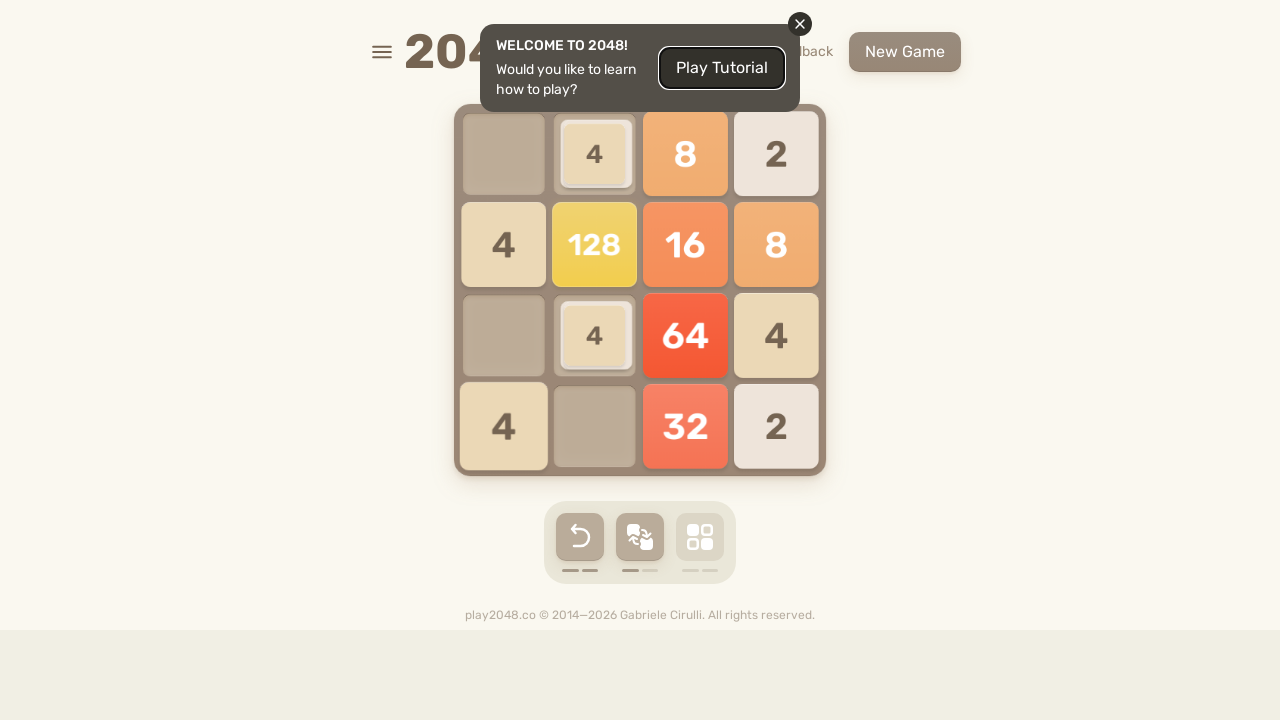

Pressed ArrowLeft key on html
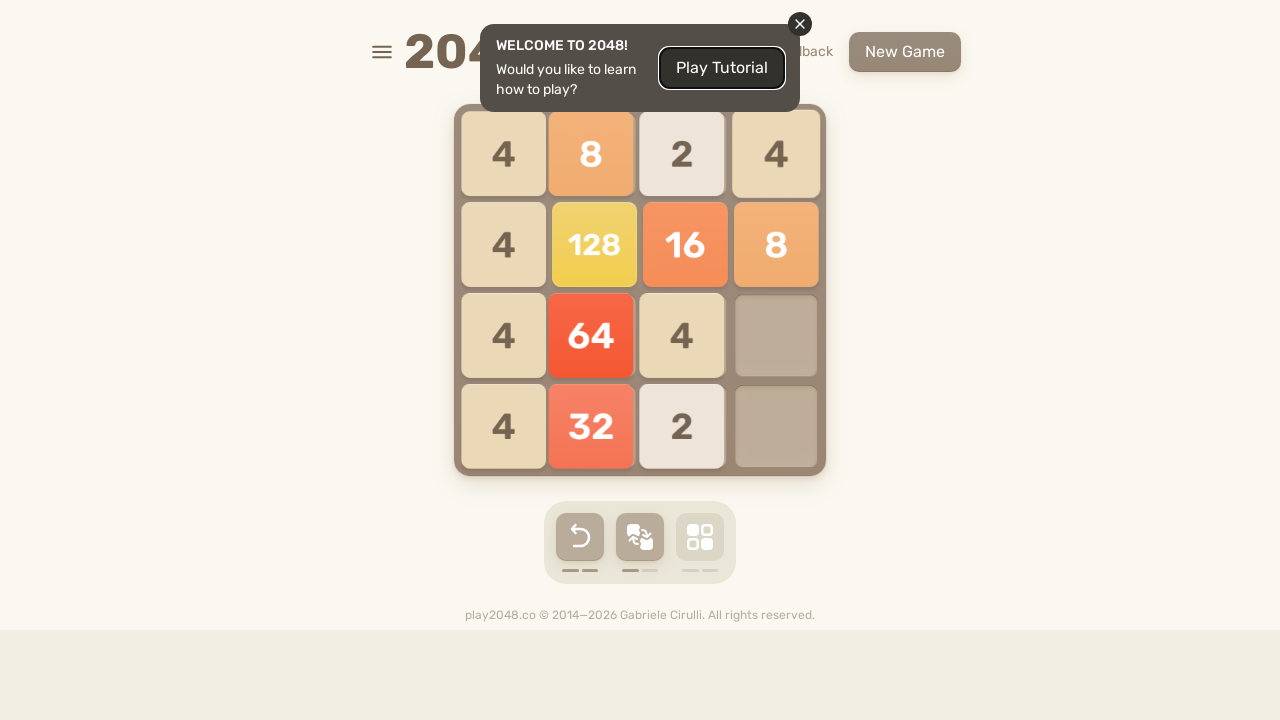

Pressed ArrowLeft key on html
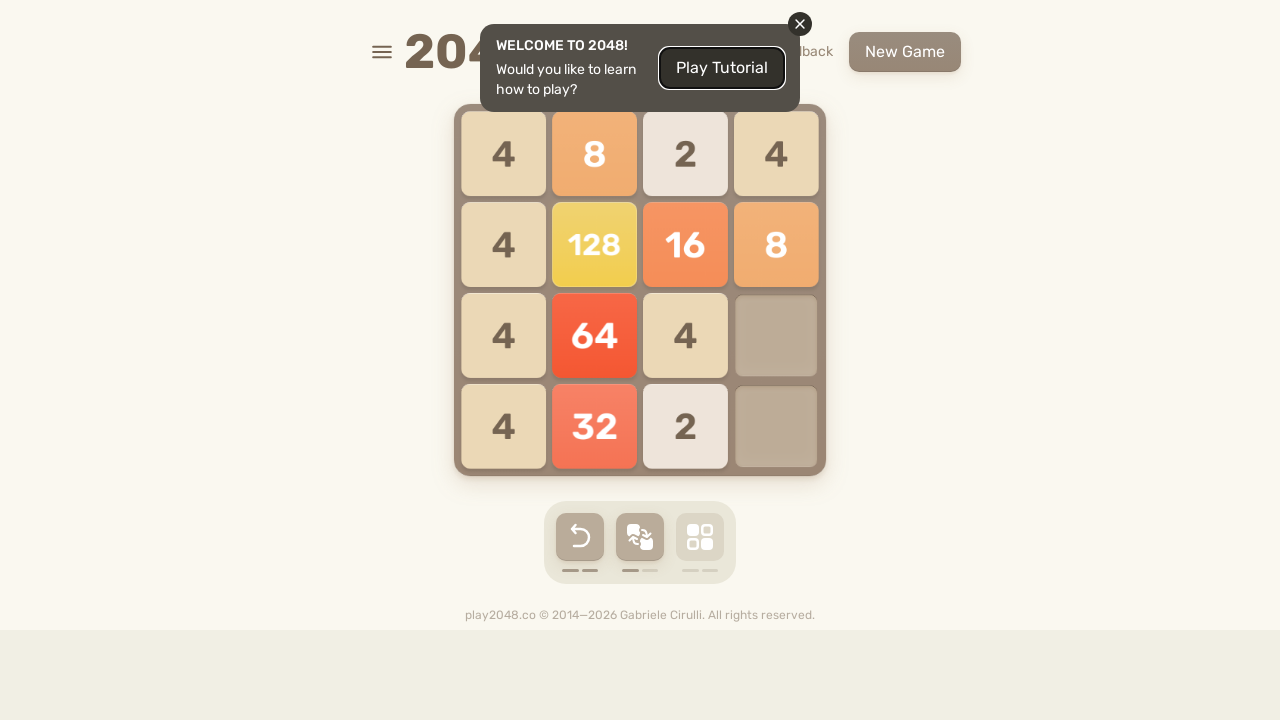

Pressed ArrowRight key on html
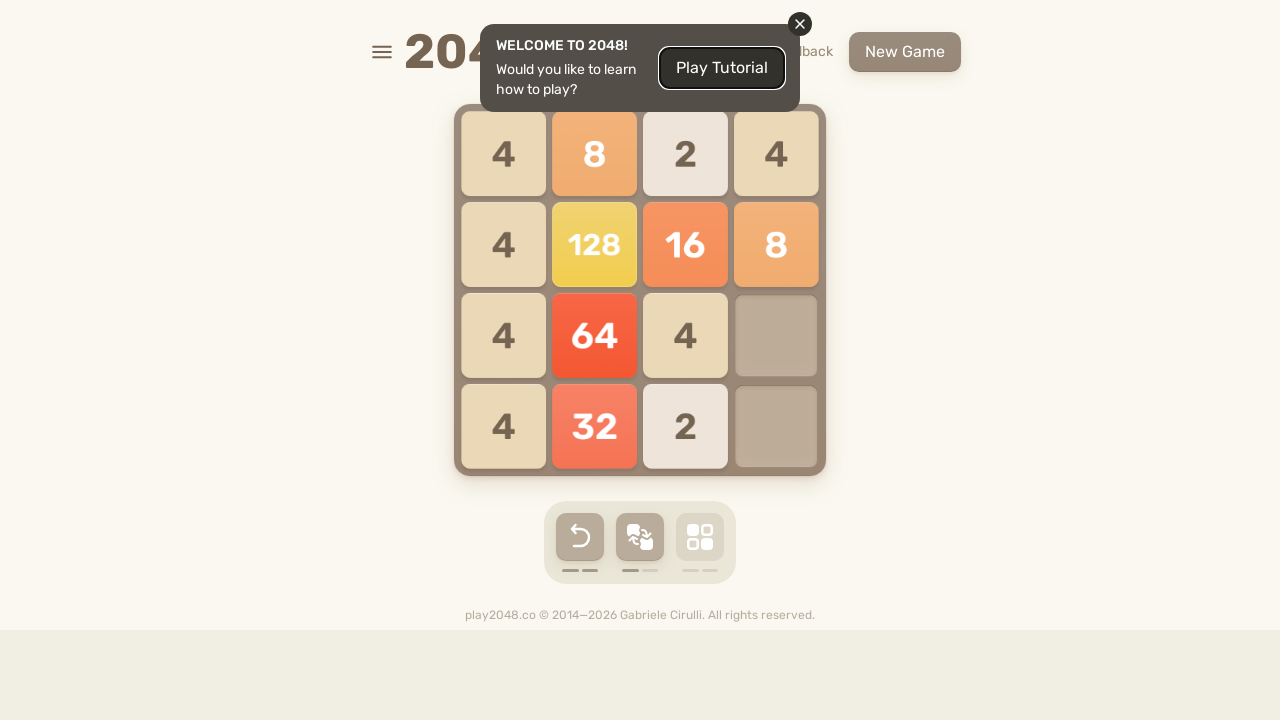

Pressed ArrowRight key on html
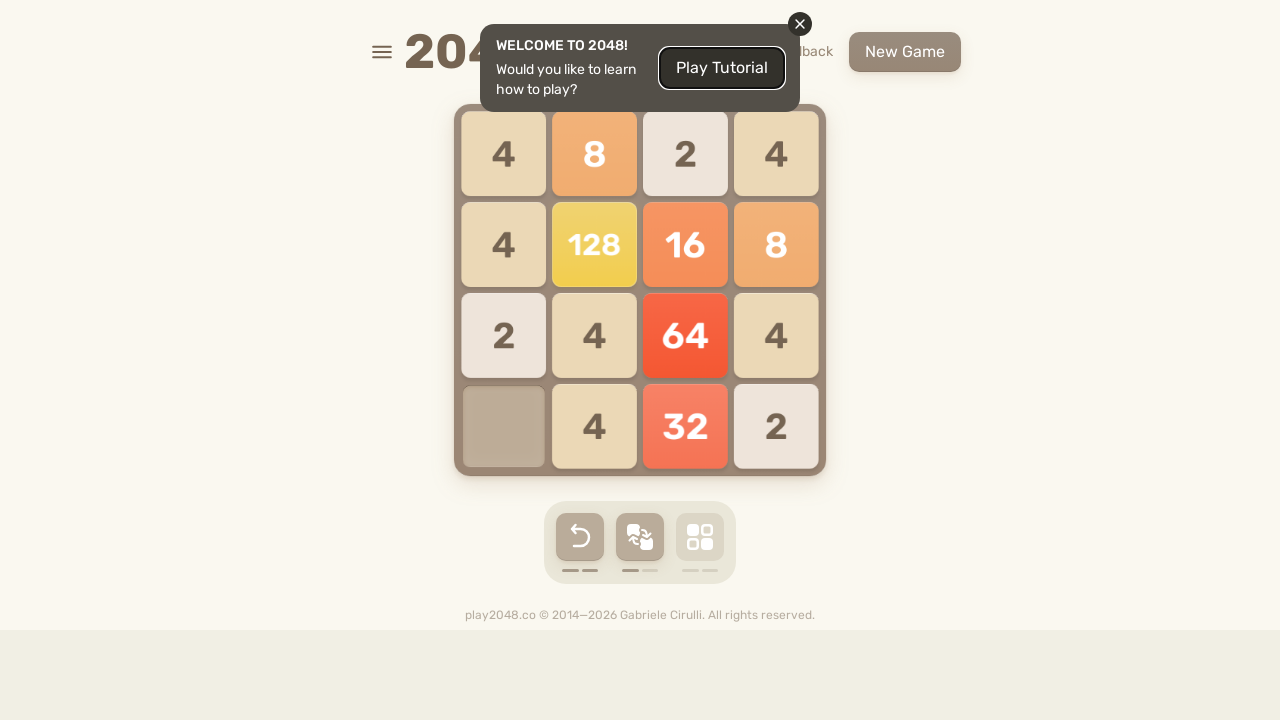

Pressed ArrowRight key on html
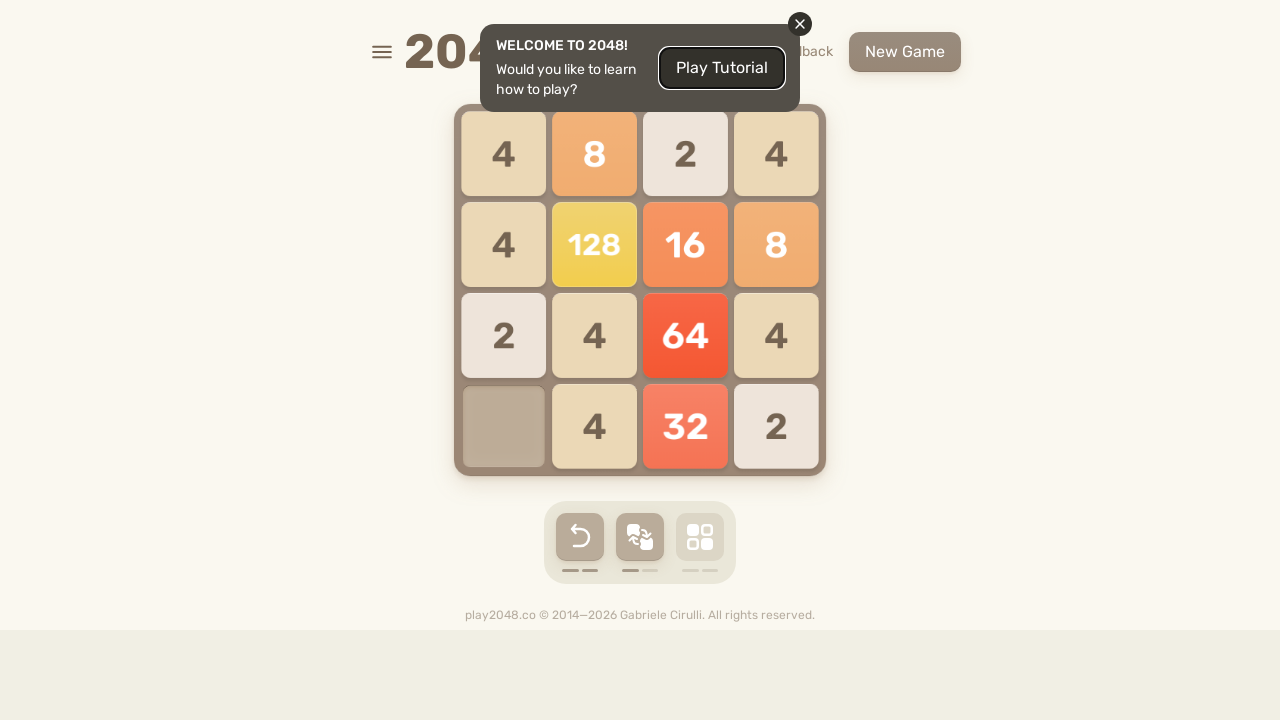

Pressed ArrowLeft key on html
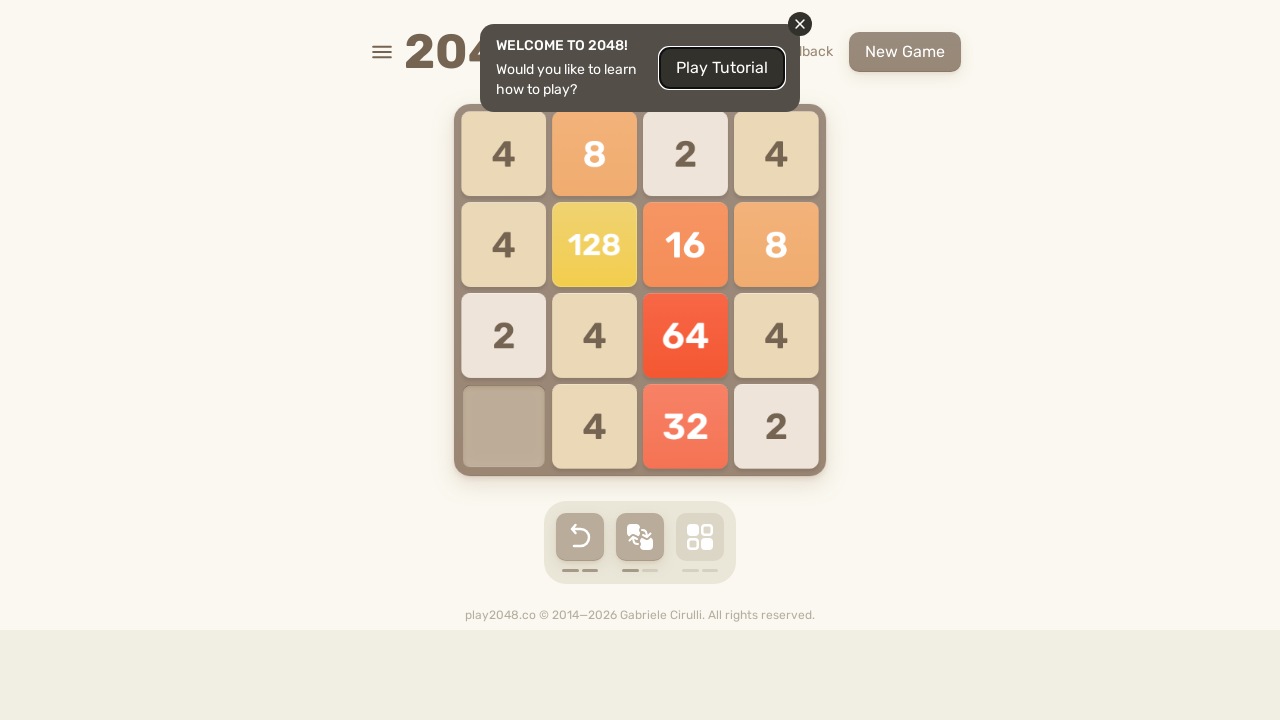

Pressed ArrowDown key on html
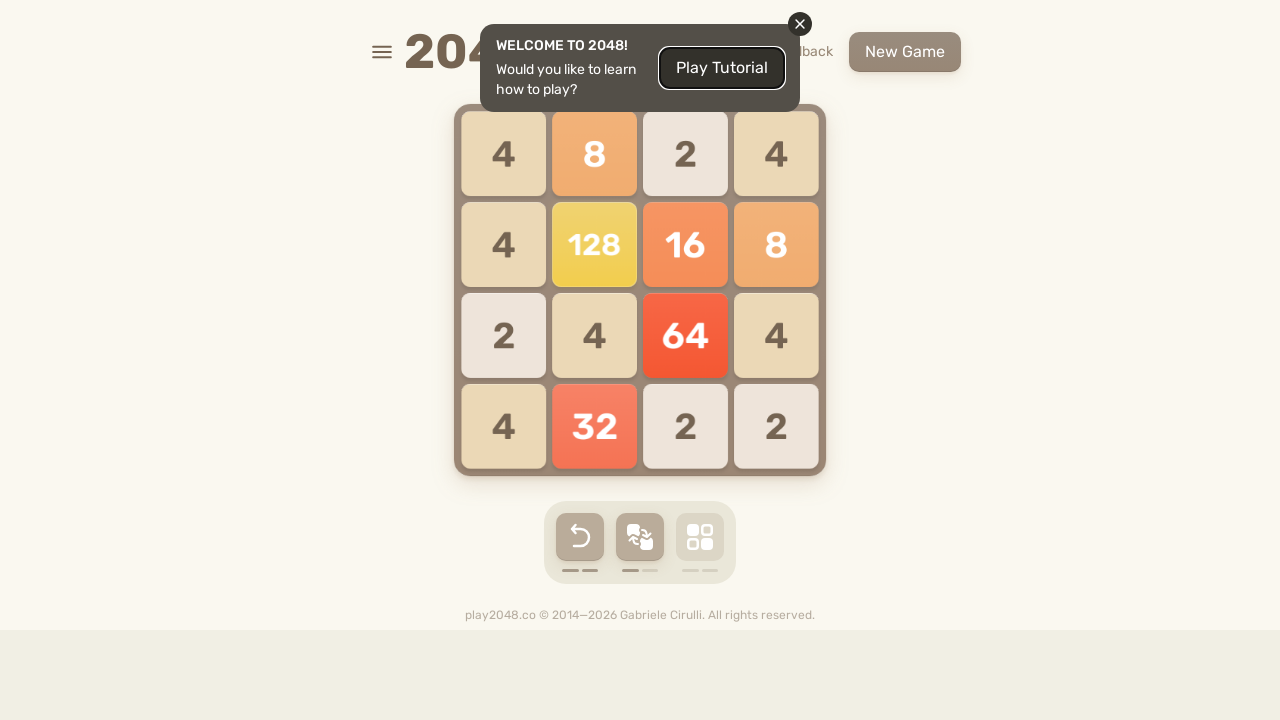

Pressed ArrowLeft key on html
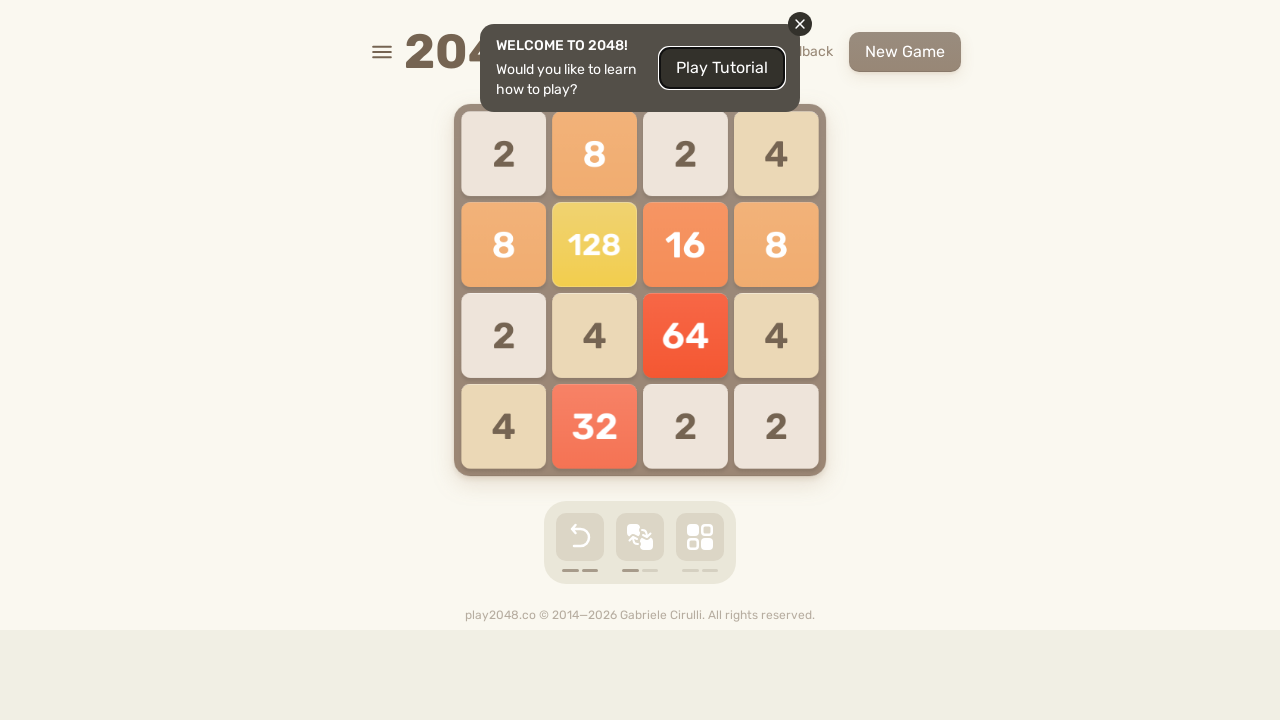

Pressed ArrowLeft key on html
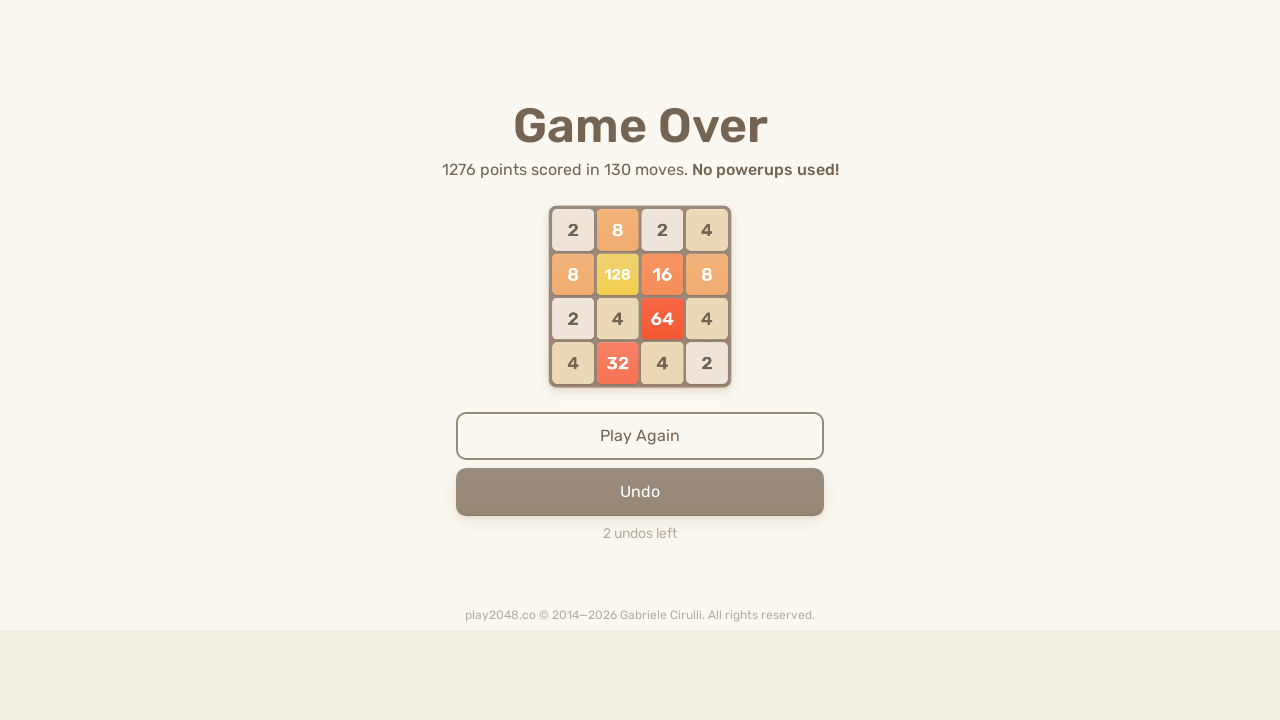

Pressed ArrowDown key on html
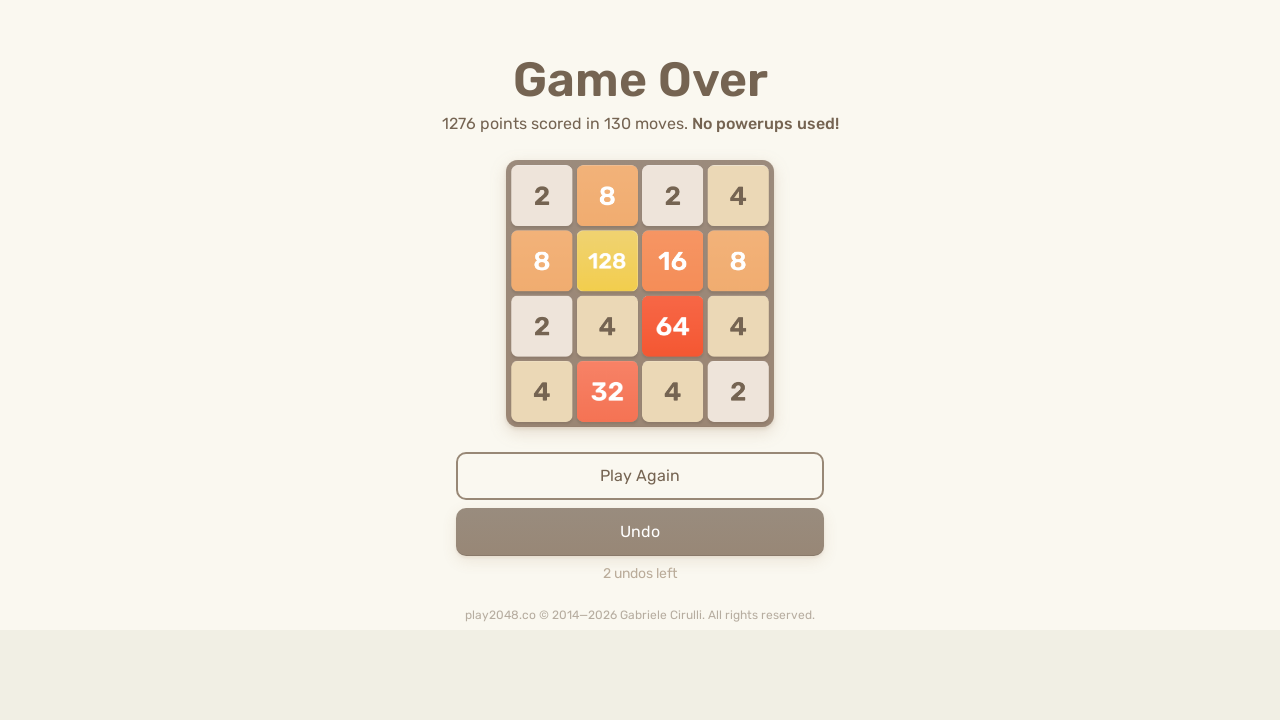

Pressed ArrowRight key on html
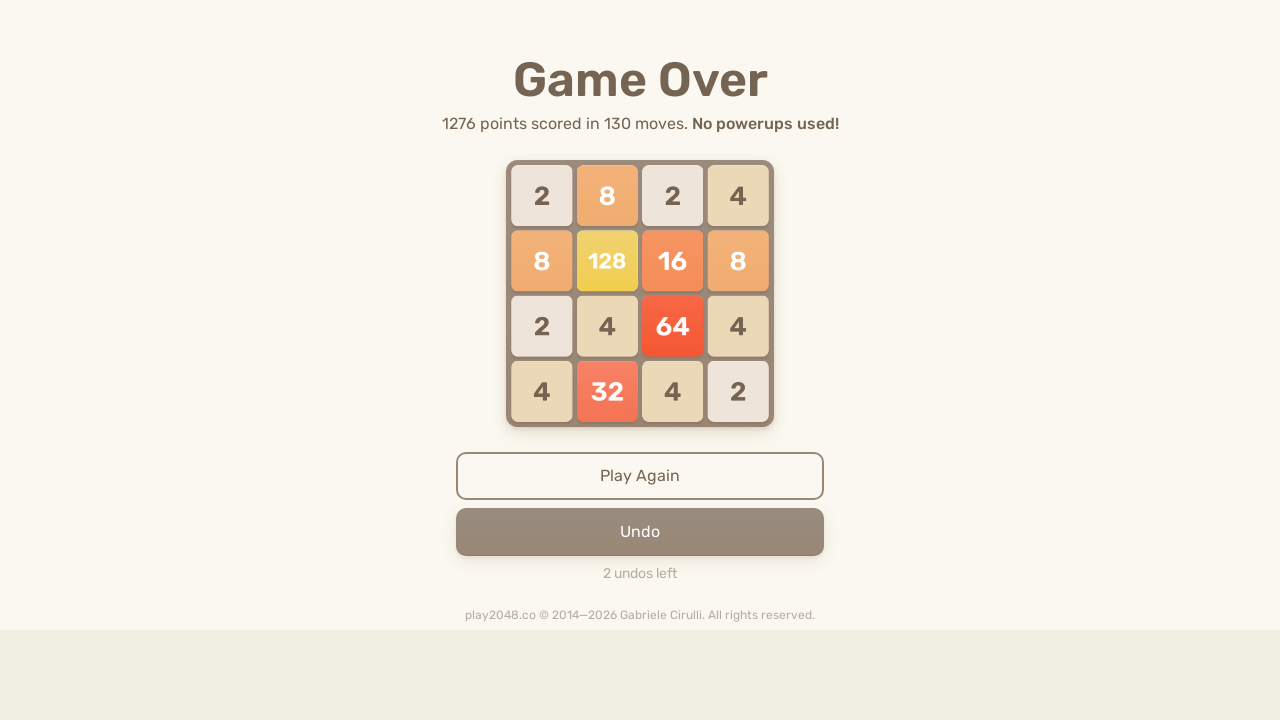

Pressed ArrowRight key on html
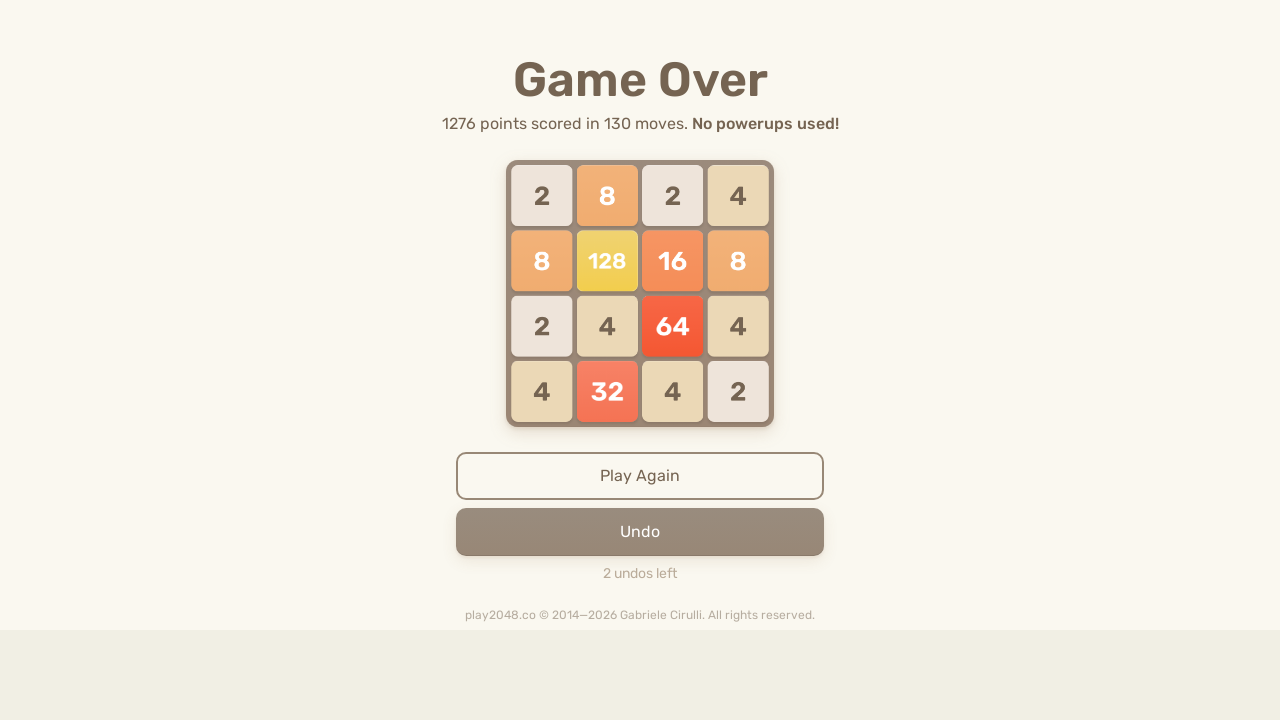

Pressed ArrowLeft key on html
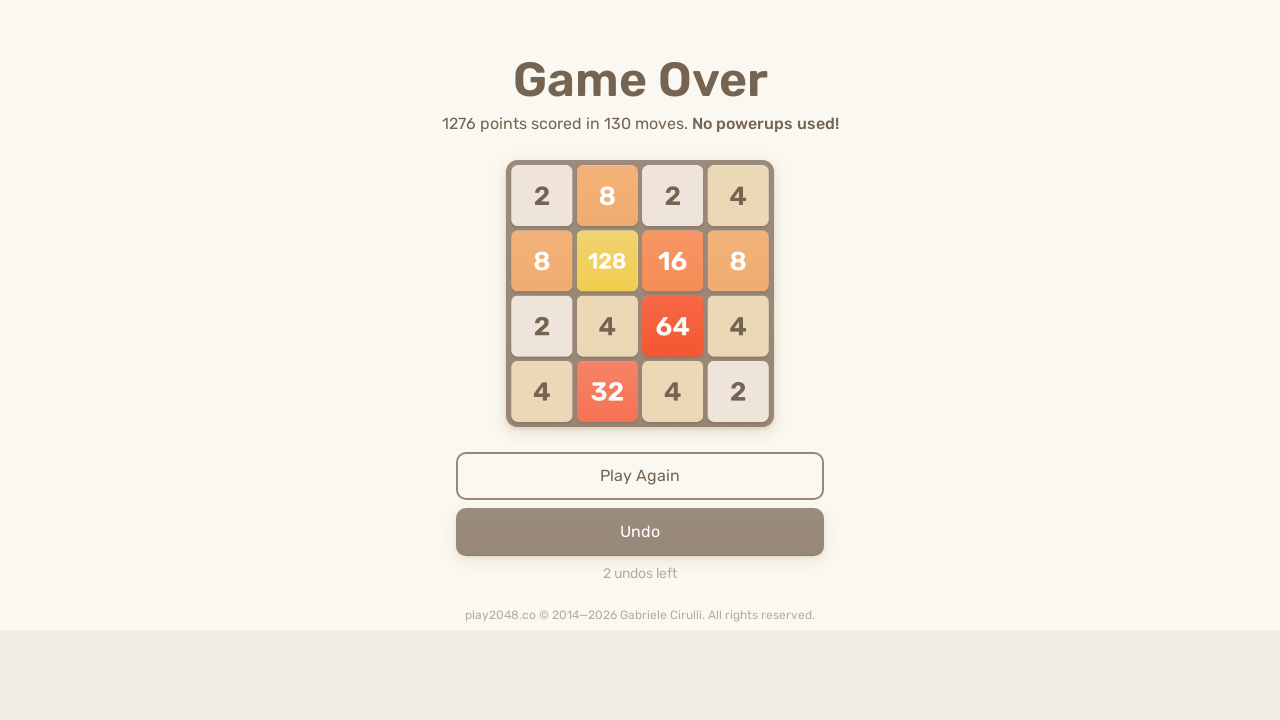

Pressed ArrowRight key on html
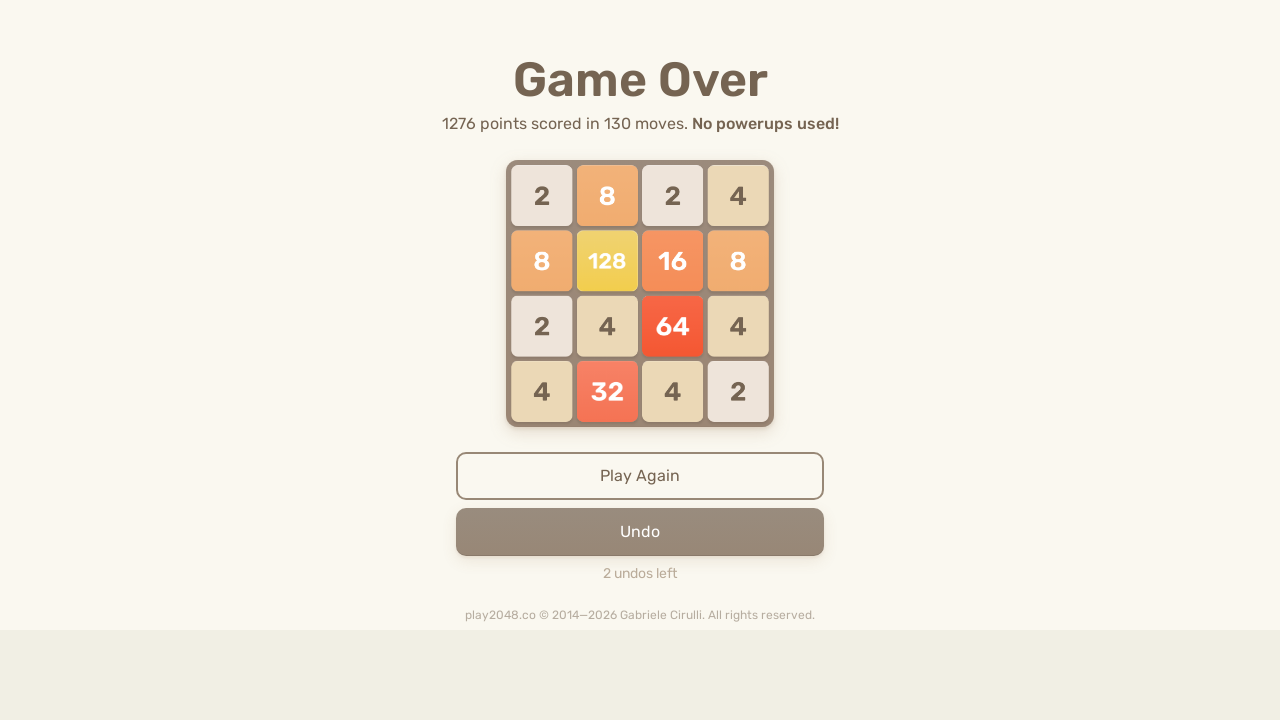

Pressed ArrowLeft key on html
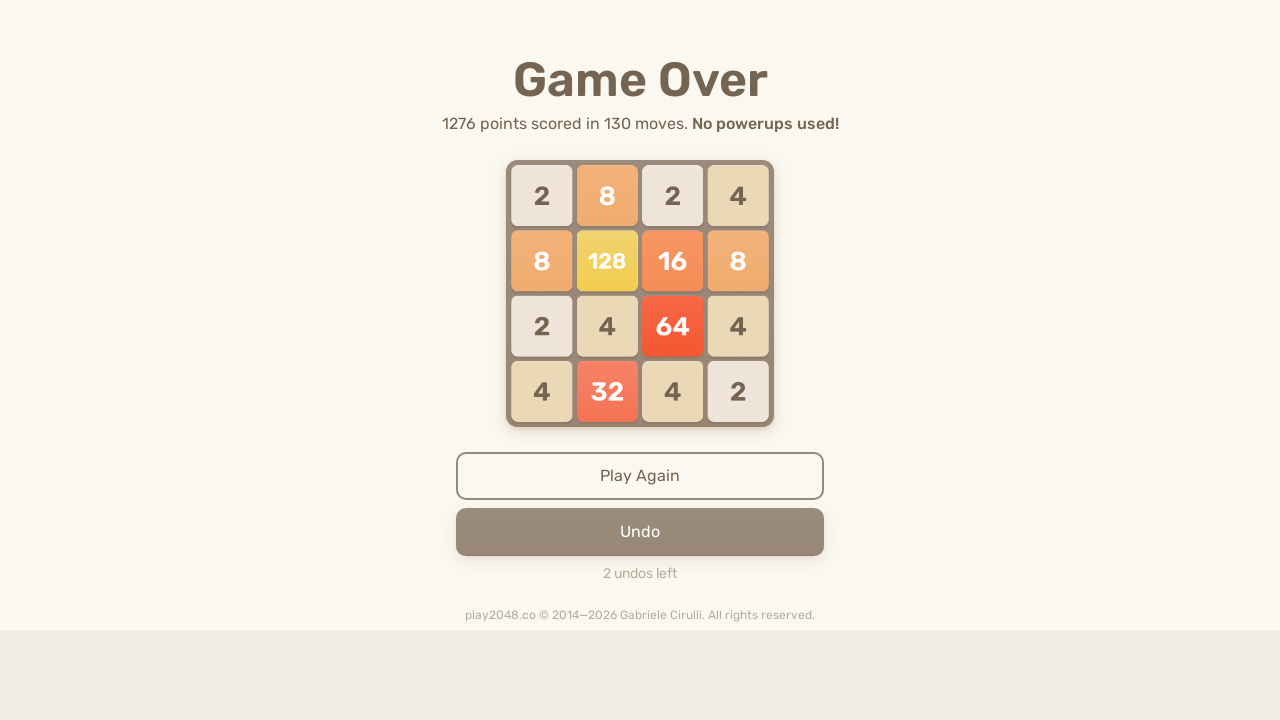

Pressed ArrowUp key on html
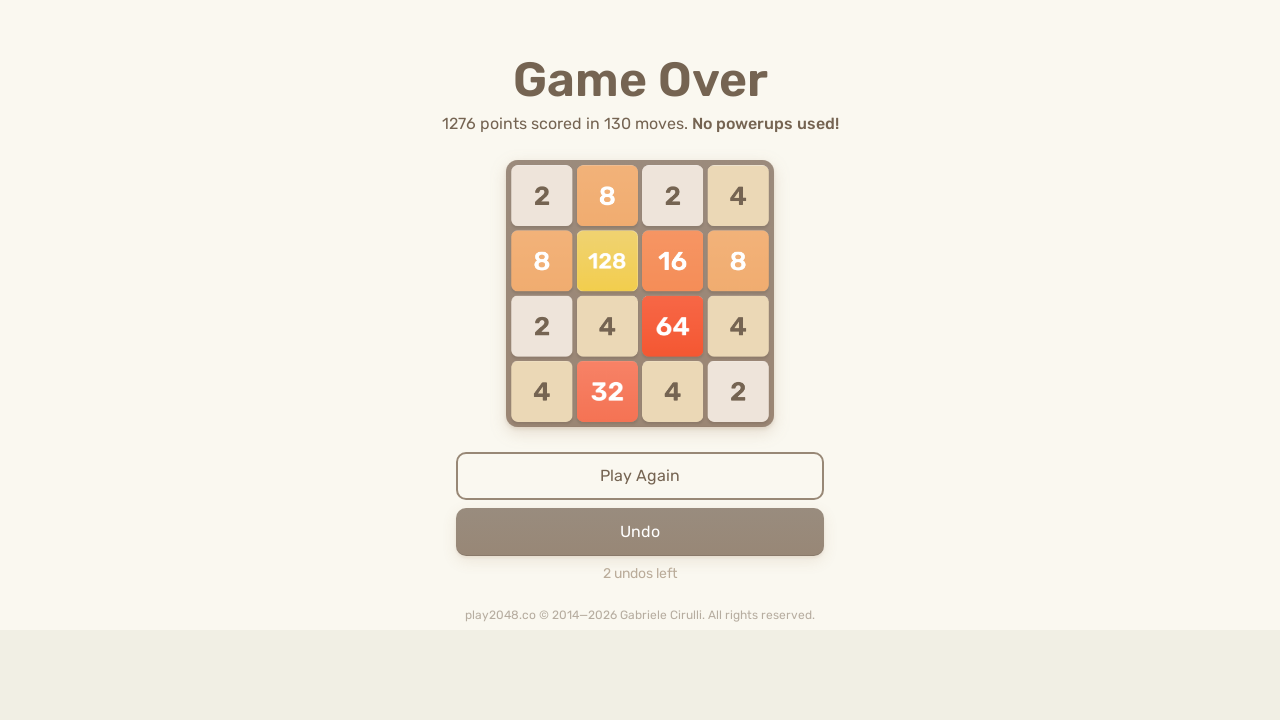

Pressed ArrowUp key on html
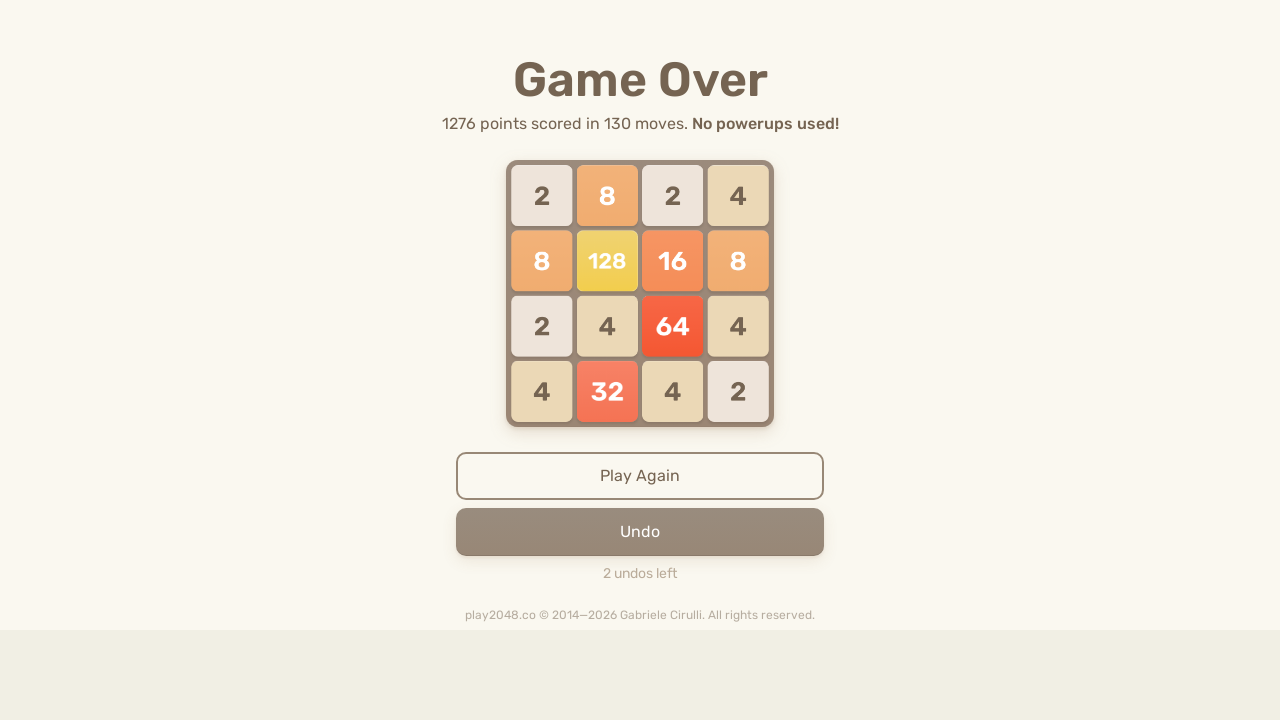

Pressed ArrowRight key on html
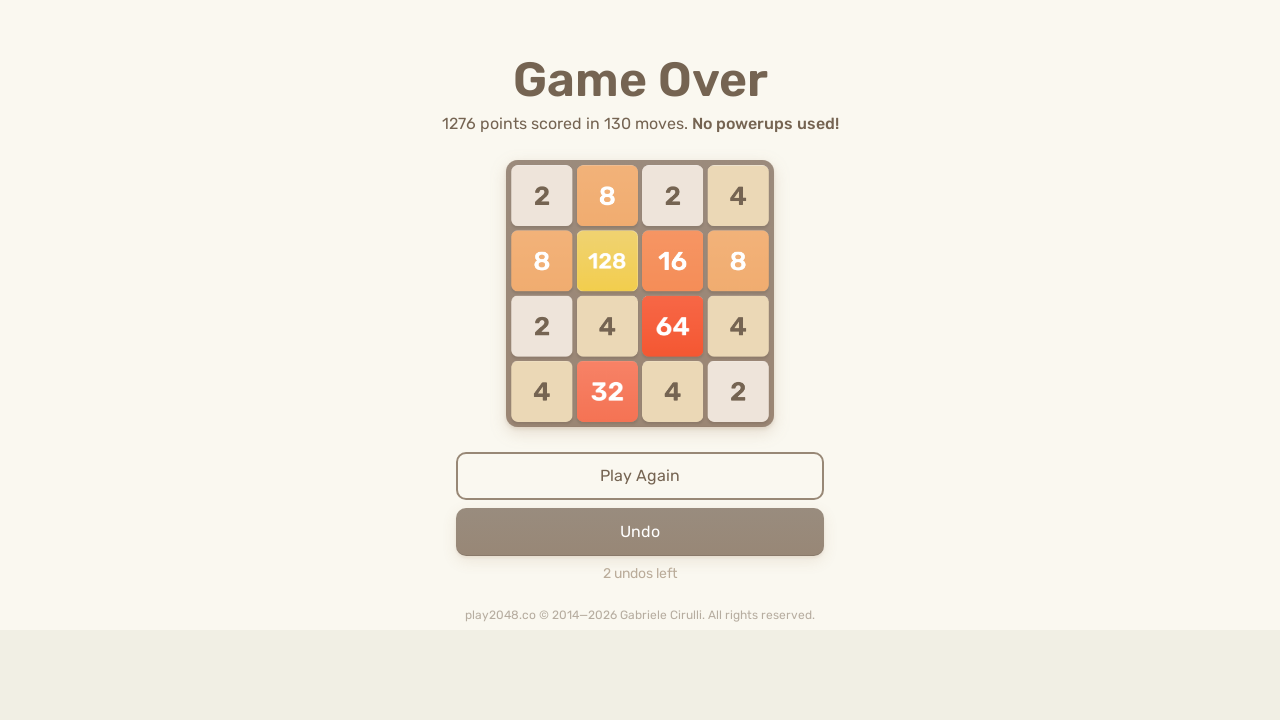

Pressed ArrowLeft key on html
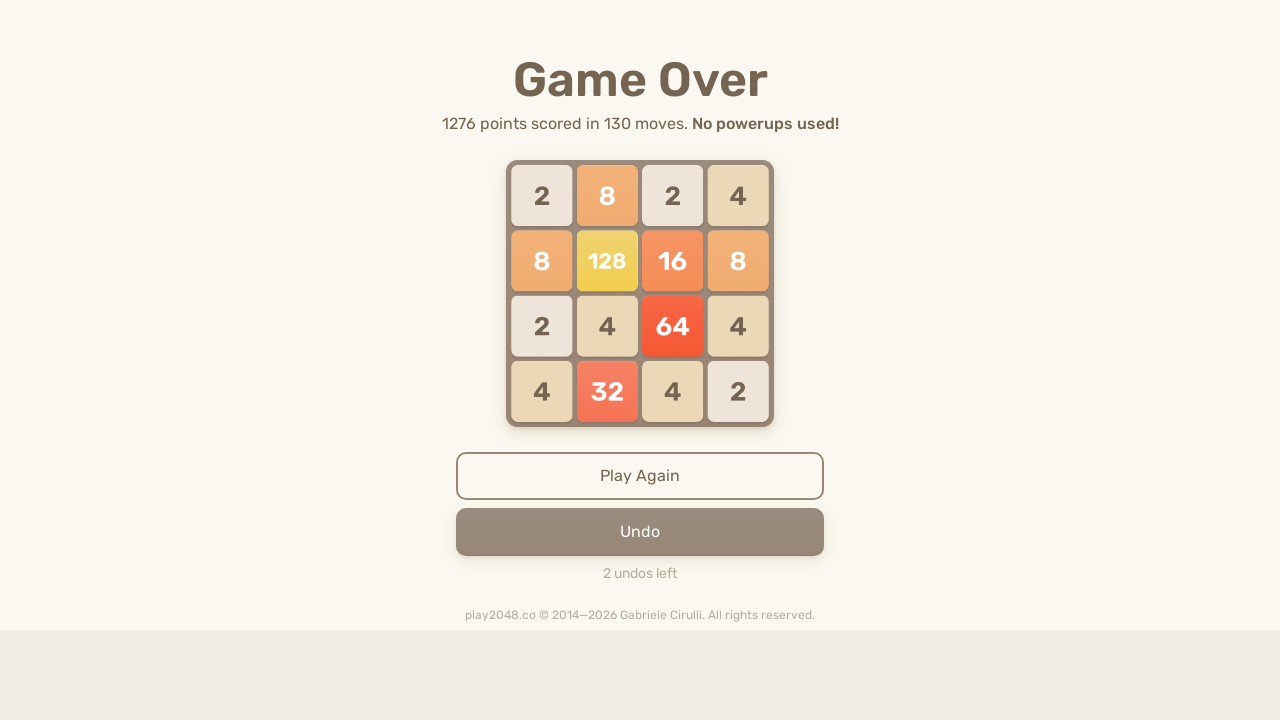

Pressed ArrowDown key on html
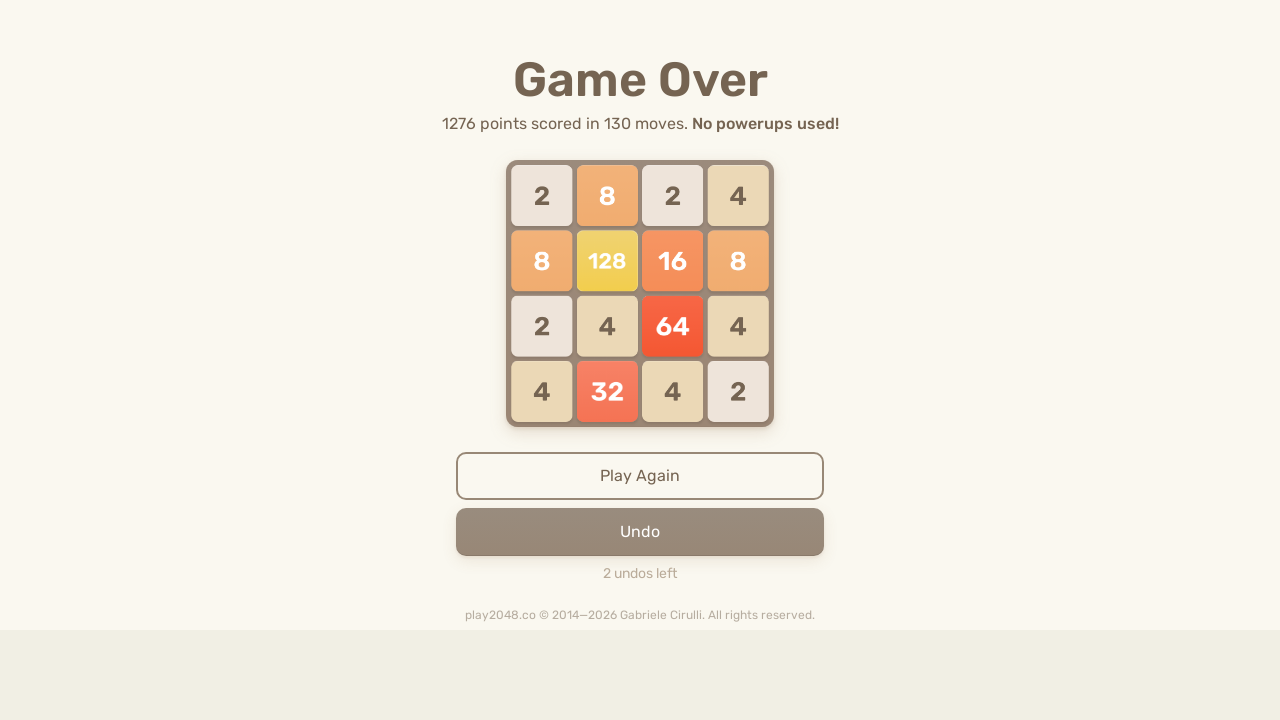

Pressed ArrowDown key on html
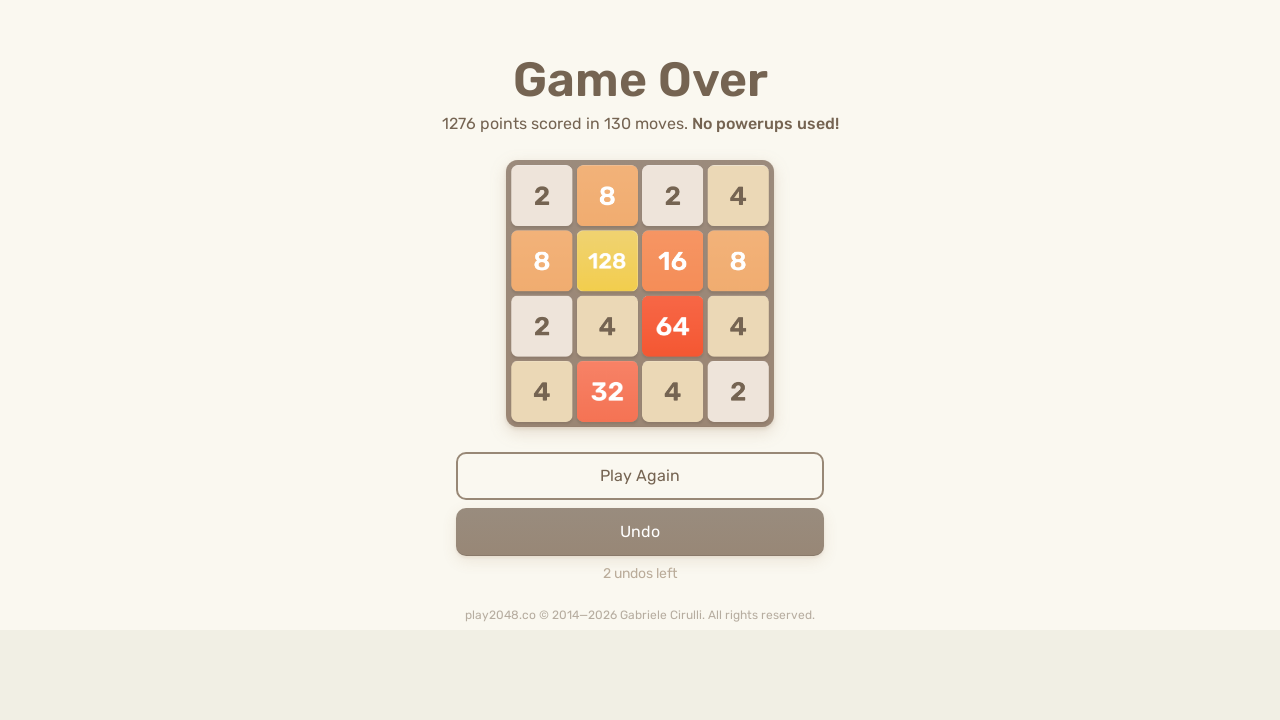

Pressed ArrowDown key on html
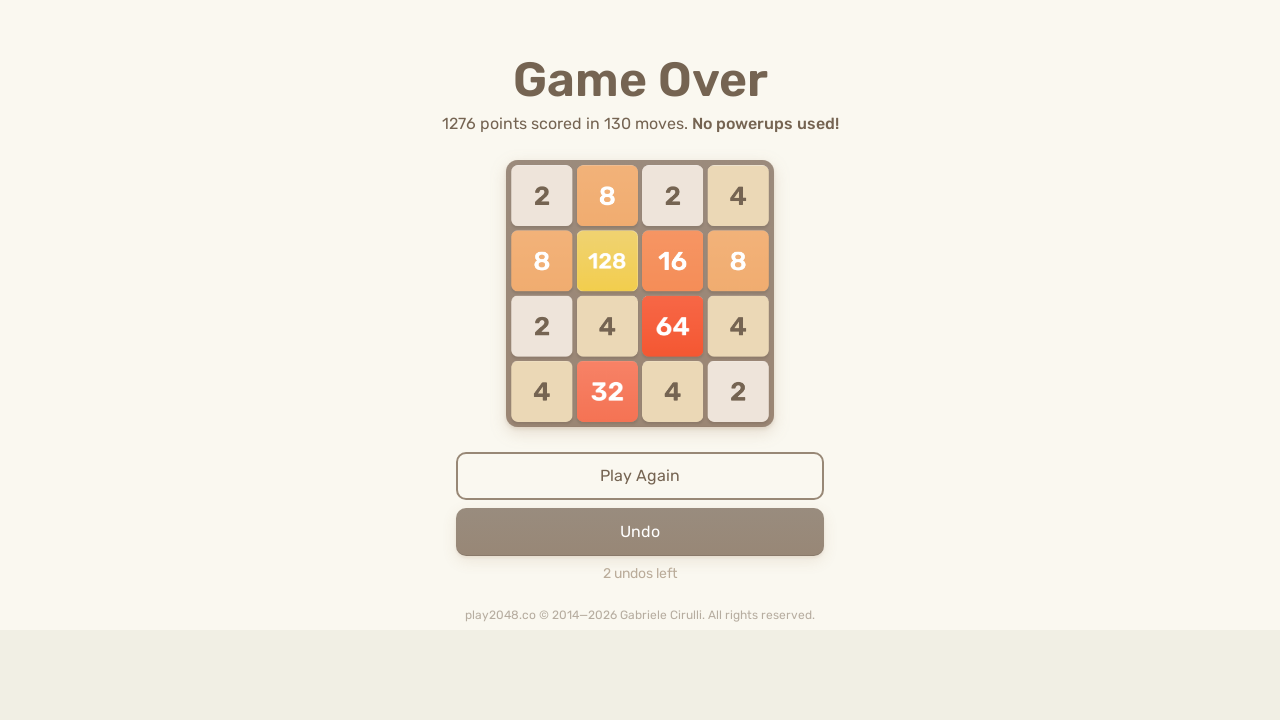

Pressed ArrowRight key on html
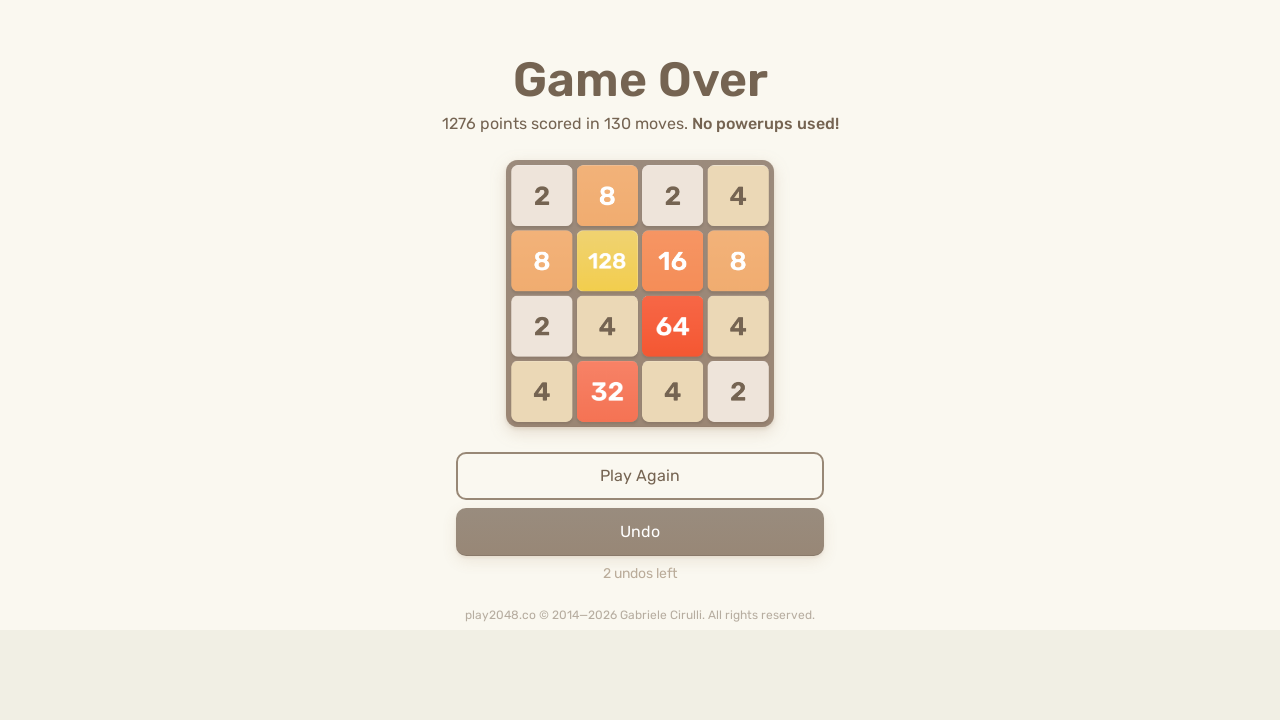

Pressed ArrowDown key on html
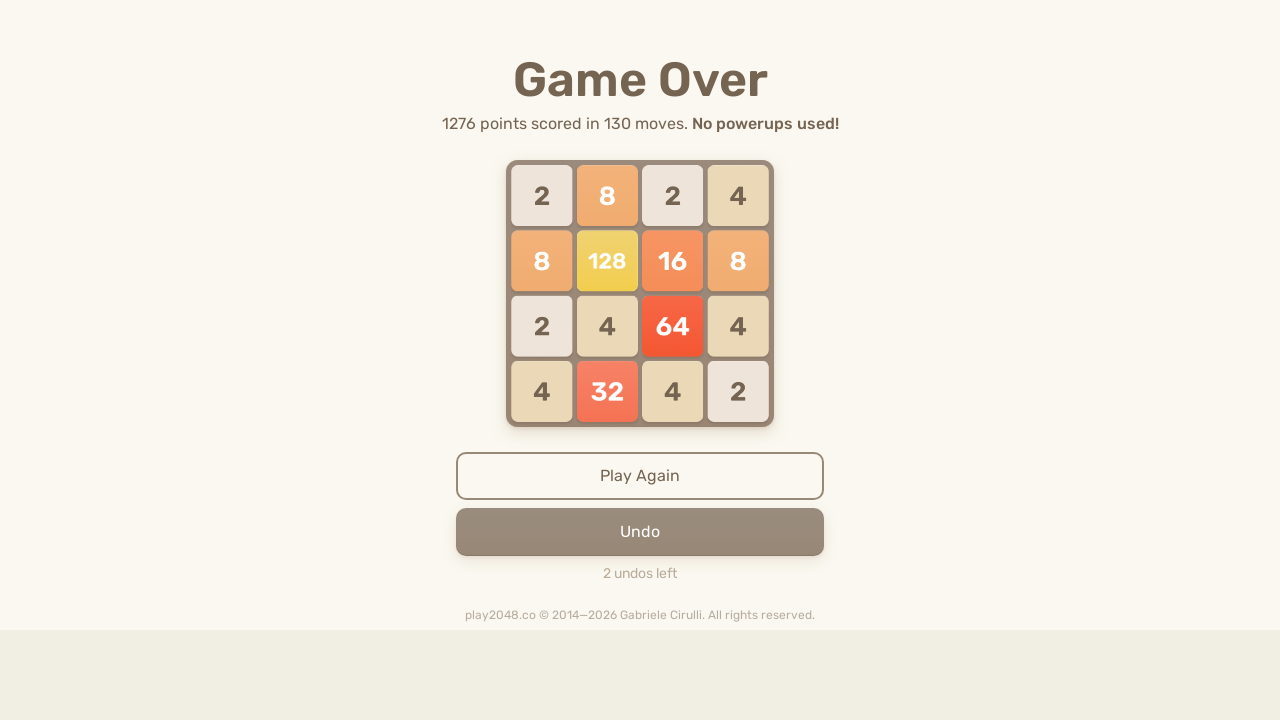

Pressed ArrowDown key on html
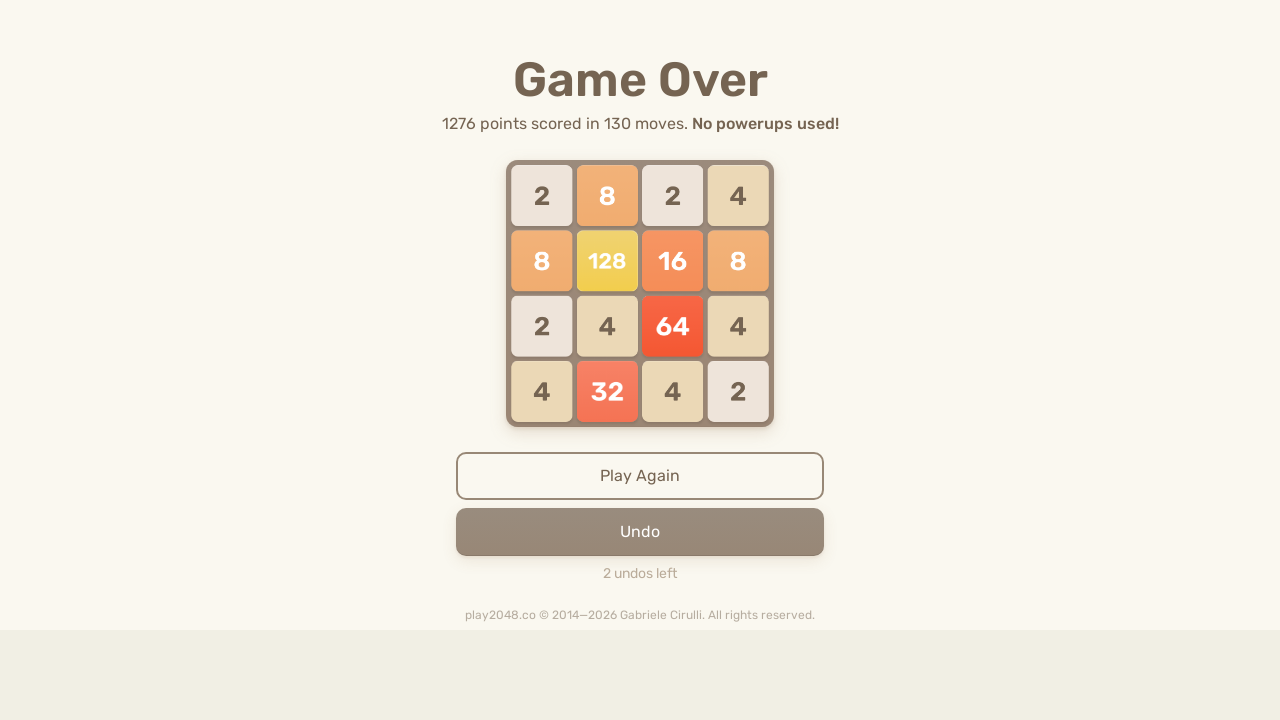

Pressed ArrowDown key on html
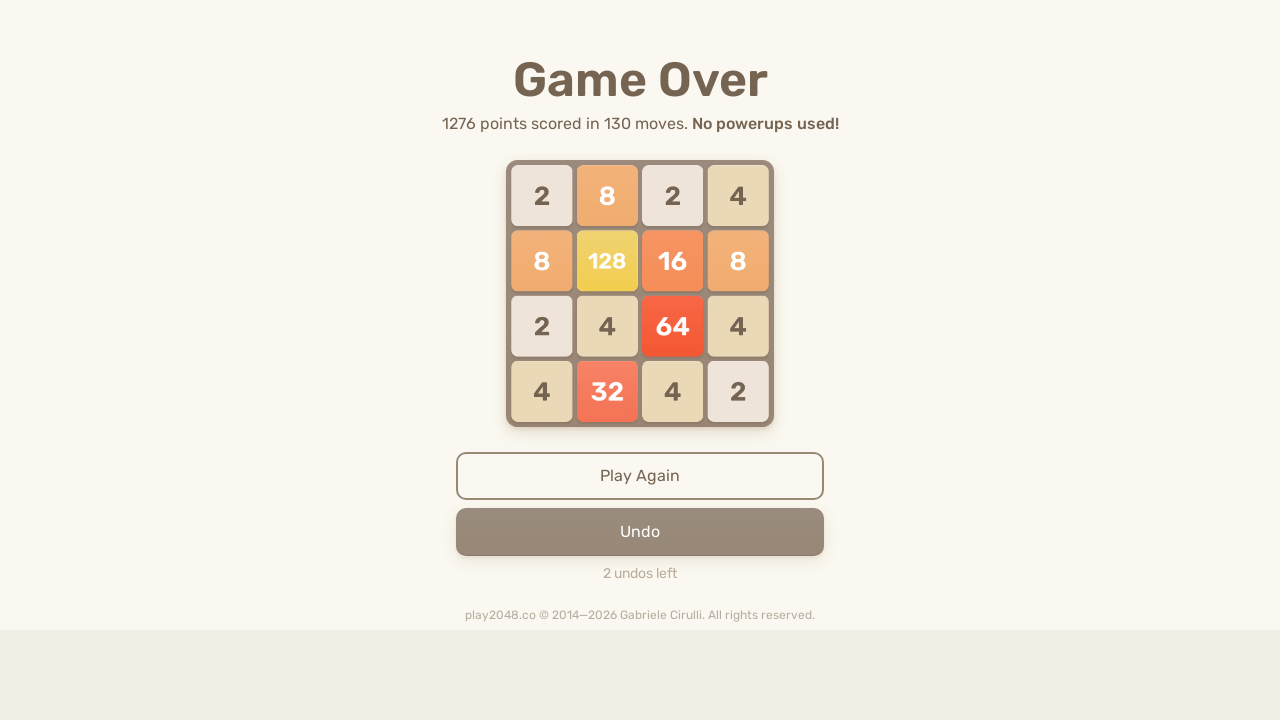

Pressed ArrowLeft key on html
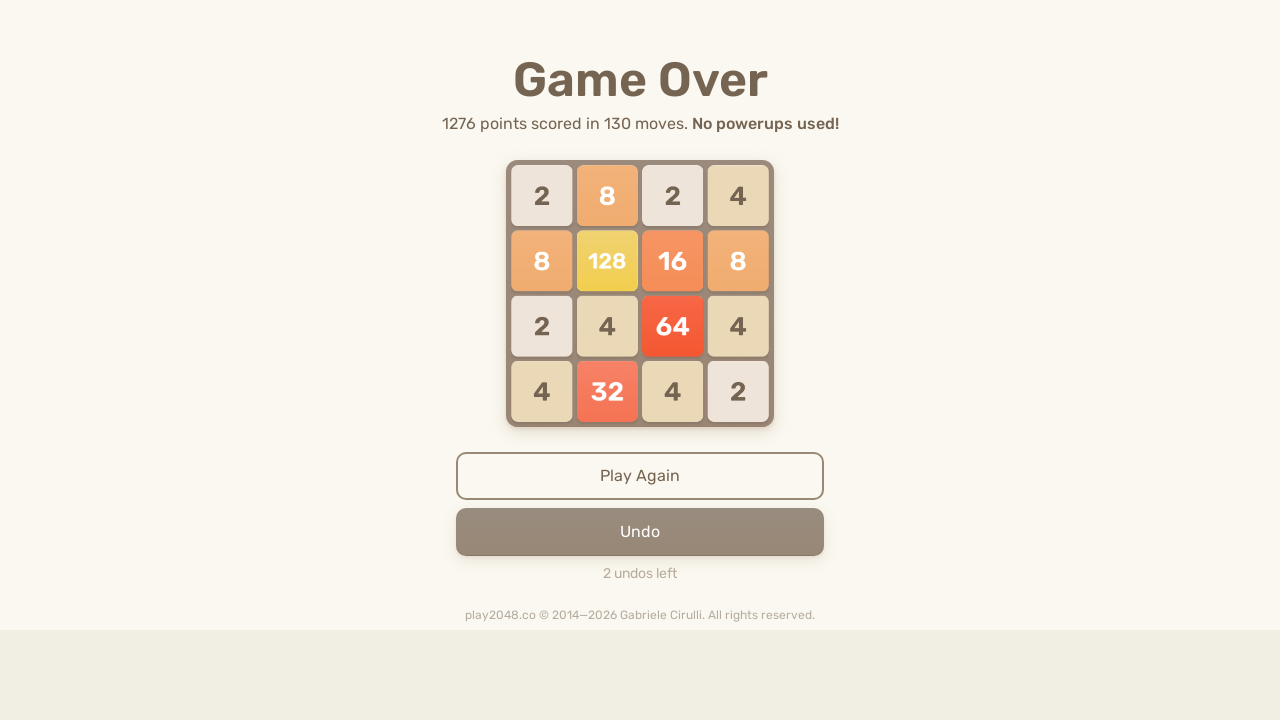

Pressed ArrowDown key on html
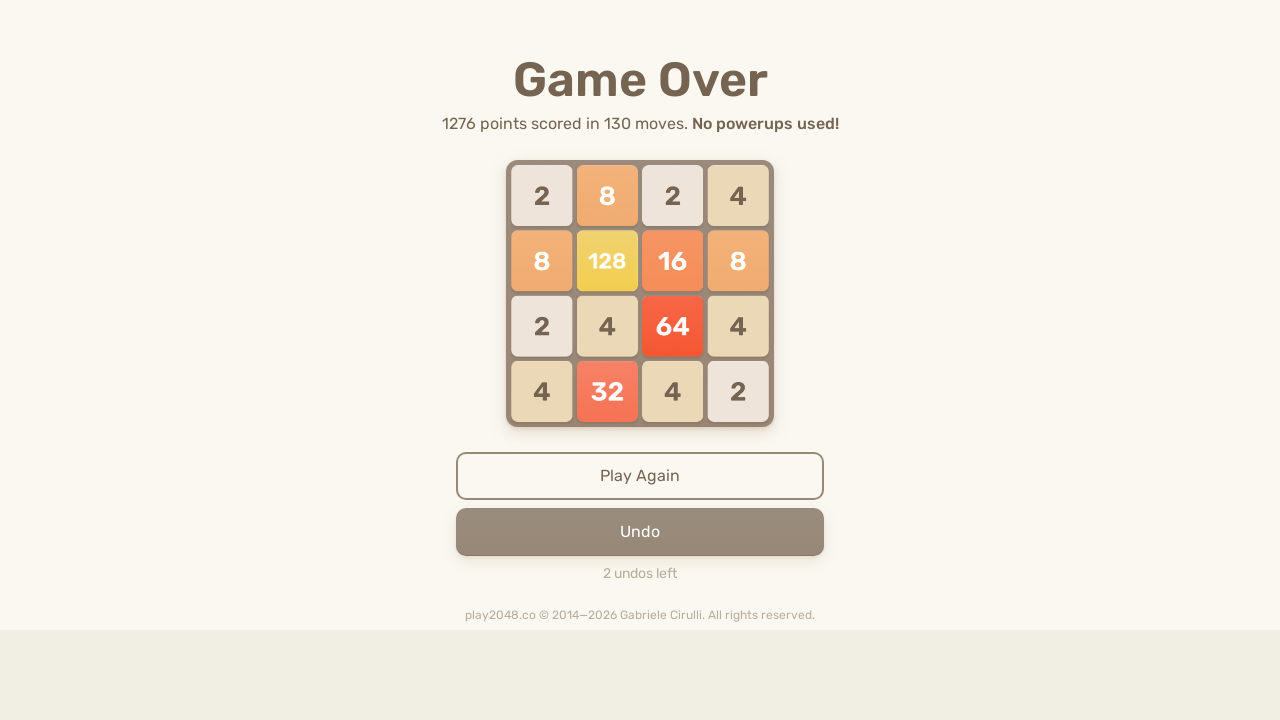

Pressed ArrowDown key on html
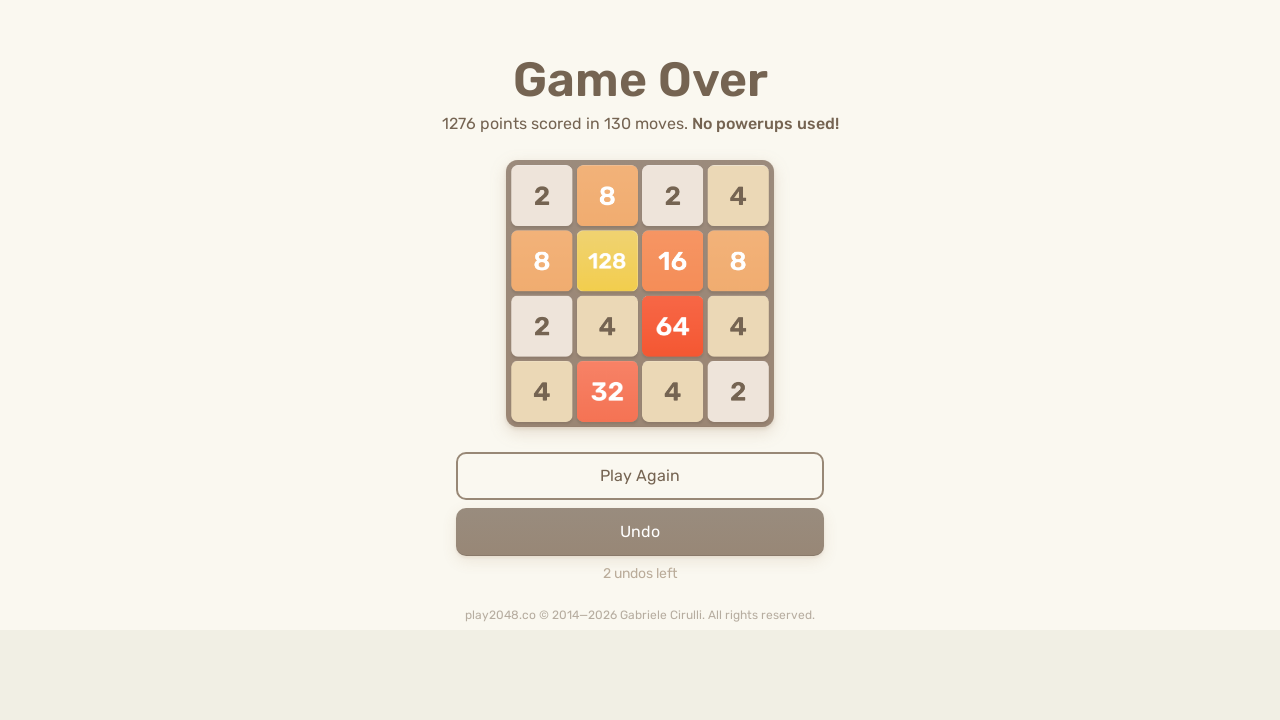

Pressed ArrowLeft key on html
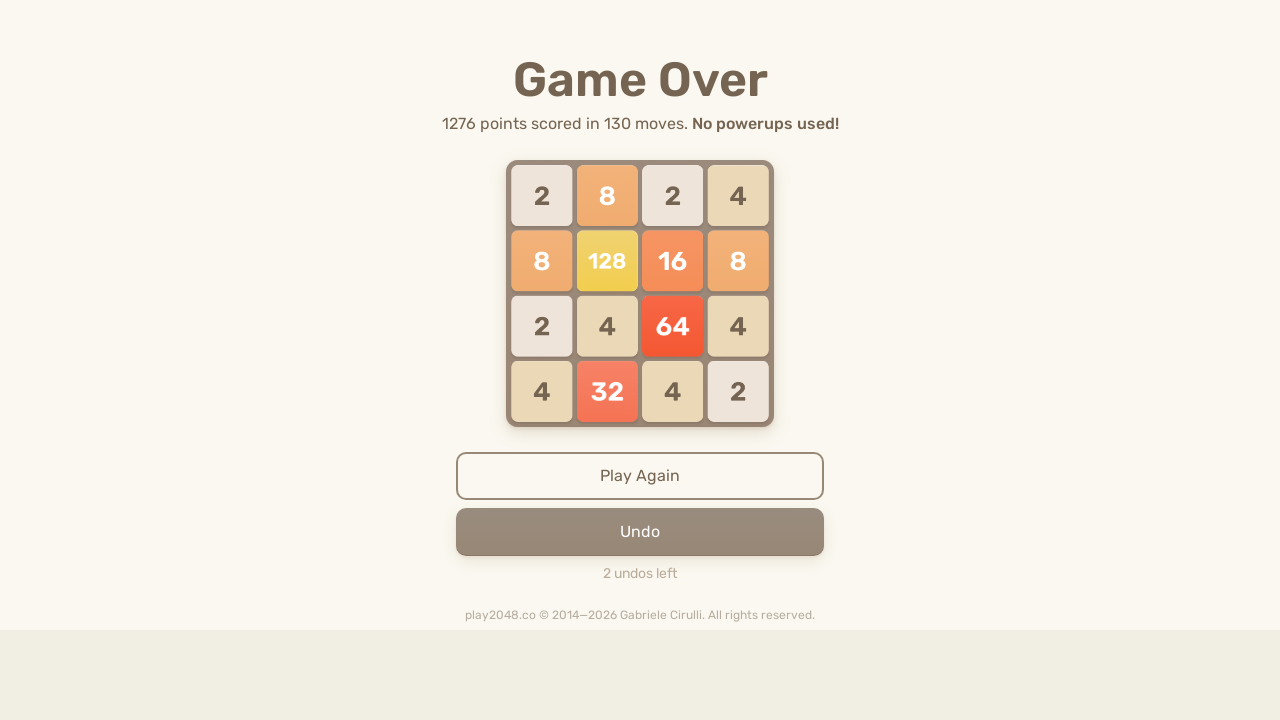

Pressed ArrowDown key on html
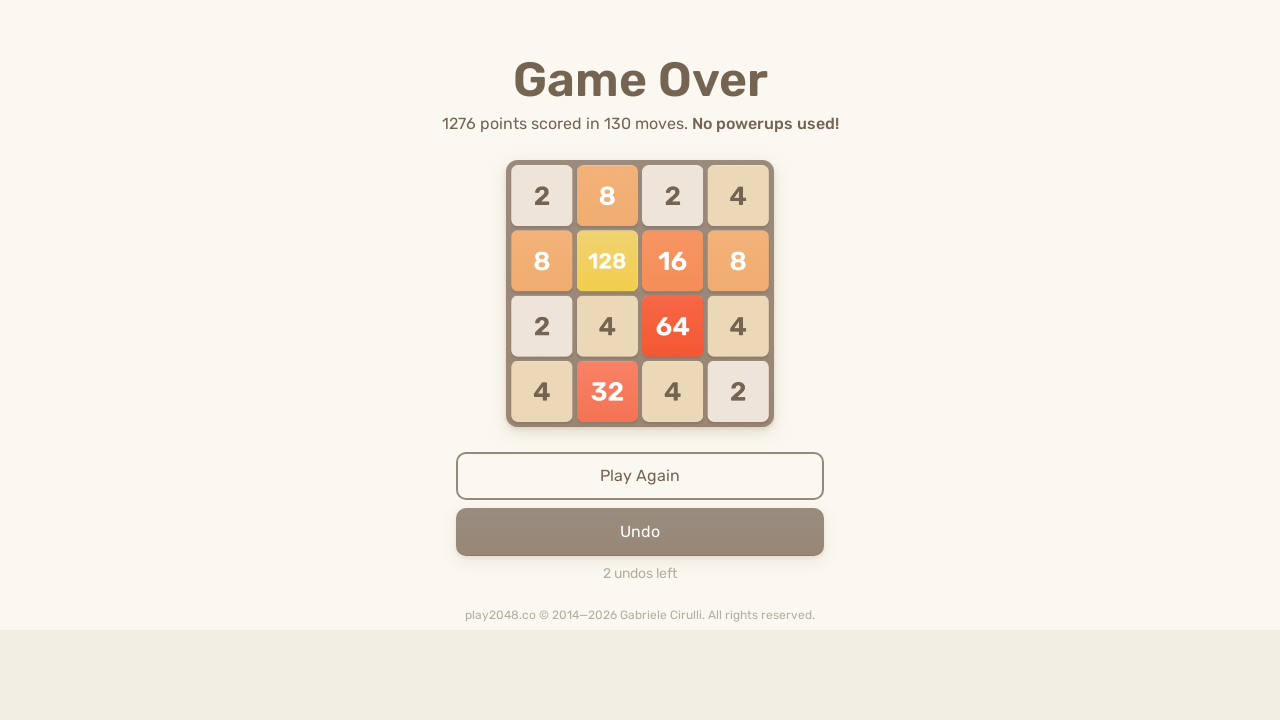

Pressed ArrowLeft key on html
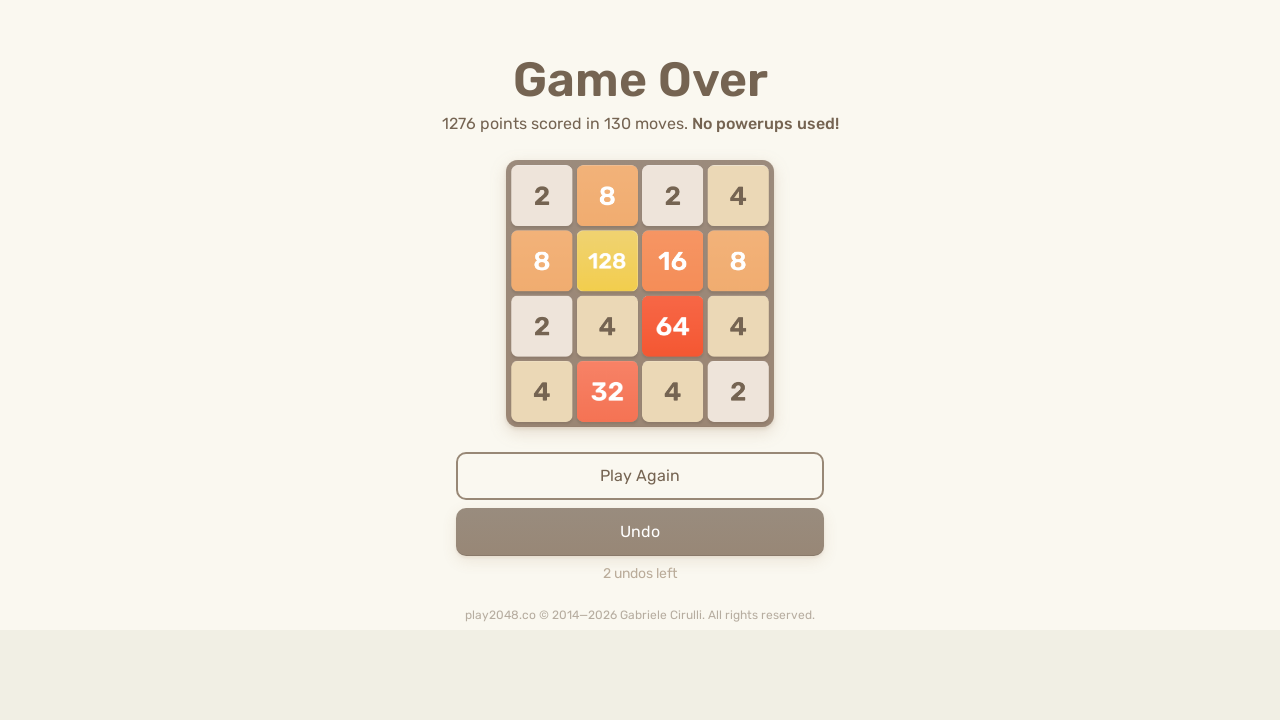

Pressed ArrowDown key on html
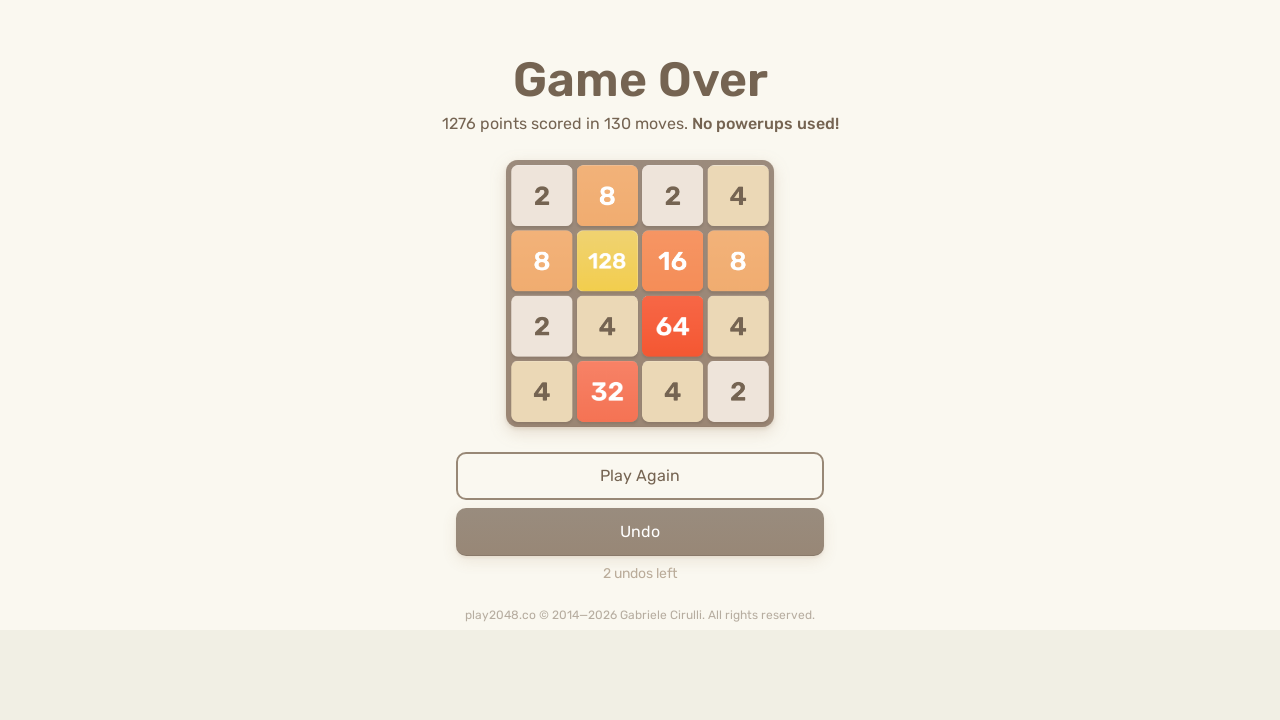

Pressed ArrowRight key on html
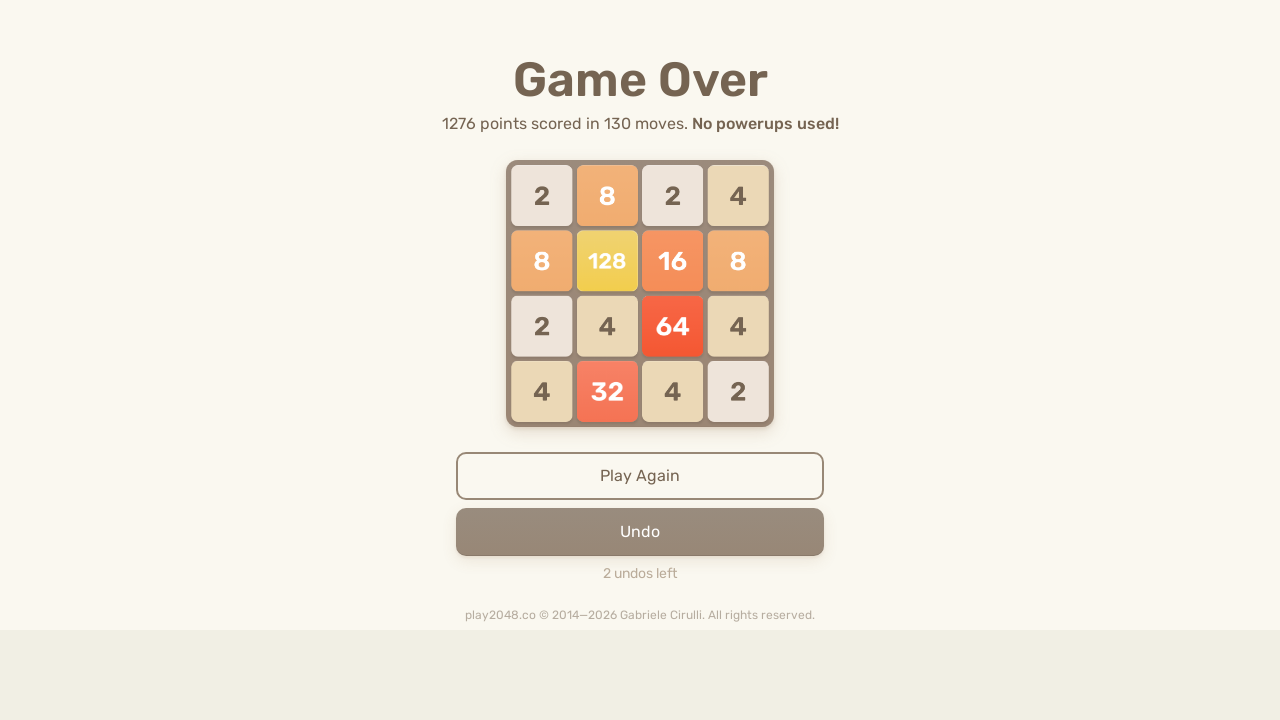

Pressed ArrowDown key on html
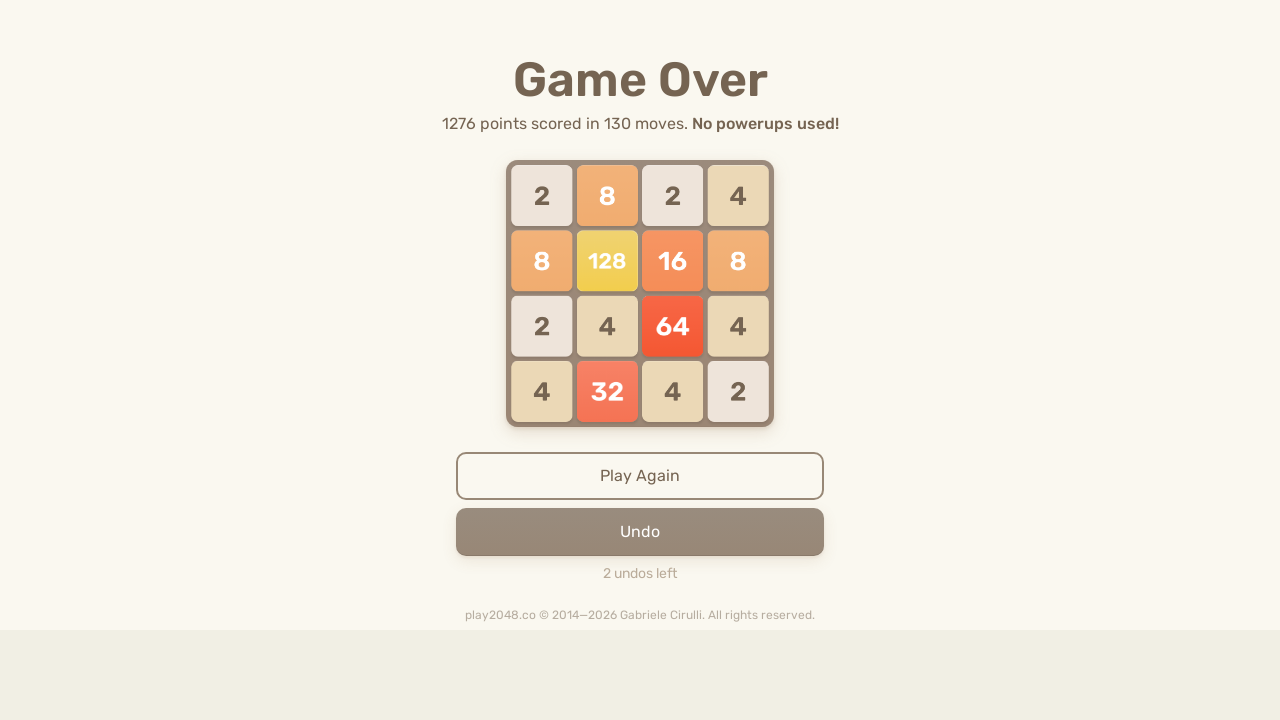

Pressed ArrowDown key on html
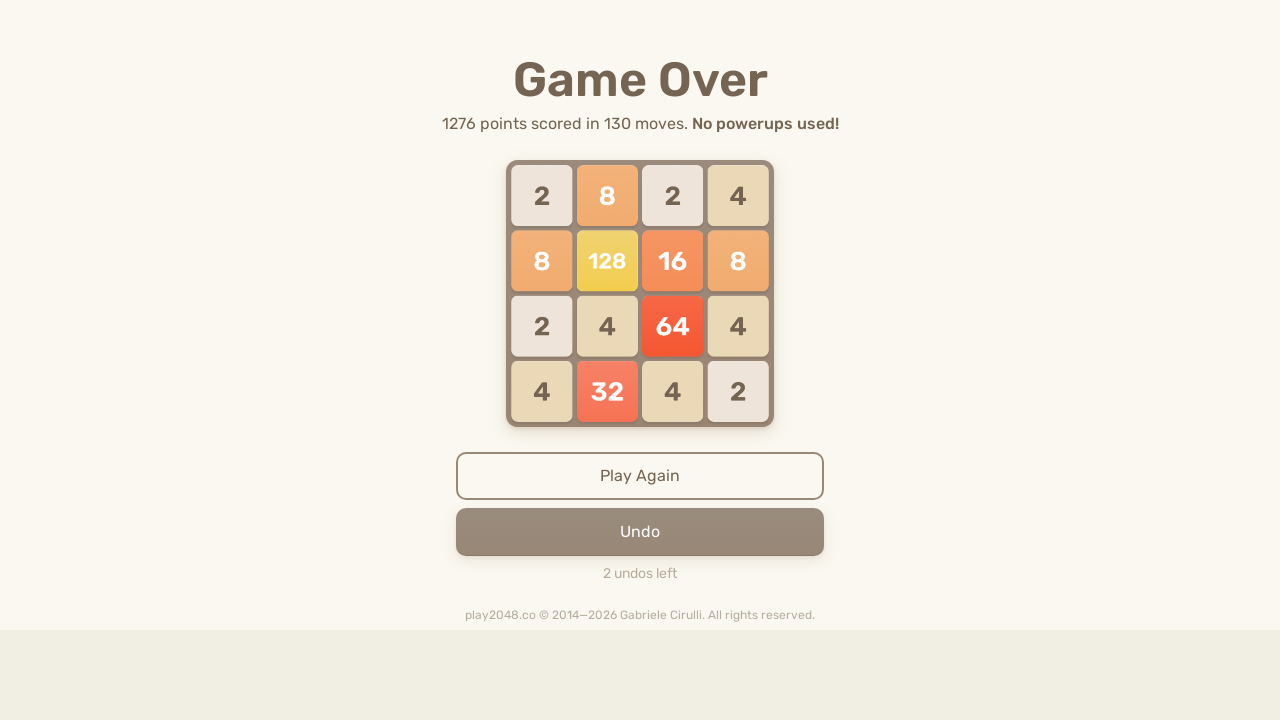

Pressed ArrowUp key on html
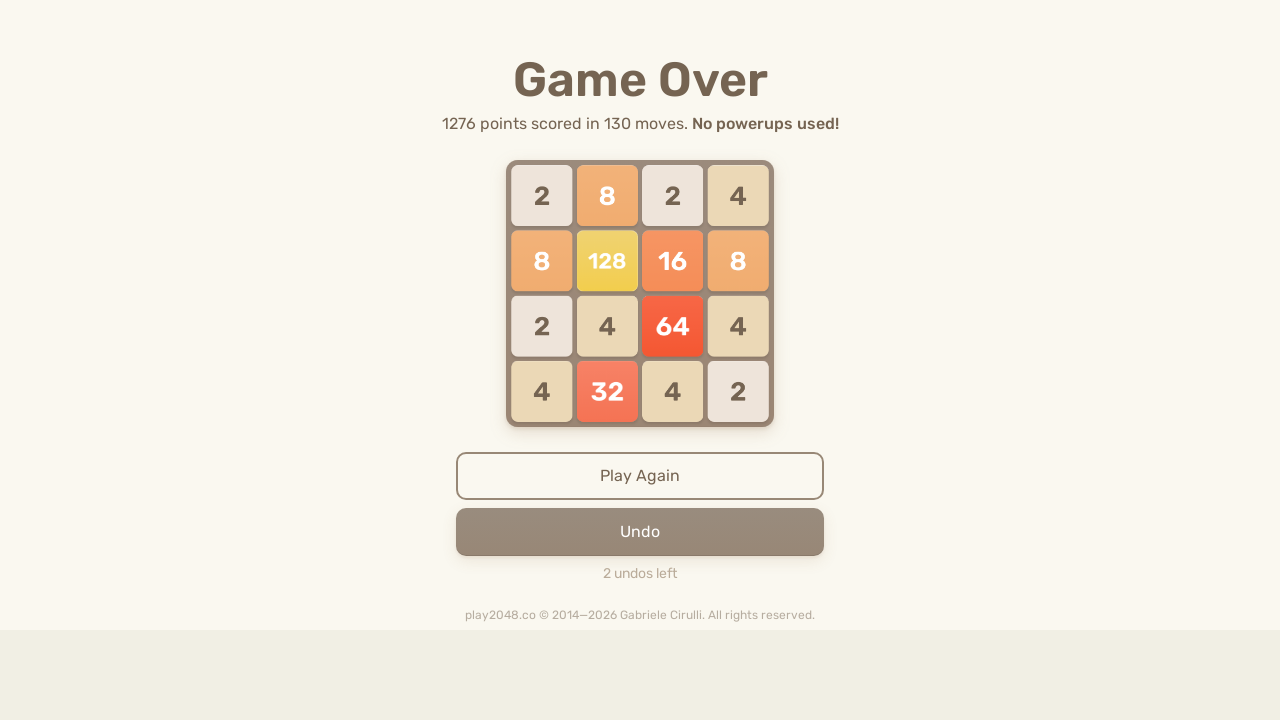

Pressed ArrowUp key on html
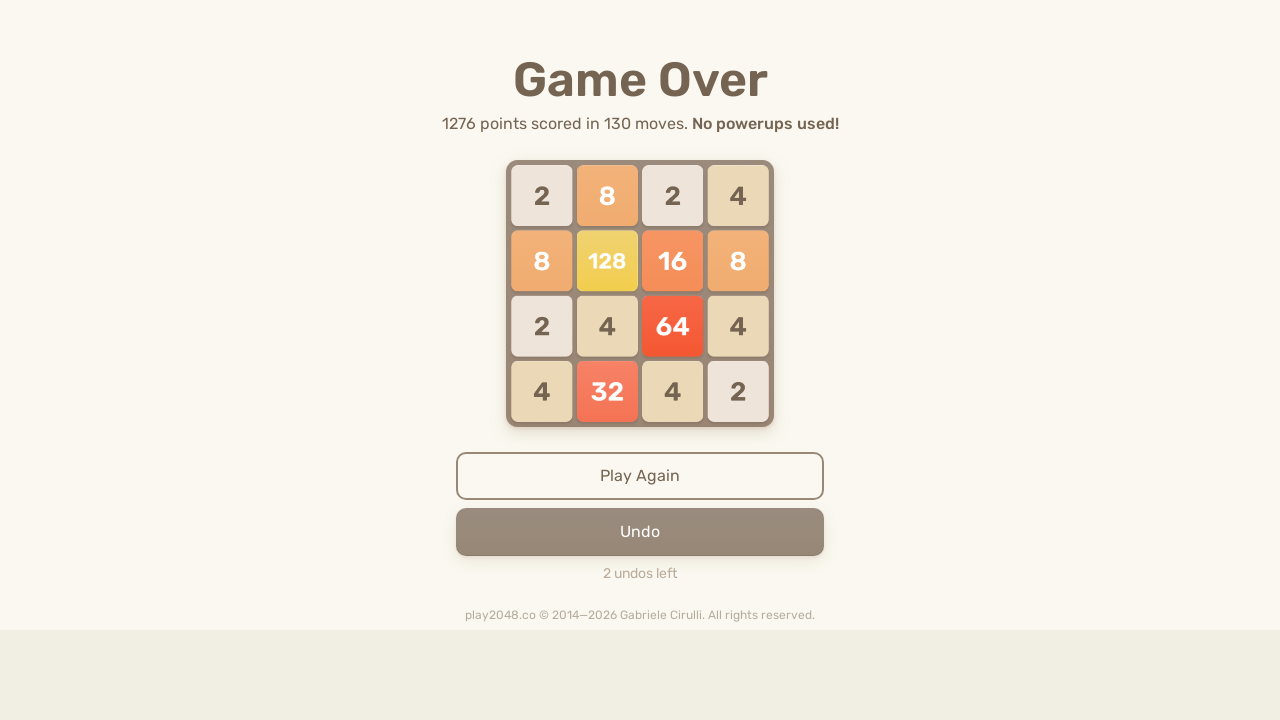

Pressed ArrowDown key on html
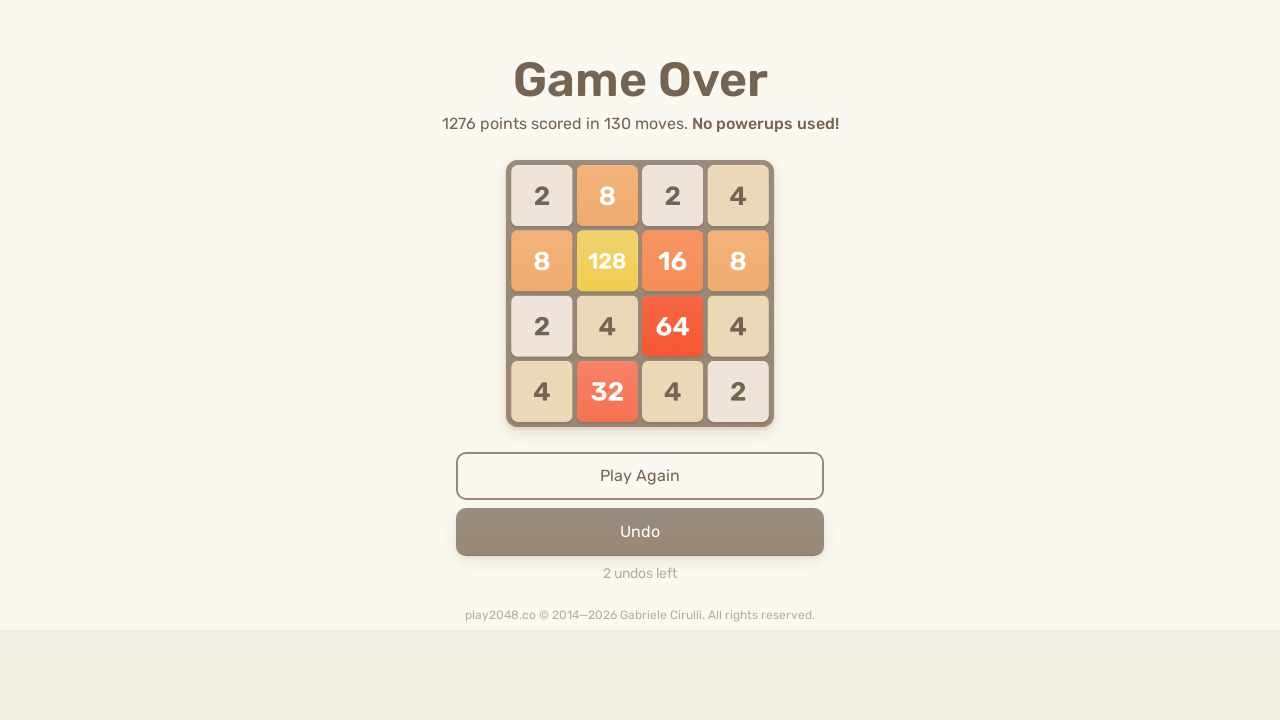

Pressed ArrowUp key on html
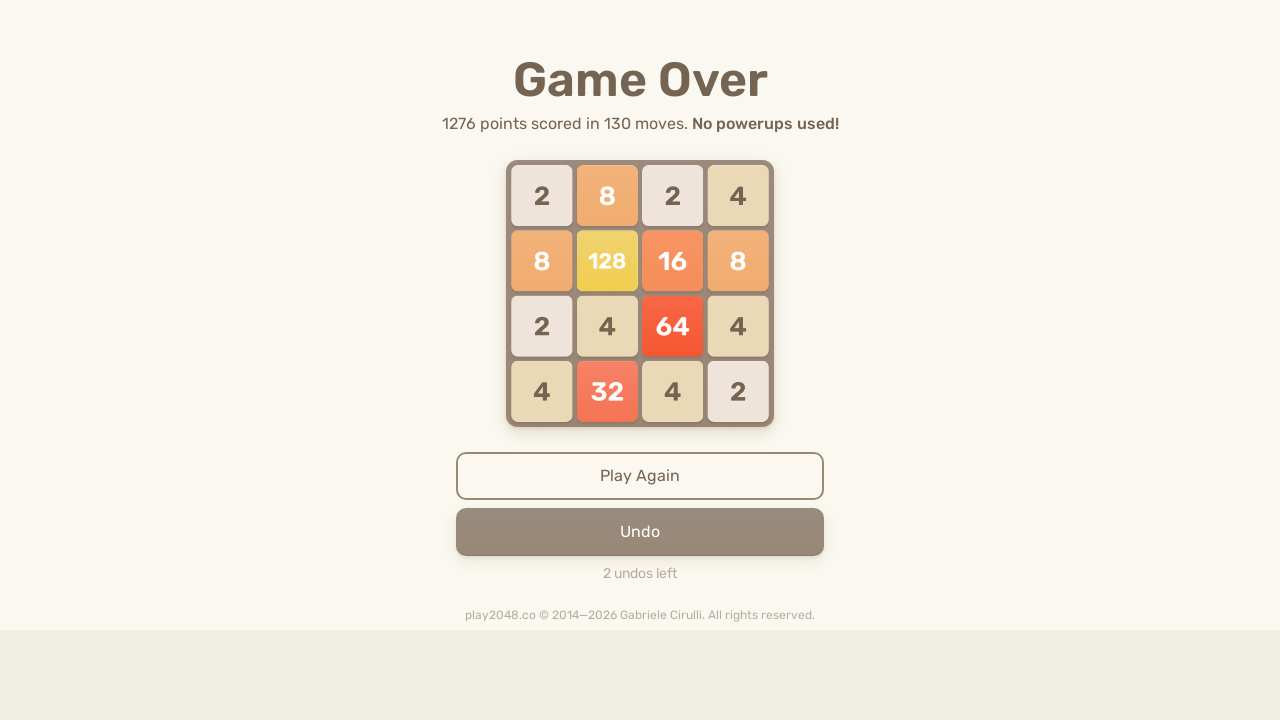

Pressed ArrowRight key on html
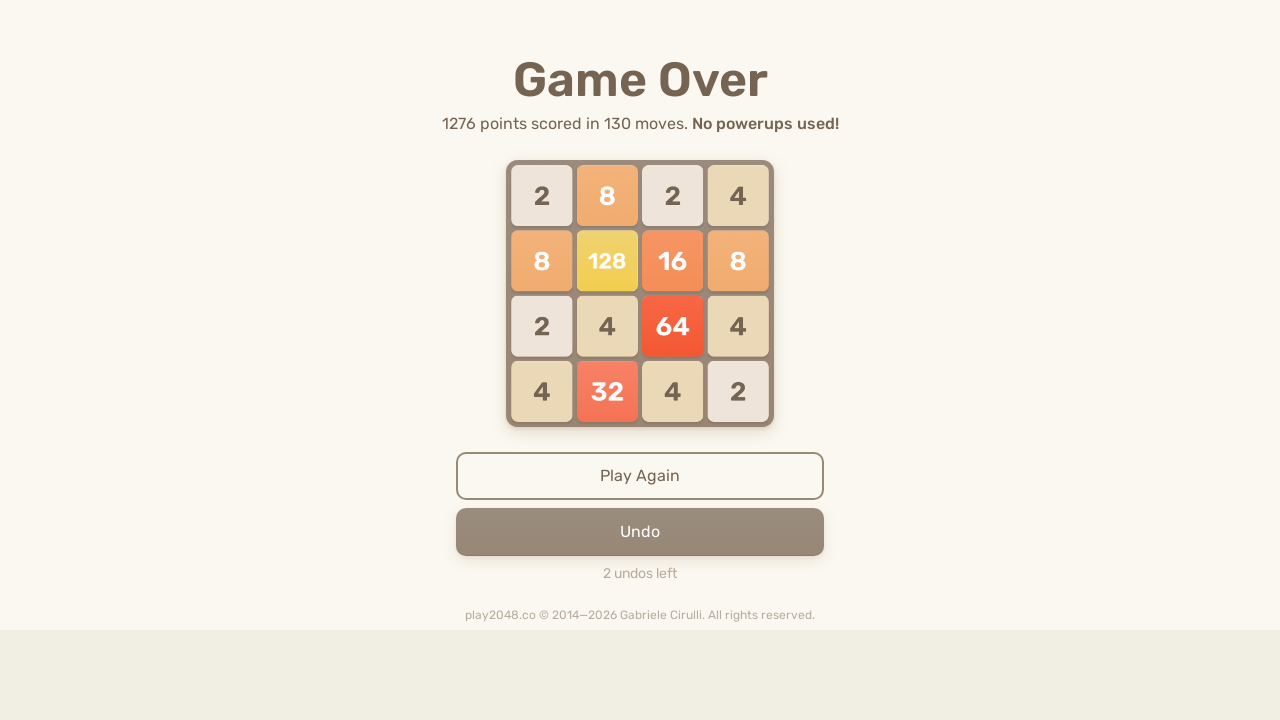

Pressed ArrowDown key on html
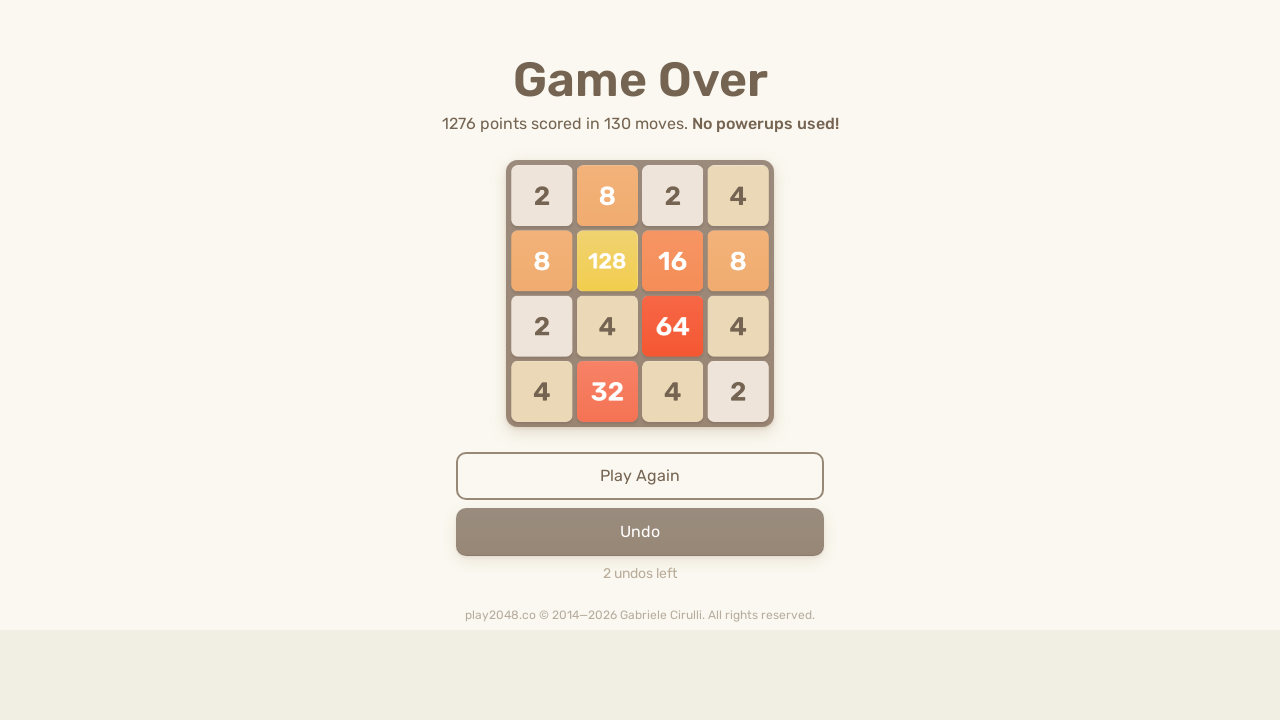

Pressed ArrowUp key on html
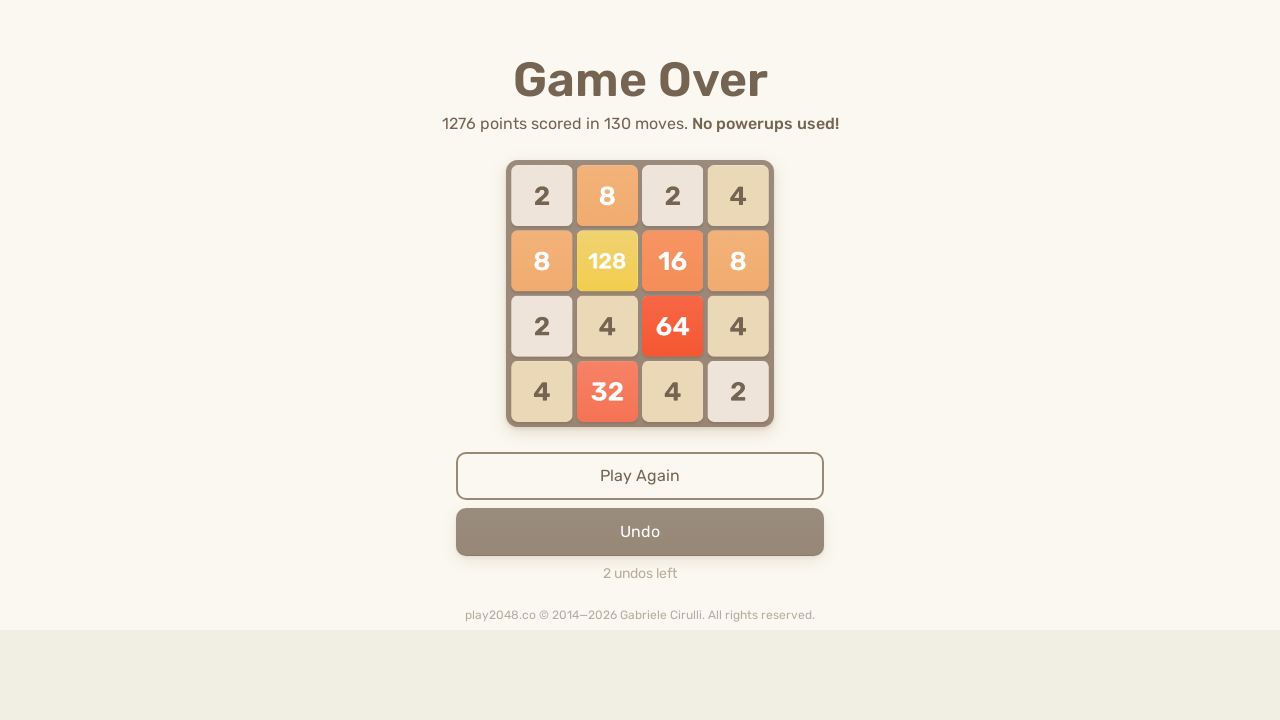

Pressed ArrowUp key on html
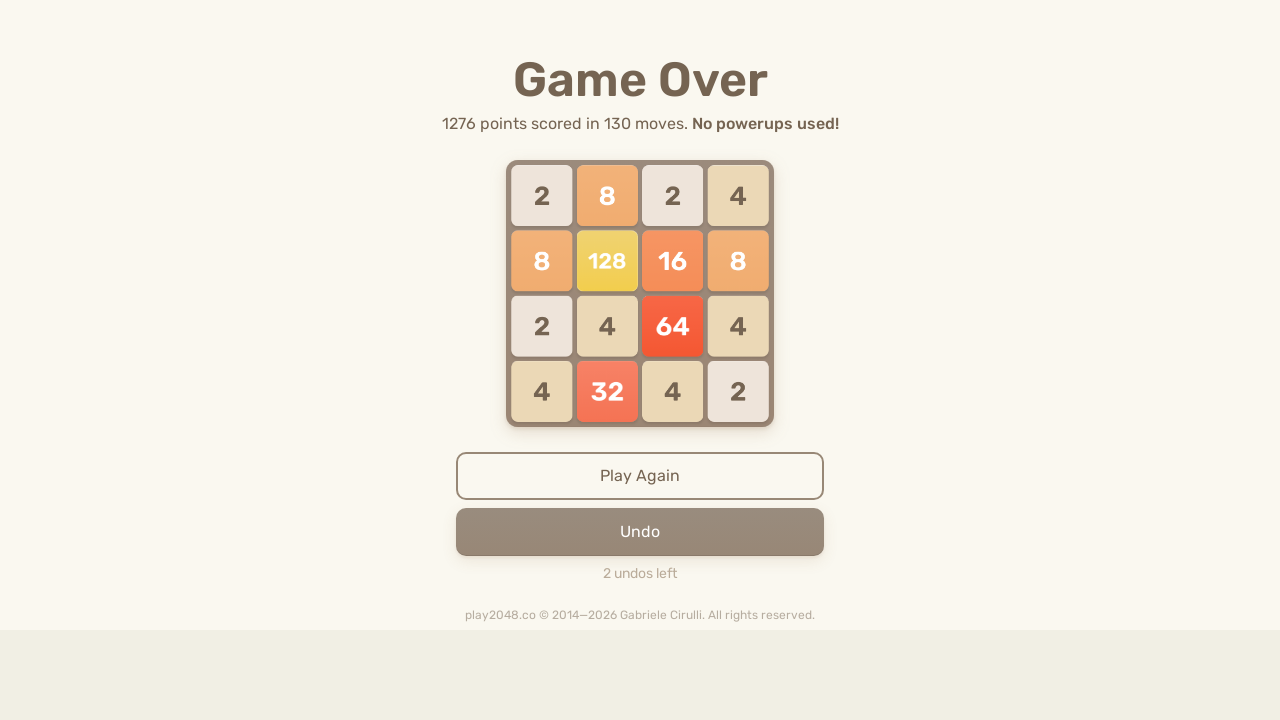

Pressed ArrowUp key on html
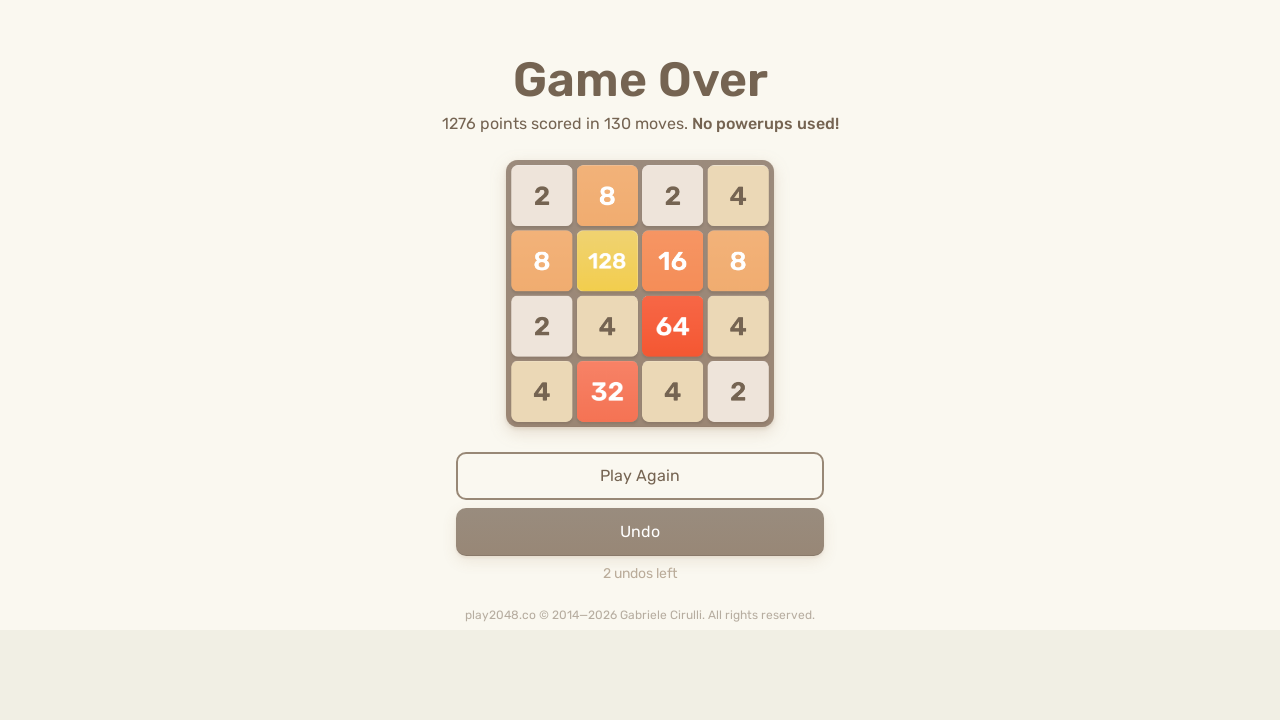

Pressed ArrowDown key on html
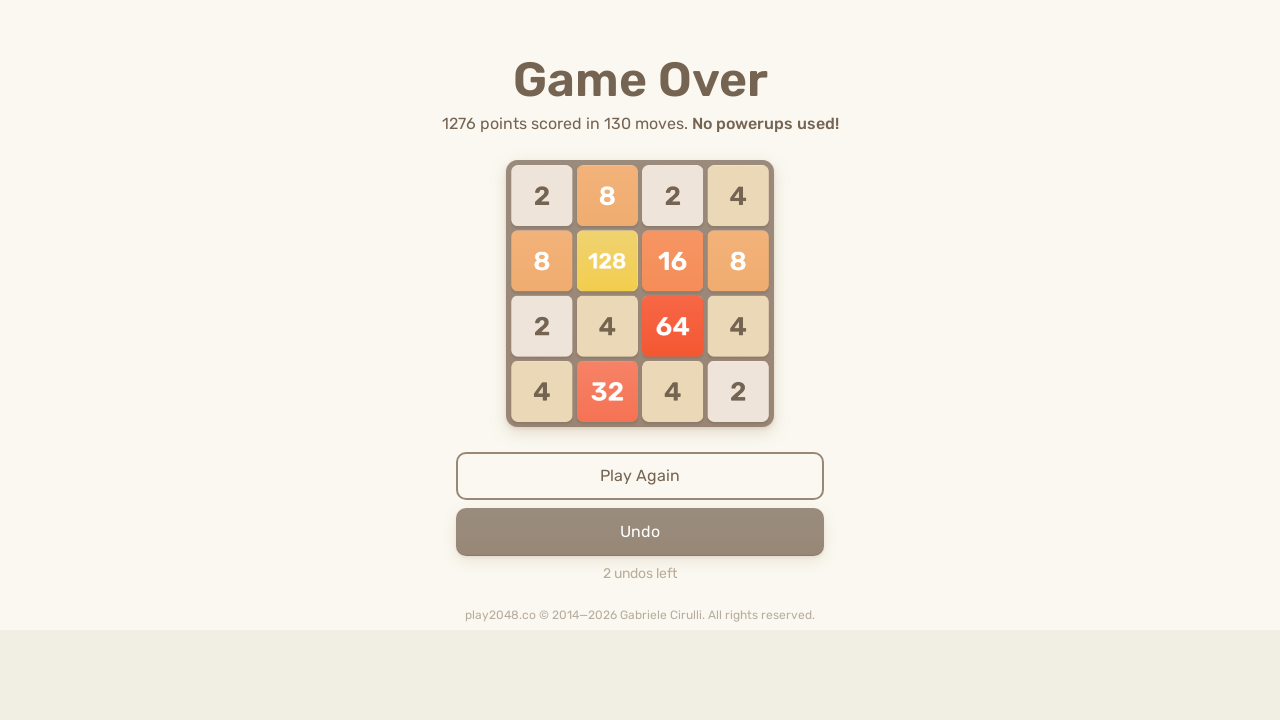

Pressed ArrowLeft key on html
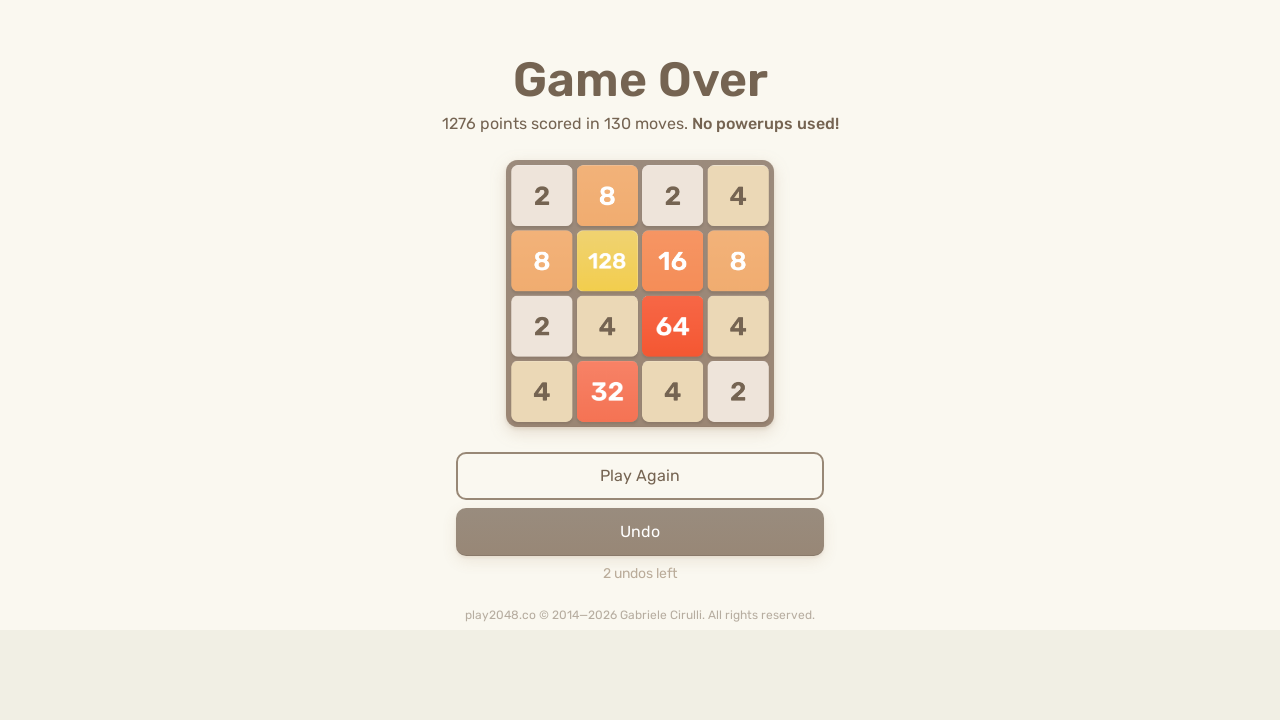

Pressed ArrowRight key on html
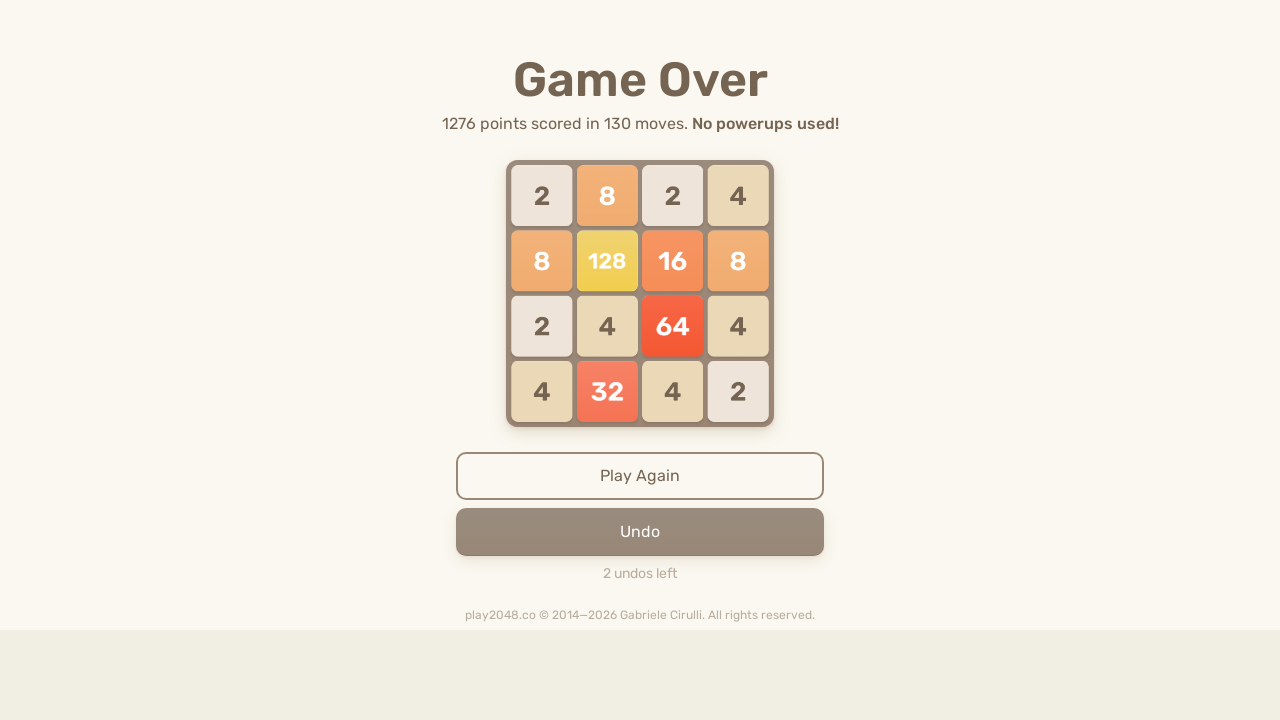

Pressed ArrowUp key on html
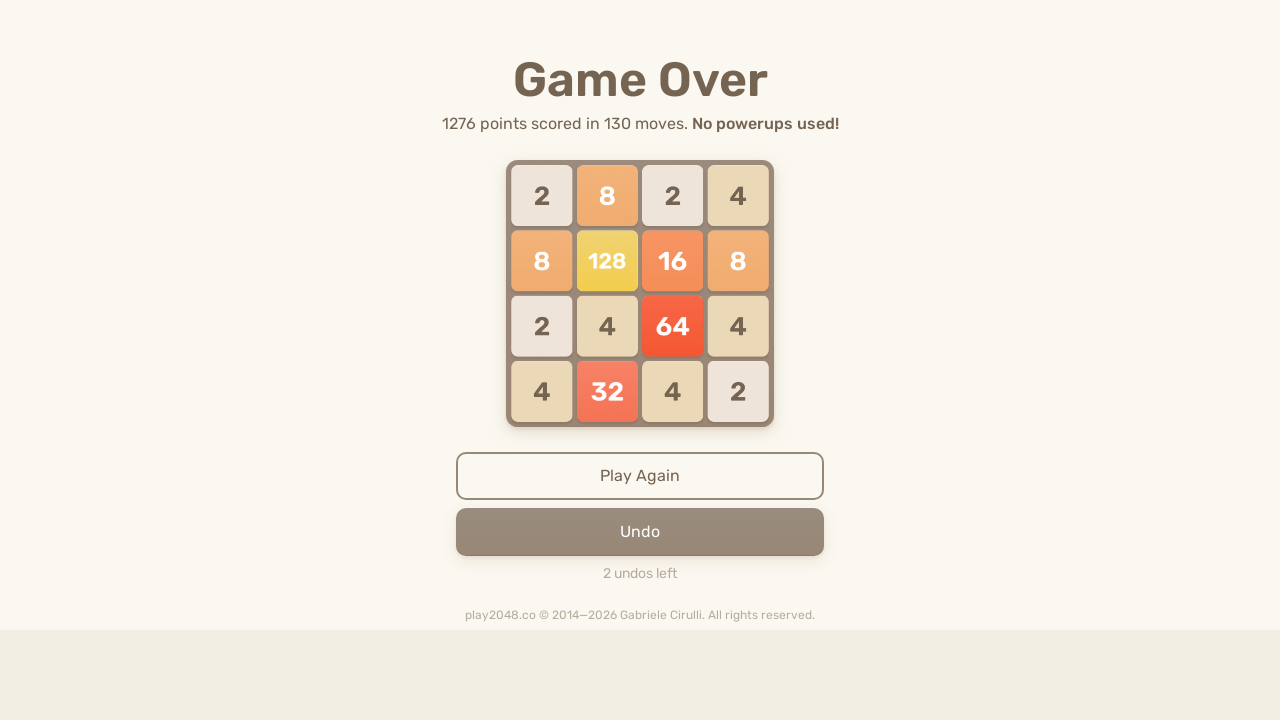

Pressed ArrowRight key on html
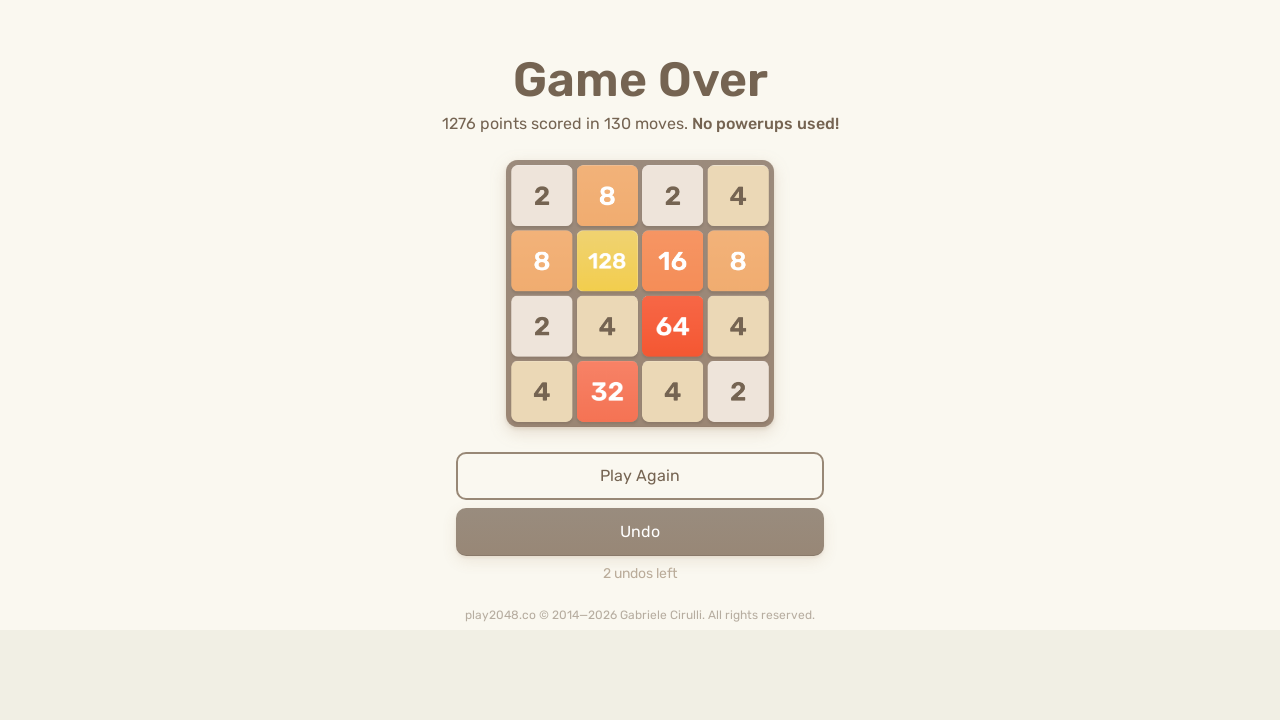

Pressed ArrowLeft key on html
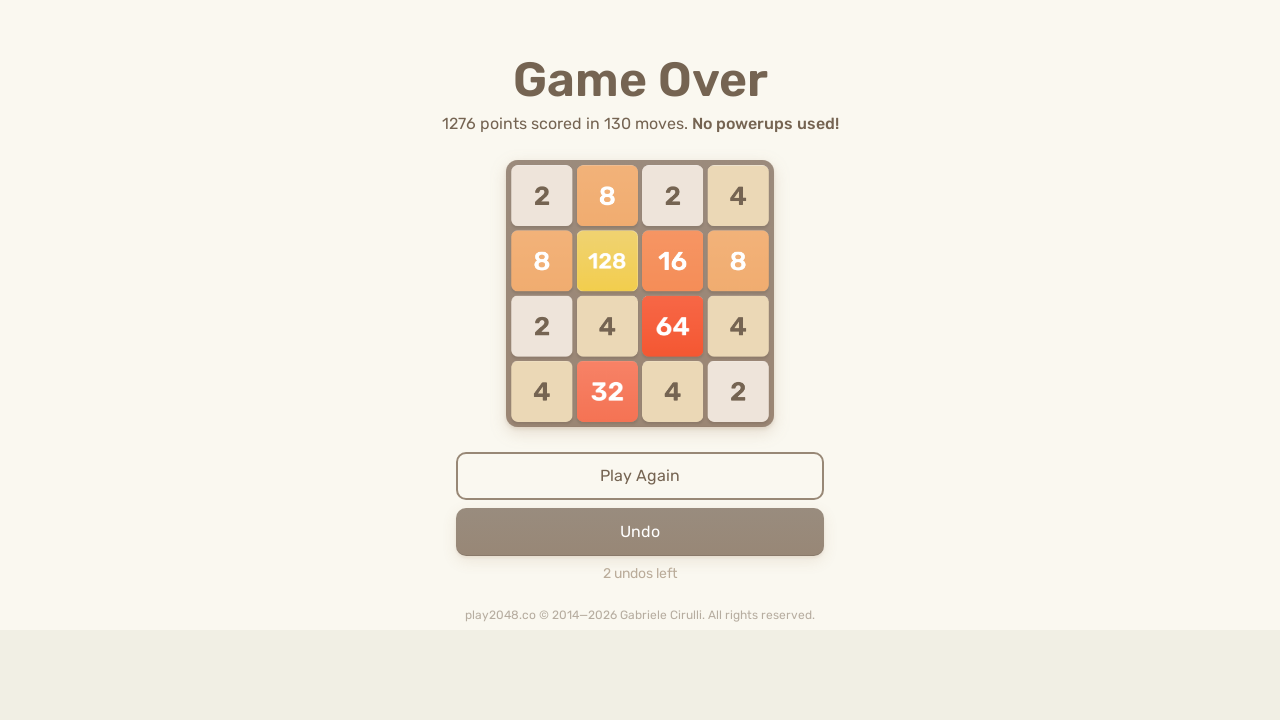

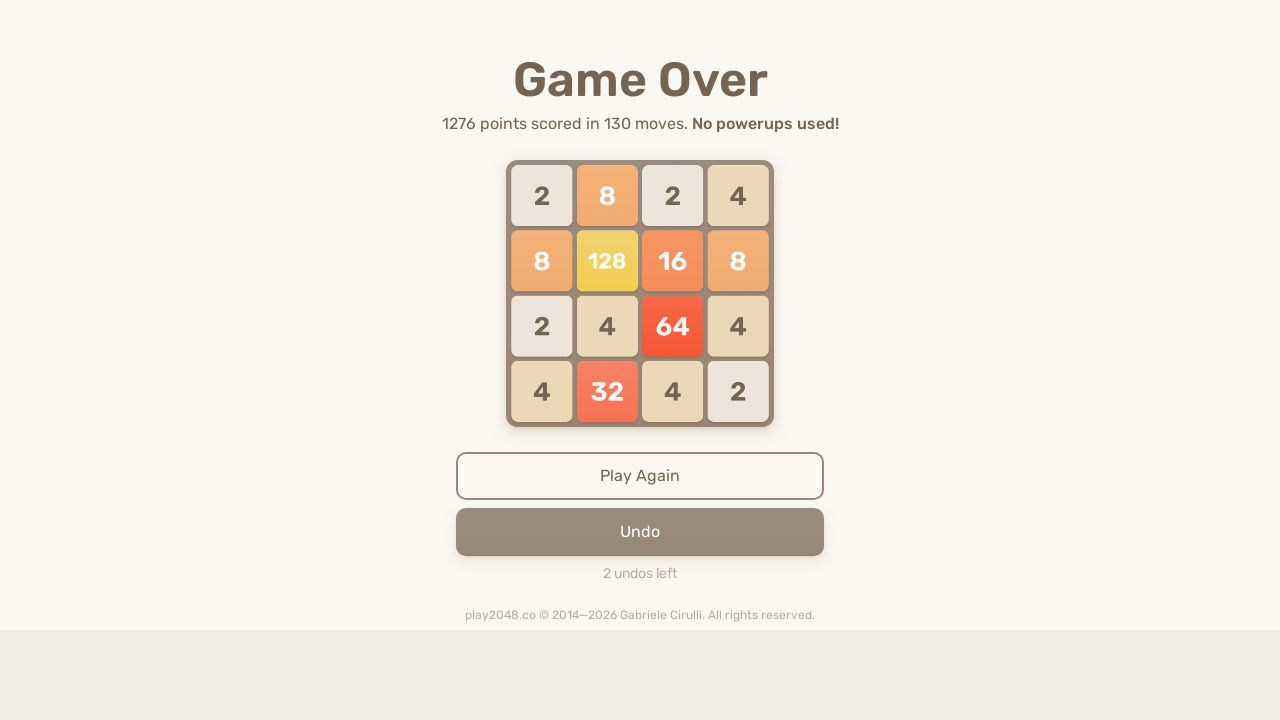